Tests the add/remove elements functionality by clicking the Add Element button 100 times, verifying 100 delete buttons appear, then clicking delete 90 times and verifying 10 delete buttons remain

Starting URL: https://the-internet.herokuapp.com/add_remove_elements/

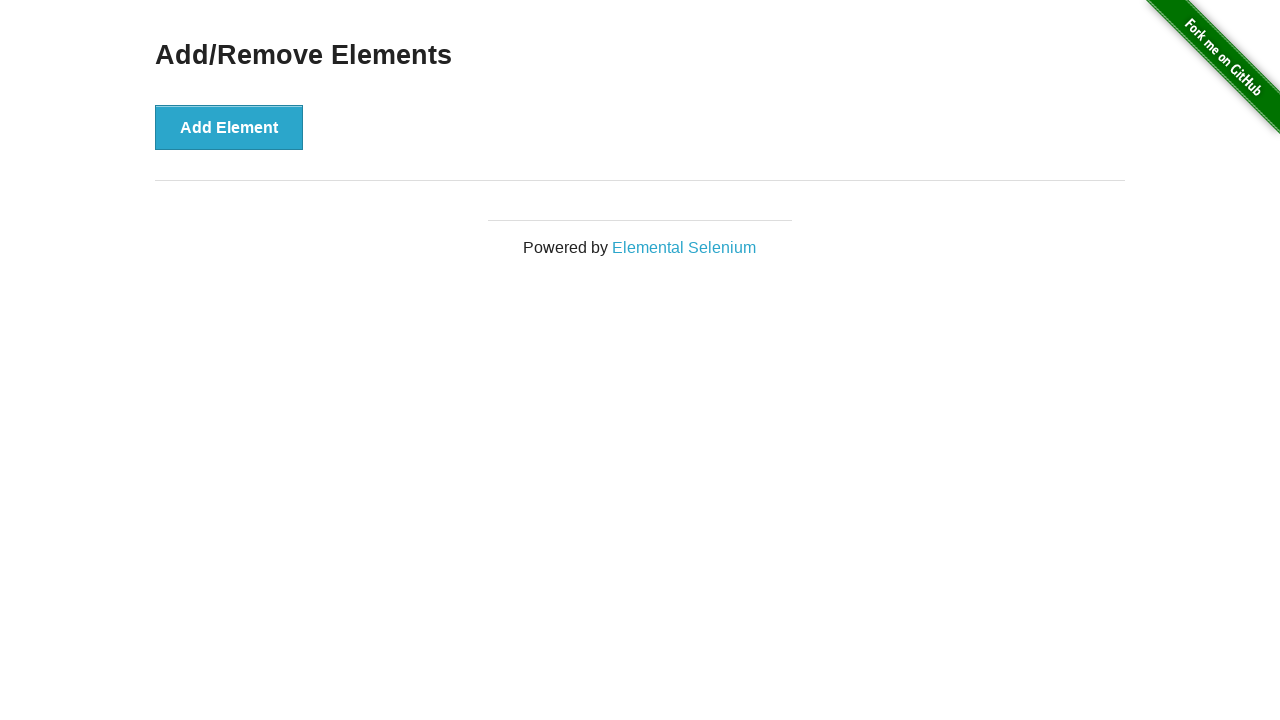

Navigated to add/remove elements page
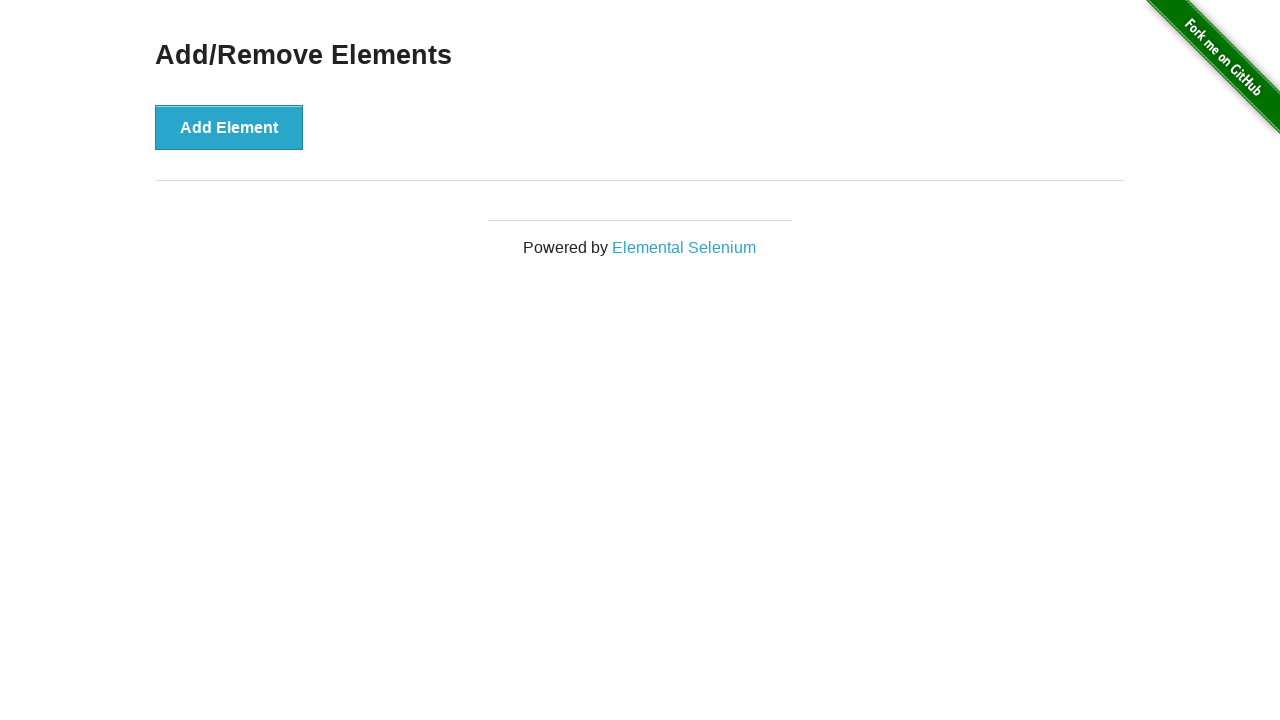

Clicked Add Element button (iteration 1/100) at (229, 127) on xpath=//*[@onclick='addElement()']
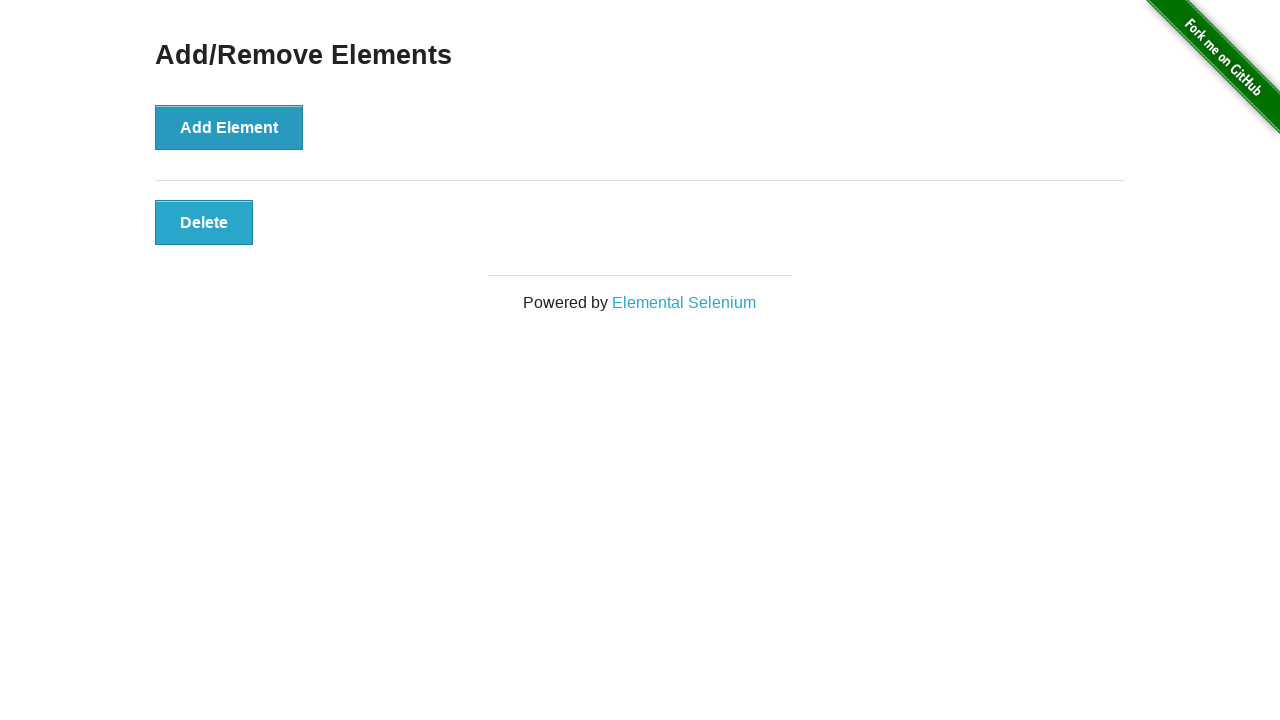

Clicked Add Element button (iteration 2/100) at (229, 127) on xpath=//*[@onclick='addElement()']
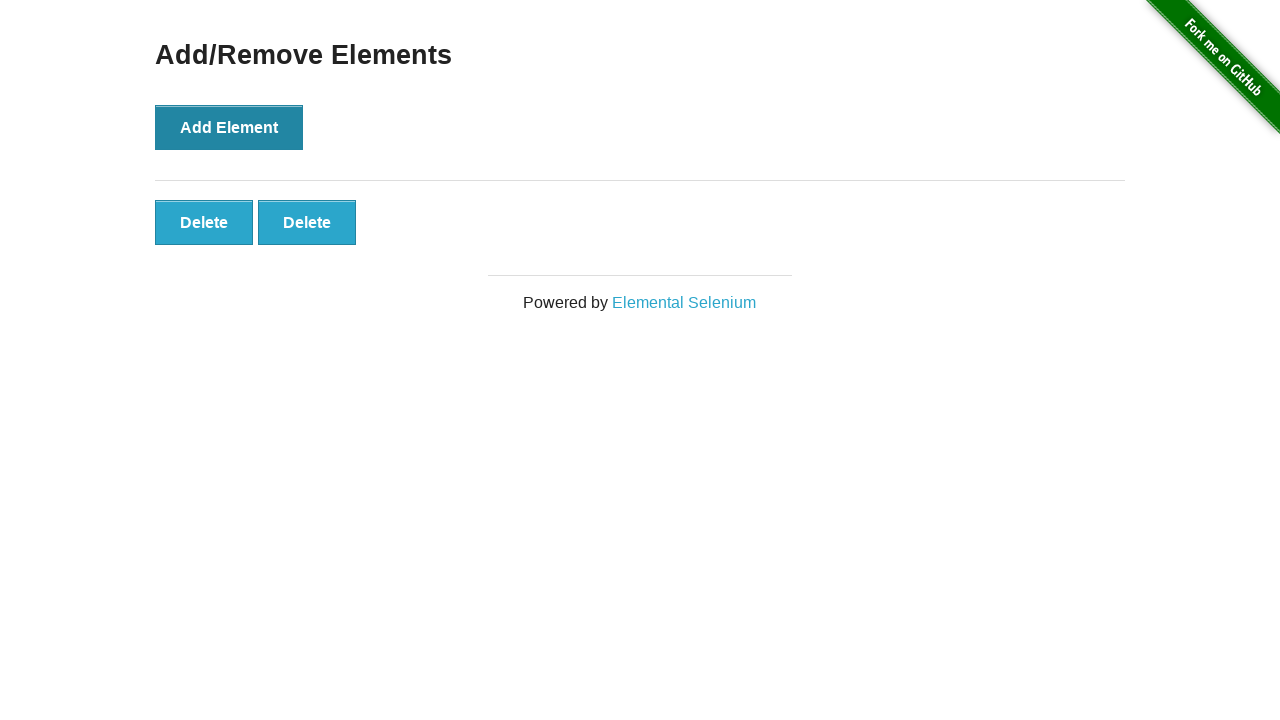

Clicked Add Element button (iteration 3/100) at (229, 127) on xpath=//*[@onclick='addElement()']
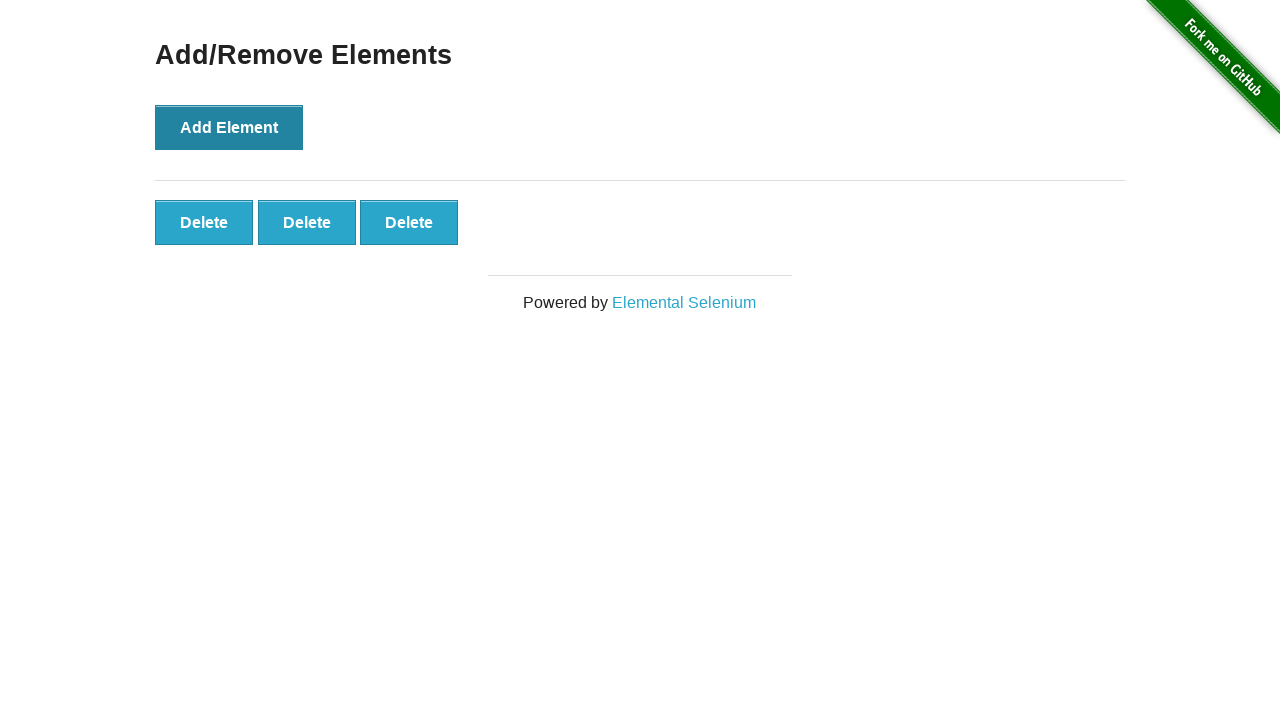

Clicked Add Element button (iteration 4/100) at (229, 127) on xpath=//*[@onclick='addElement()']
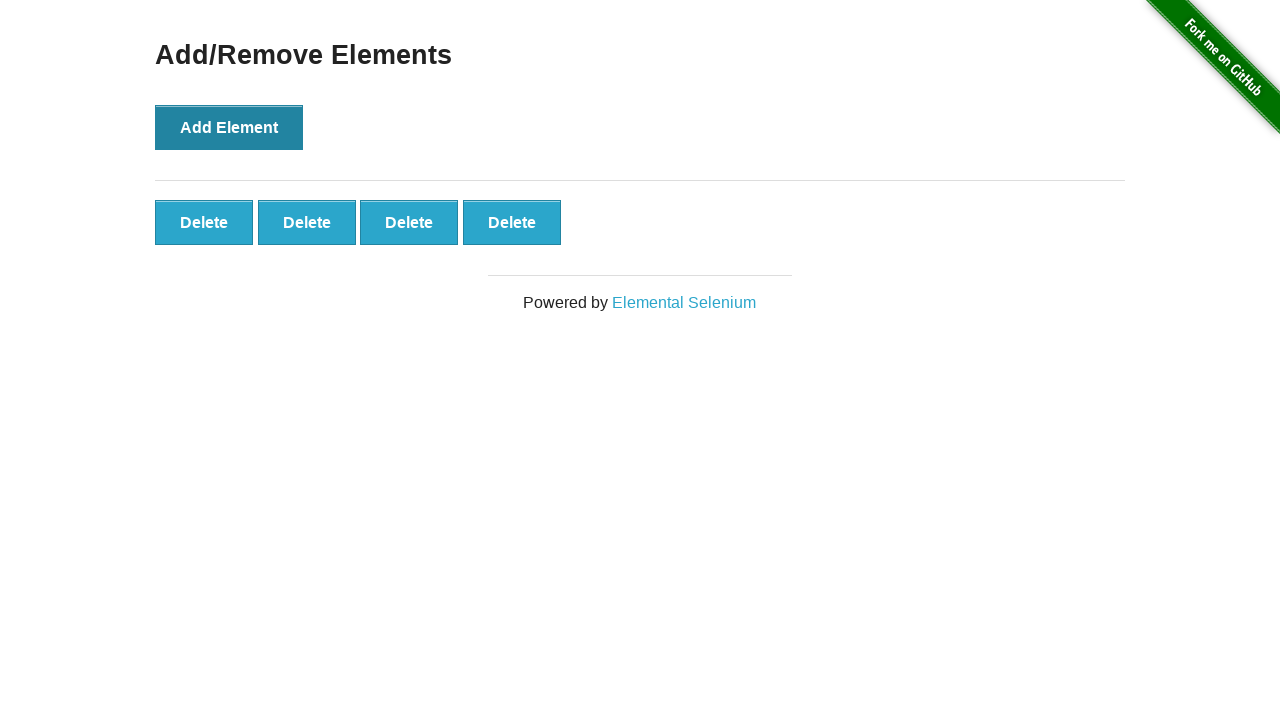

Clicked Add Element button (iteration 5/100) at (229, 127) on xpath=//*[@onclick='addElement()']
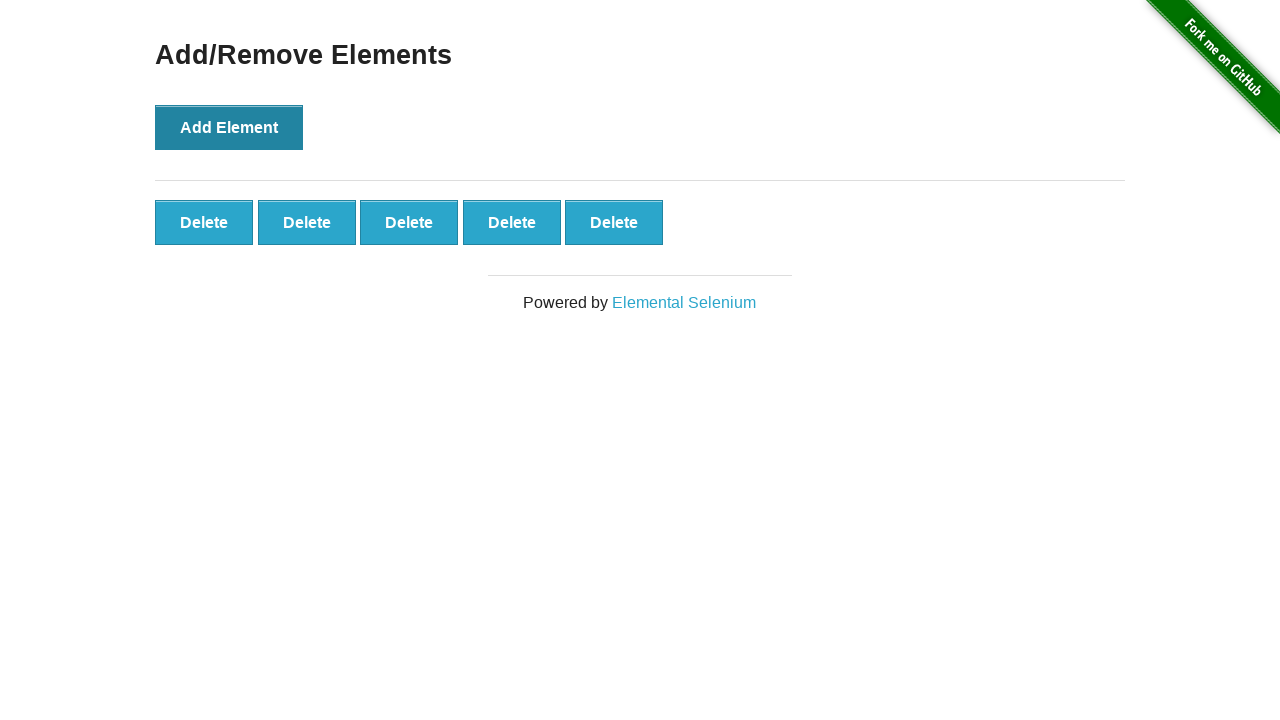

Clicked Add Element button (iteration 6/100) at (229, 127) on xpath=//*[@onclick='addElement()']
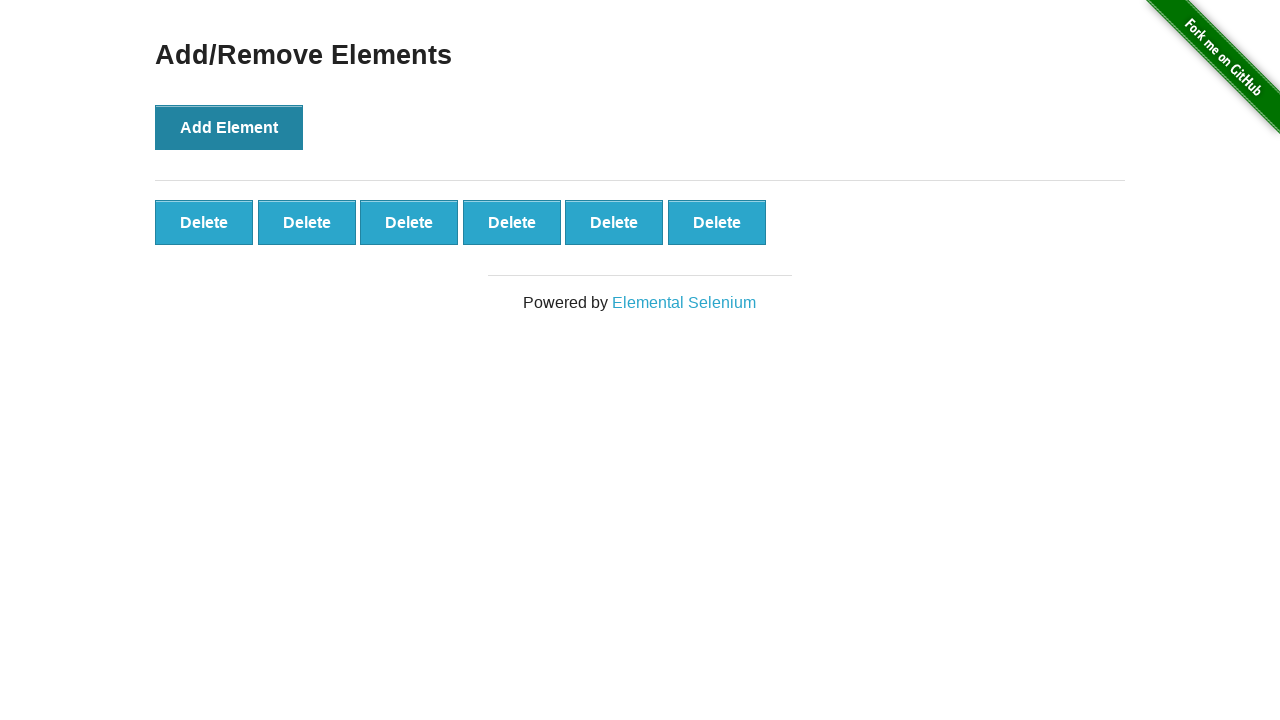

Clicked Add Element button (iteration 7/100) at (229, 127) on xpath=//*[@onclick='addElement()']
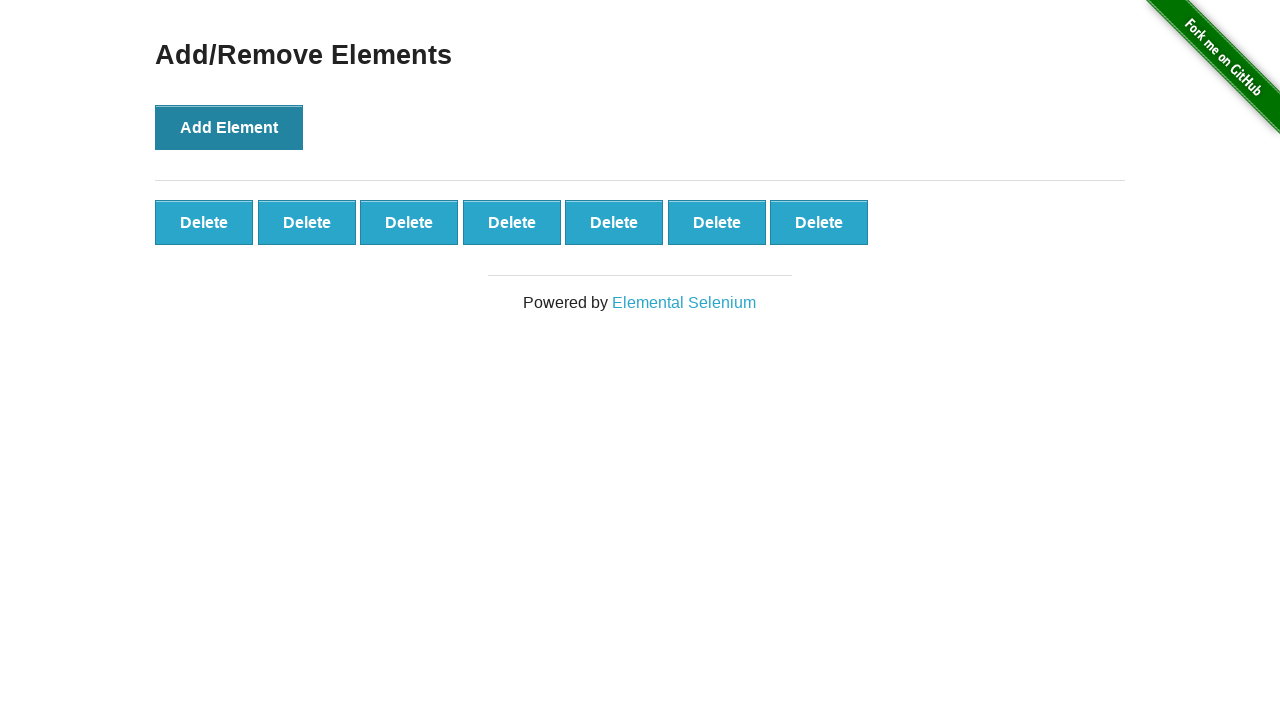

Clicked Add Element button (iteration 8/100) at (229, 127) on xpath=//*[@onclick='addElement()']
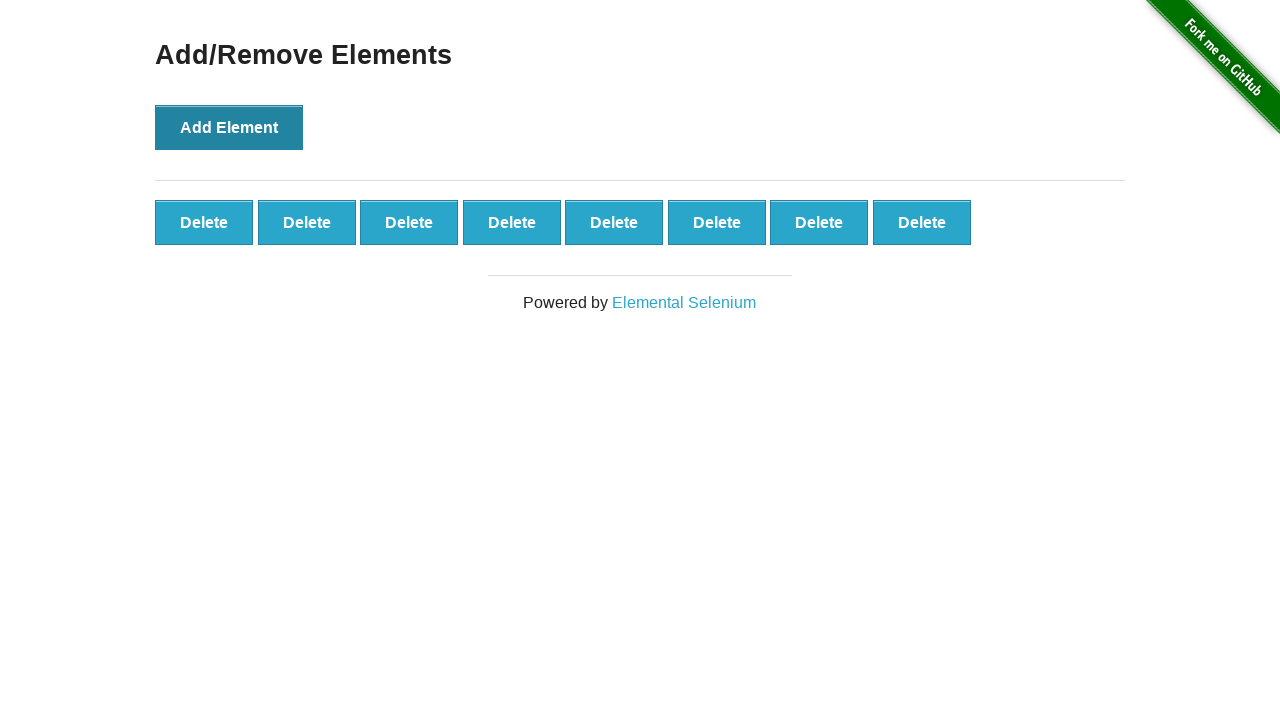

Clicked Add Element button (iteration 9/100) at (229, 127) on xpath=//*[@onclick='addElement()']
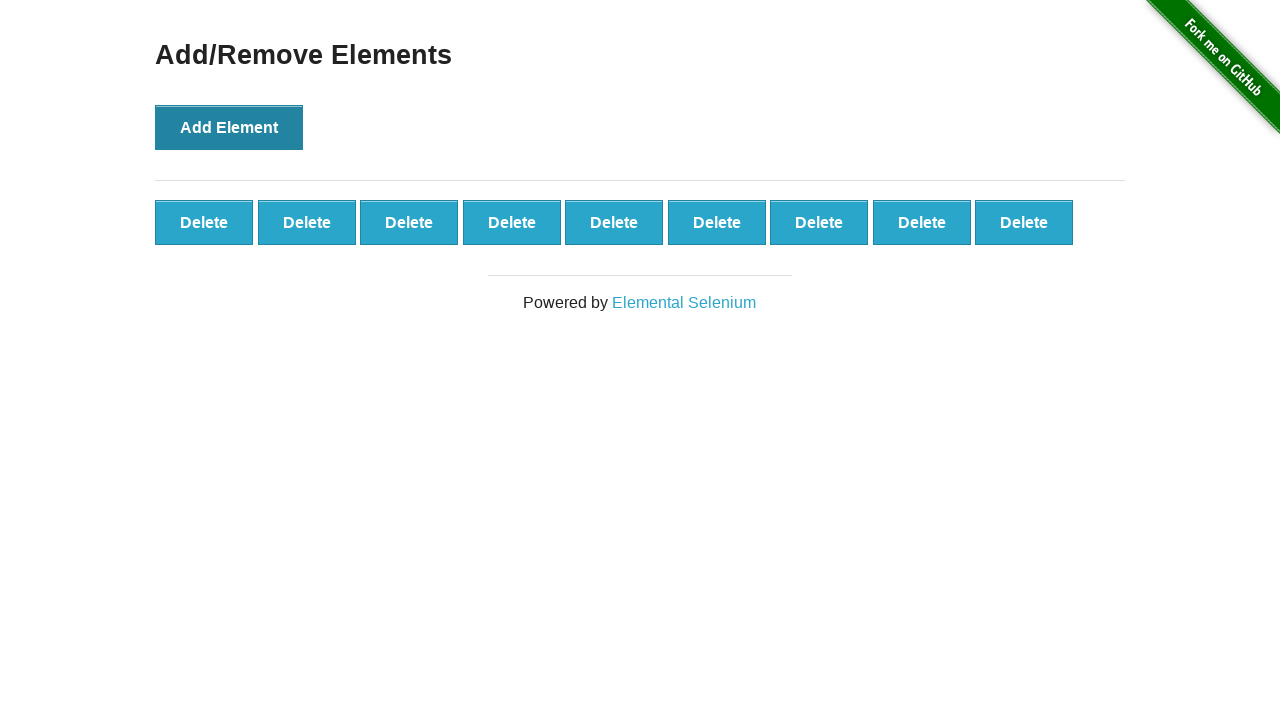

Clicked Add Element button (iteration 10/100) at (229, 127) on xpath=//*[@onclick='addElement()']
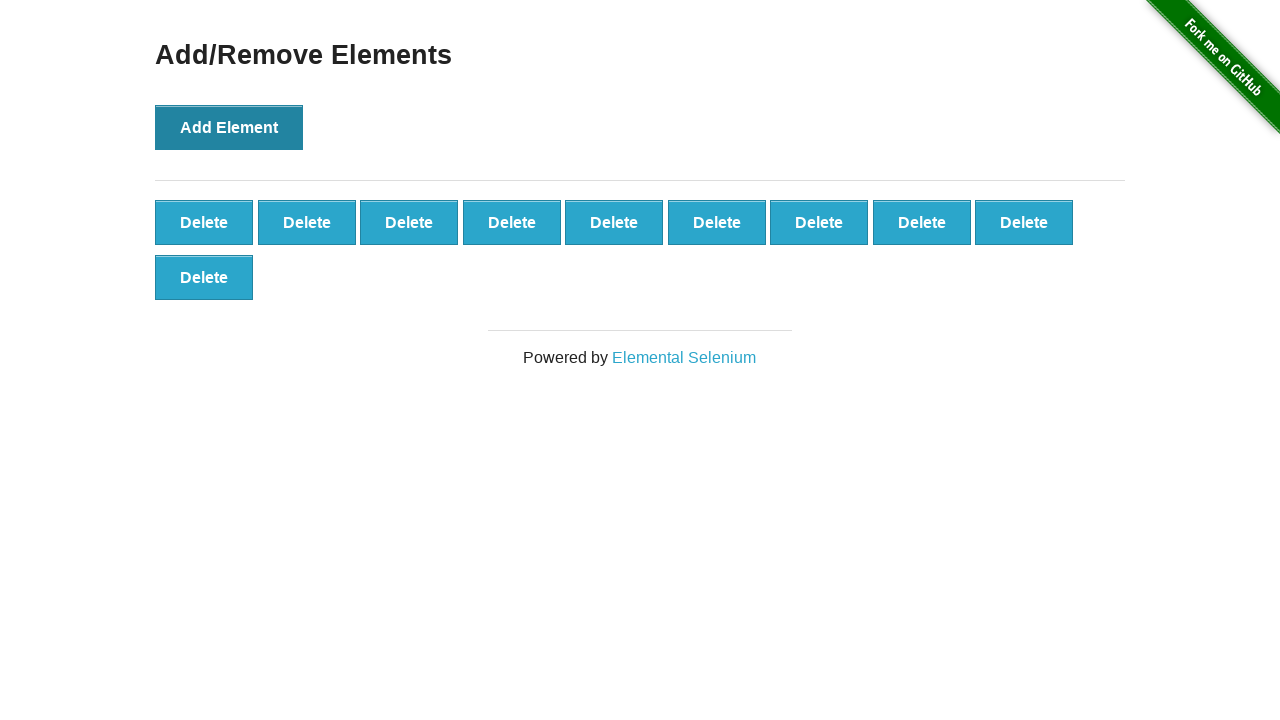

Clicked Add Element button (iteration 11/100) at (229, 127) on xpath=//*[@onclick='addElement()']
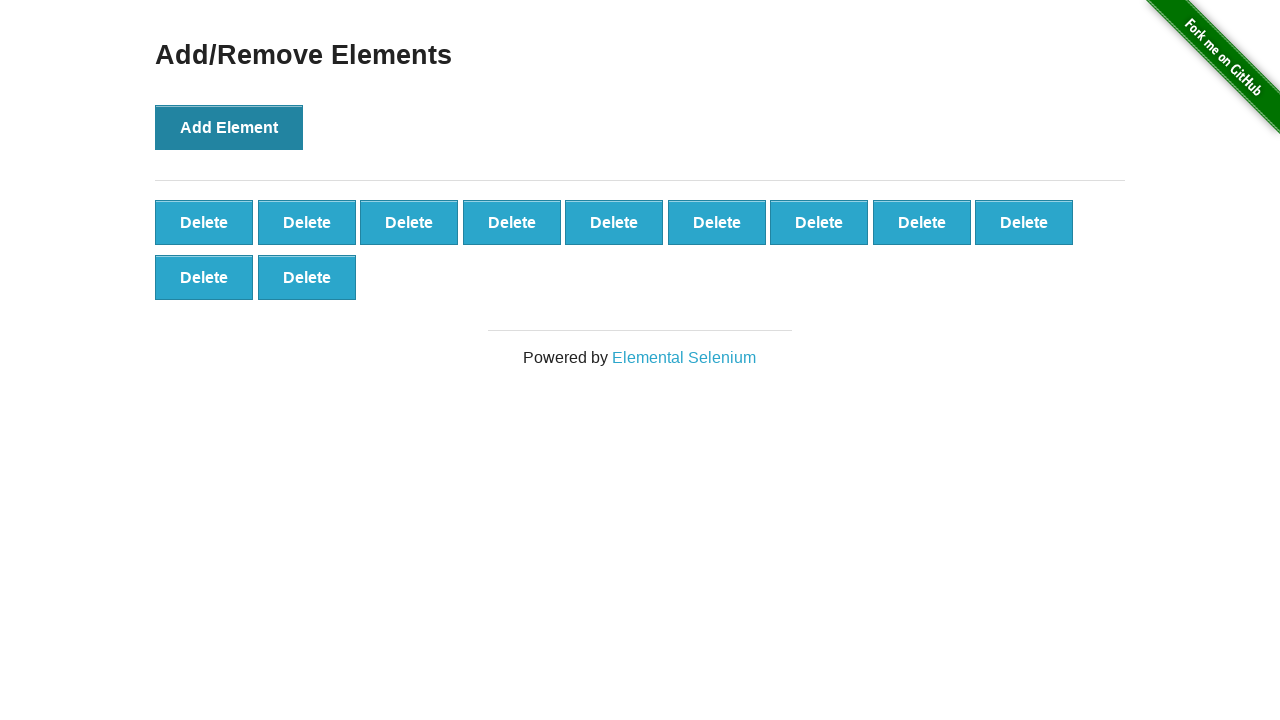

Clicked Add Element button (iteration 12/100) at (229, 127) on xpath=//*[@onclick='addElement()']
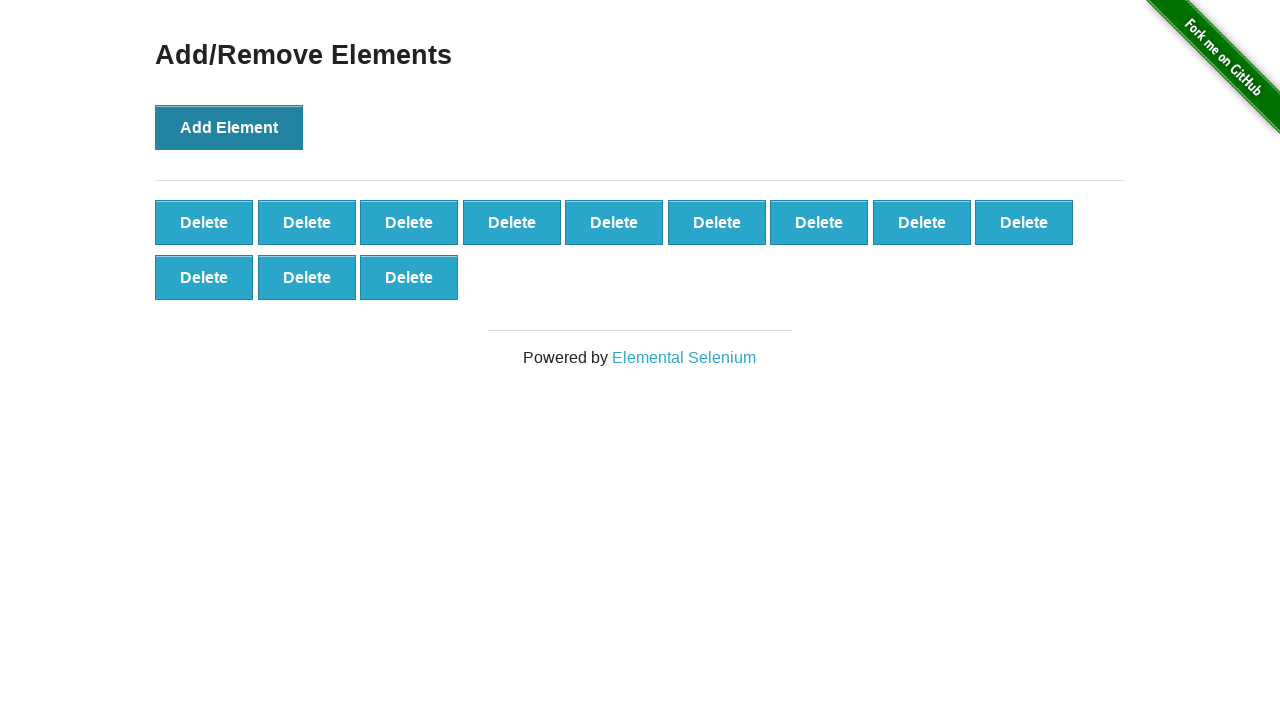

Clicked Add Element button (iteration 13/100) at (229, 127) on xpath=//*[@onclick='addElement()']
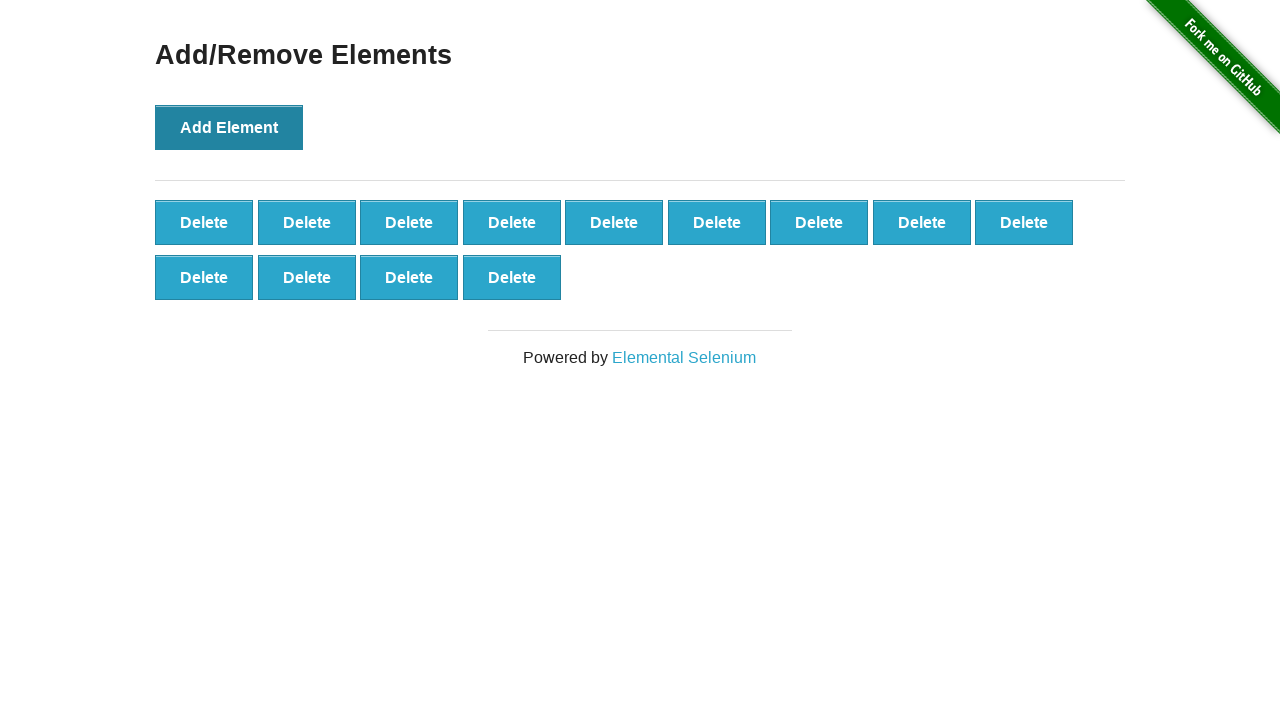

Clicked Add Element button (iteration 14/100) at (229, 127) on xpath=//*[@onclick='addElement()']
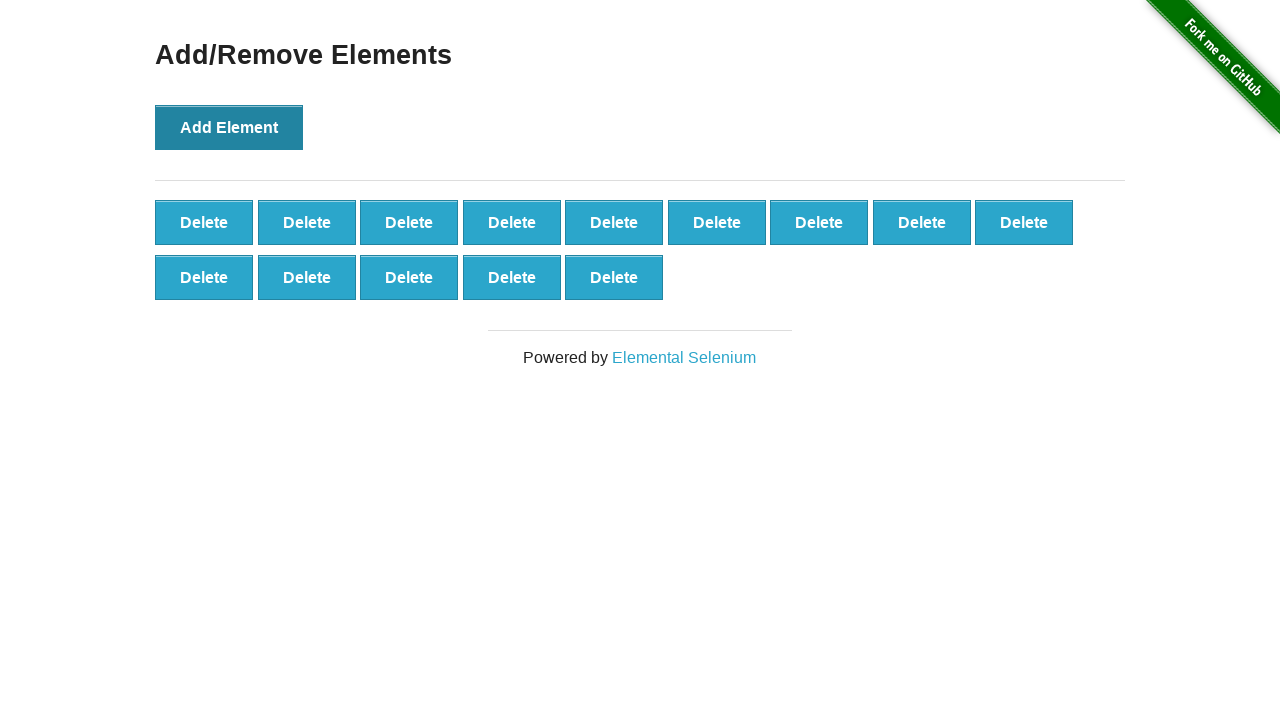

Clicked Add Element button (iteration 15/100) at (229, 127) on xpath=//*[@onclick='addElement()']
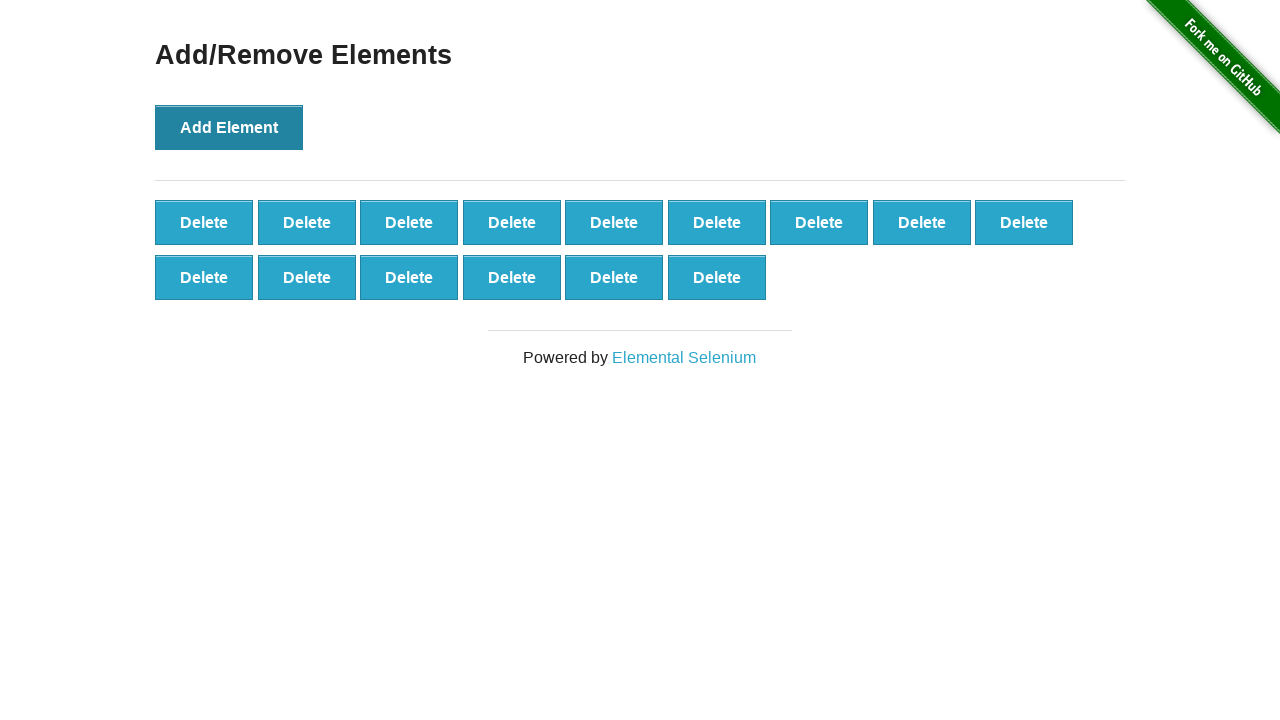

Clicked Add Element button (iteration 16/100) at (229, 127) on xpath=//*[@onclick='addElement()']
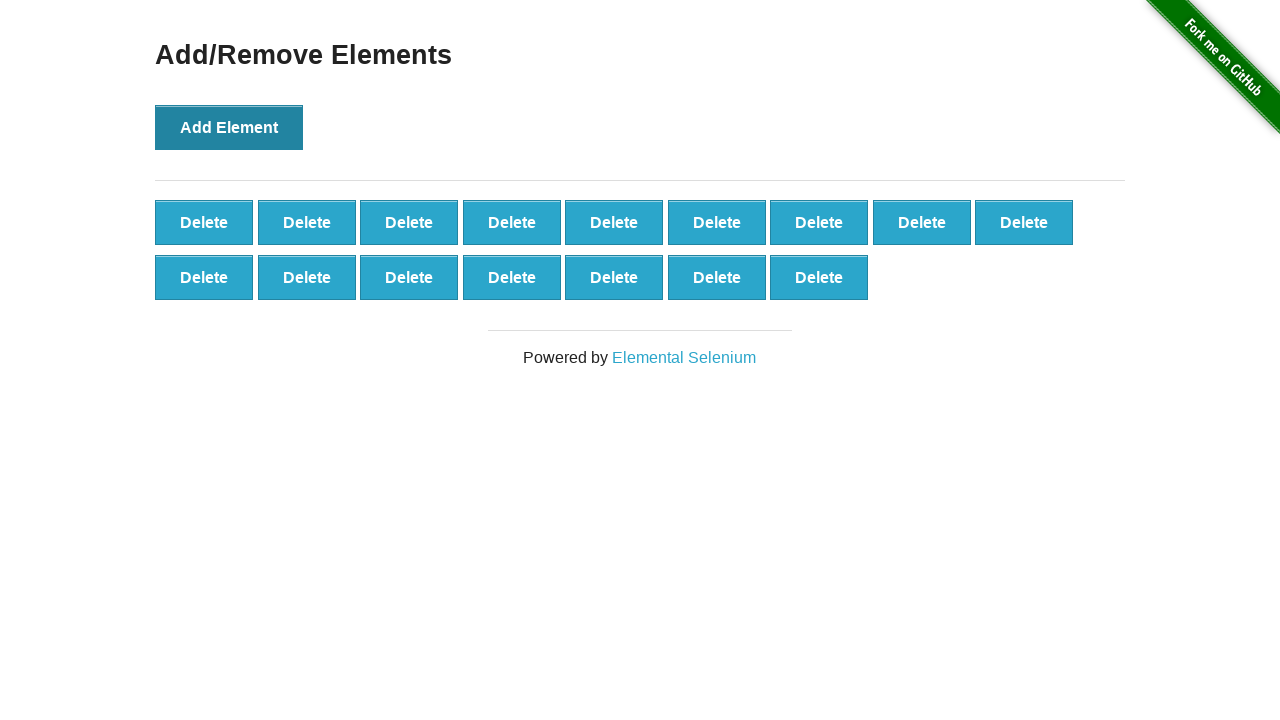

Clicked Add Element button (iteration 17/100) at (229, 127) on xpath=//*[@onclick='addElement()']
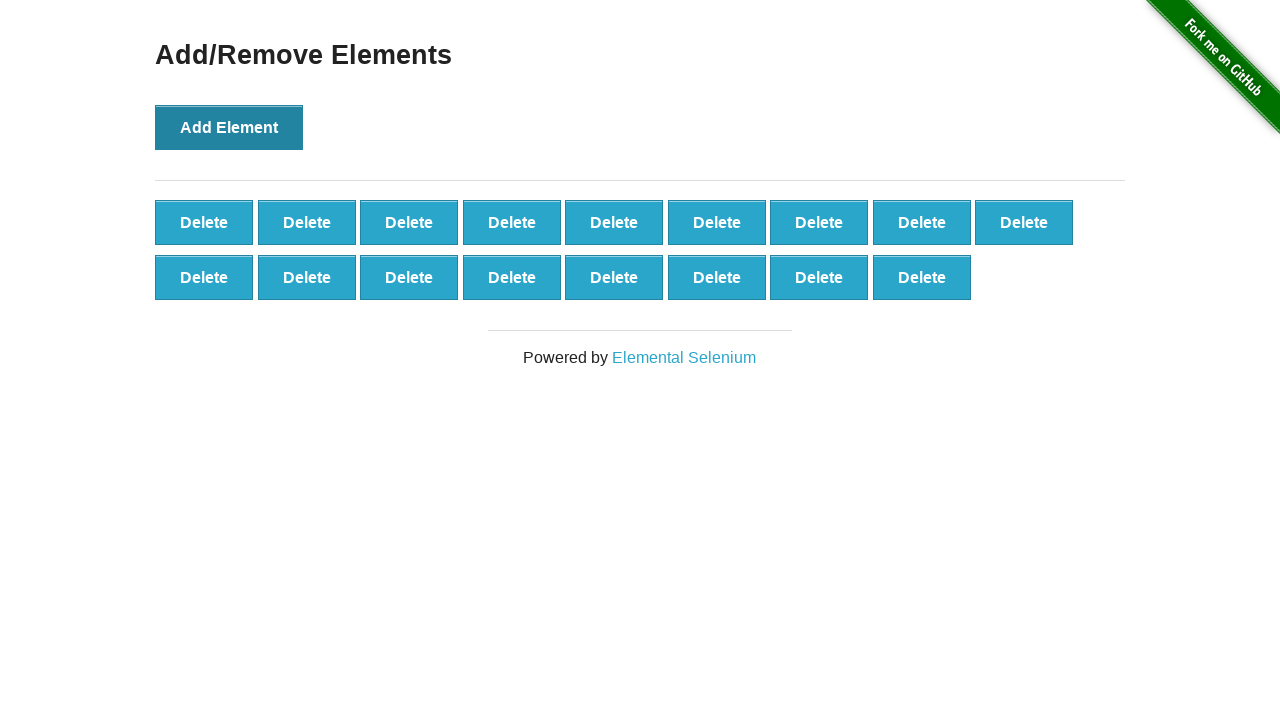

Clicked Add Element button (iteration 18/100) at (229, 127) on xpath=//*[@onclick='addElement()']
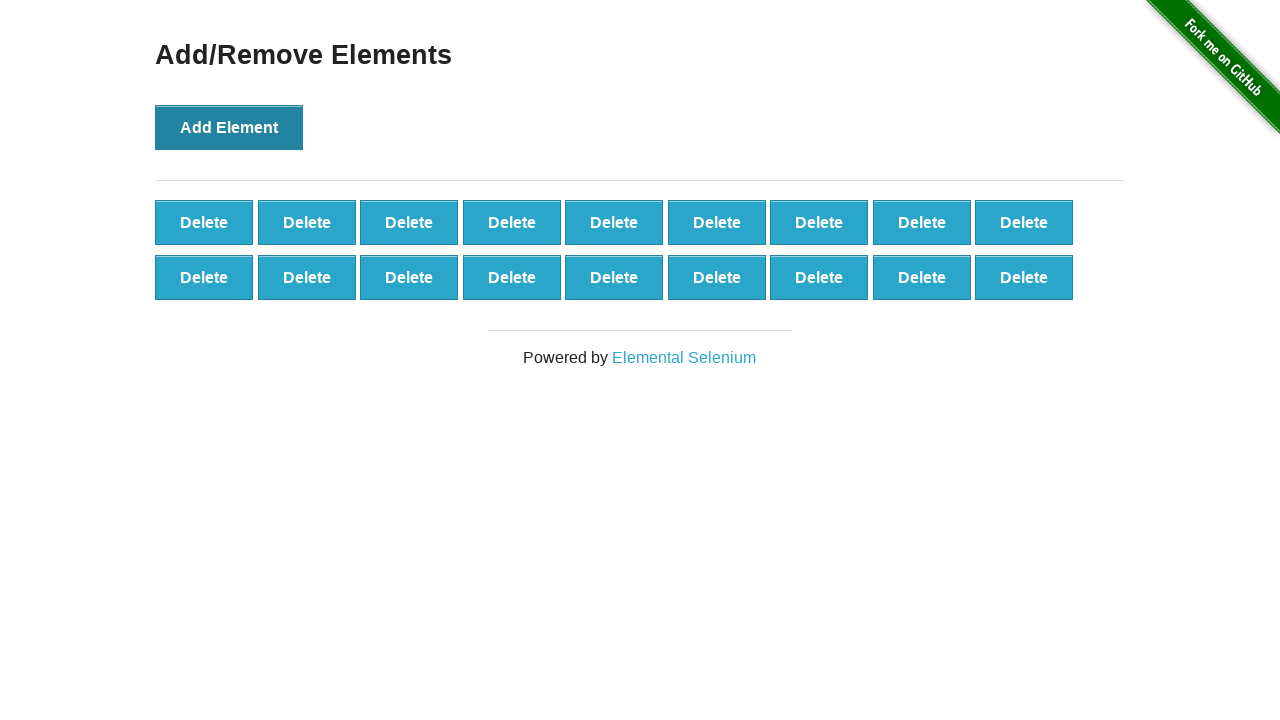

Clicked Add Element button (iteration 19/100) at (229, 127) on xpath=//*[@onclick='addElement()']
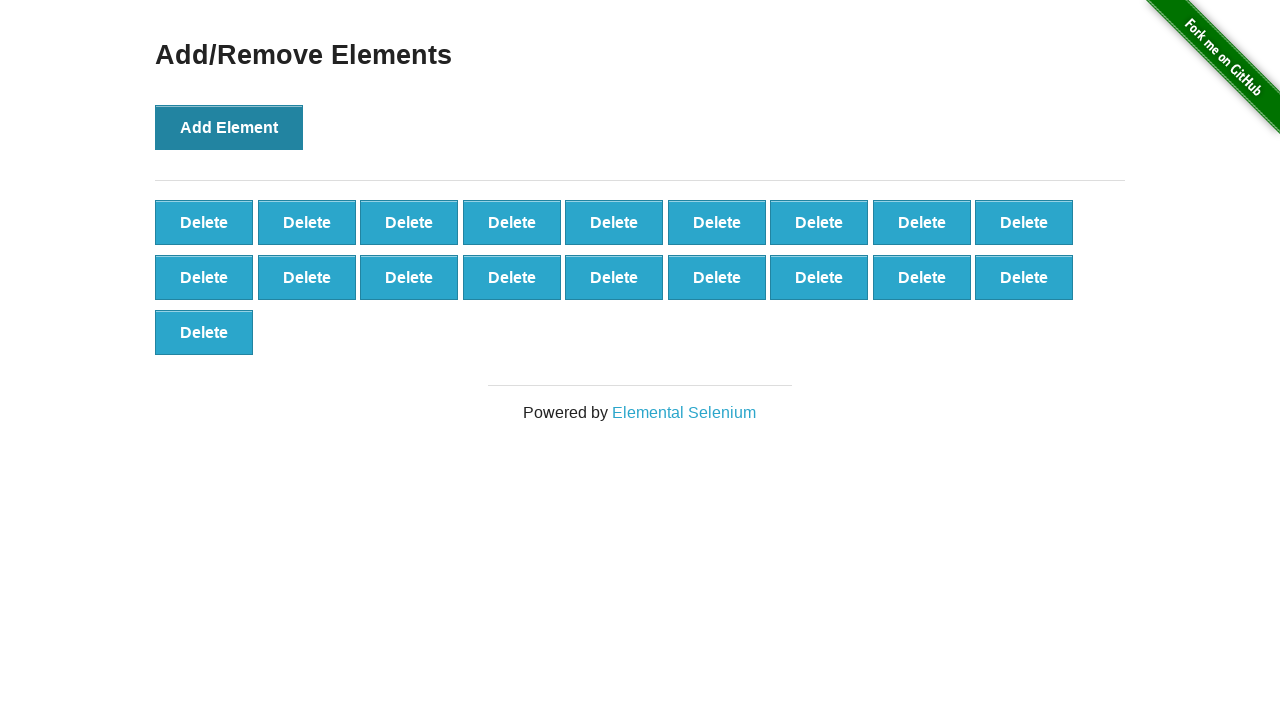

Clicked Add Element button (iteration 20/100) at (229, 127) on xpath=//*[@onclick='addElement()']
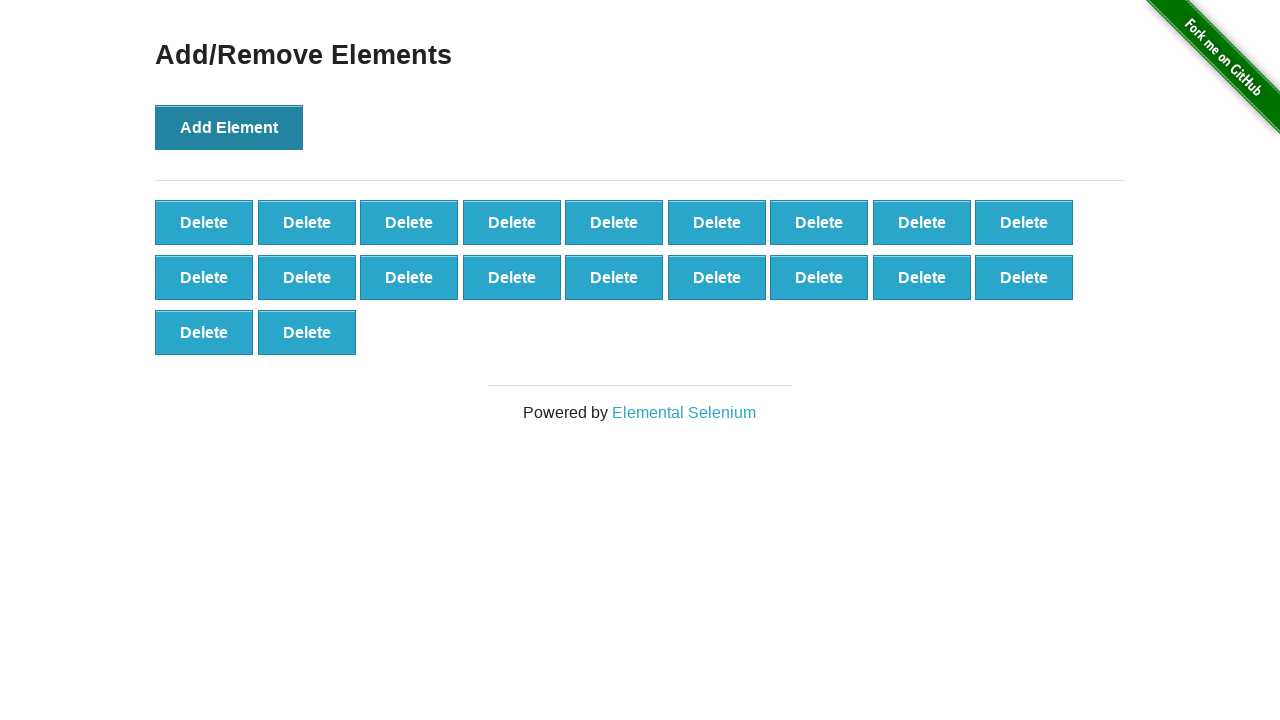

Clicked Add Element button (iteration 21/100) at (229, 127) on xpath=//*[@onclick='addElement()']
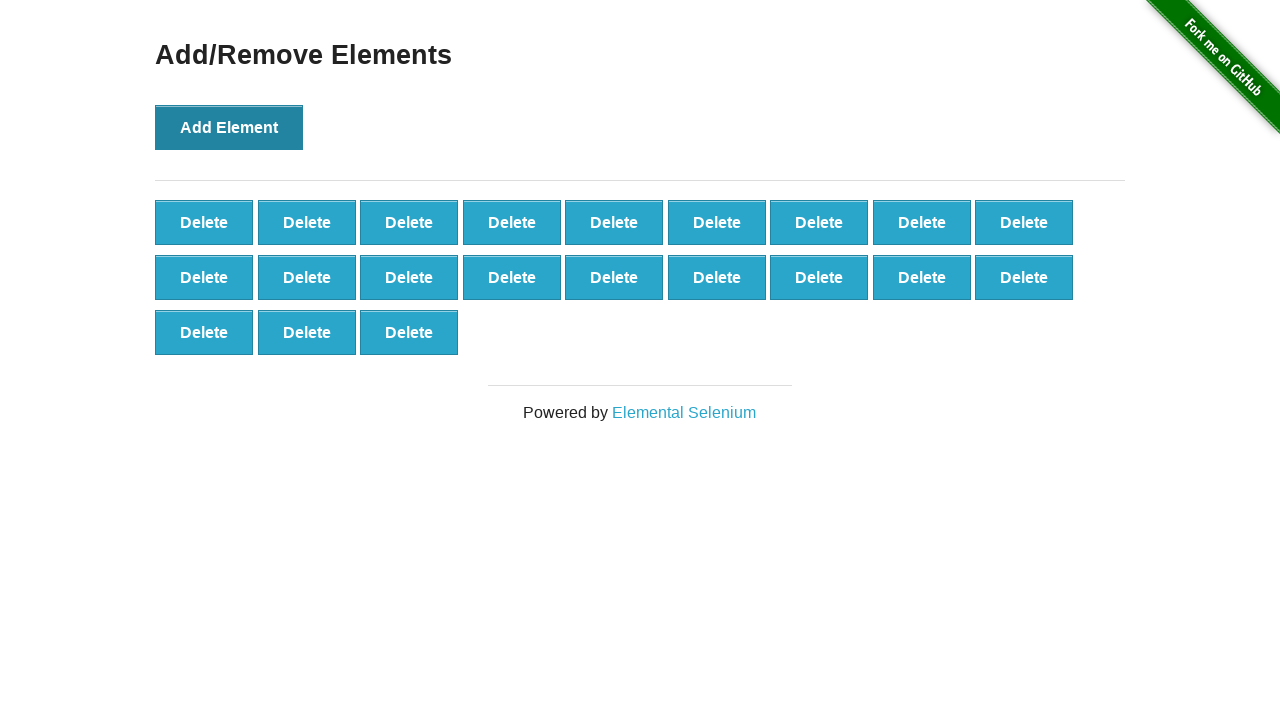

Clicked Add Element button (iteration 22/100) at (229, 127) on xpath=//*[@onclick='addElement()']
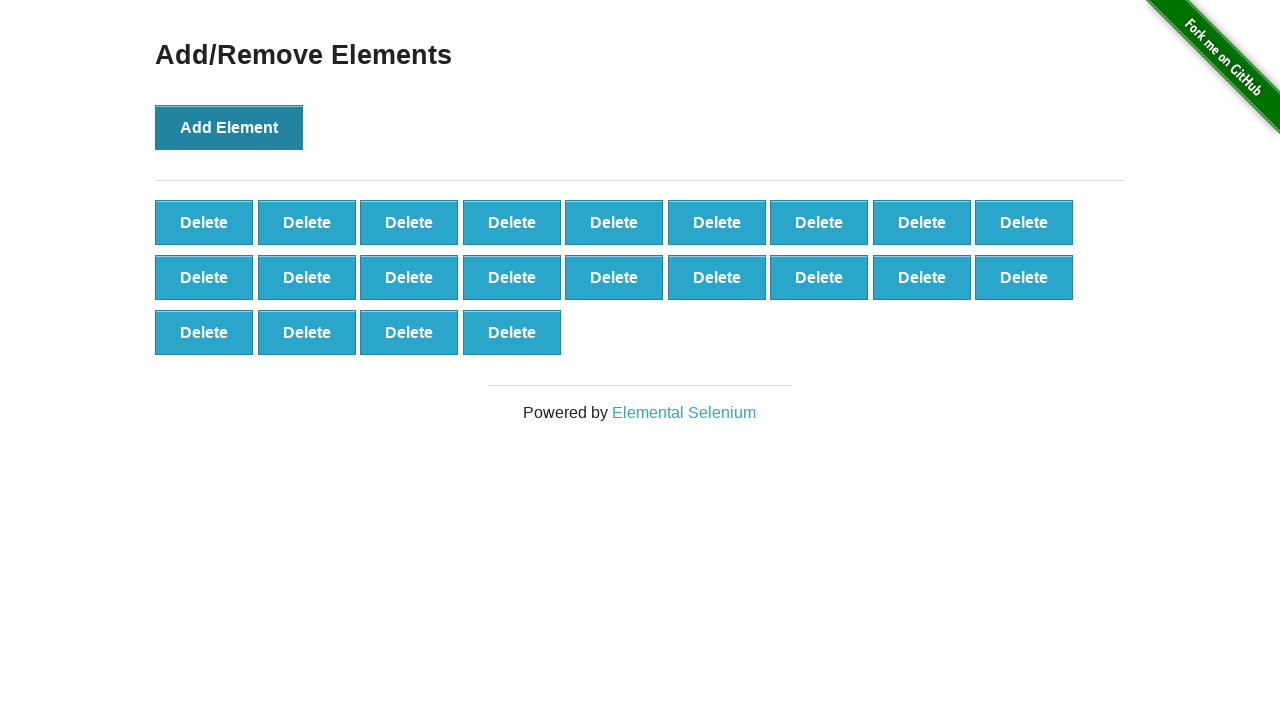

Clicked Add Element button (iteration 23/100) at (229, 127) on xpath=//*[@onclick='addElement()']
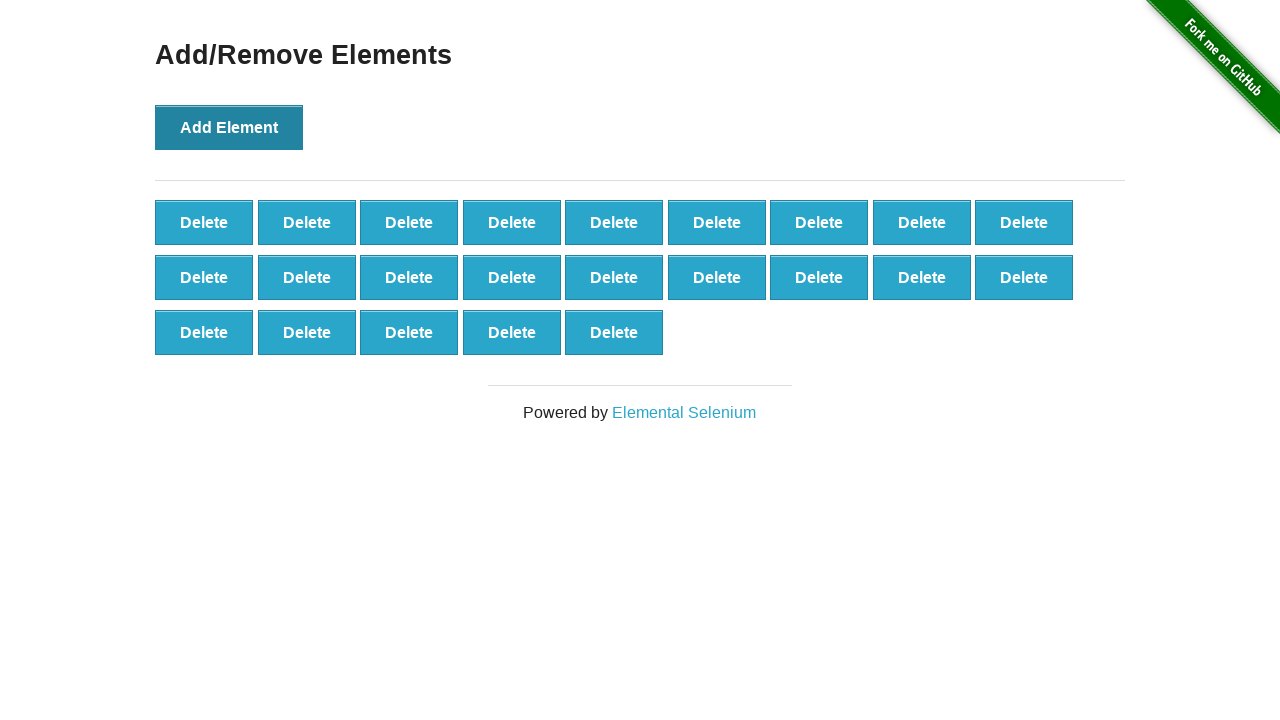

Clicked Add Element button (iteration 24/100) at (229, 127) on xpath=//*[@onclick='addElement()']
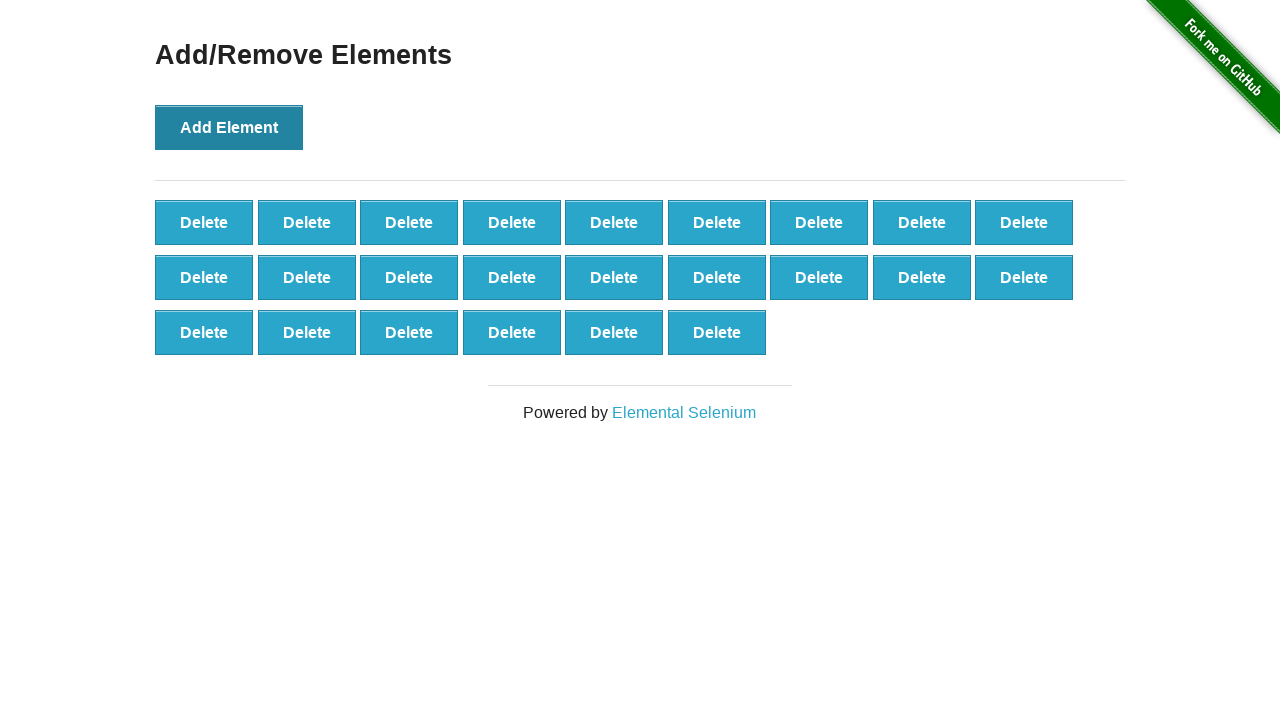

Clicked Add Element button (iteration 25/100) at (229, 127) on xpath=//*[@onclick='addElement()']
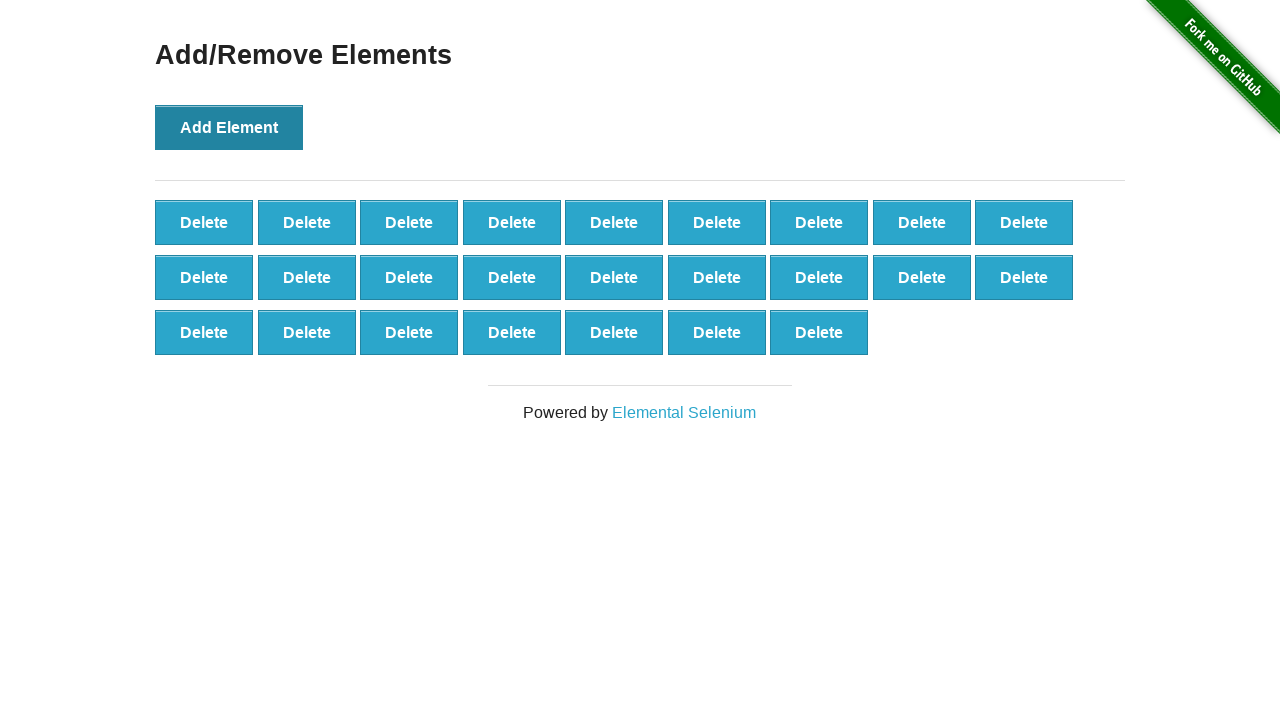

Clicked Add Element button (iteration 26/100) at (229, 127) on xpath=//*[@onclick='addElement()']
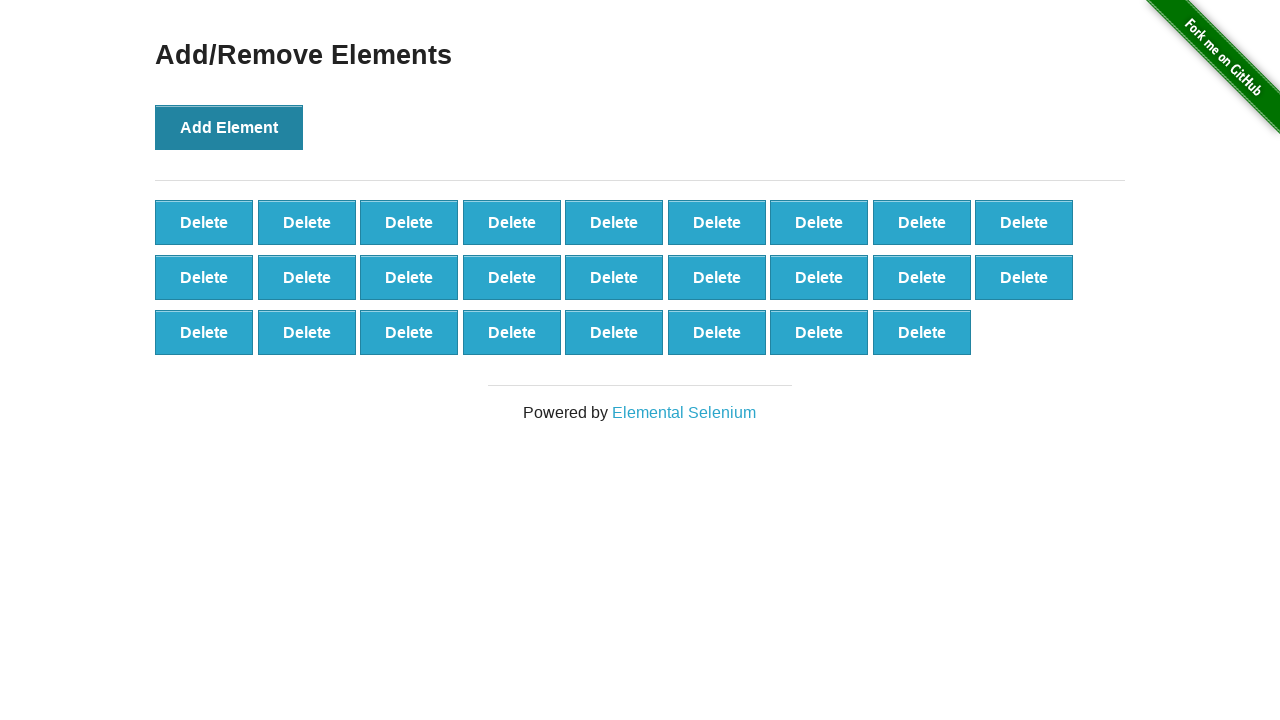

Clicked Add Element button (iteration 27/100) at (229, 127) on xpath=//*[@onclick='addElement()']
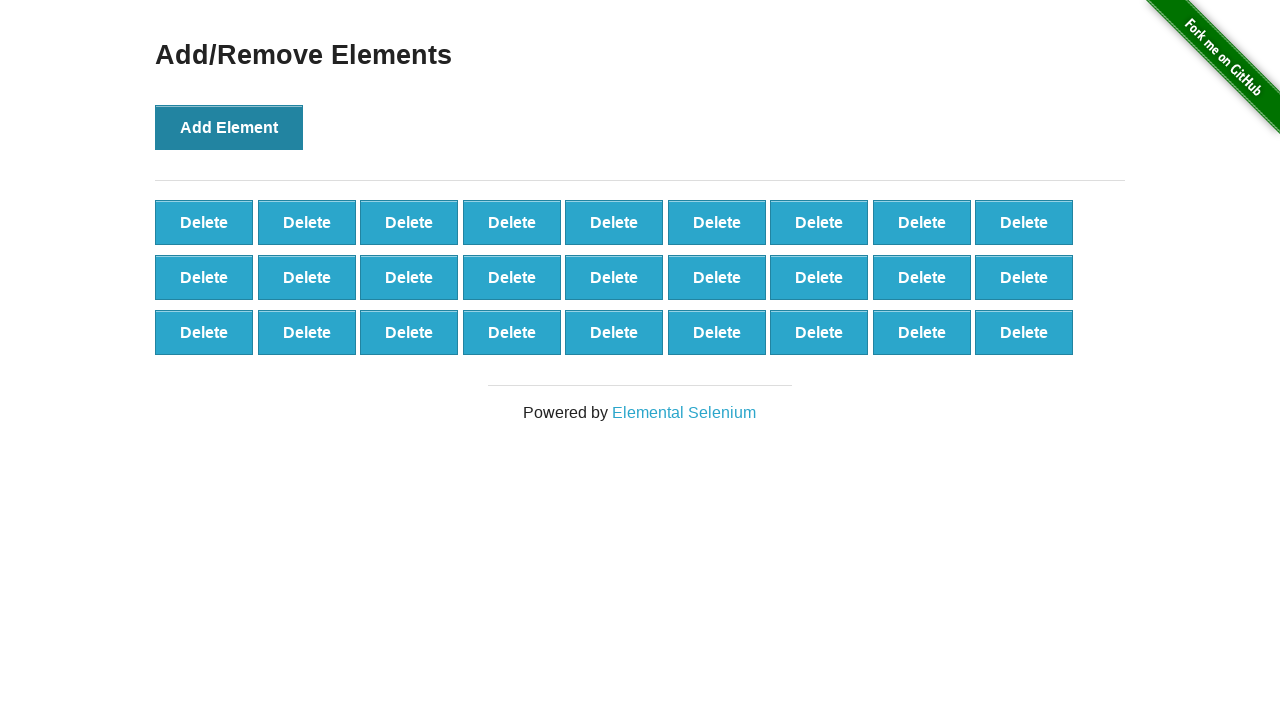

Clicked Add Element button (iteration 28/100) at (229, 127) on xpath=//*[@onclick='addElement()']
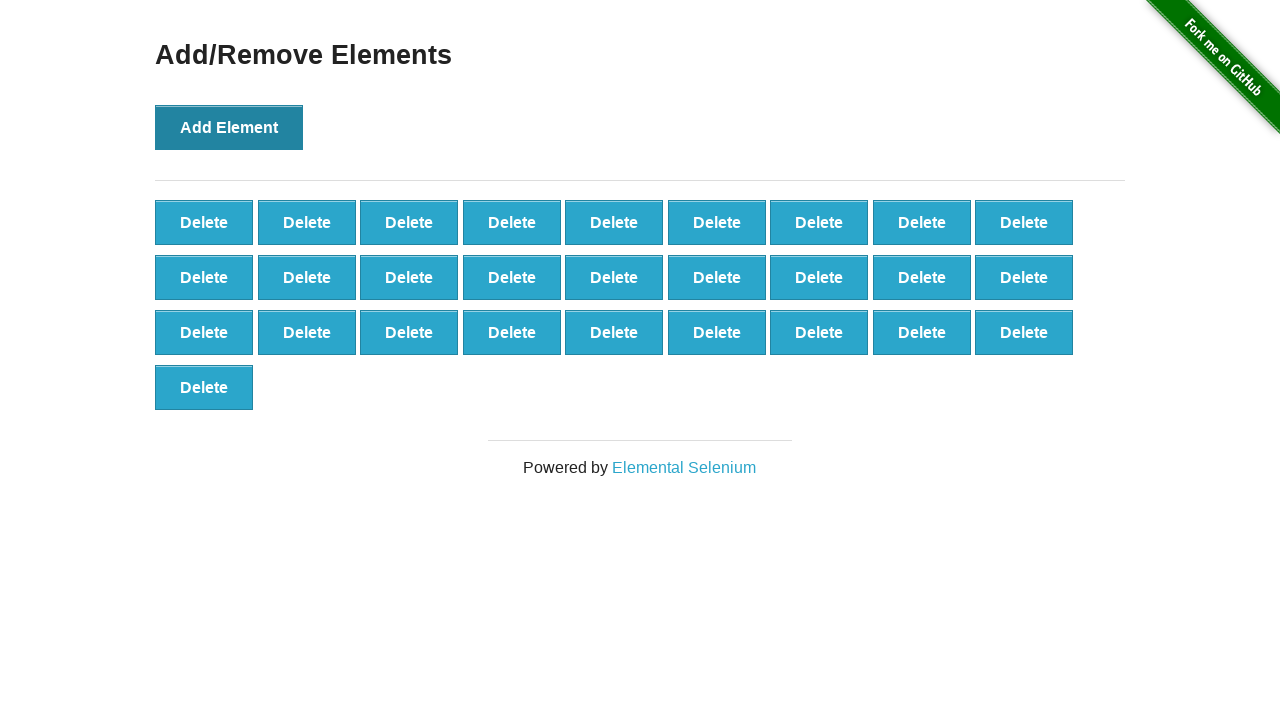

Clicked Add Element button (iteration 29/100) at (229, 127) on xpath=//*[@onclick='addElement()']
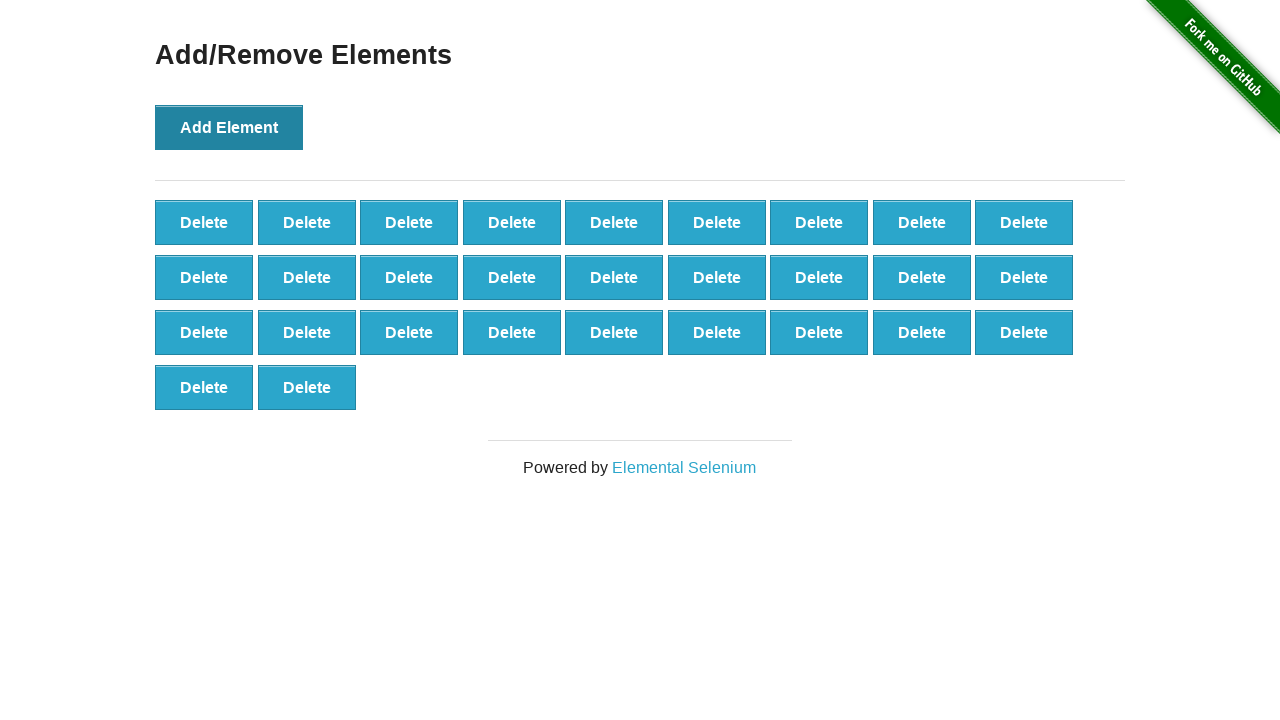

Clicked Add Element button (iteration 30/100) at (229, 127) on xpath=//*[@onclick='addElement()']
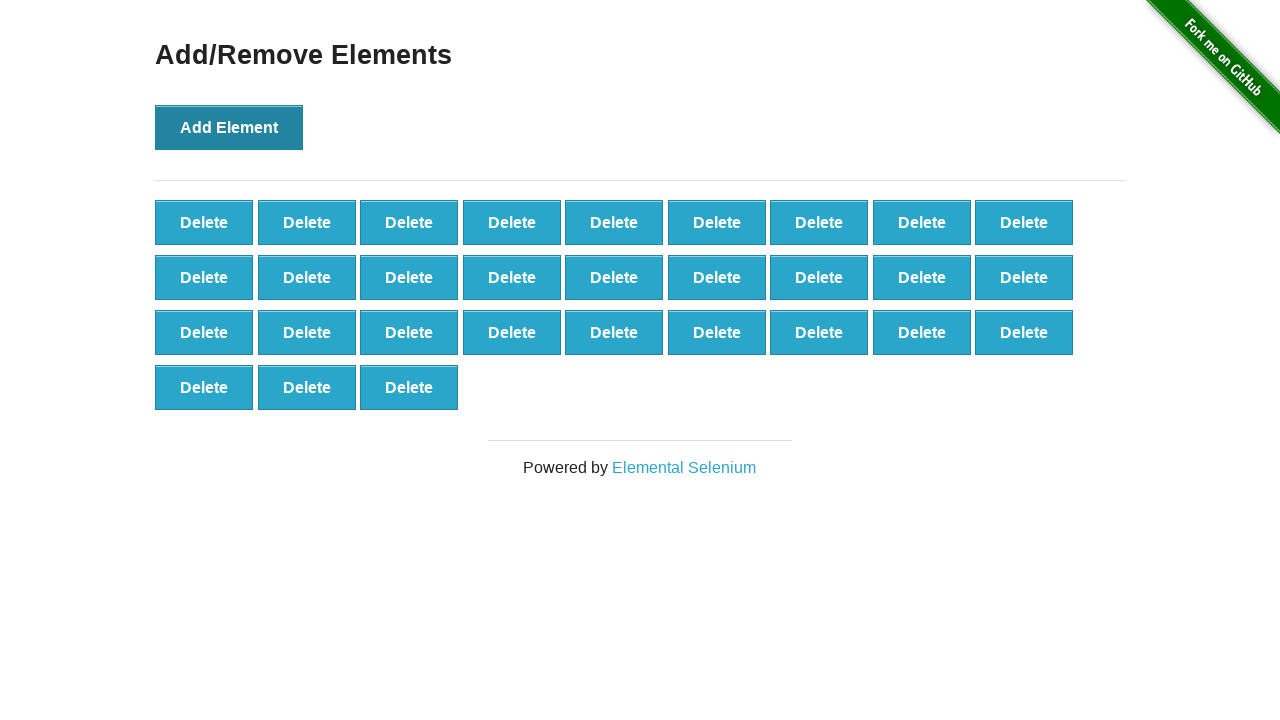

Clicked Add Element button (iteration 31/100) at (229, 127) on xpath=//*[@onclick='addElement()']
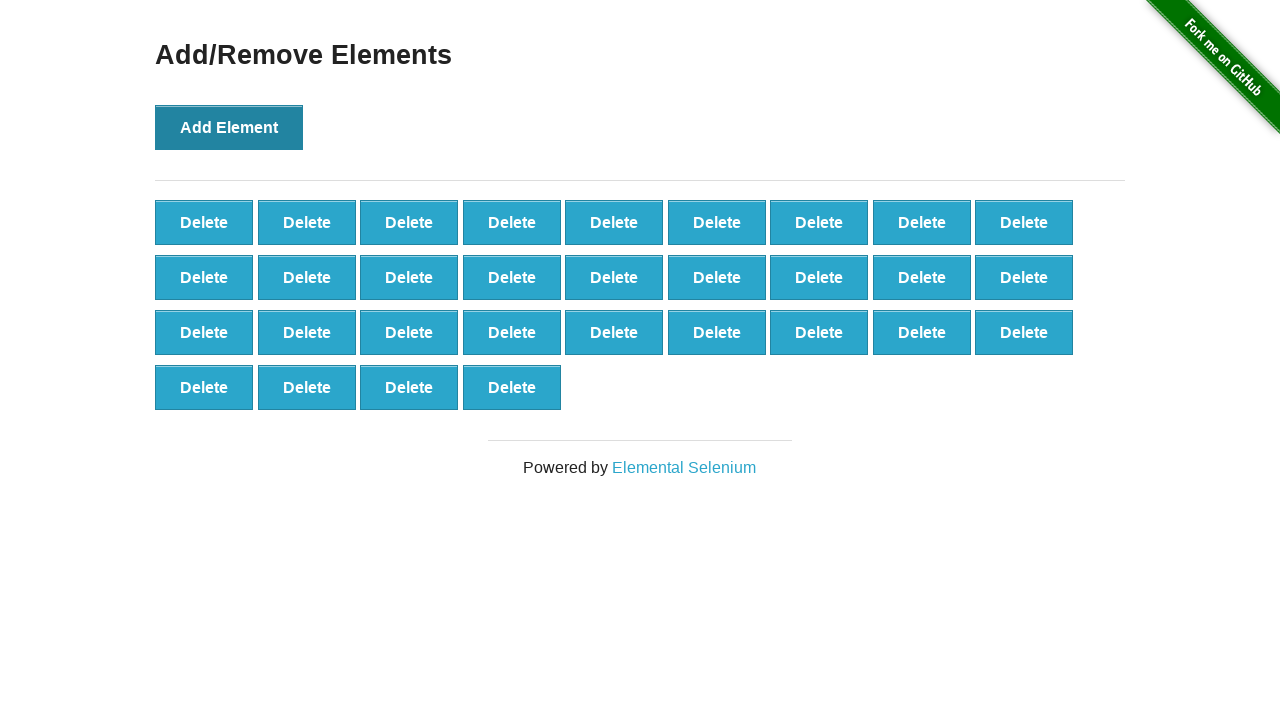

Clicked Add Element button (iteration 32/100) at (229, 127) on xpath=//*[@onclick='addElement()']
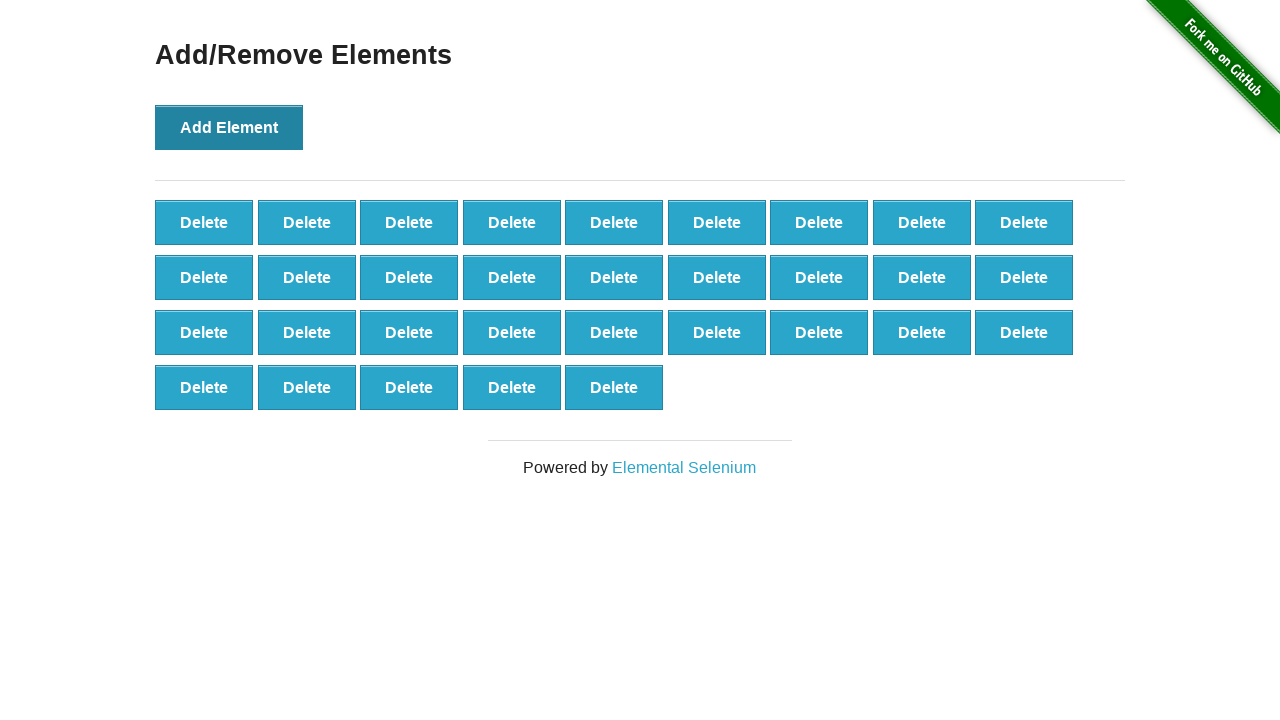

Clicked Add Element button (iteration 33/100) at (229, 127) on xpath=//*[@onclick='addElement()']
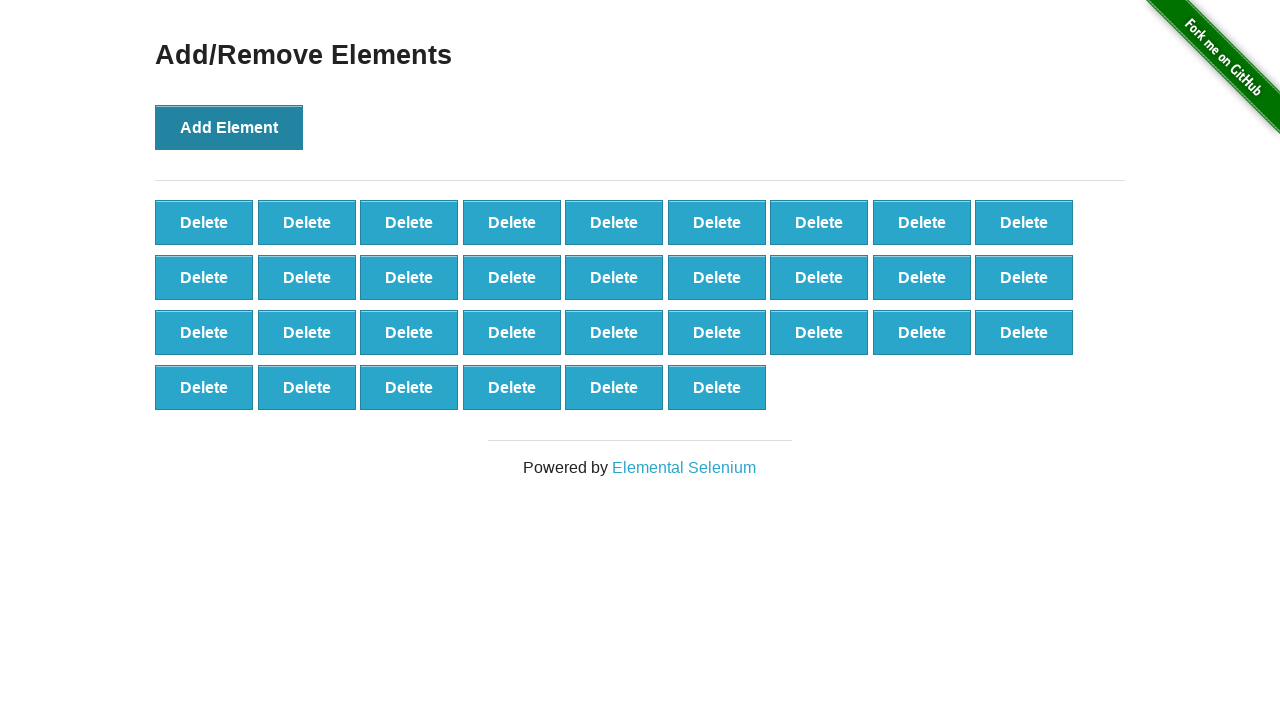

Clicked Add Element button (iteration 34/100) at (229, 127) on xpath=//*[@onclick='addElement()']
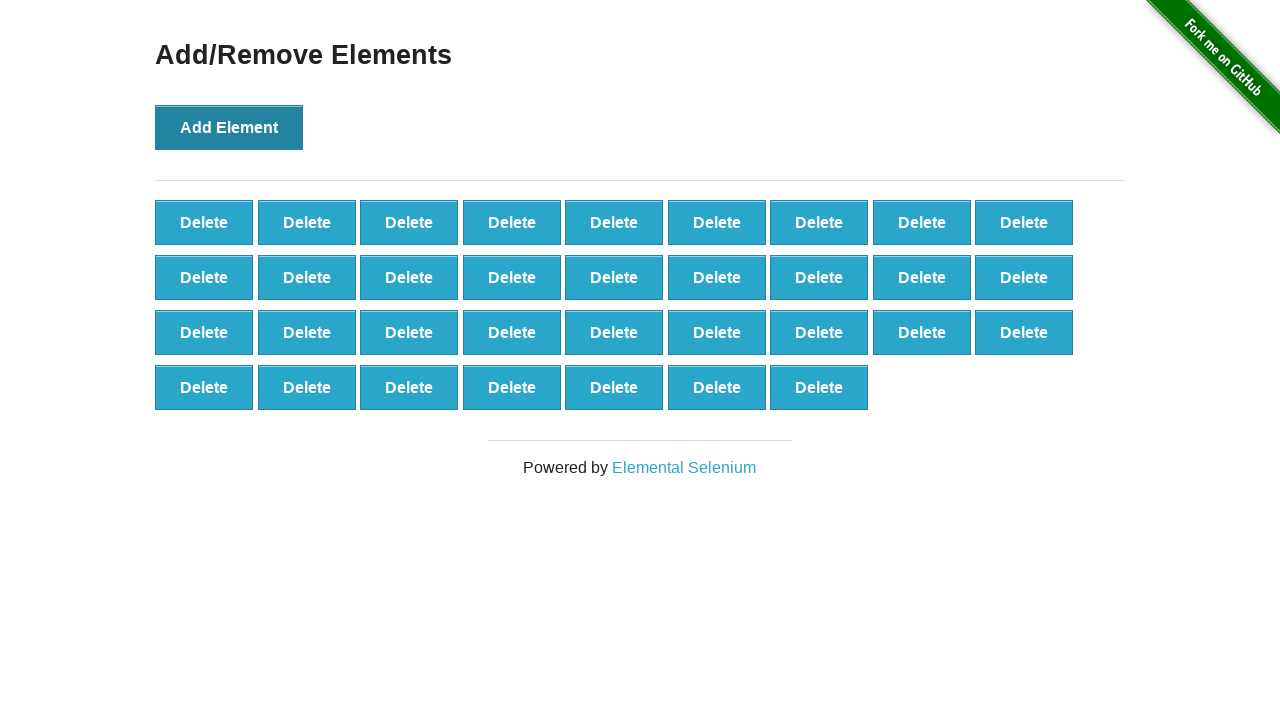

Clicked Add Element button (iteration 35/100) at (229, 127) on xpath=//*[@onclick='addElement()']
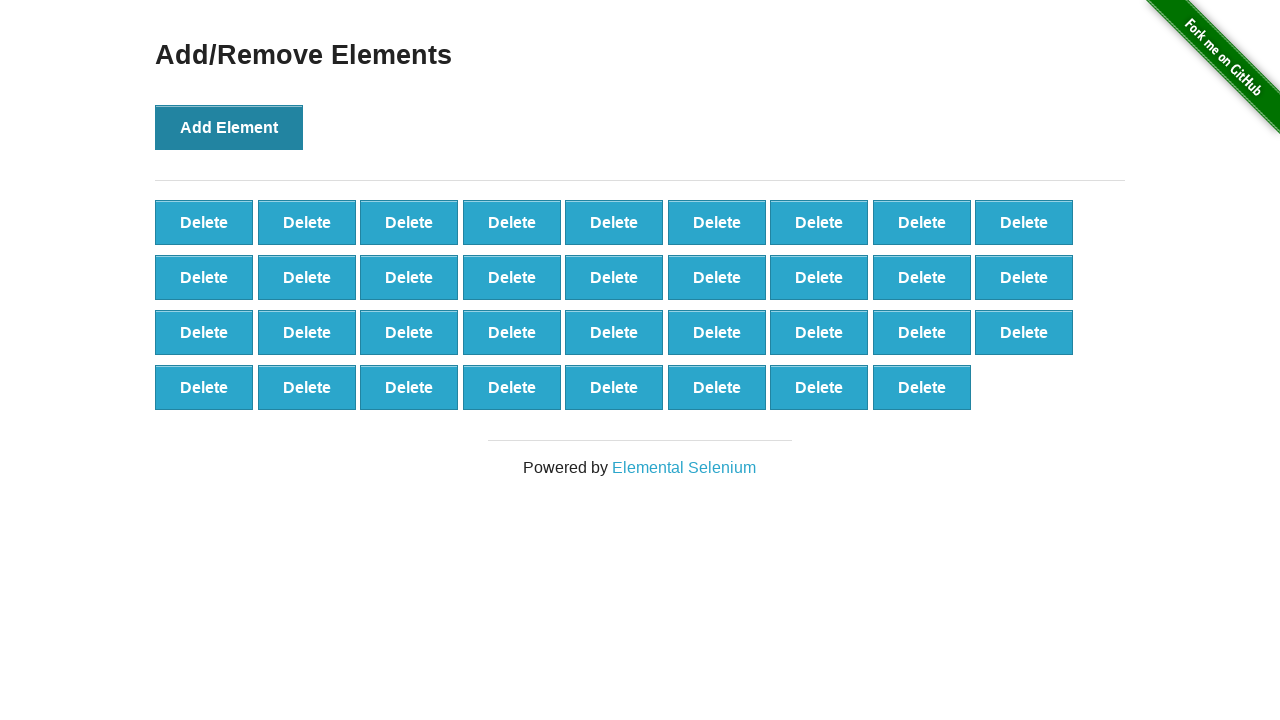

Clicked Add Element button (iteration 36/100) at (229, 127) on xpath=//*[@onclick='addElement()']
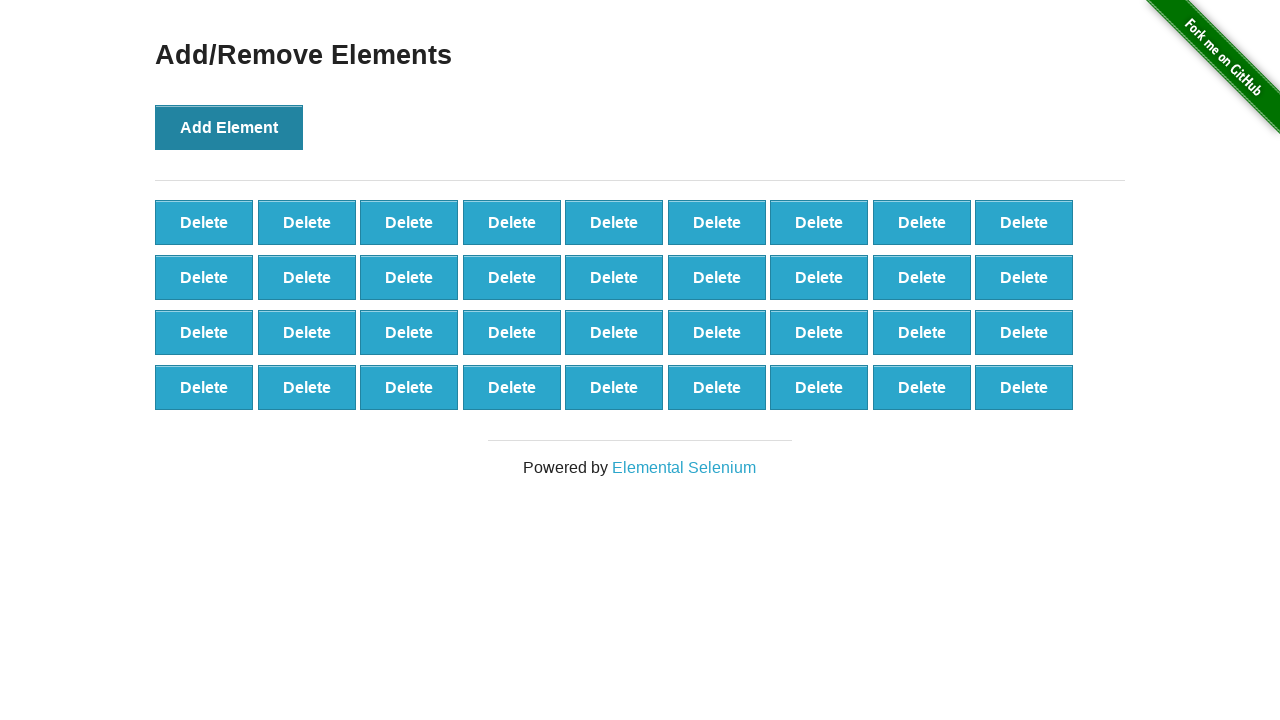

Clicked Add Element button (iteration 37/100) at (229, 127) on xpath=//*[@onclick='addElement()']
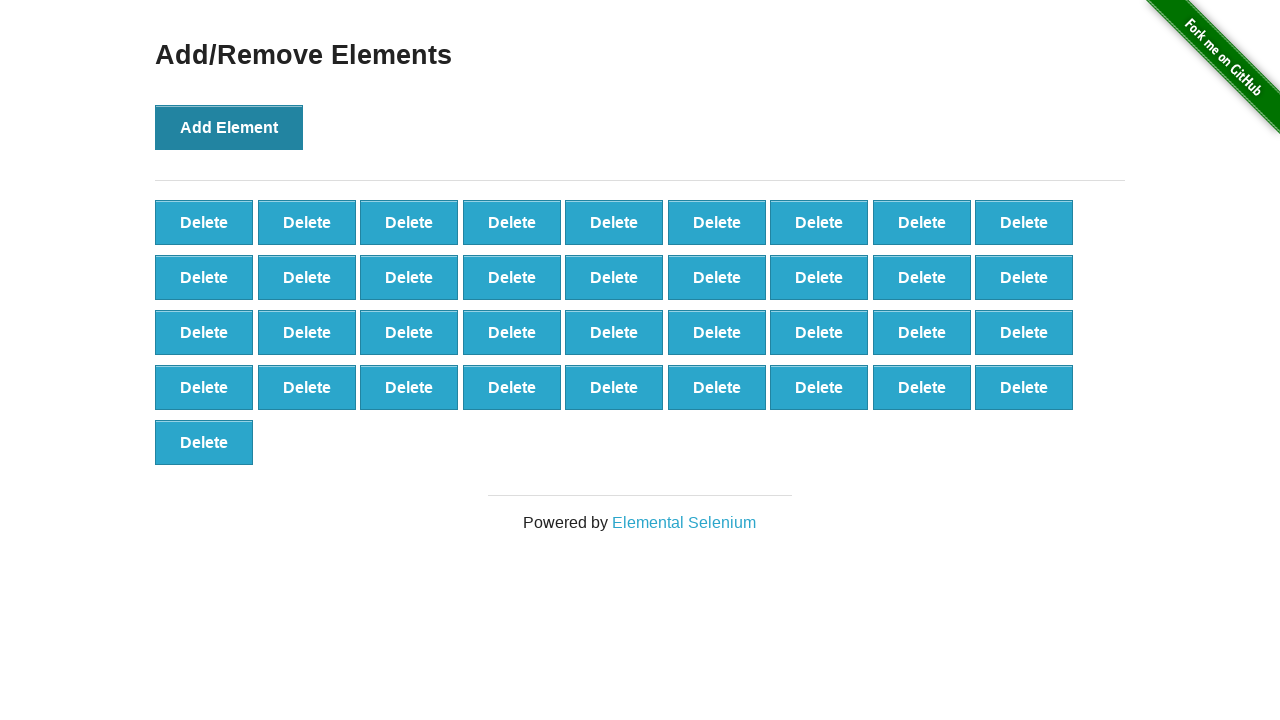

Clicked Add Element button (iteration 38/100) at (229, 127) on xpath=//*[@onclick='addElement()']
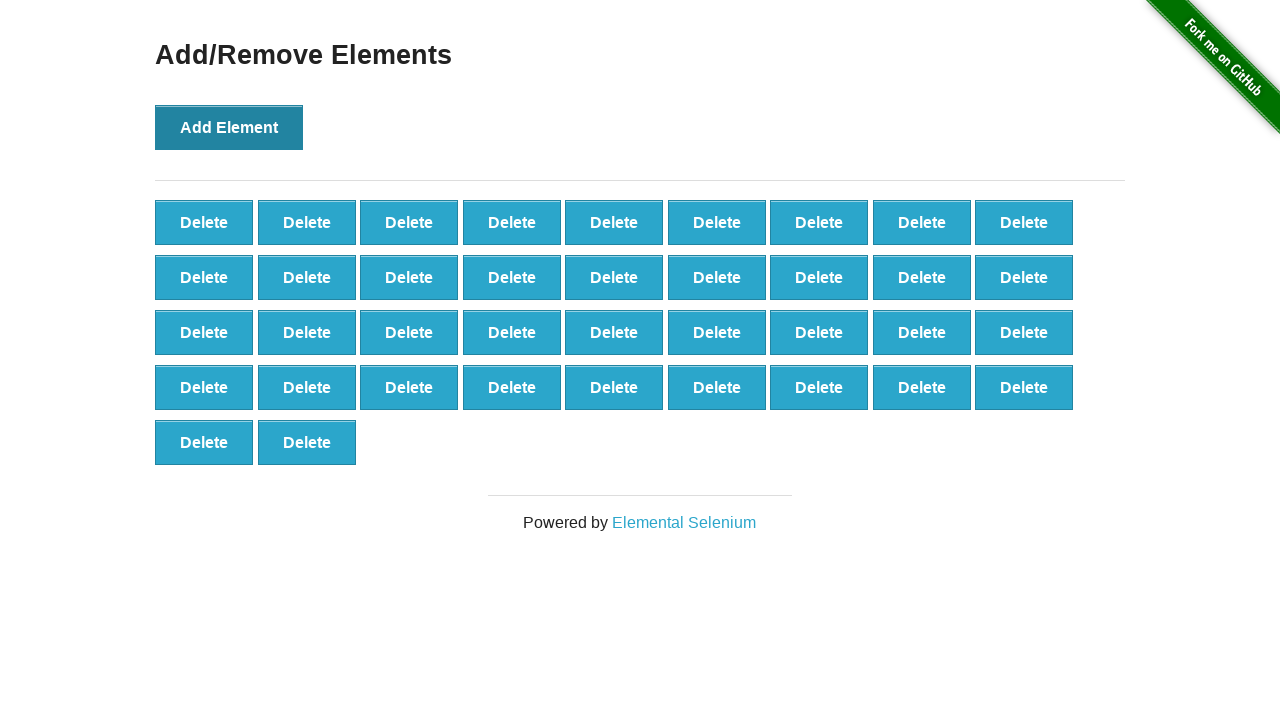

Clicked Add Element button (iteration 39/100) at (229, 127) on xpath=//*[@onclick='addElement()']
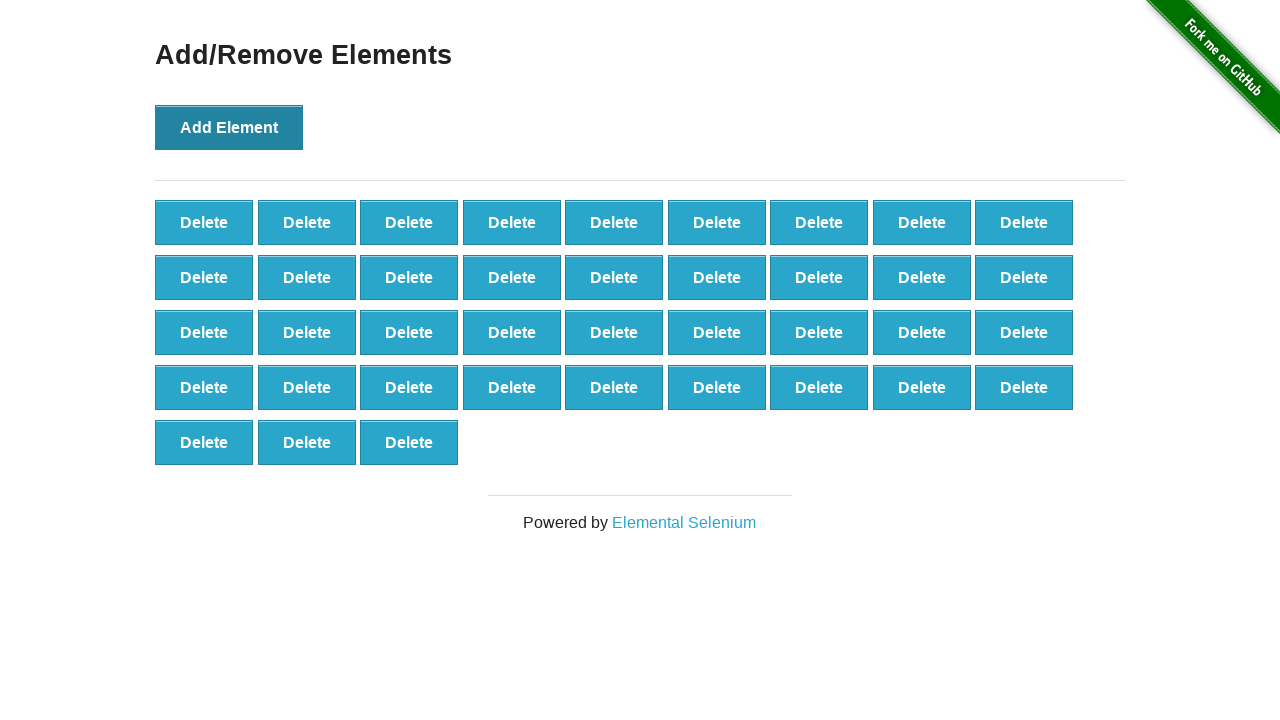

Clicked Add Element button (iteration 40/100) at (229, 127) on xpath=//*[@onclick='addElement()']
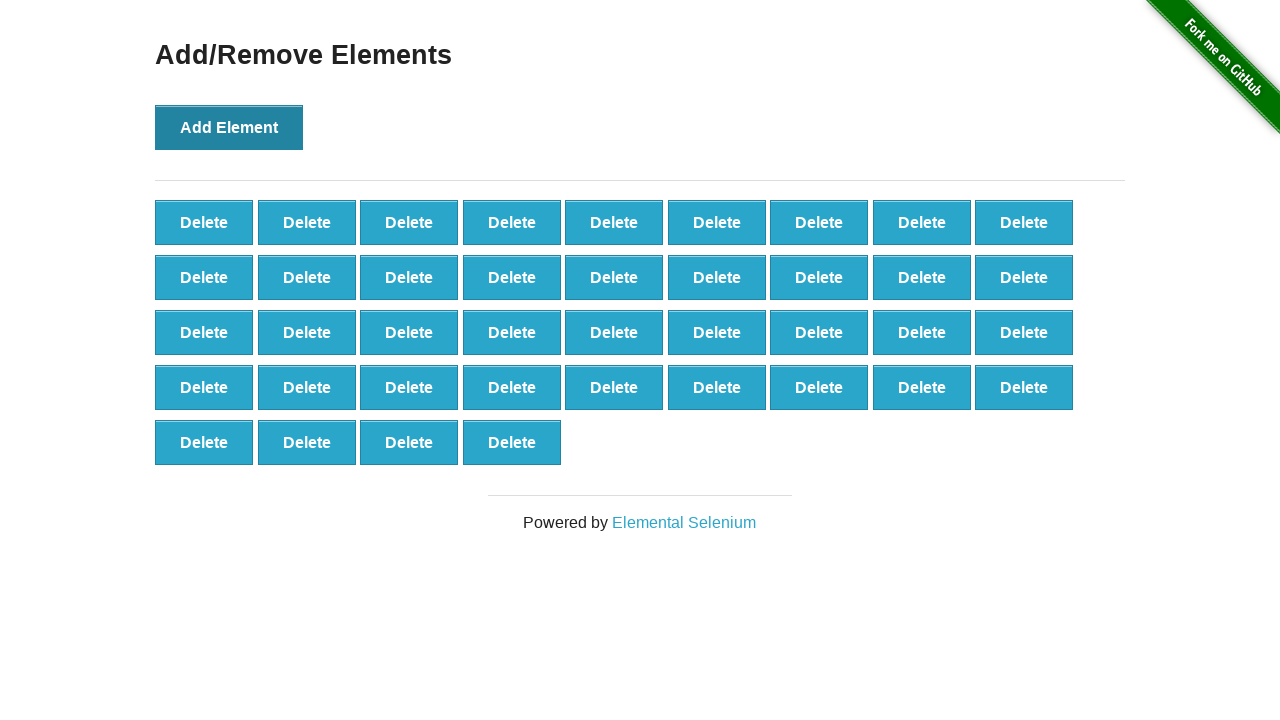

Clicked Add Element button (iteration 41/100) at (229, 127) on xpath=//*[@onclick='addElement()']
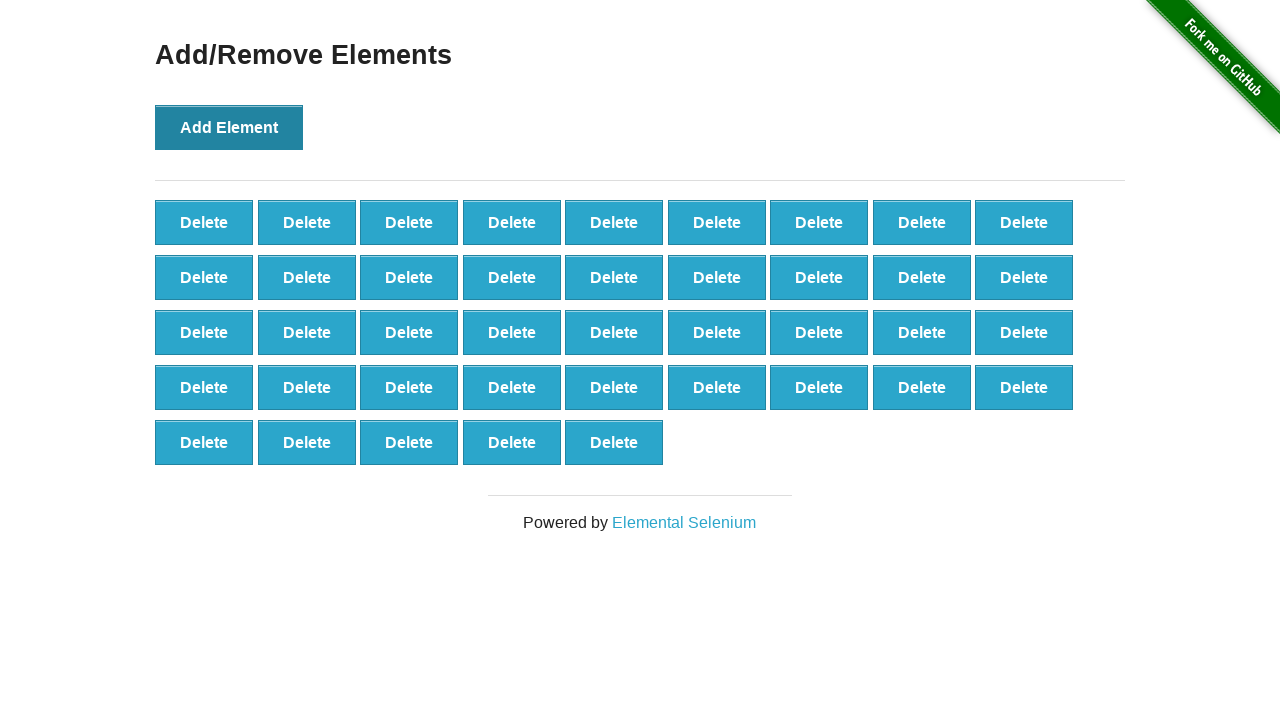

Clicked Add Element button (iteration 42/100) at (229, 127) on xpath=//*[@onclick='addElement()']
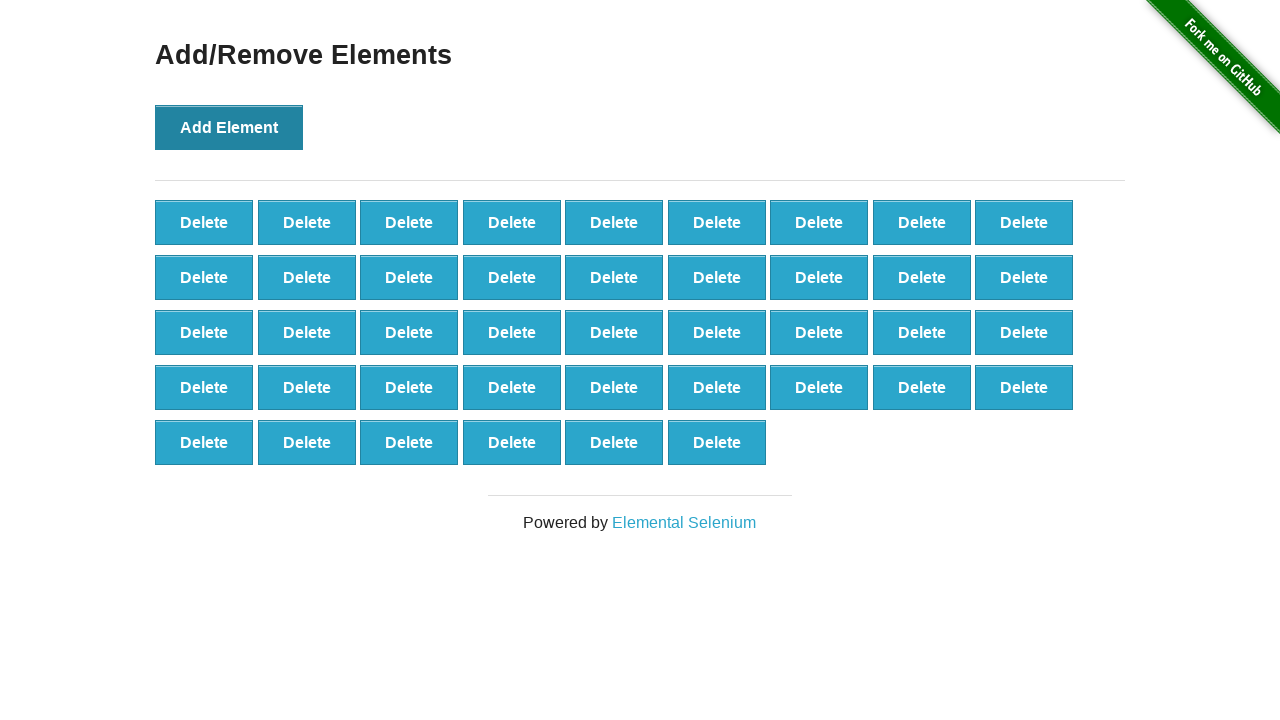

Clicked Add Element button (iteration 43/100) at (229, 127) on xpath=//*[@onclick='addElement()']
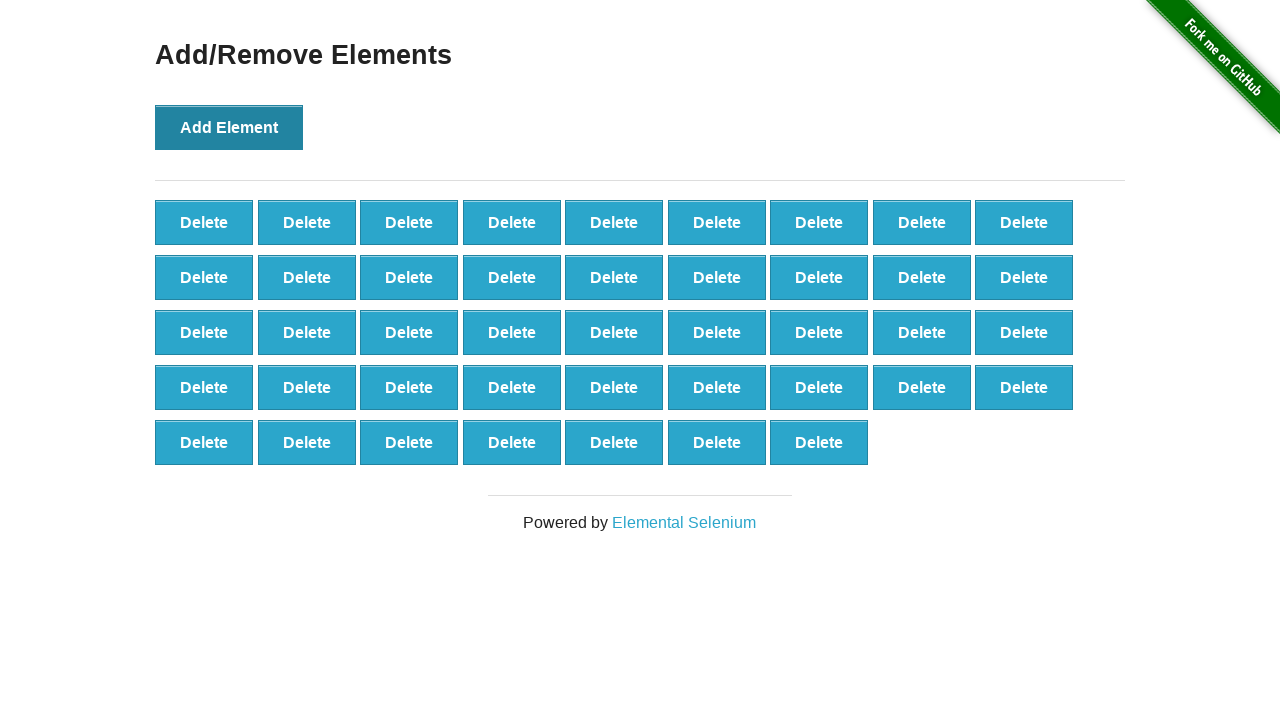

Clicked Add Element button (iteration 44/100) at (229, 127) on xpath=//*[@onclick='addElement()']
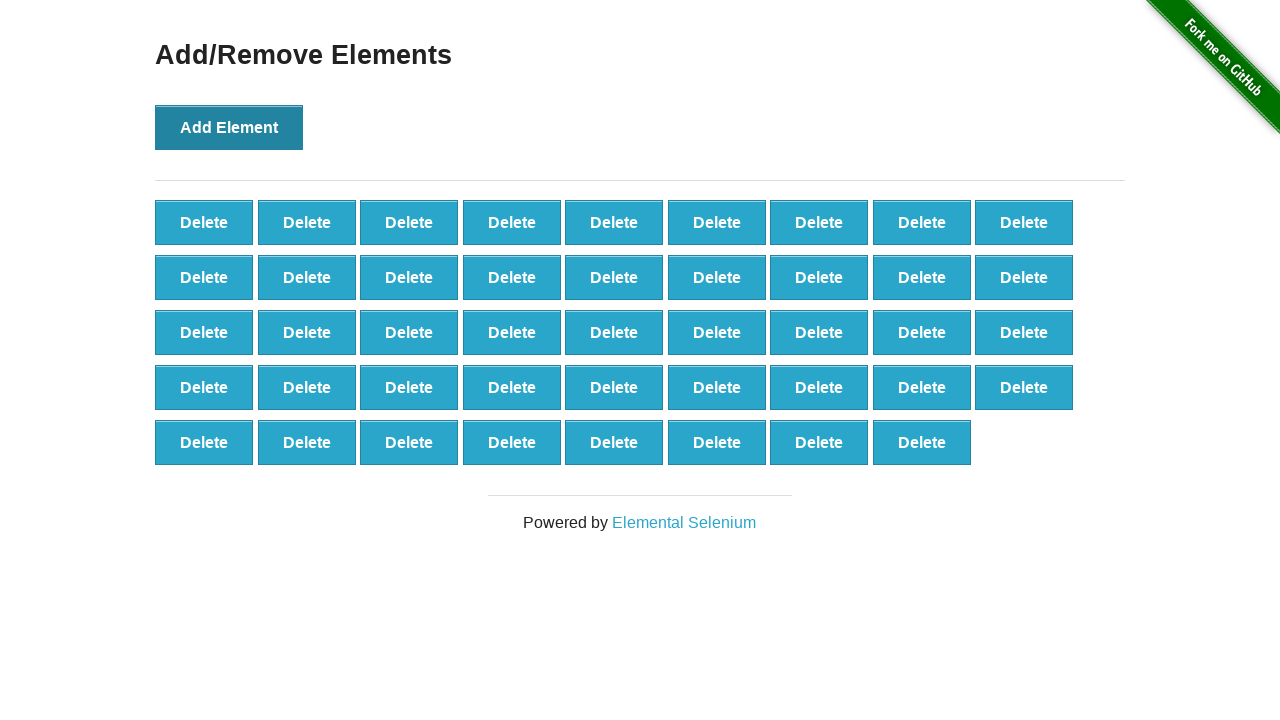

Clicked Add Element button (iteration 45/100) at (229, 127) on xpath=//*[@onclick='addElement()']
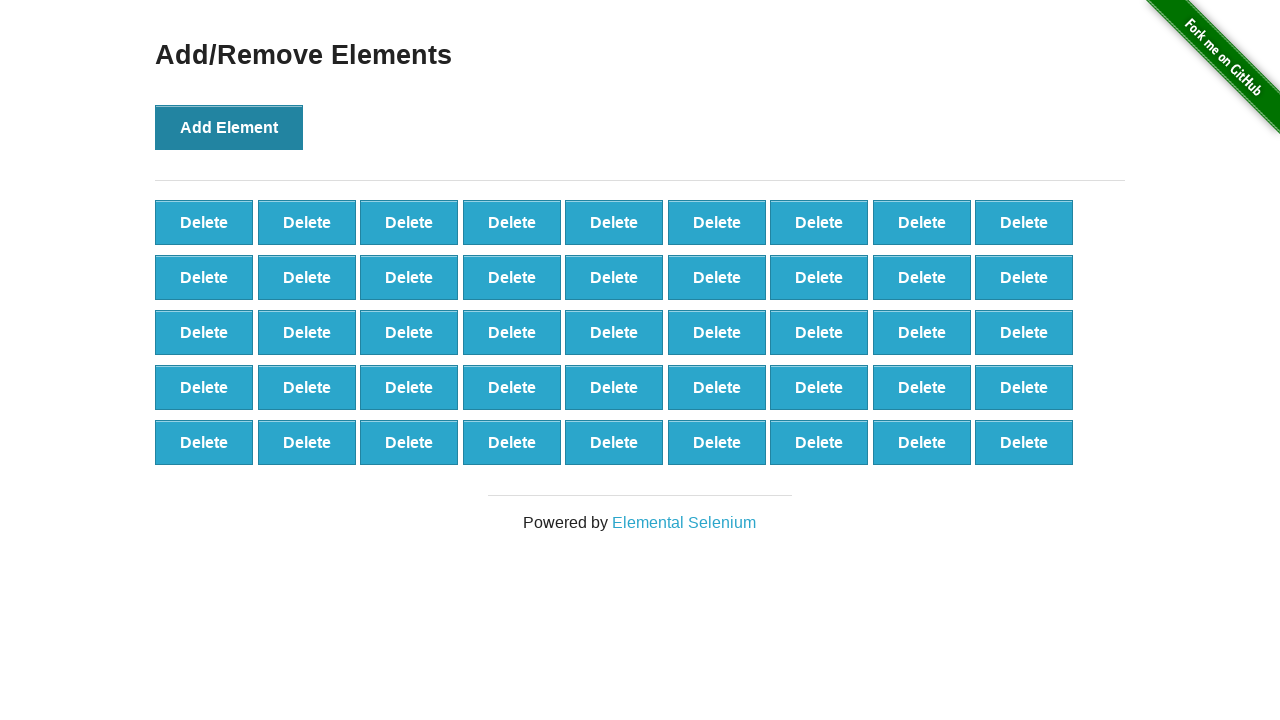

Clicked Add Element button (iteration 46/100) at (229, 127) on xpath=//*[@onclick='addElement()']
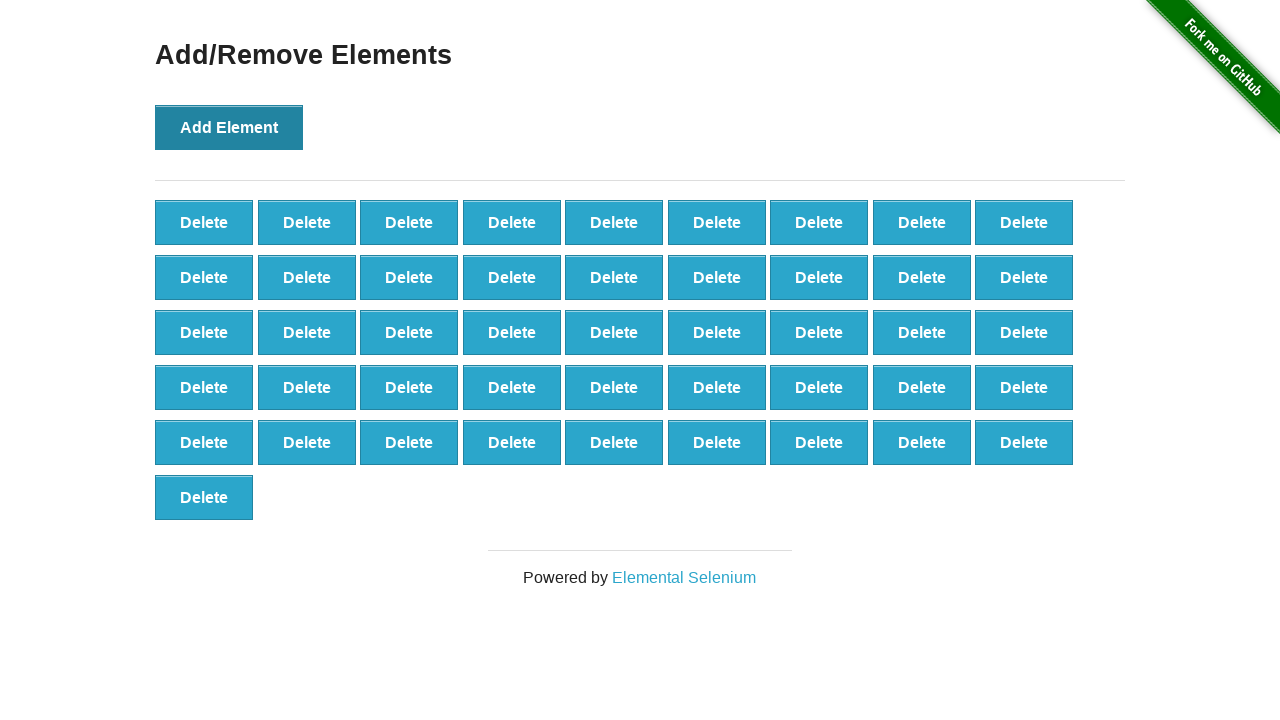

Clicked Add Element button (iteration 47/100) at (229, 127) on xpath=//*[@onclick='addElement()']
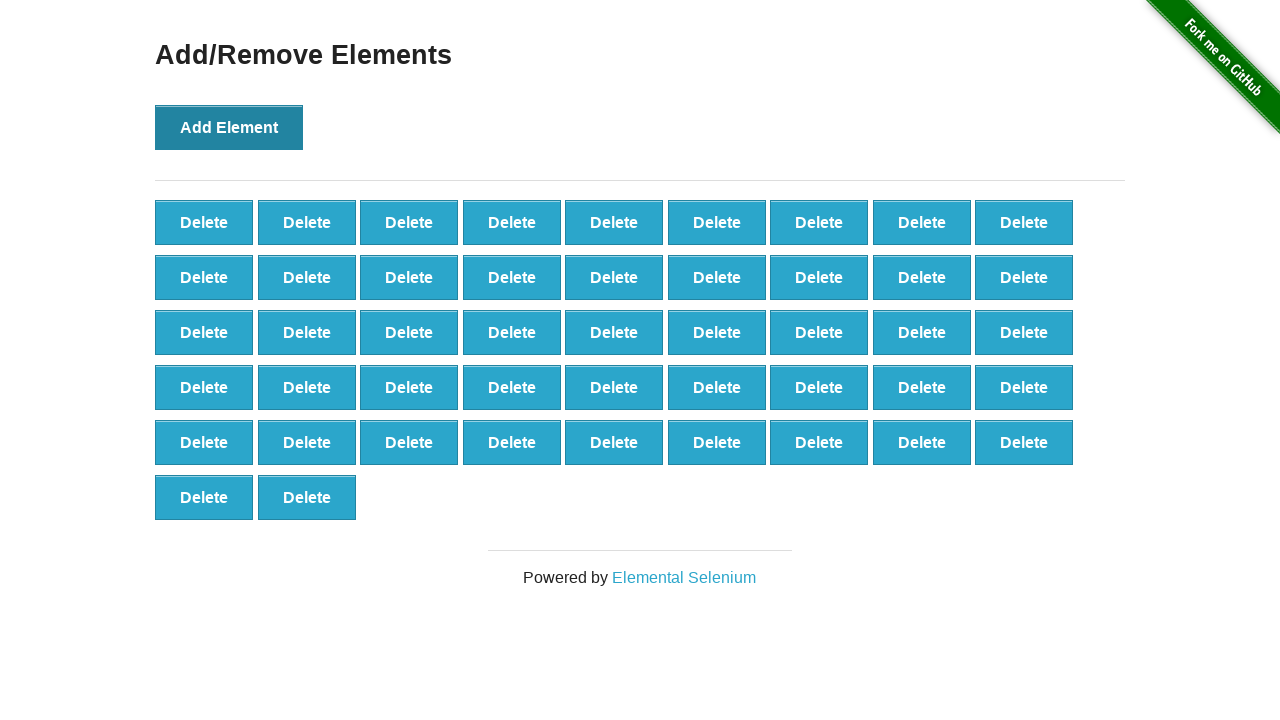

Clicked Add Element button (iteration 48/100) at (229, 127) on xpath=//*[@onclick='addElement()']
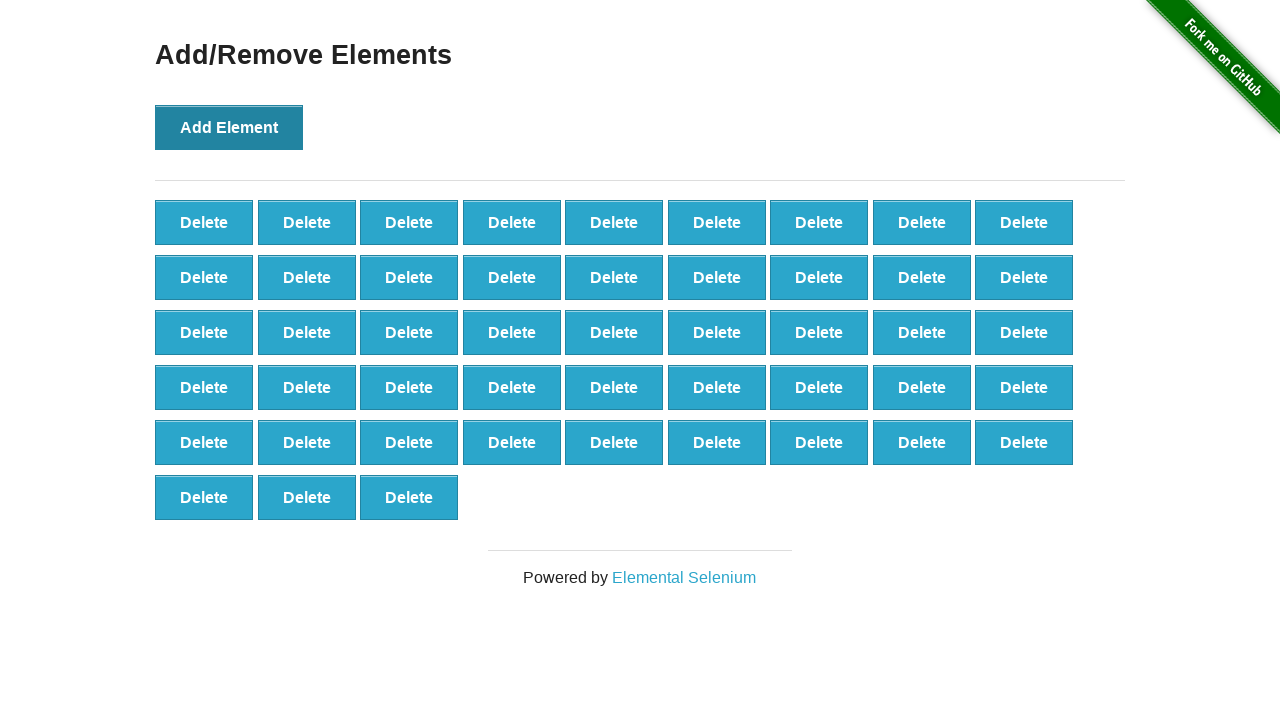

Clicked Add Element button (iteration 49/100) at (229, 127) on xpath=//*[@onclick='addElement()']
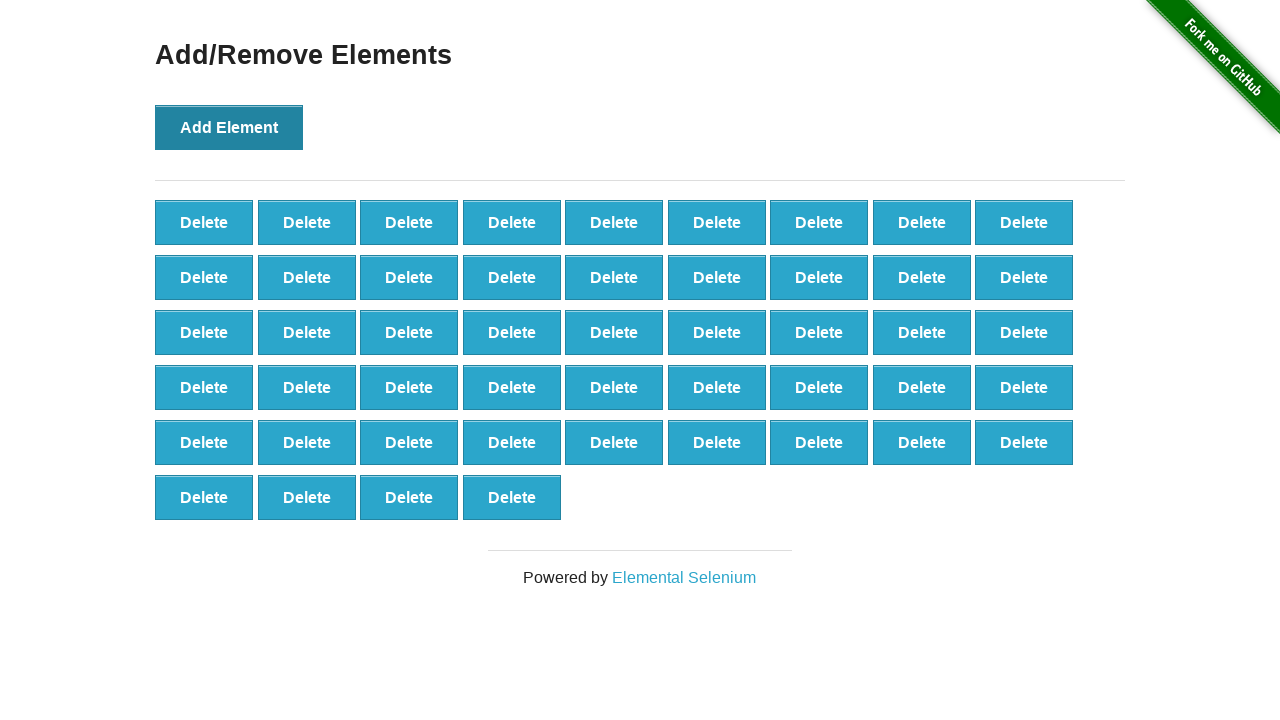

Clicked Add Element button (iteration 50/100) at (229, 127) on xpath=//*[@onclick='addElement()']
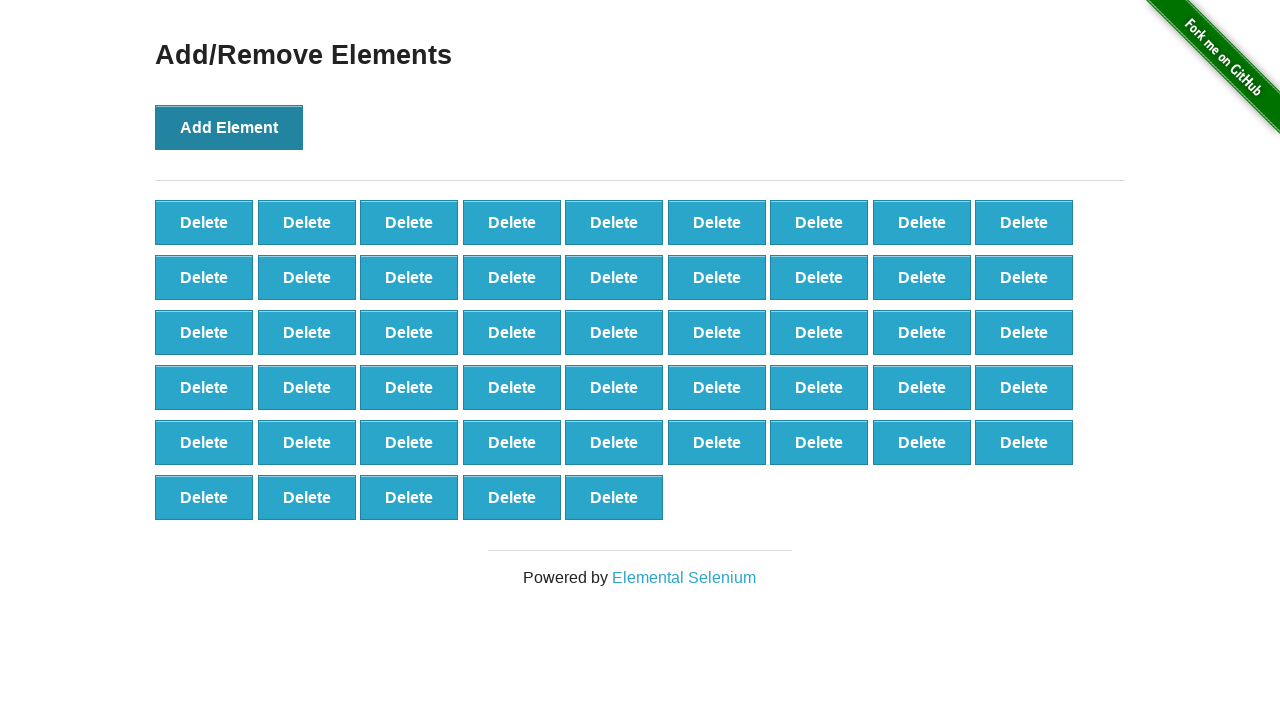

Clicked Add Element button (iteration 51/100) at (229, 127) on xpath=//*[@onclick='addElement()']
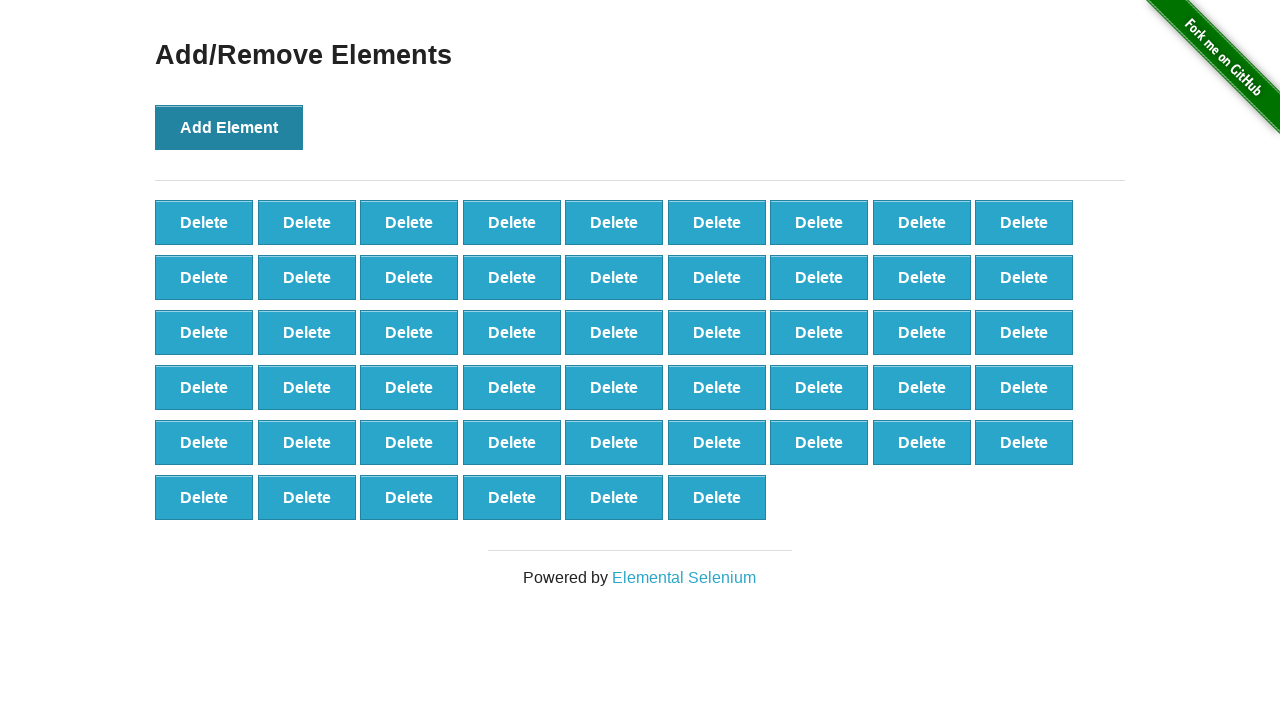

Clicked Add Element button (iteration 52/100) at (229, 127) on xpath=//*[@onclick='addElement()']
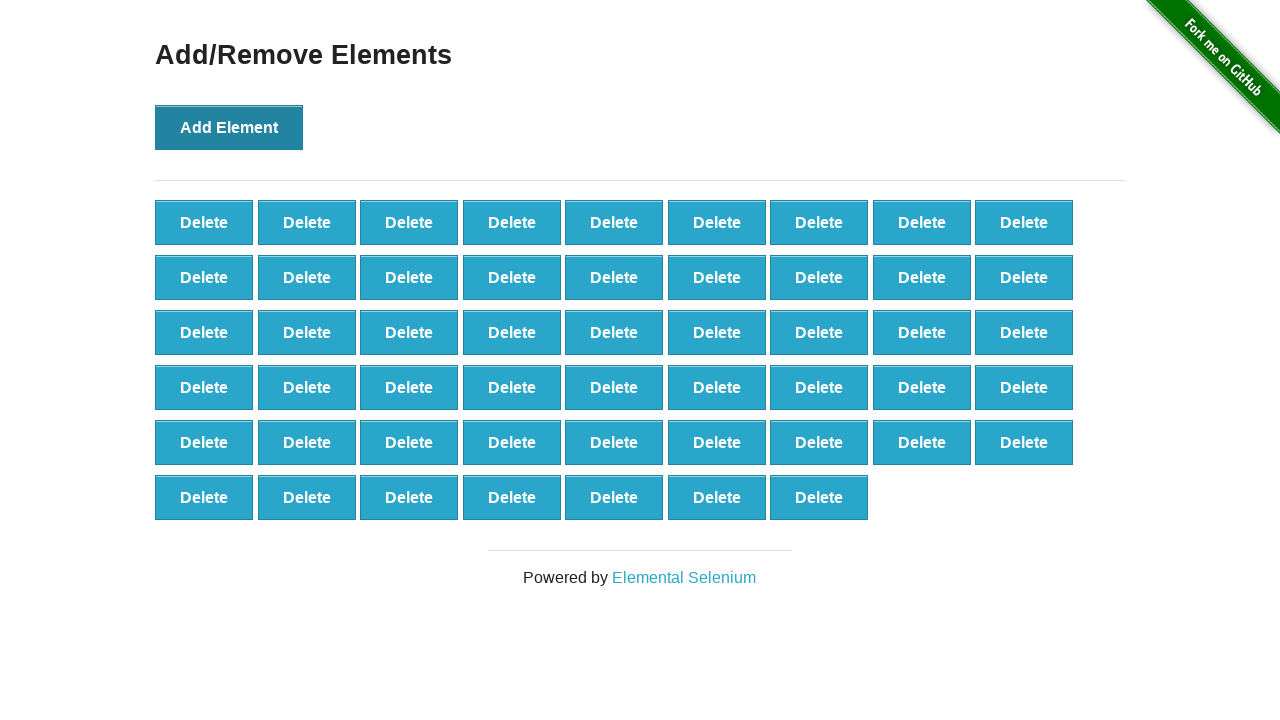

Clicked Add Element button (iteration 53/100) at (229, 127) on xpath=//*[@onclick='addElement()']
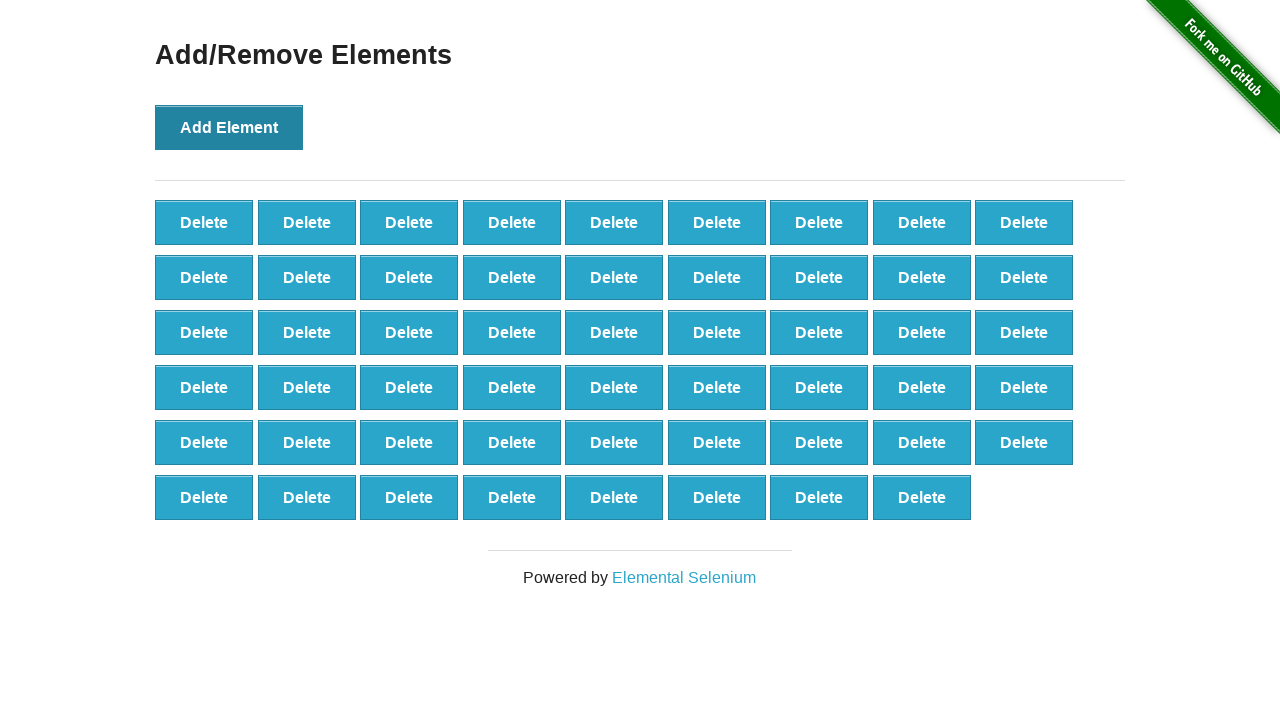

Clicked Add Element button (iteration 54/100) at (229, 127) on xpath=//*[@onclick='addElement()']
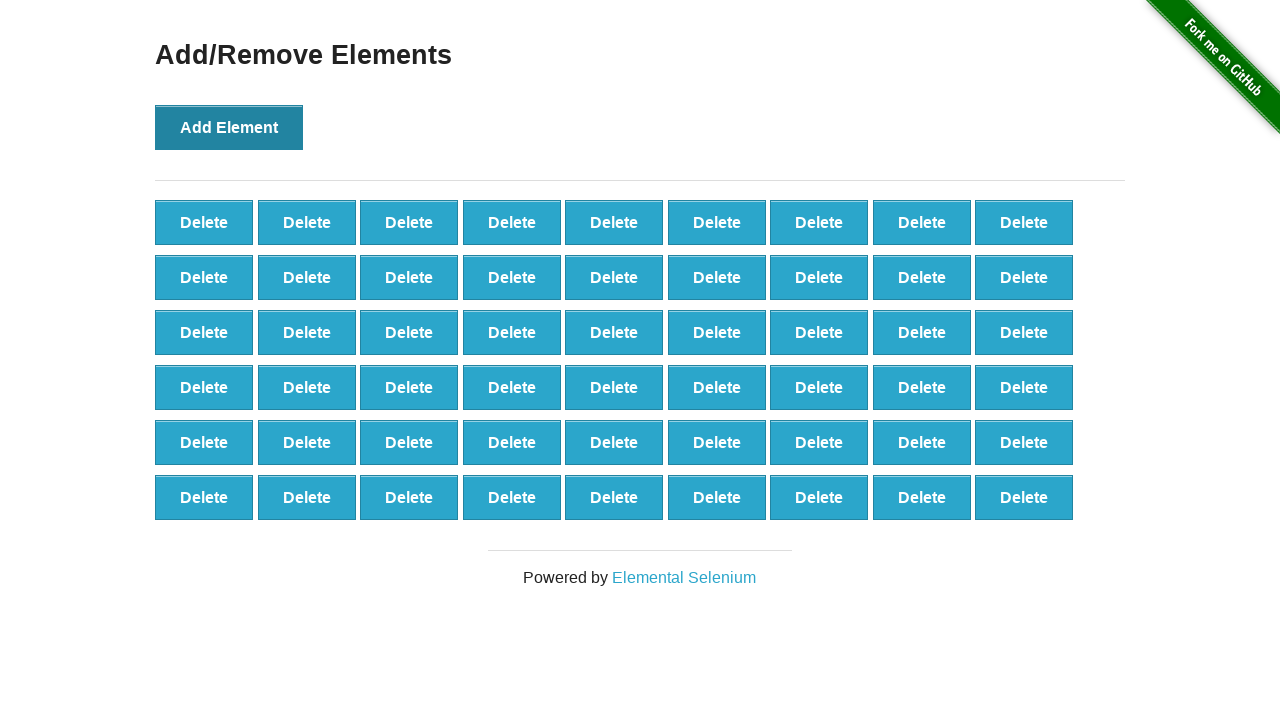

Clicked Add Element button (iteration 55/100) at (229, 127) on xpath=//*[@onclick='addElement()']
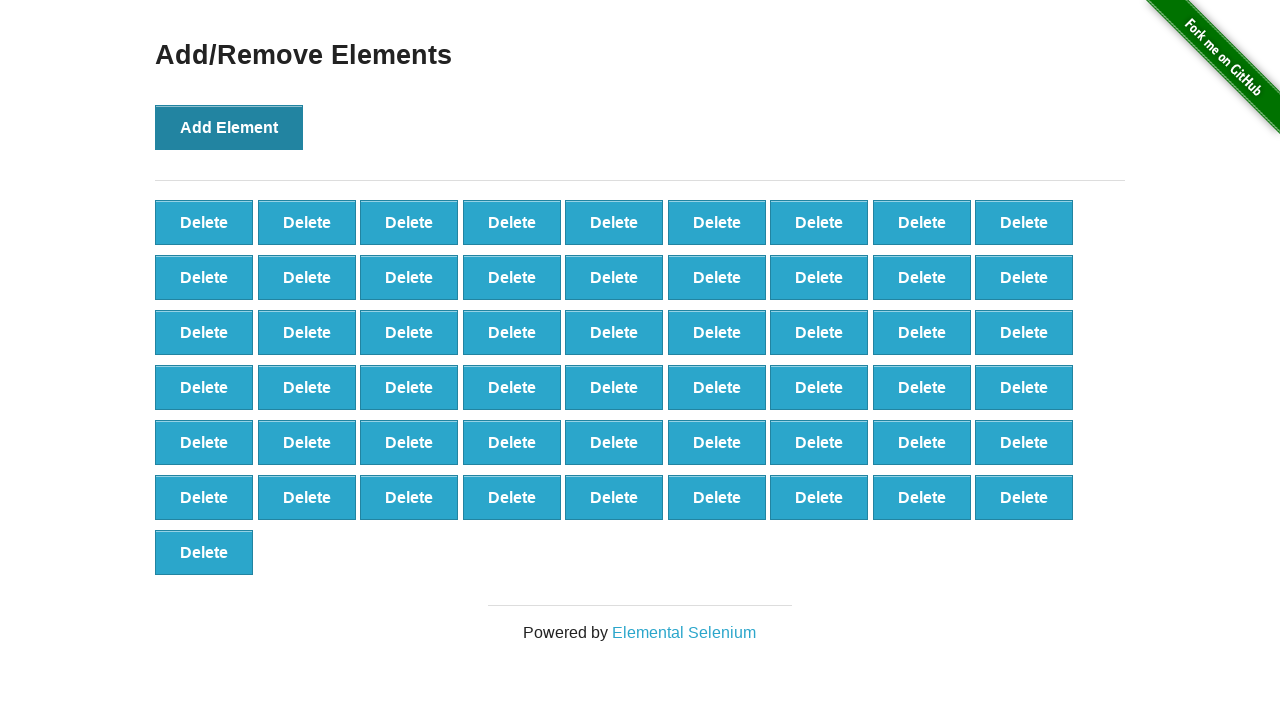

Clicked Add Element button (iteration 56/100) at (229, 127) on xpath=//*[@onclick='addElement()']
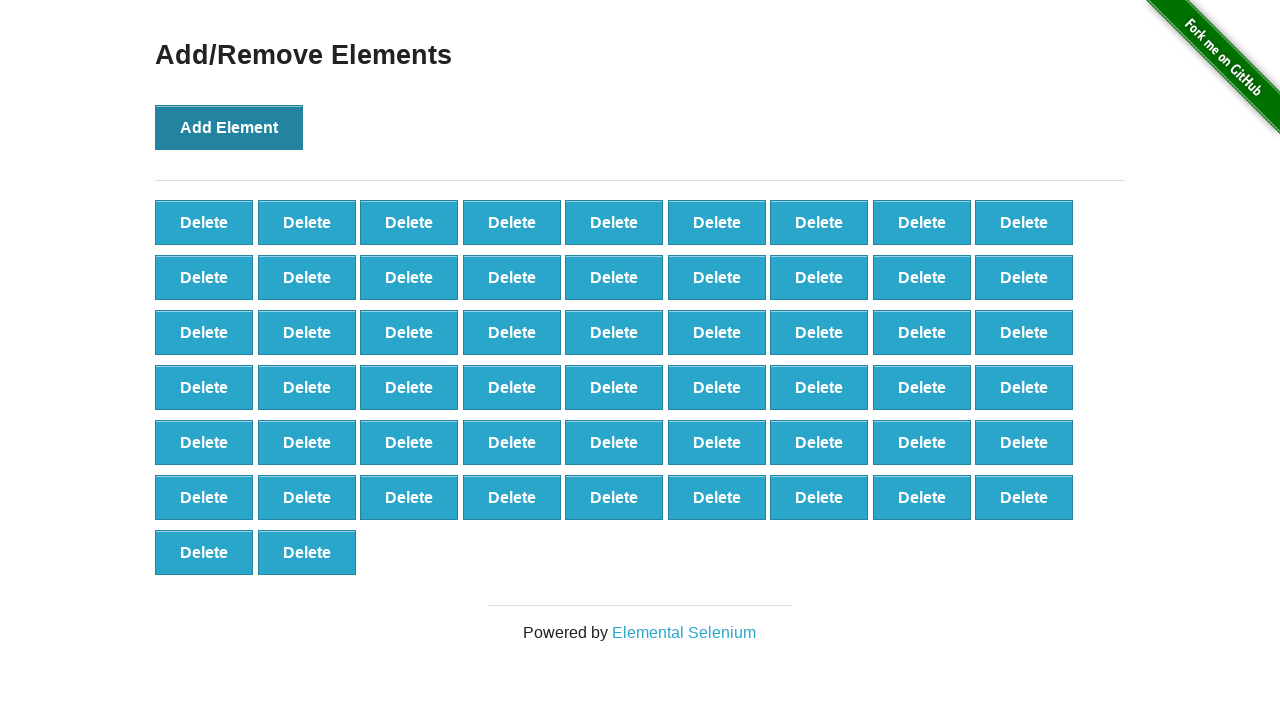

Clicked Add Element button (iteration 57/100) at (229, 127) on xpath=//*[@onclick='addElement()']
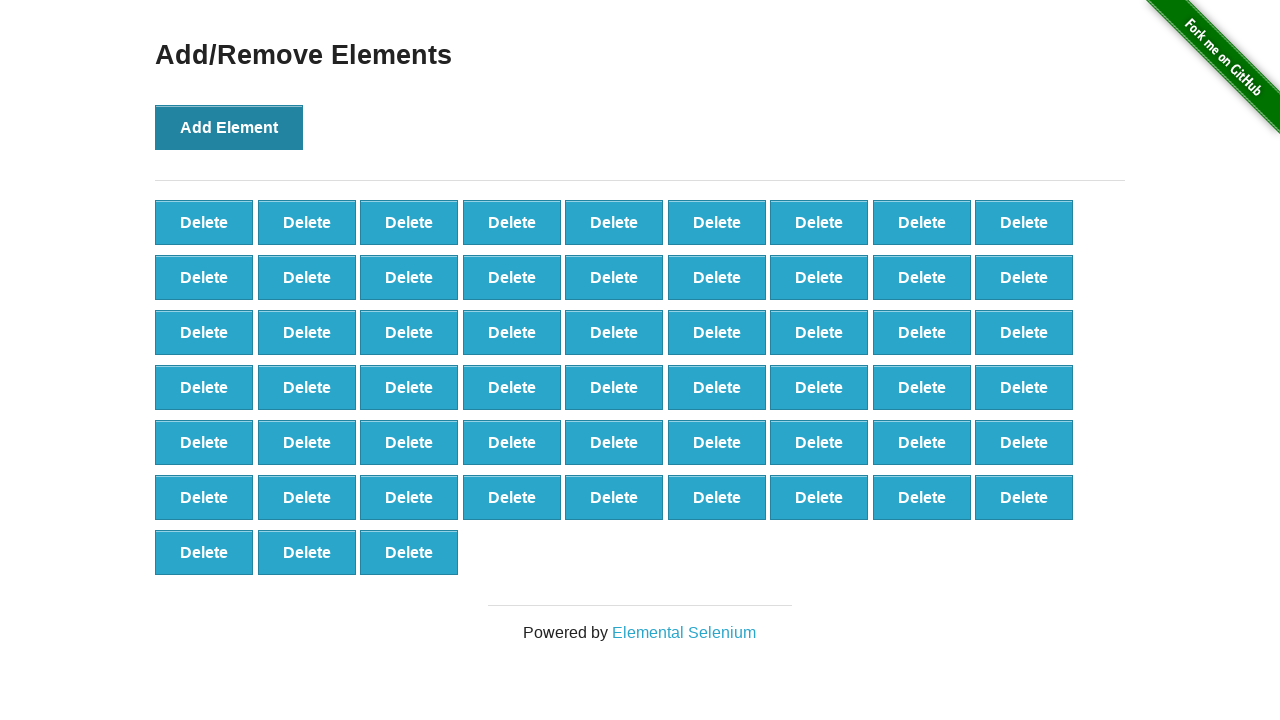

Clicked Add Element button (iteration 58/100) at (229, 127) on xpath=//*[@onclick='addElement()']
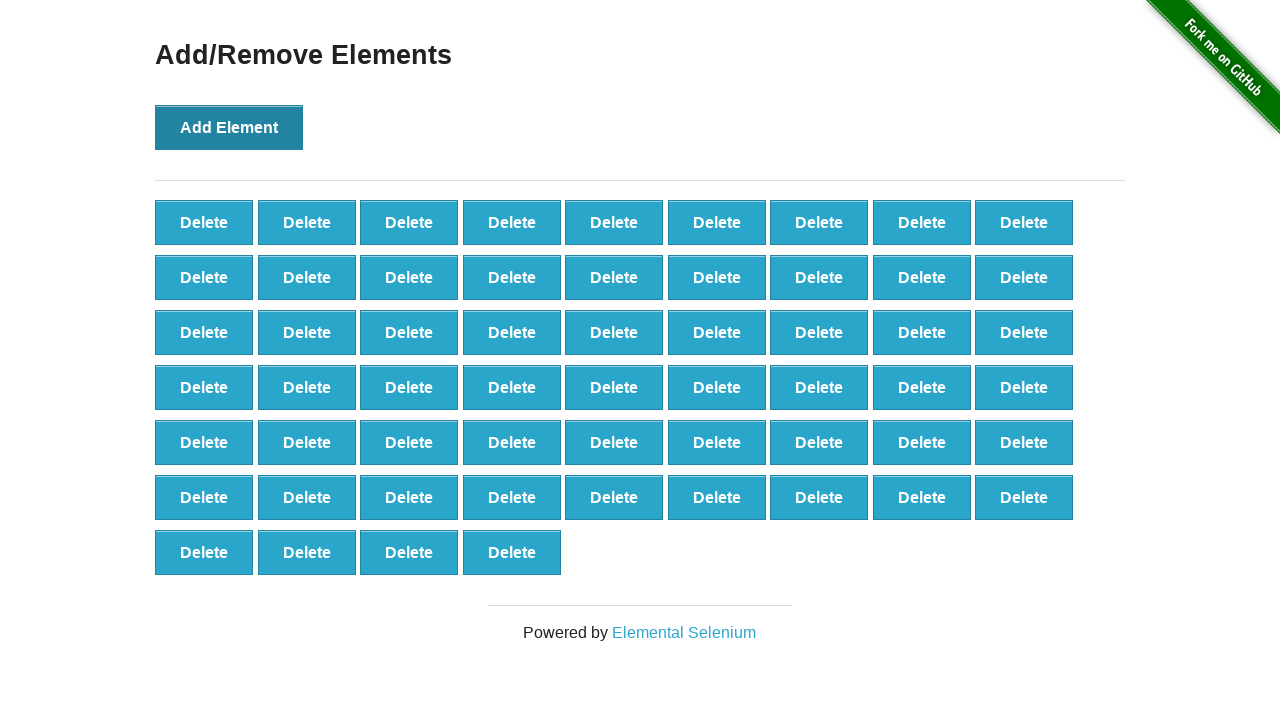

Clicked Add Element button (iteration 59/100) at (229, 127) on xpath=//*[@onclick='addElement()']
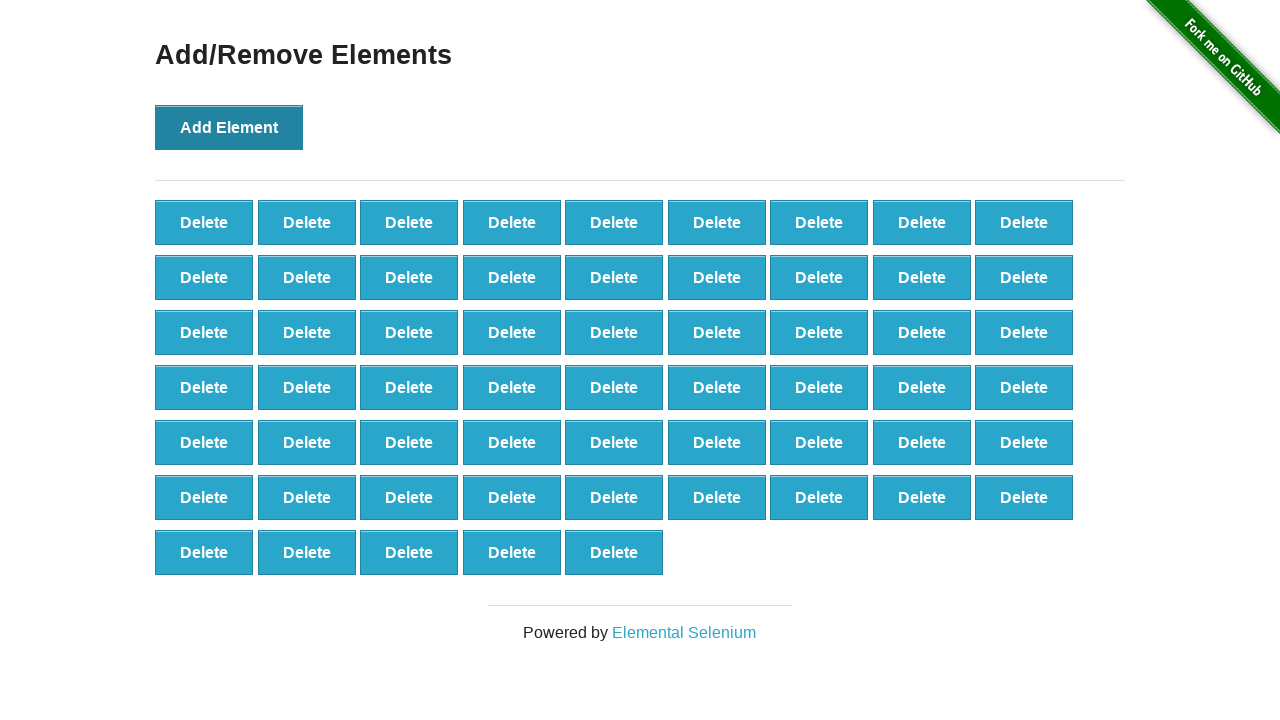

Clicked Add Element button (iteration 60/100) at (229, 127) on xpath=//*[@onclick='addElement()']
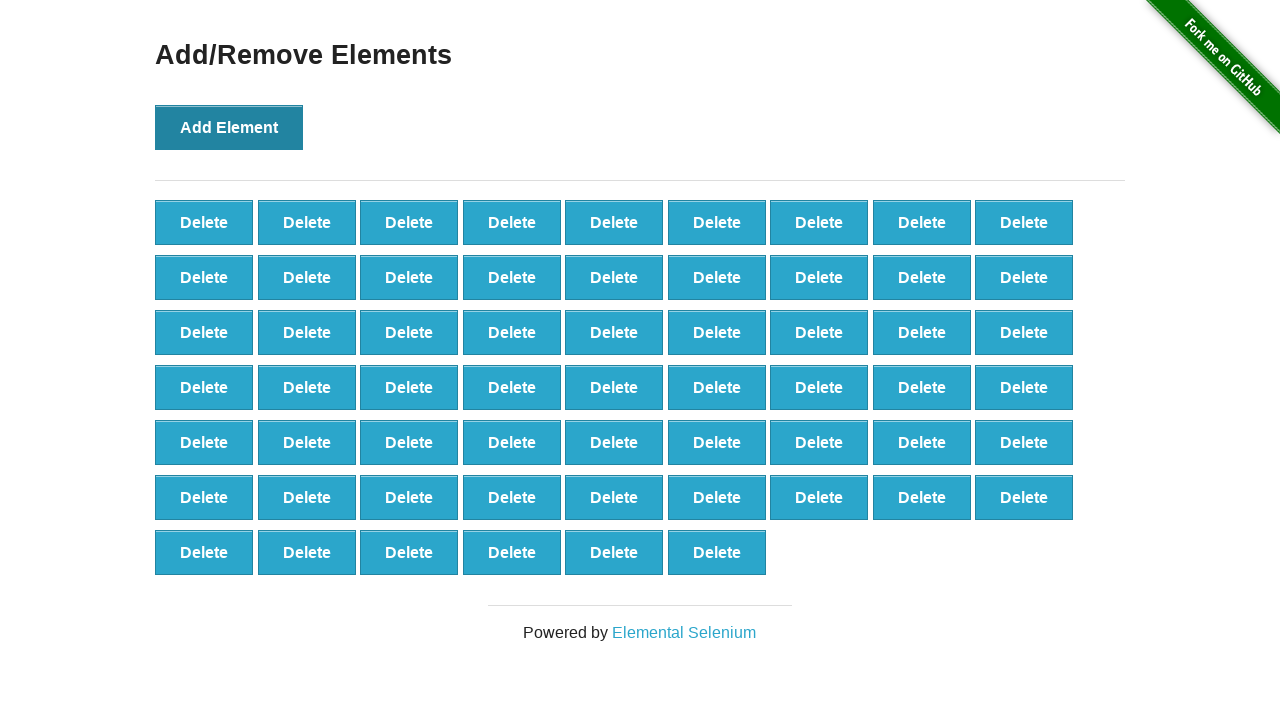

Clicked Add Element button (iteration 61/100) at (229, 127) on xpath=//*[@onclick='addElement()']
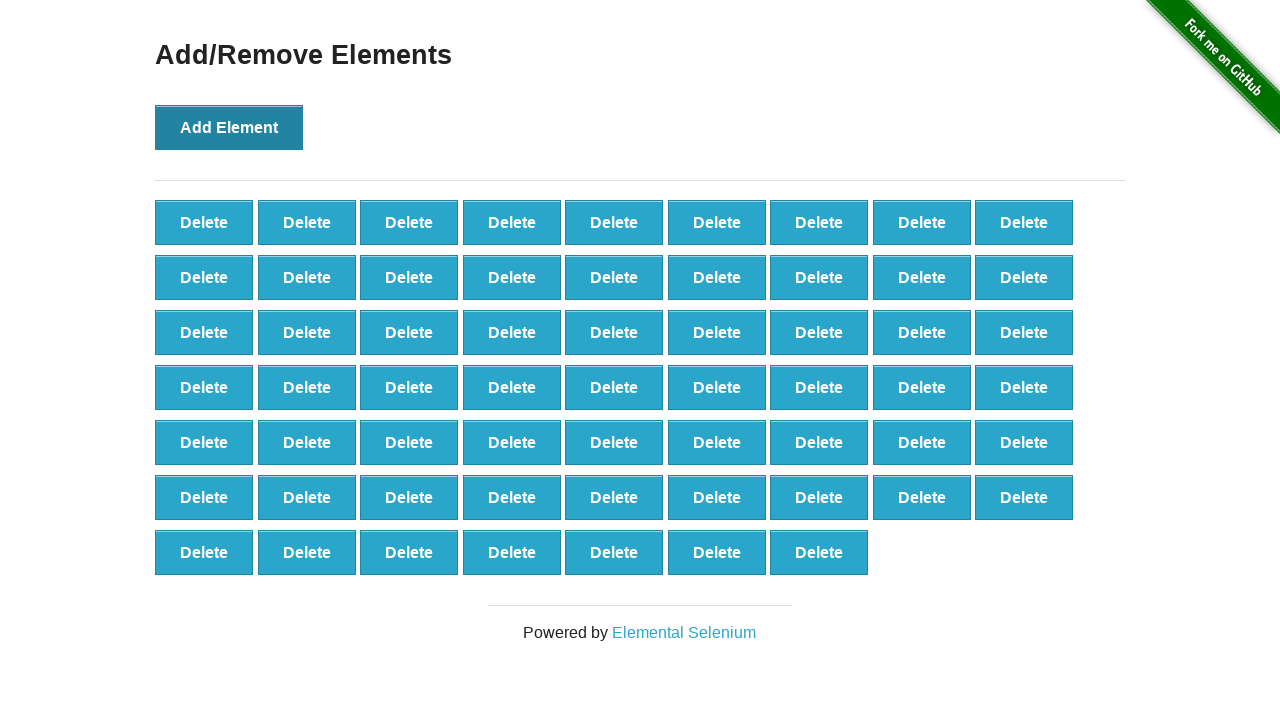

Clicked Add Element button (iteration 62/100) at (229, 127) on xpath=//*[@onclick='addElement()']
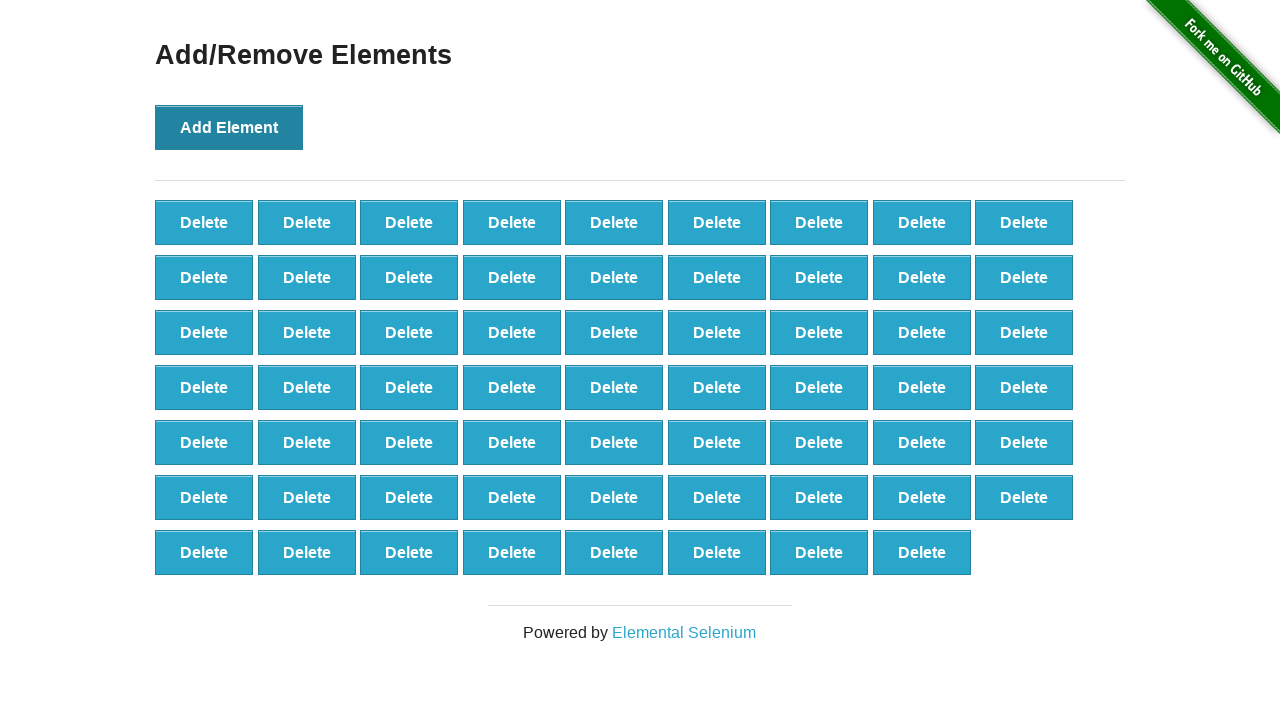

Clicked Add Element button (iteration 63/100) at (229, 127) on xpath=//*[@onclick='addElement()']
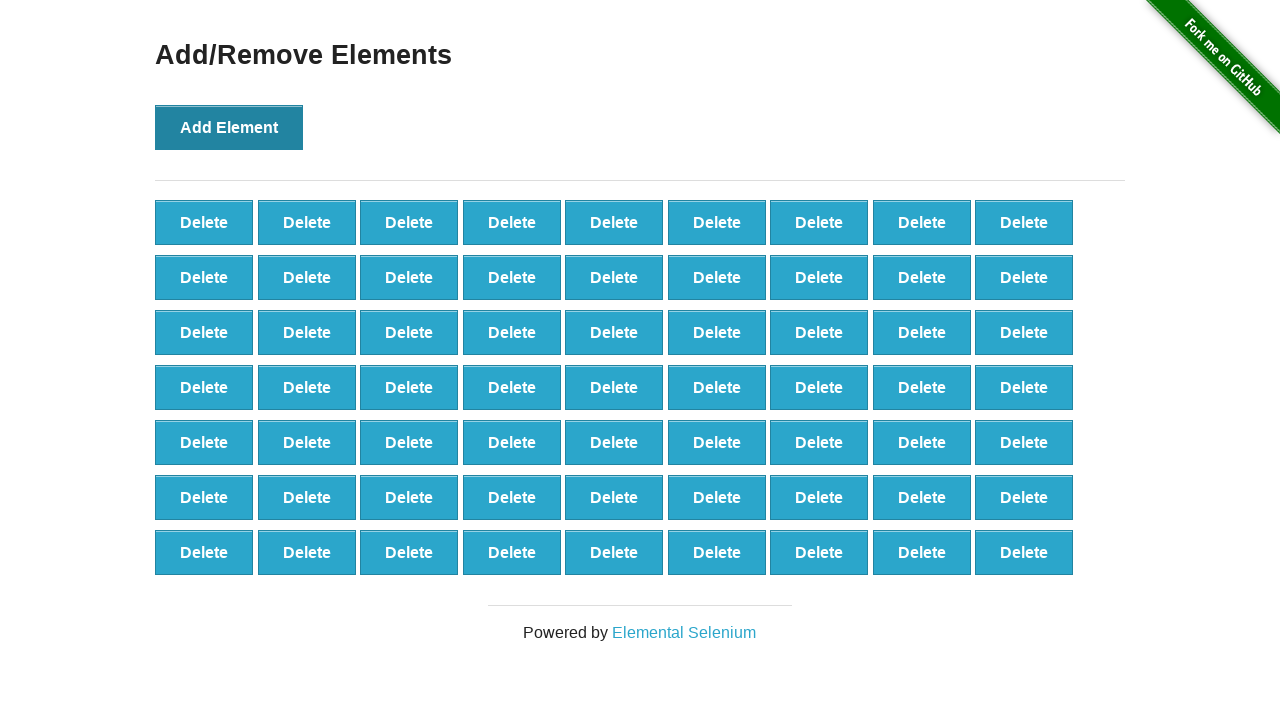

Clicked Add Element button (iteration 64/100) at (229, 127) on xpath=//*[@onclick='addElement()']
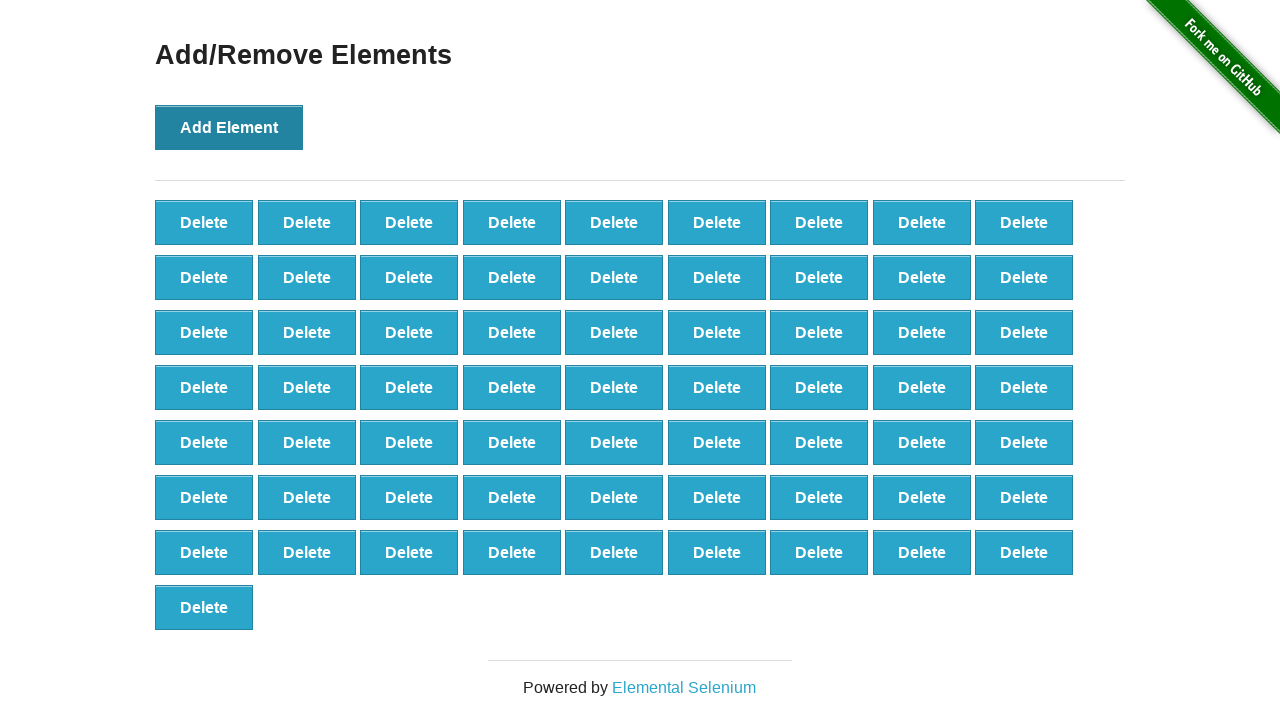

Clicked Add Element button (iteration 65/100) at (229, 127) on xpath=//*[@onclick='addElement()']
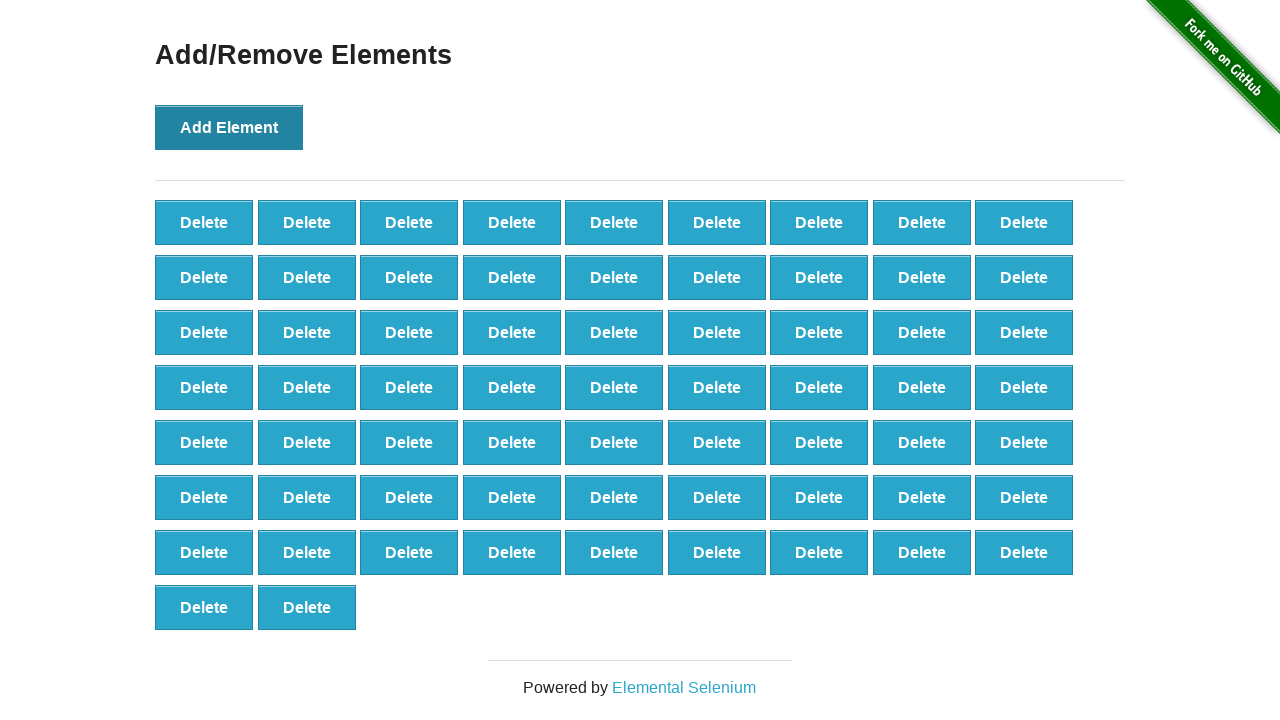

Clicked Add Element button (iteration 66/100) at (229, 127) on xpath=//*[@onclick='addElement()']
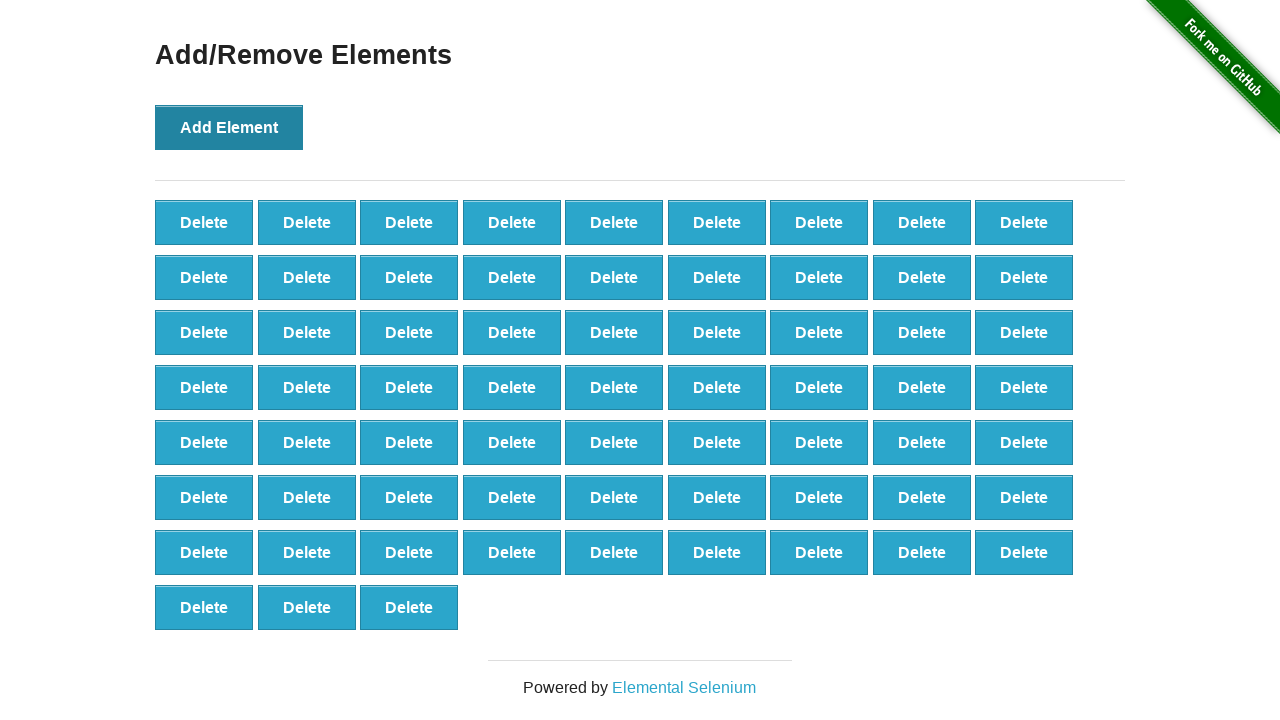

Clicked Add Element button (iteration 67/100) at (229, 127) on xpath=//*[@onclick='addElement()']
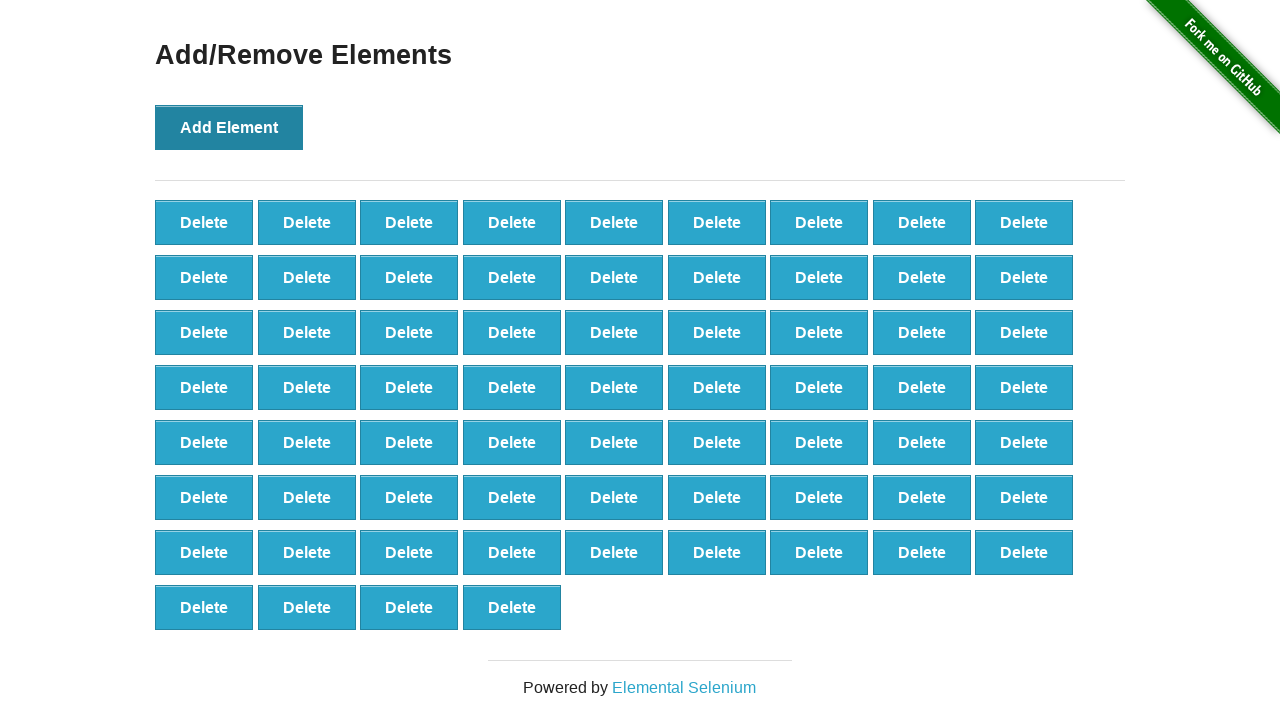

Clicked Add Element button (iteration 68/100) at (229, 127) on xpath=//*[@onclick='addElement()']
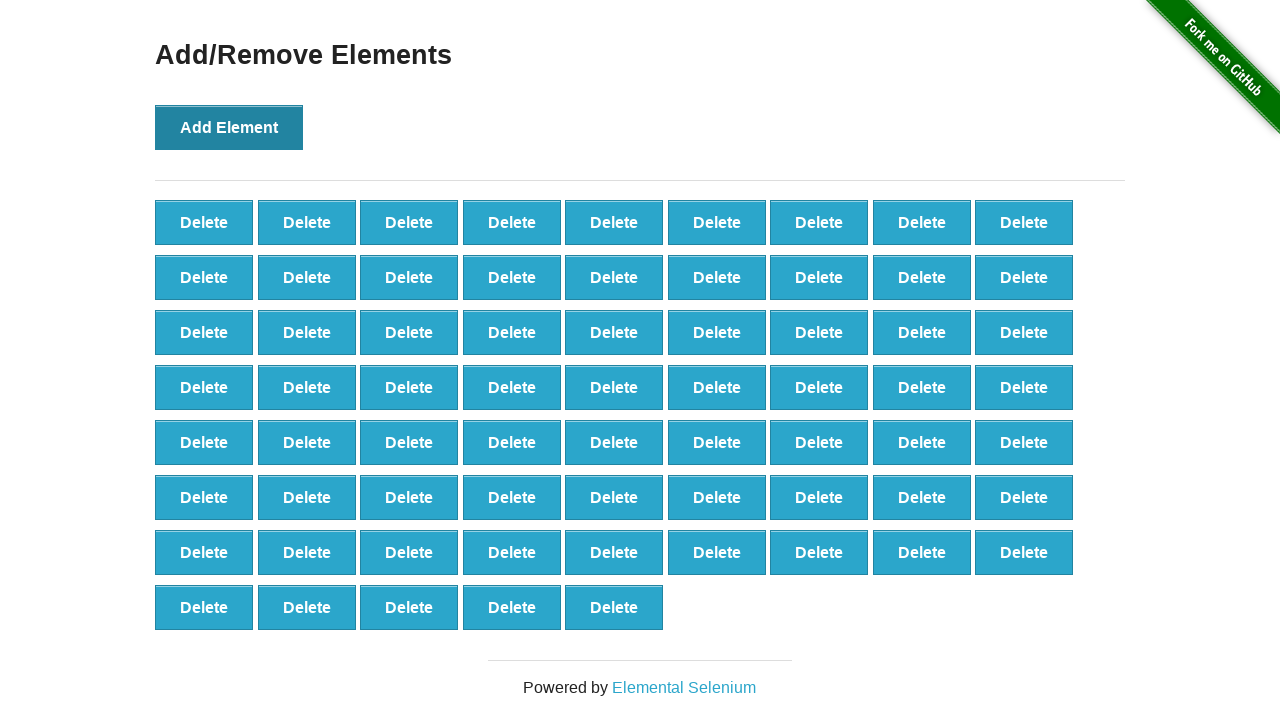

Clicked Add Element button (iteration 69/100) at (229, 127) on xpath=//*[@onclick='addElement()']
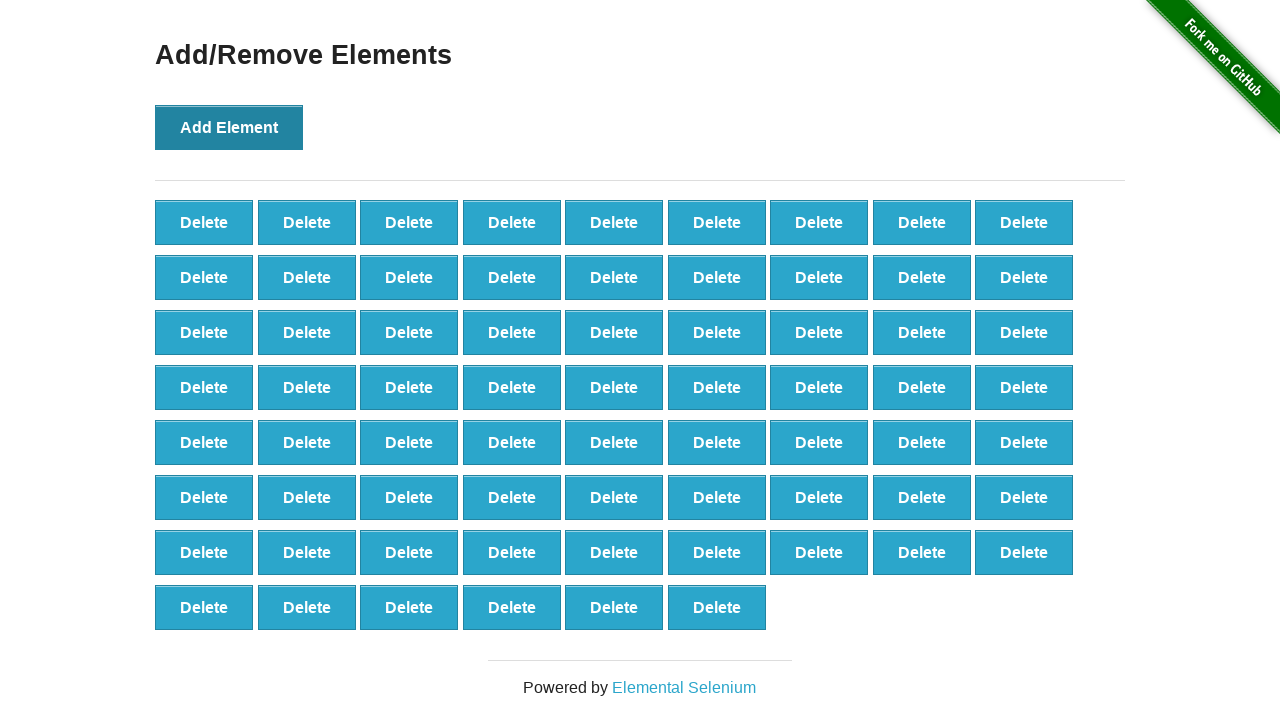

Clicked Add Element button (iteration 70/100) at (229, 127) on xpath=//*[@onclick='addElement()']
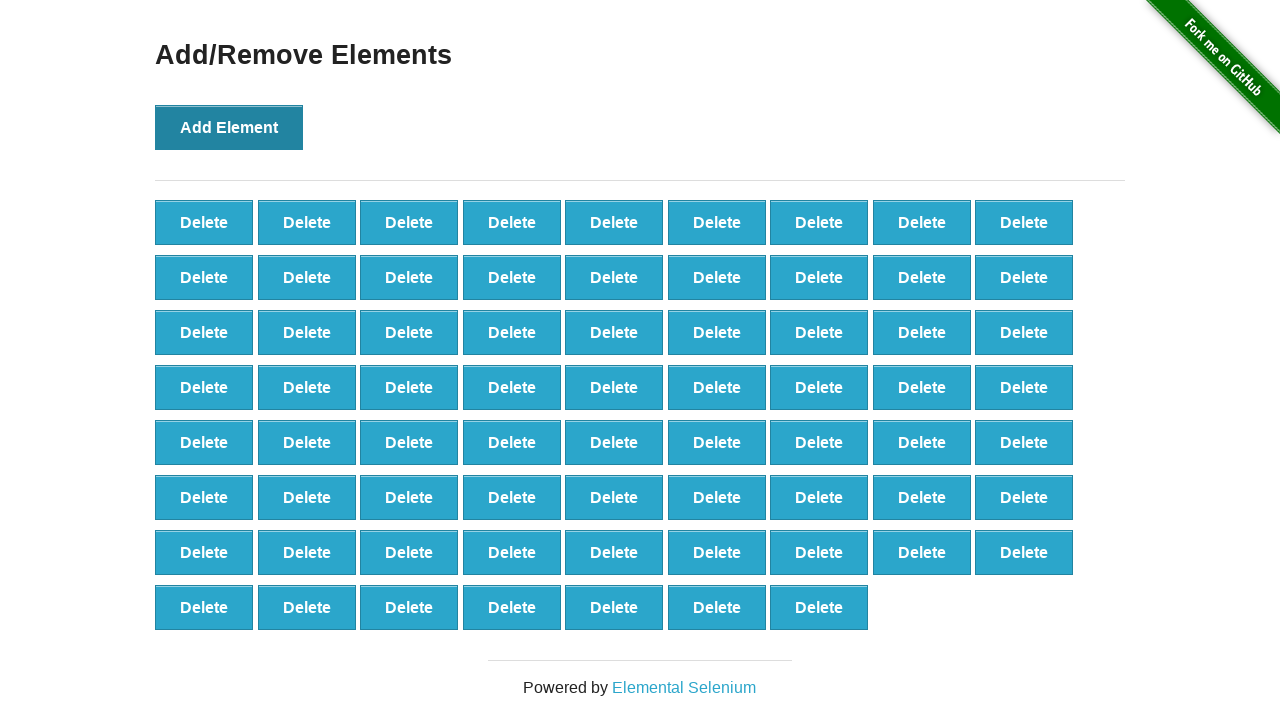

Clicked Add Element button (iteration 71/100) at (229, 127) on xpath=//*[@onclick='addElement()']
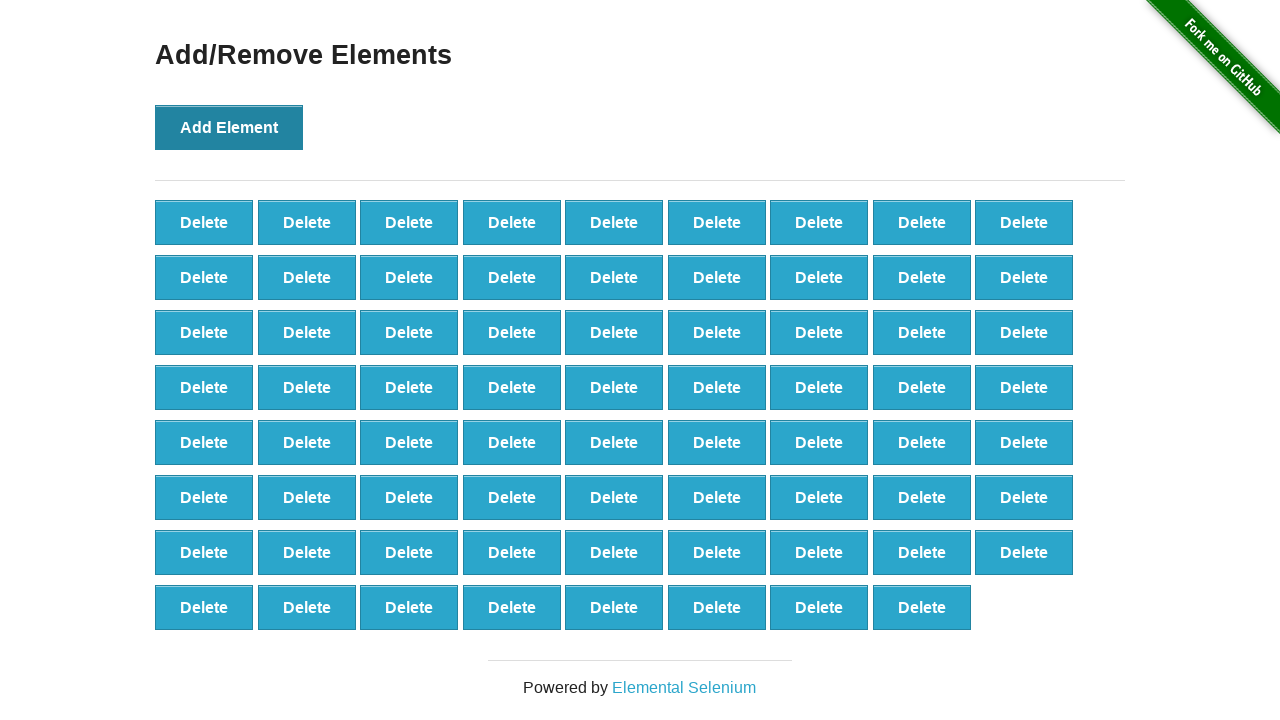

Clicked Add Element button (iteration 72/100) at (229, 127) on xpath=//*[@onclick='addElement()']
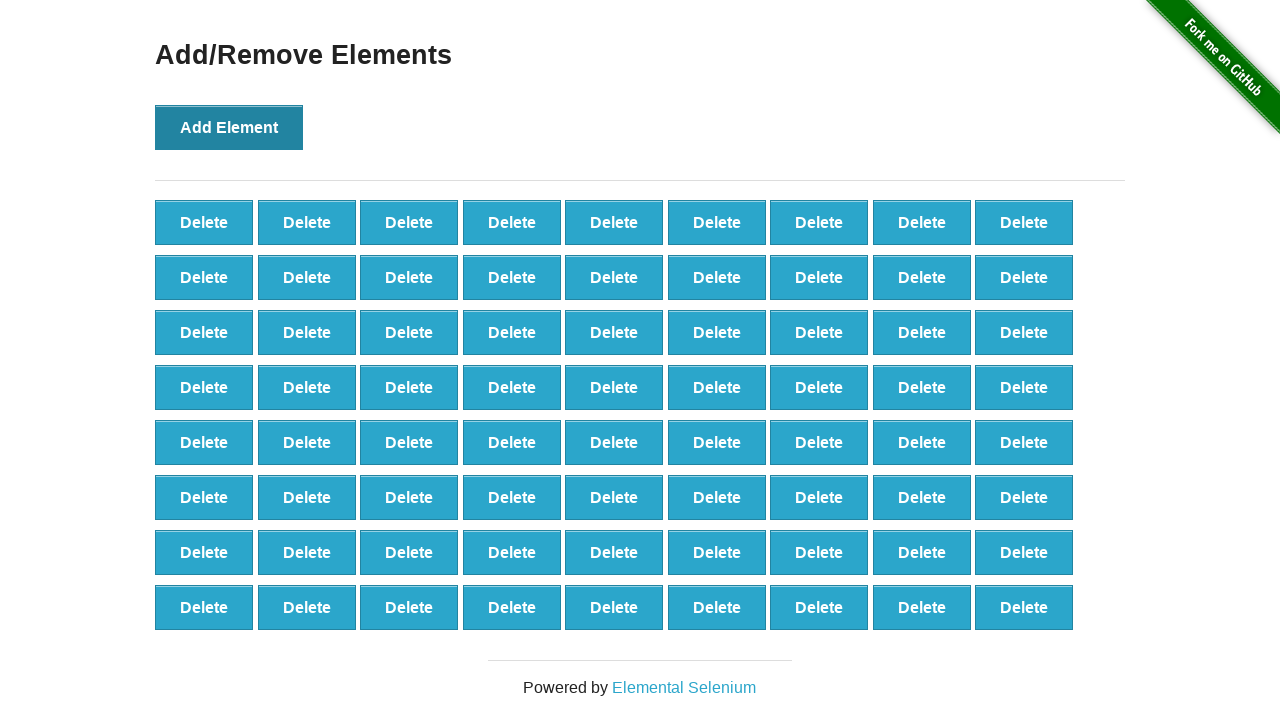

Clicked Add Element button (iteration 73/100) at (229, 127) on xpath=//*[@onclick='addElement()']
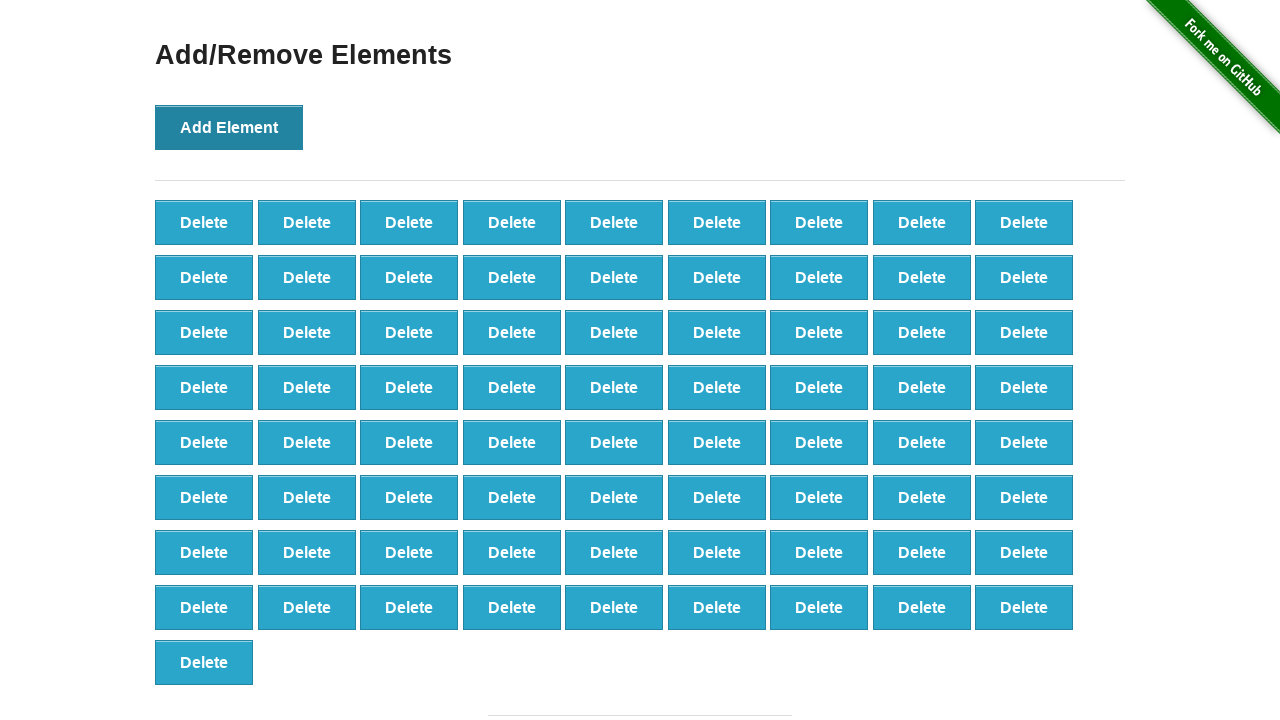

Clicked Add Element button (iteration 74/100) at (229, 127) on xpath=//*[@onclick='addElement()']
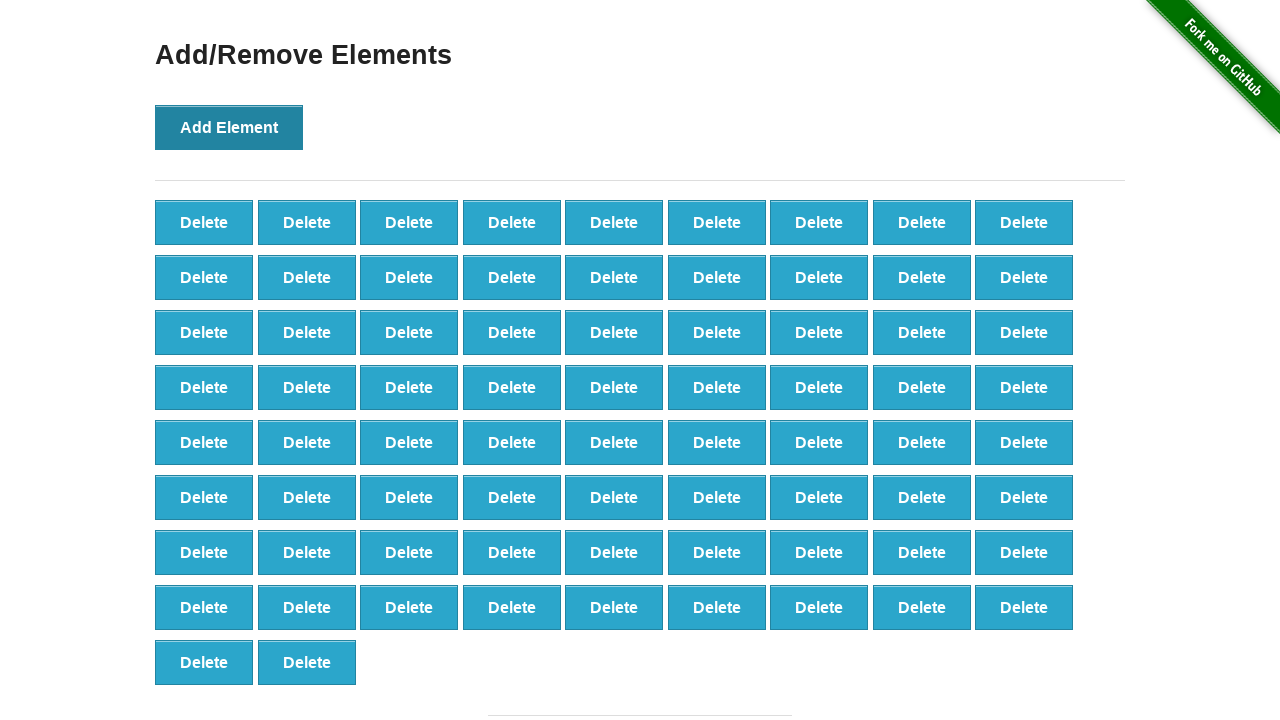

Clicked Add Element button (iteration 75/100) at (229, 127) on xpath=//*[@onclick='addElement()']
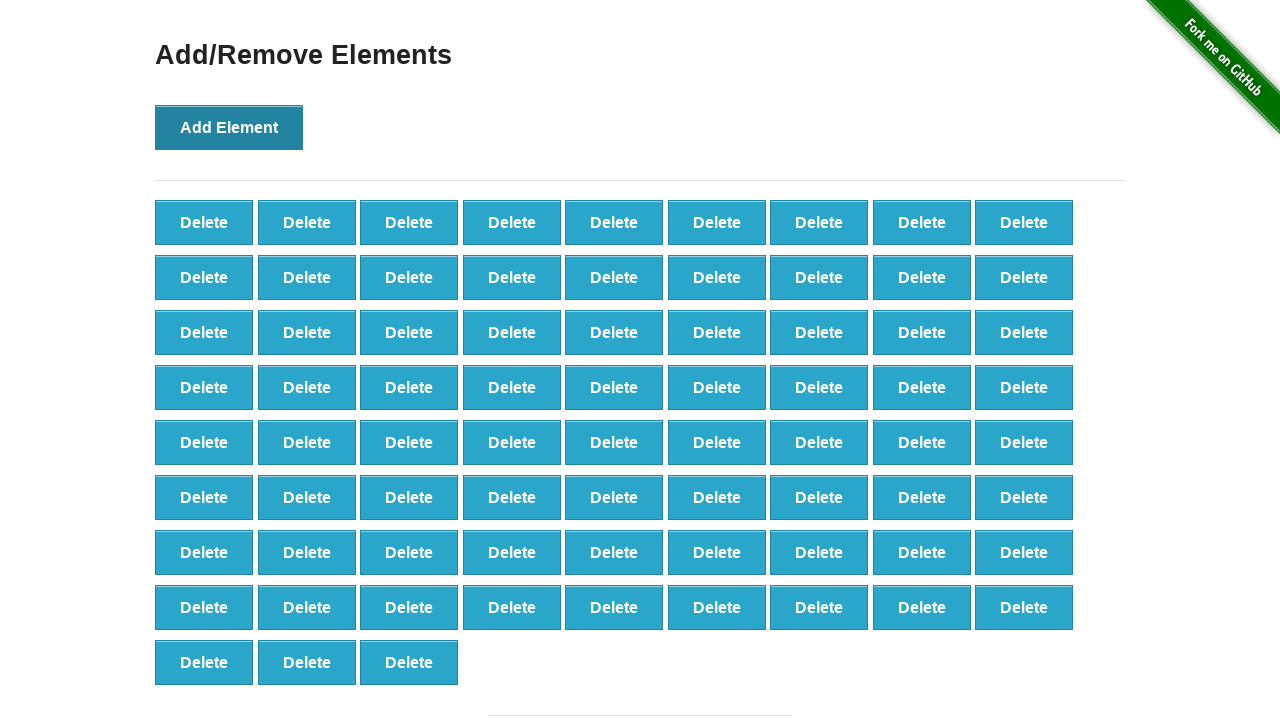

Clicked Add Element button (iteration 76/100) at (229, 127) on xpath=//*[@onclick='addElement()']
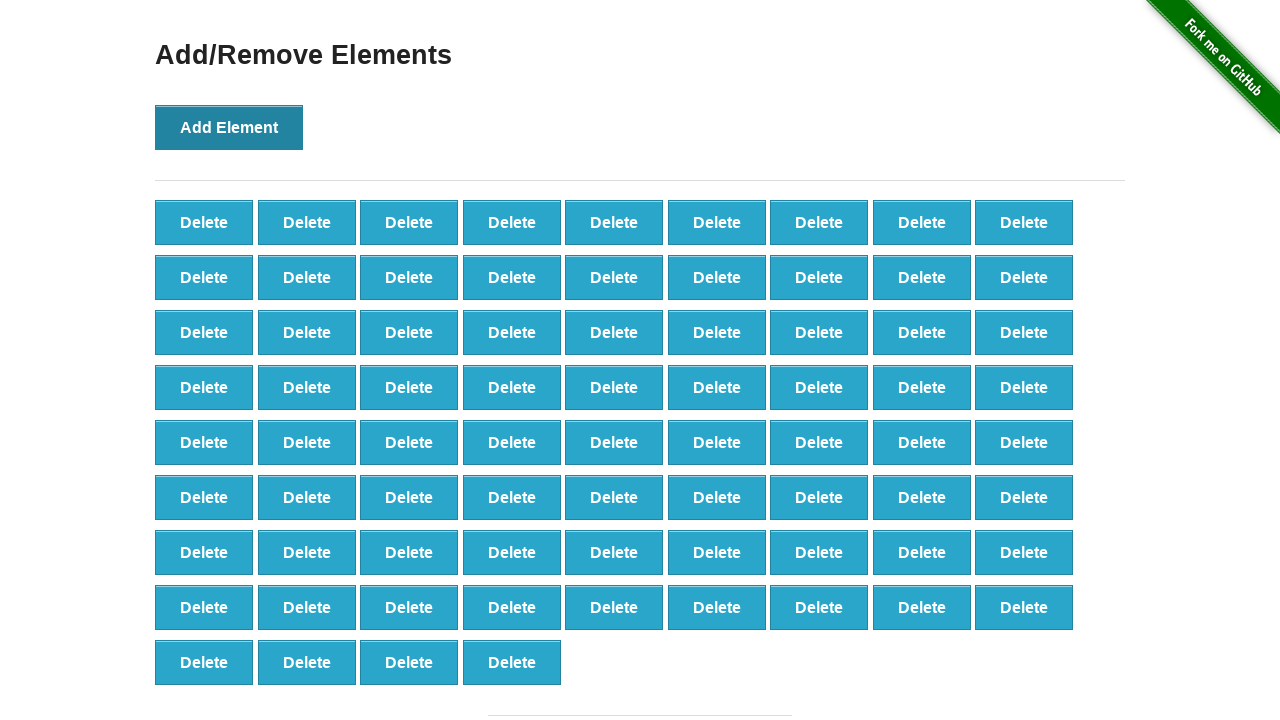

Clicked Add Element button (iteration 77/100) at (229, 127) on xpath=//*[@onclick='addElement()']
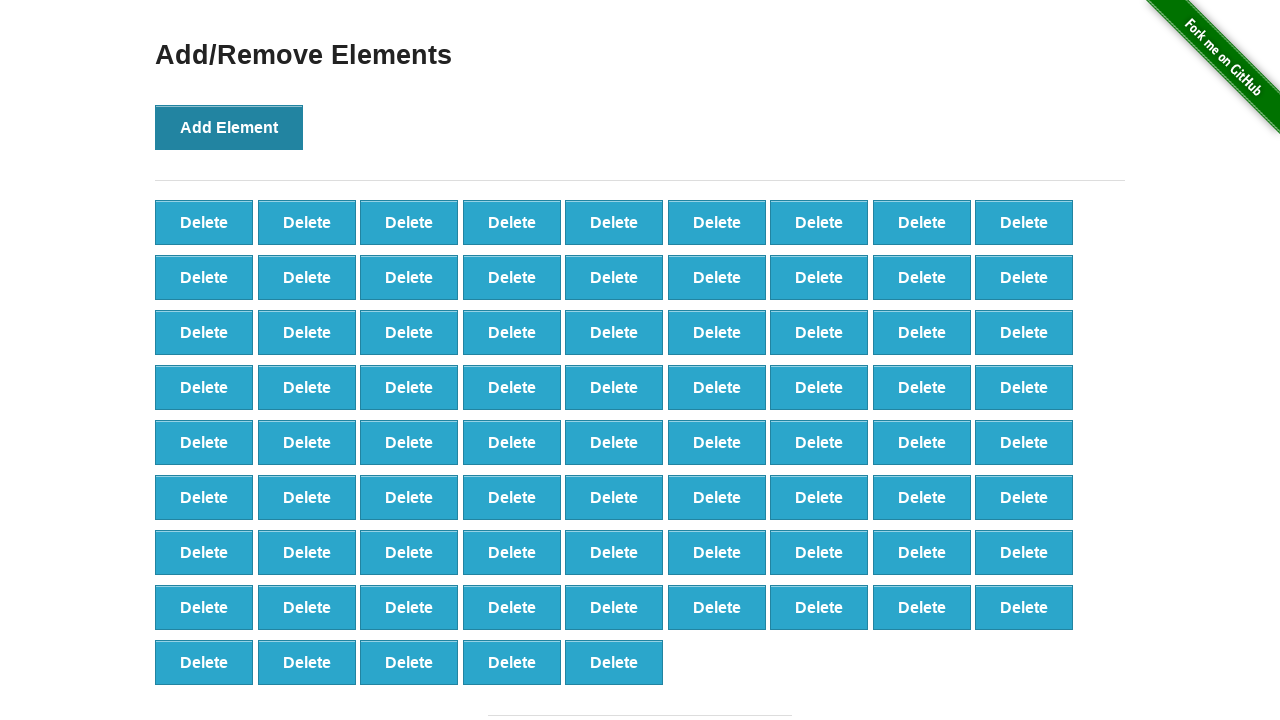

Clicked Add Element button (iteration 78/100) at (229, 127) on xpath=//*[@onclick='addElement()']
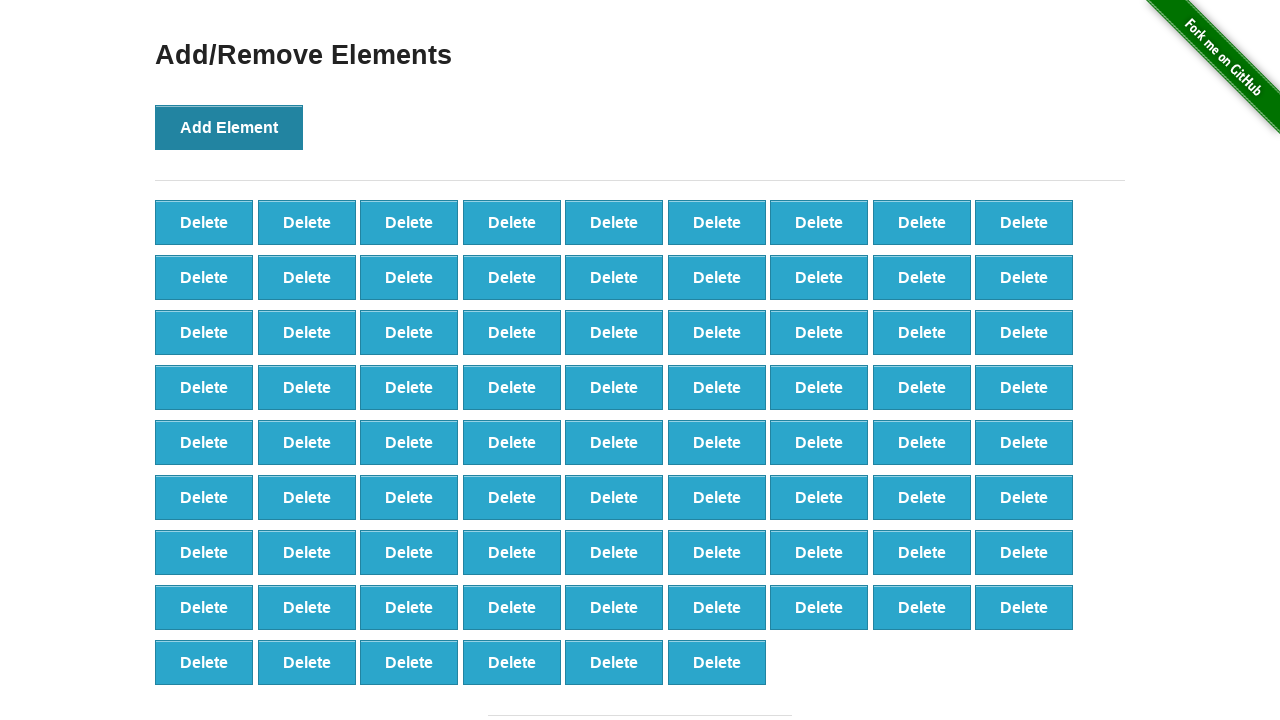

Clicked Add Element button (iteration 79/100) at (229, 127) on xpath=//*[@onclick='addElement()']
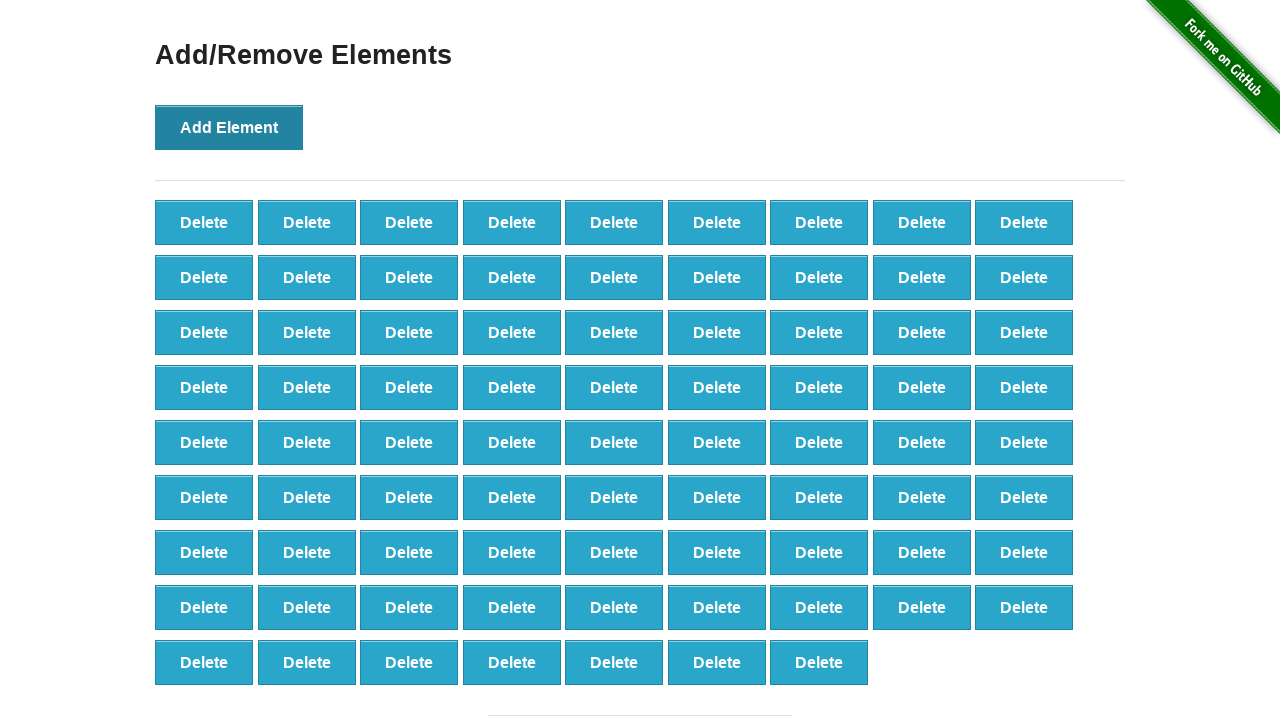

Clicked Add Element button (iteration 80/100) at (229, 127) on xpath=//*[@onclick='addElement()']
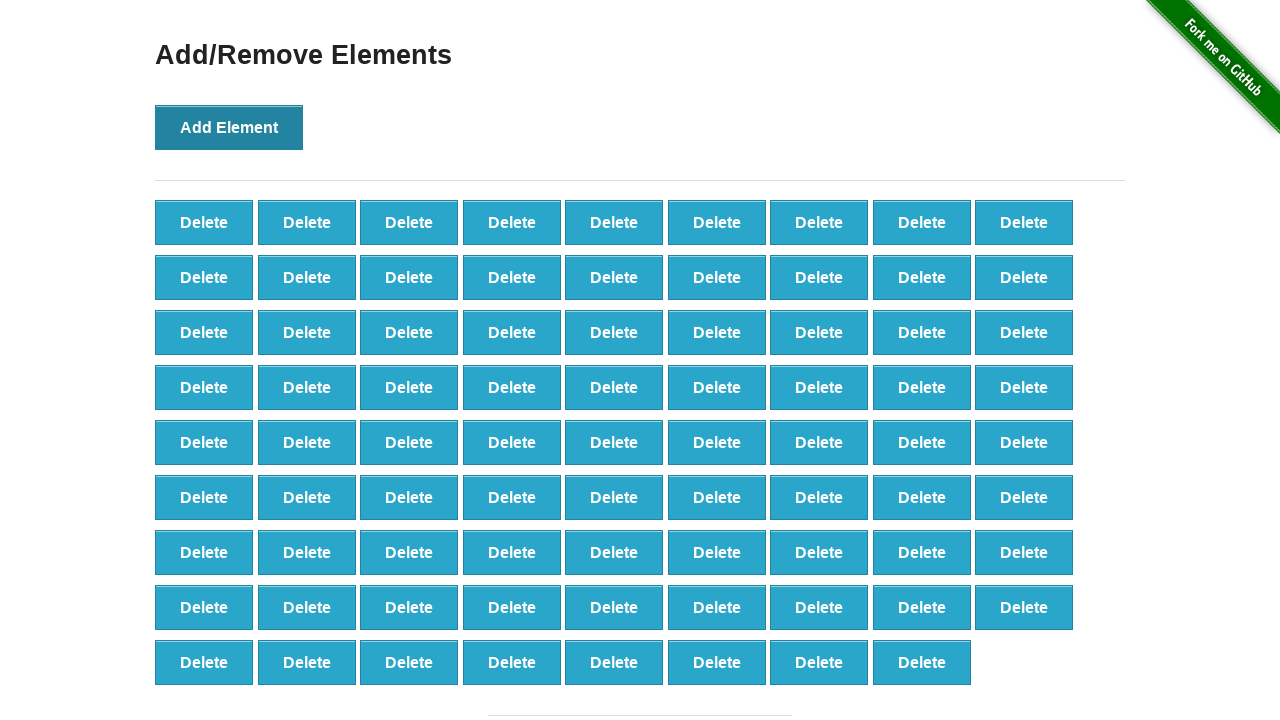

Clicked Add Element button (iteration 81/100) at (229, 127) on xpath=//*[@onclick='addElement()']
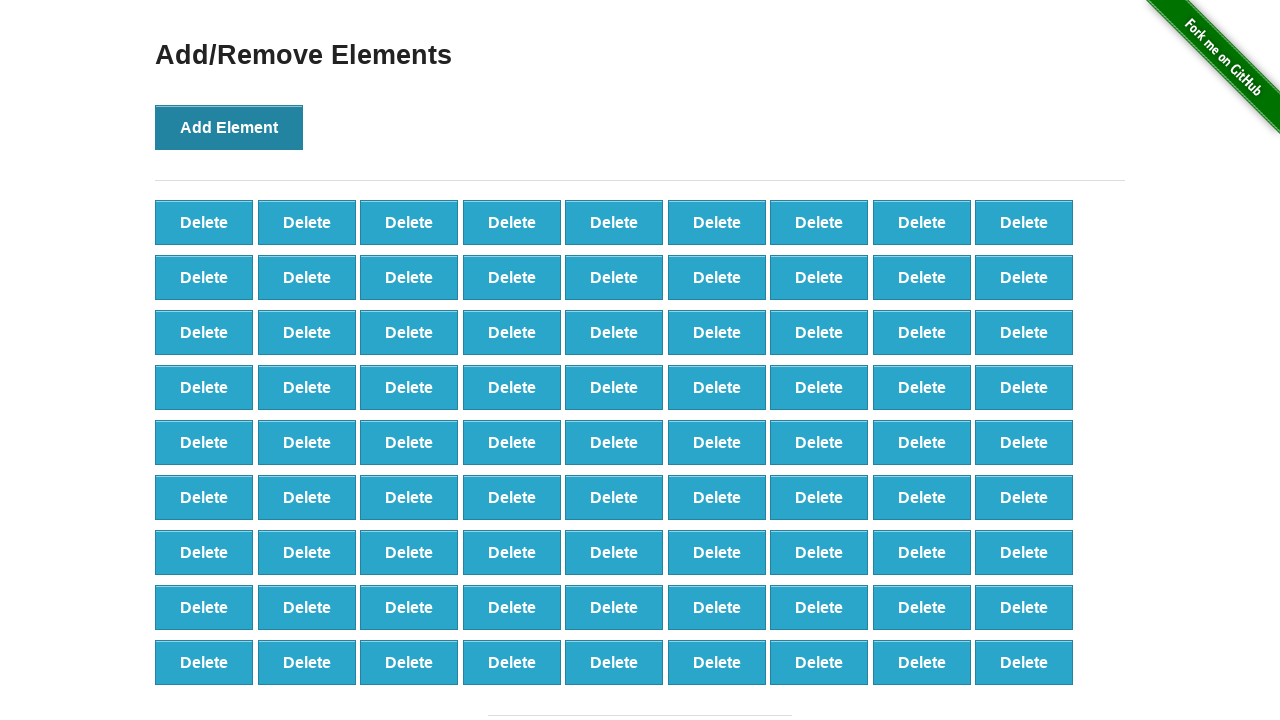

Clicked Add Element button (iteration 82/100) at (229, 127) on xpath=//*[@onclick='addElement()']
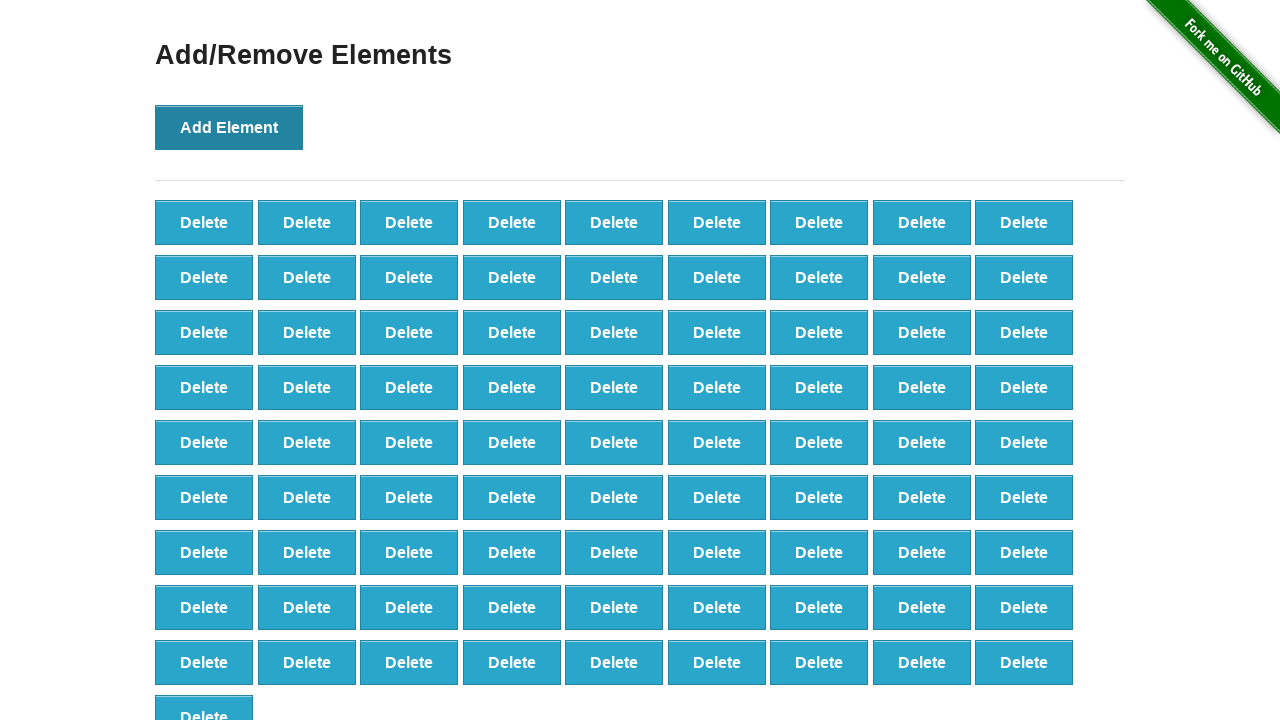

Clicked Add Element button (iteration 83/100) at (229, 127) on xpath=//*[@onclick='addElement()']
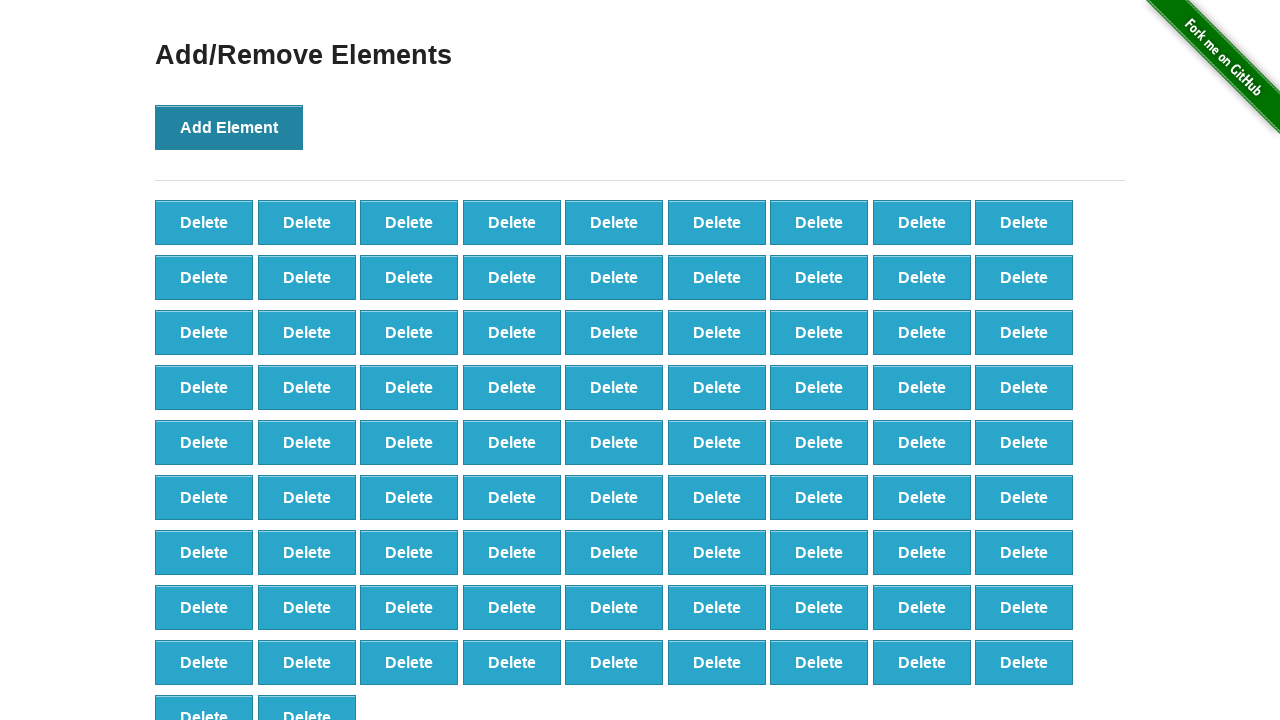

Clicked Add Element button (iteration 84/100) at (229, 127) on xpath=//*[@onclick='addElement()']
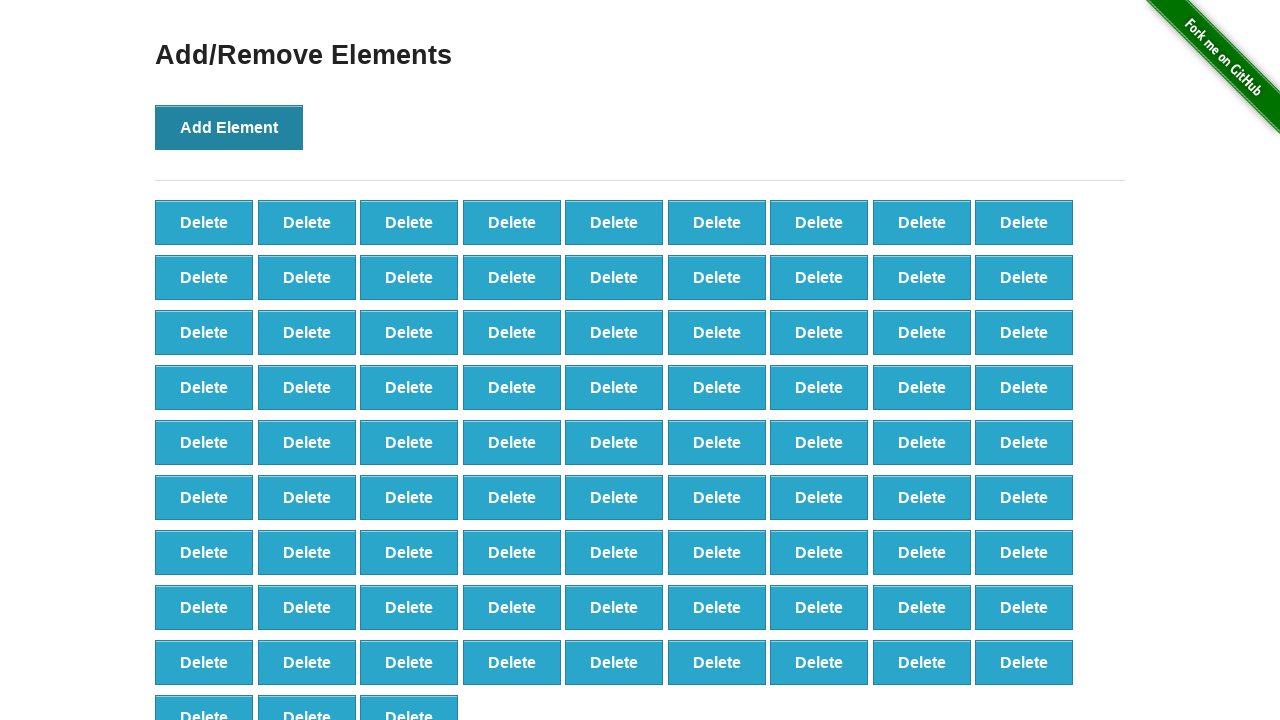

Clicked Add Element button (iteration 85/100) at (229, 127) on xpath=//*[@onclick='addElement()']
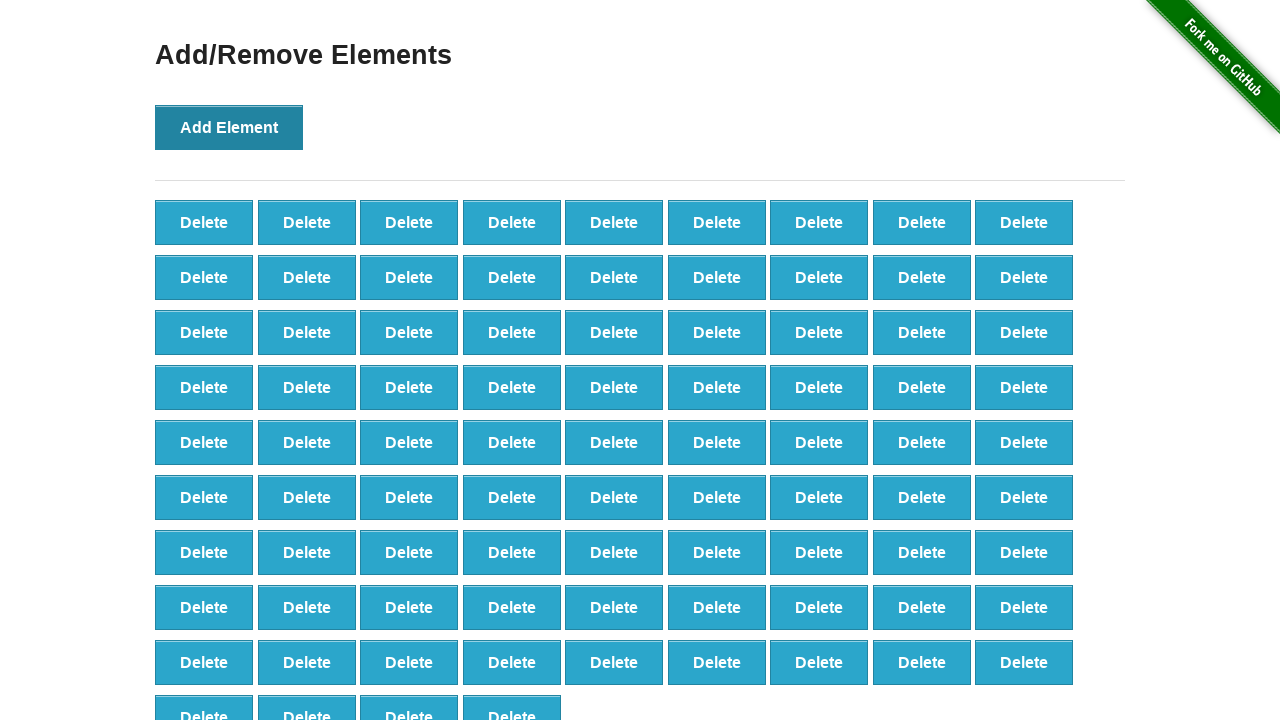

Clicked Add Element button (iteration 86/100) at (229, 127) on xpath=//*[@onclick='addElement()']
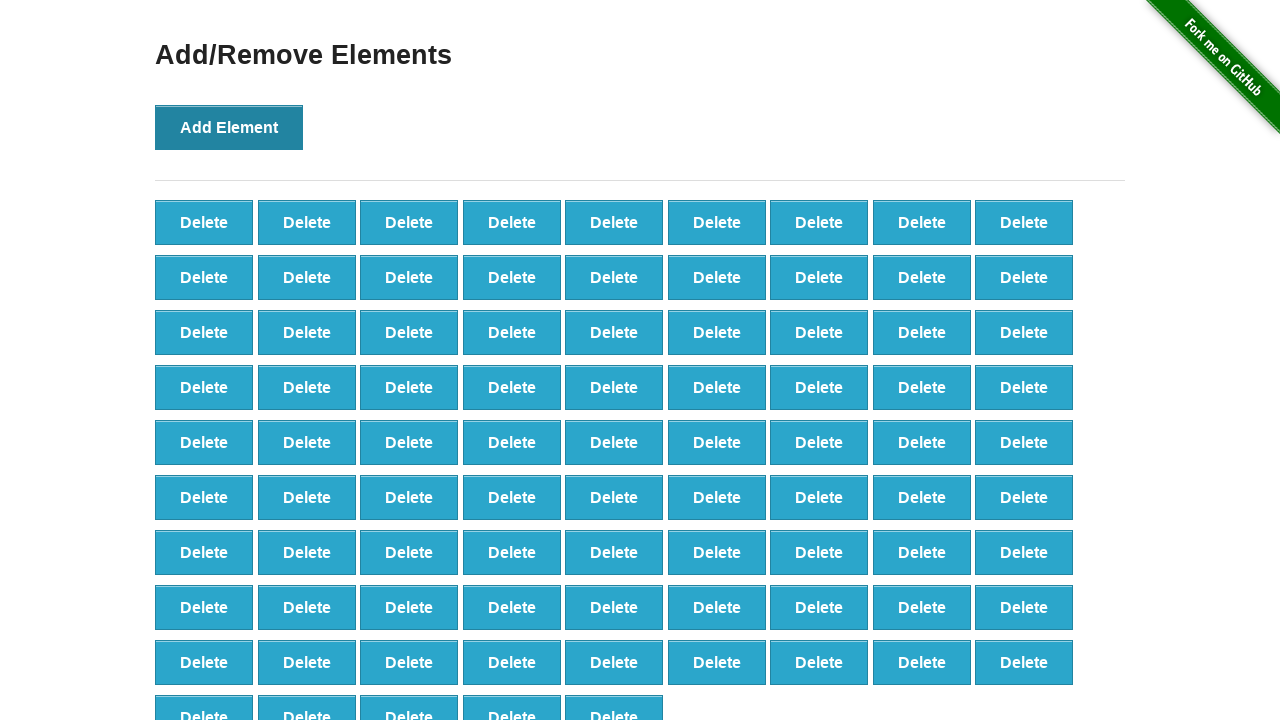

Clicked Add Element button (iteration 87/100) at (229, 127) on xpath=//*[@onclick='addElement()']
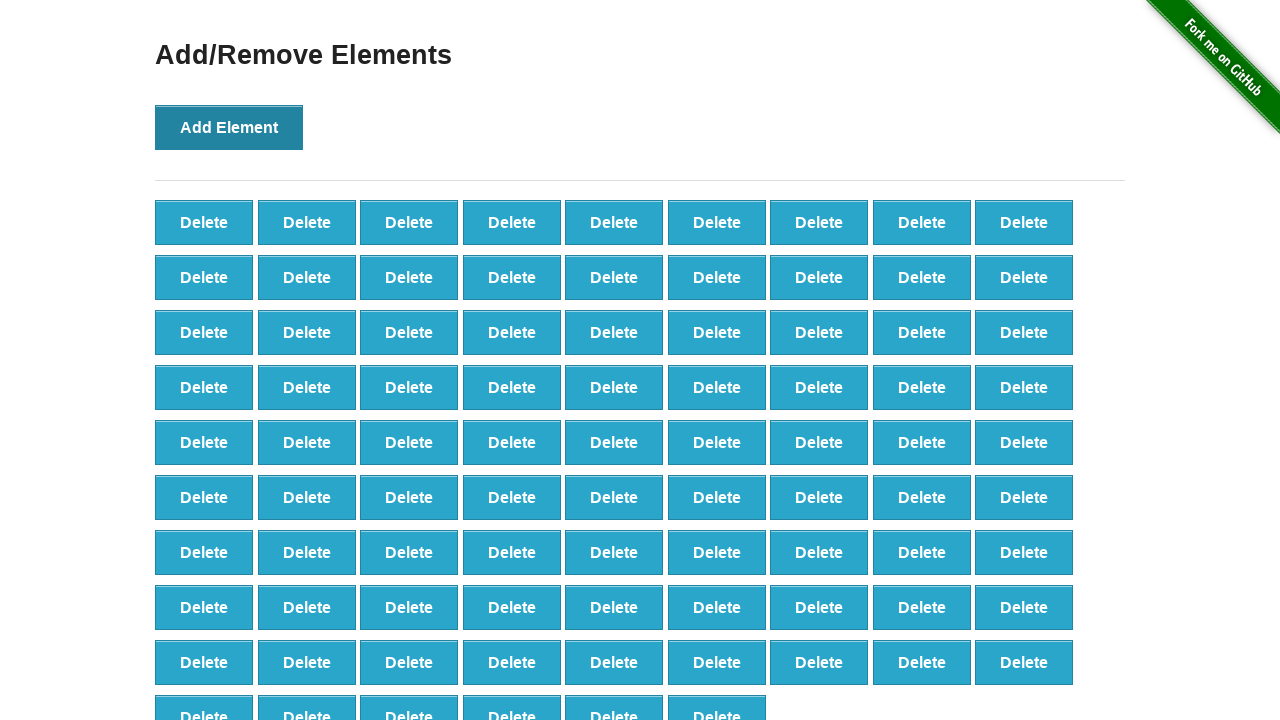

Clicked Add Element button (iteration 88/100) at (229, 127) on xpath=//*[@onclick='addElement()']
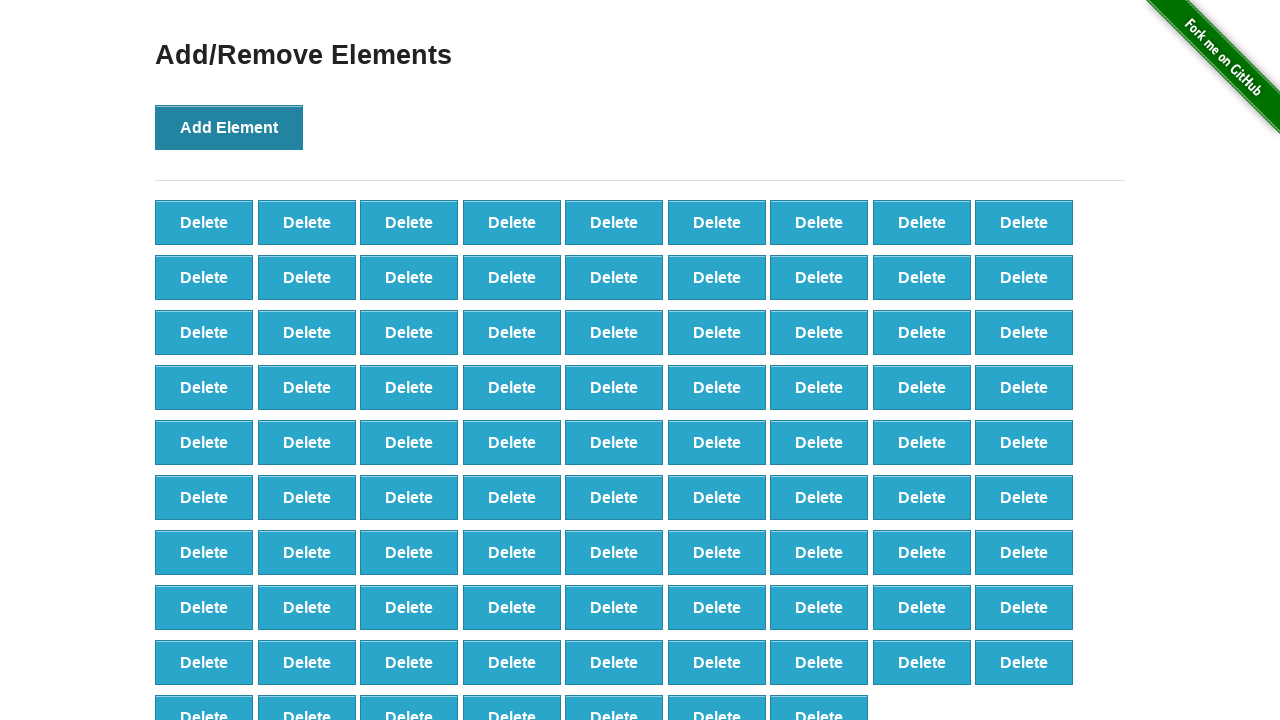

Clicked Add Element button (iteration 89/100) at (229, 127) on xpath=//*[@onclick='addElement()']
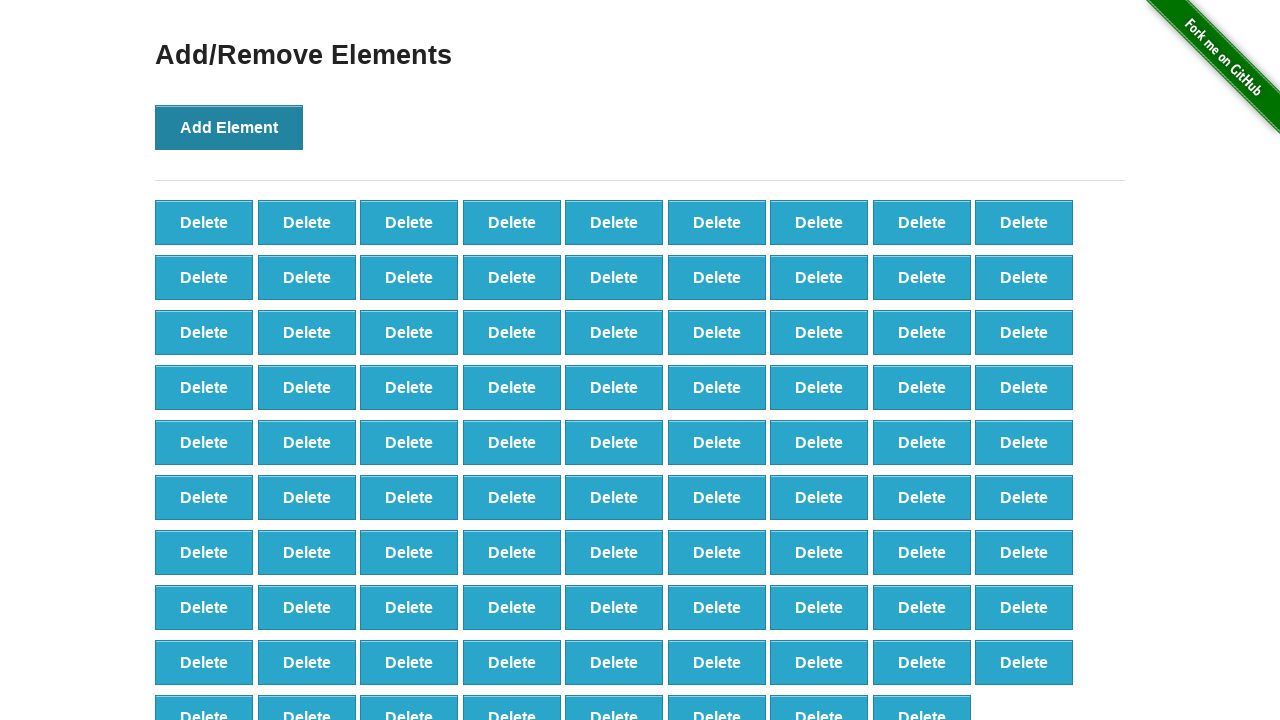

Clicked Add Element button (iteration 90/100) at (229, 127) on xpath=//*[@onclick='addElement()']
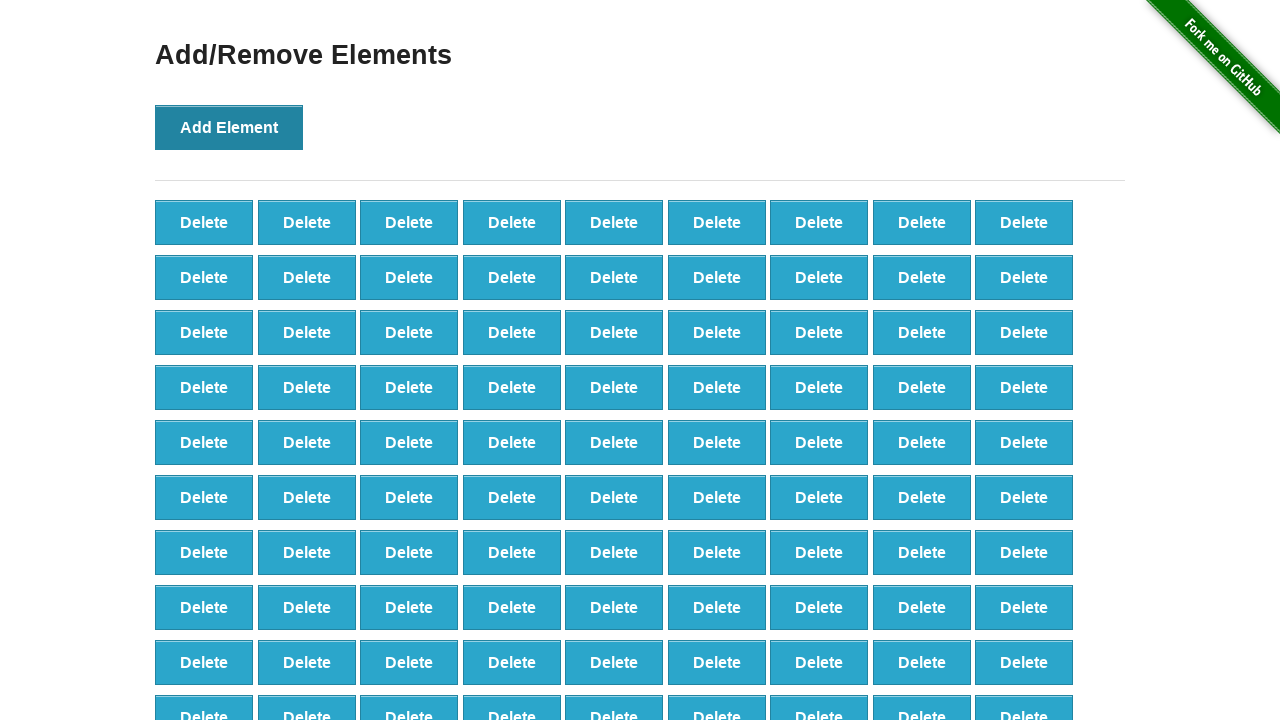

Clicked Add Element button (iteration 91/100) at (229, 127) on xpath=//*[@onclick='addElement()']
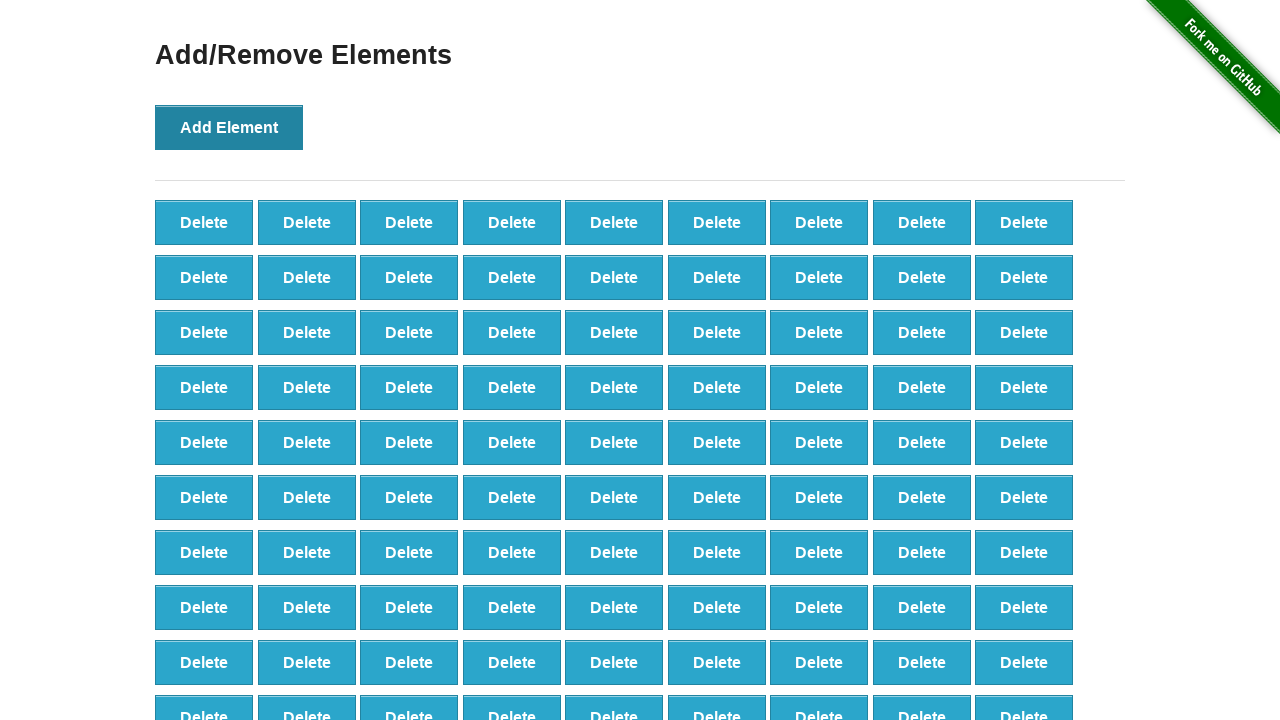

Clicked Add Element button (iteration 92/100) at (229, 127) on xpath=//*[@onclick='addElement()']
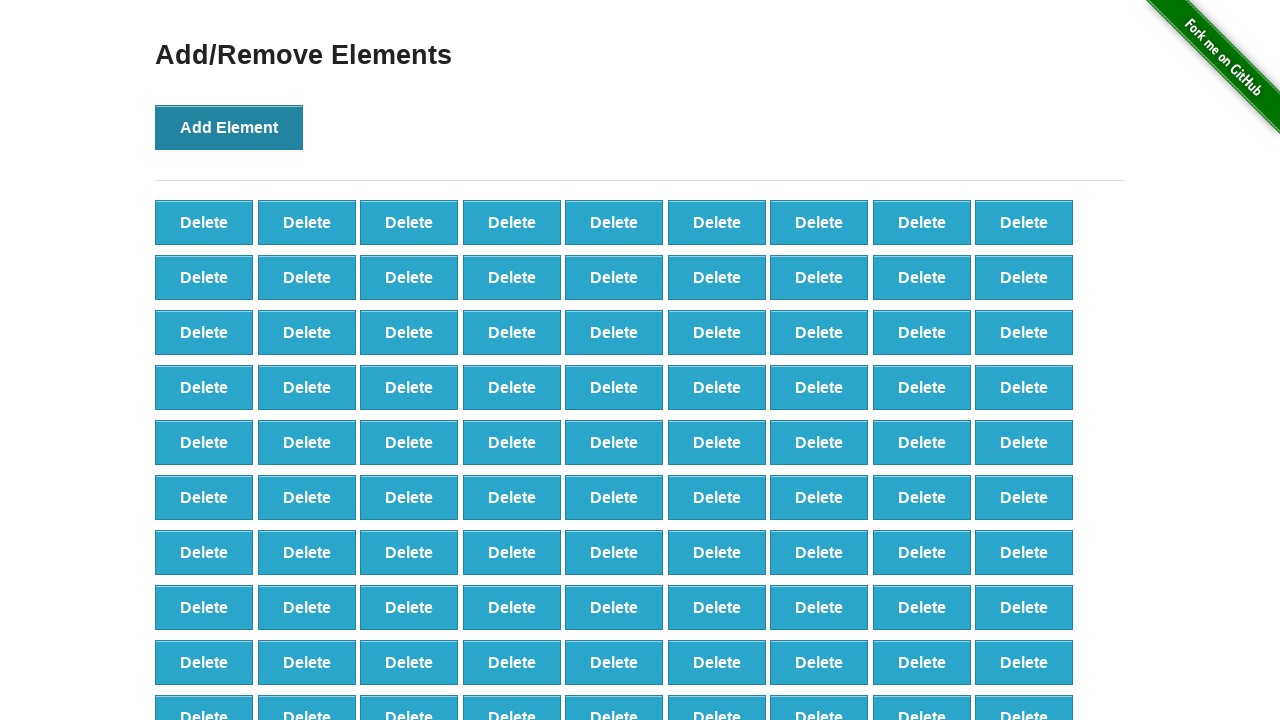

Clicked Add Element button (iteration 93/100) at (229, 127) on xpath=//*[@onclick='addElement()']
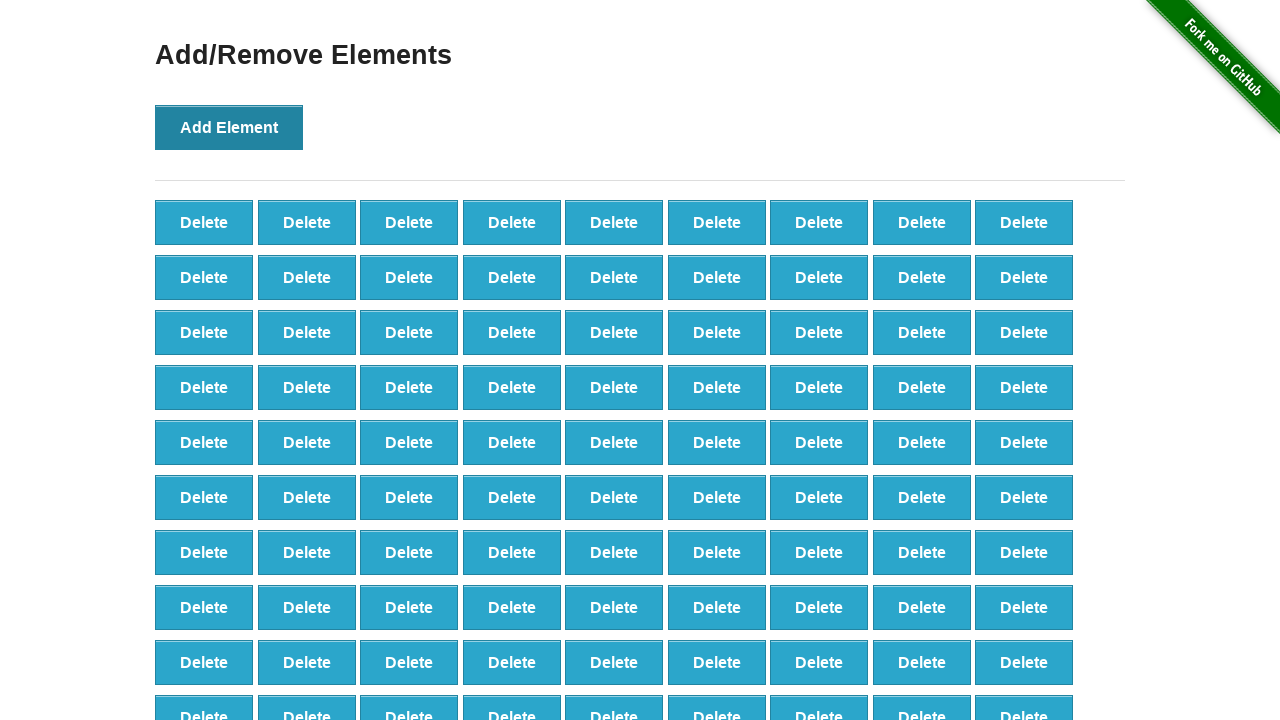

Clicked Add Element button (iteration 94/100) at (229, 127) on xpath=//*[@onclick='addElement()']
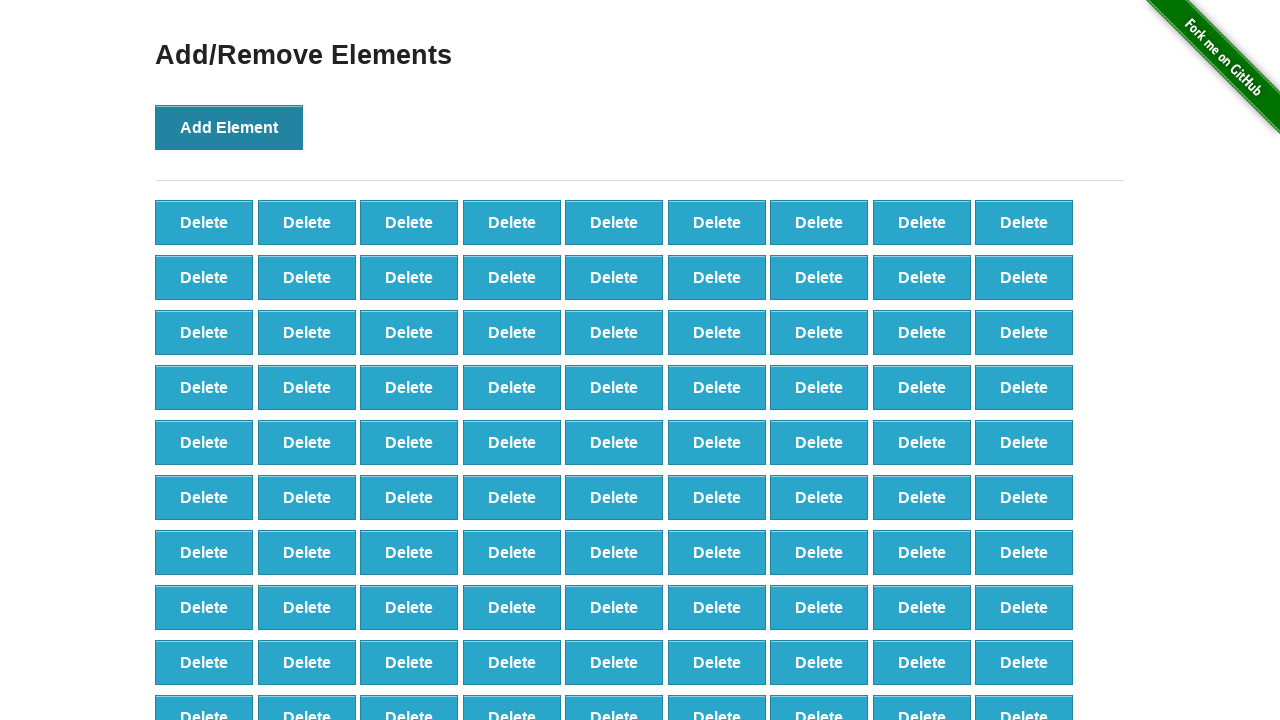

Clicked Add Element button (iteration 95/100) at (229, 127) on xpath=//*[@onclick='addElement()']
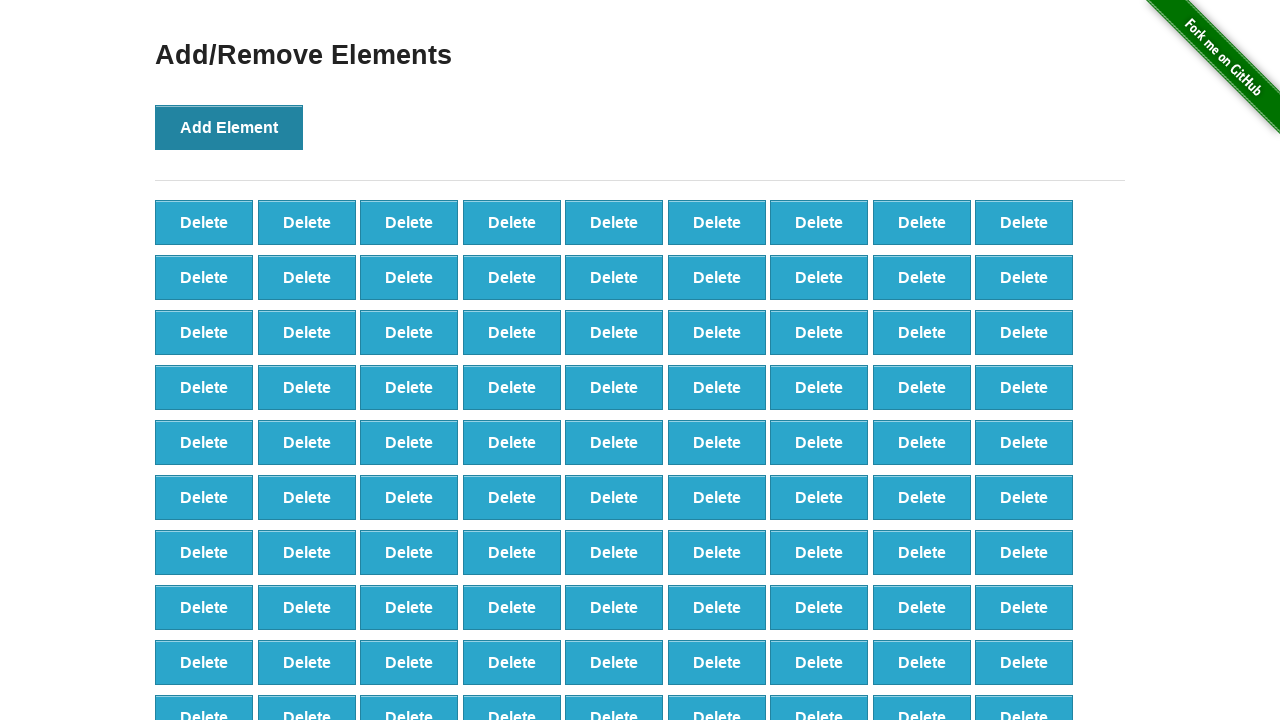

Clicked Add Element button (iteration 96/100) at (229, 127) on xpath=//*[@onclick='addElement()']
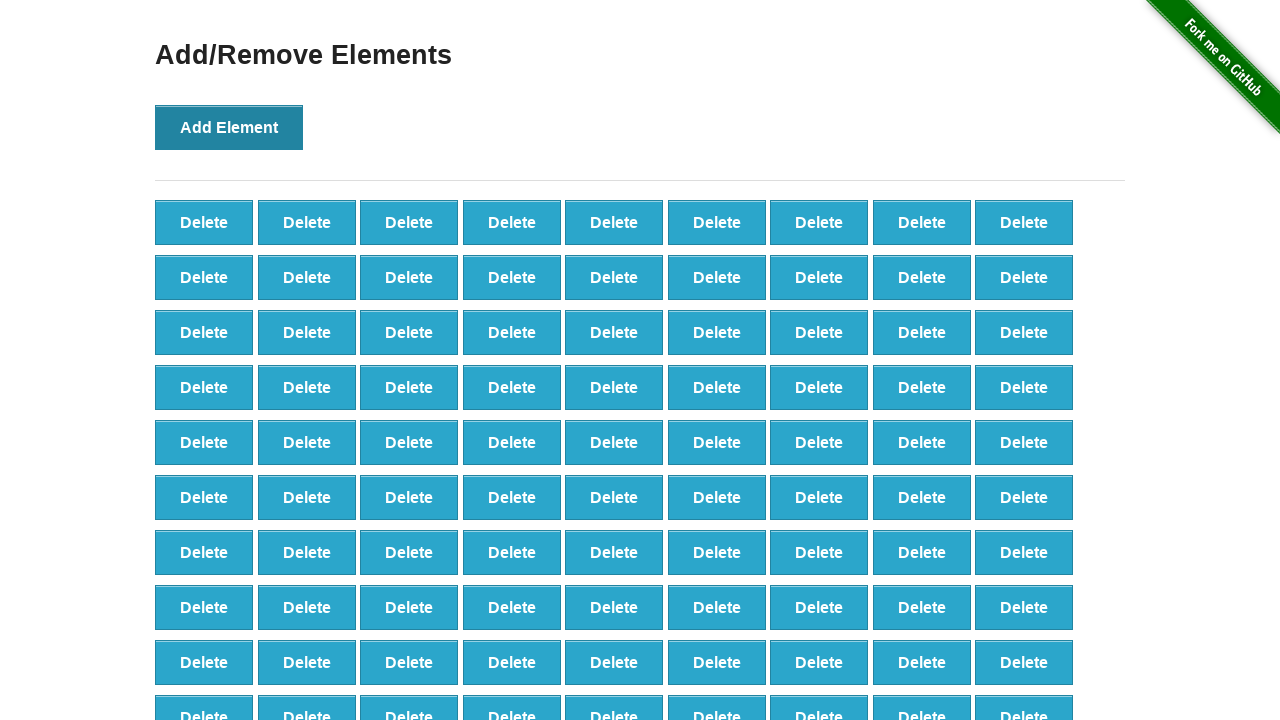

Clicked Add Element button (iteration 97/100) at (229, 127) on xpath=//*[@onclick='addElement()']
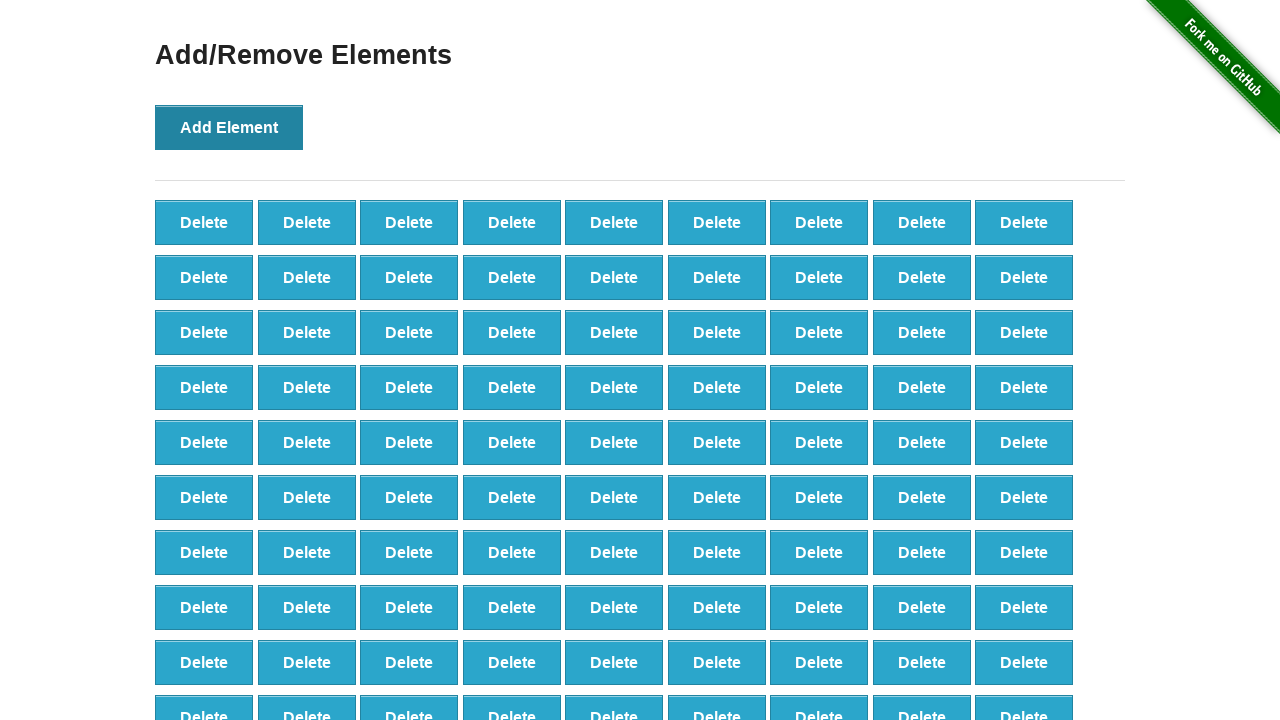

Clicked Add Element button (iteration 98/100) at (229, 127) on xpath=//*[@onclick='addElement()']
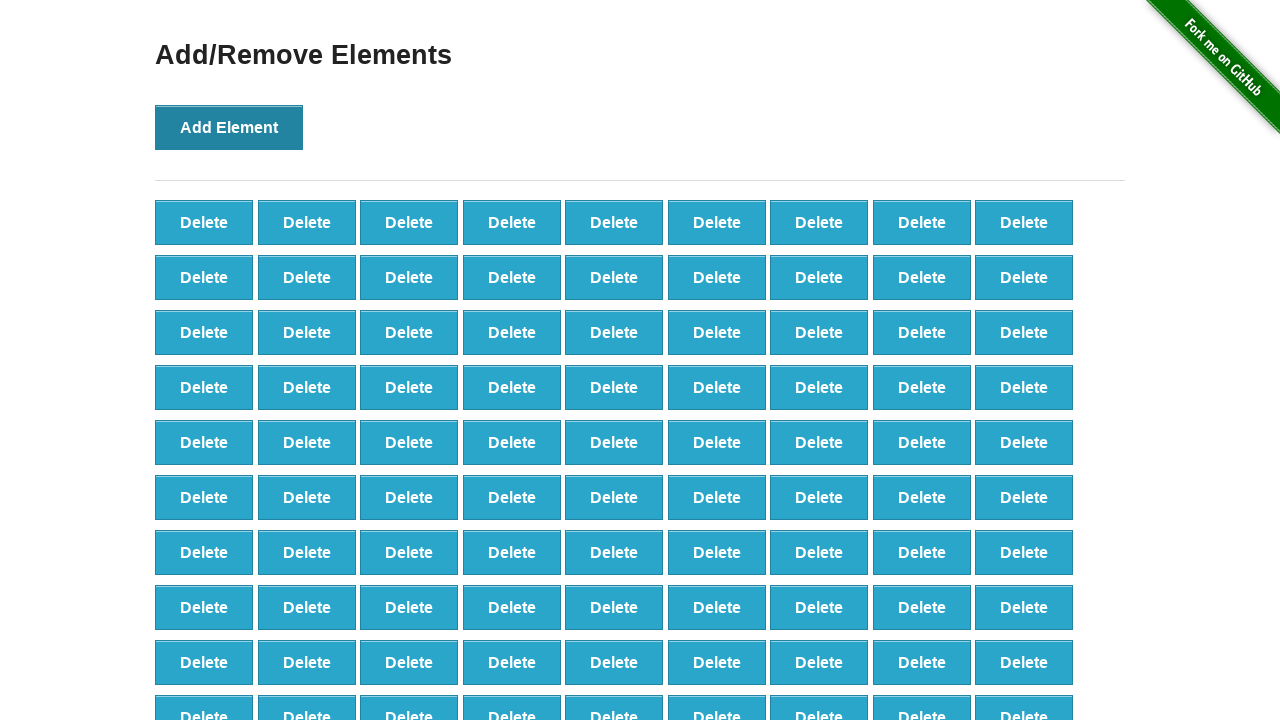

Clicked Add Element button (iteration 99/100) at (229, 127) on xpath=//*[@onclick='addElement()']
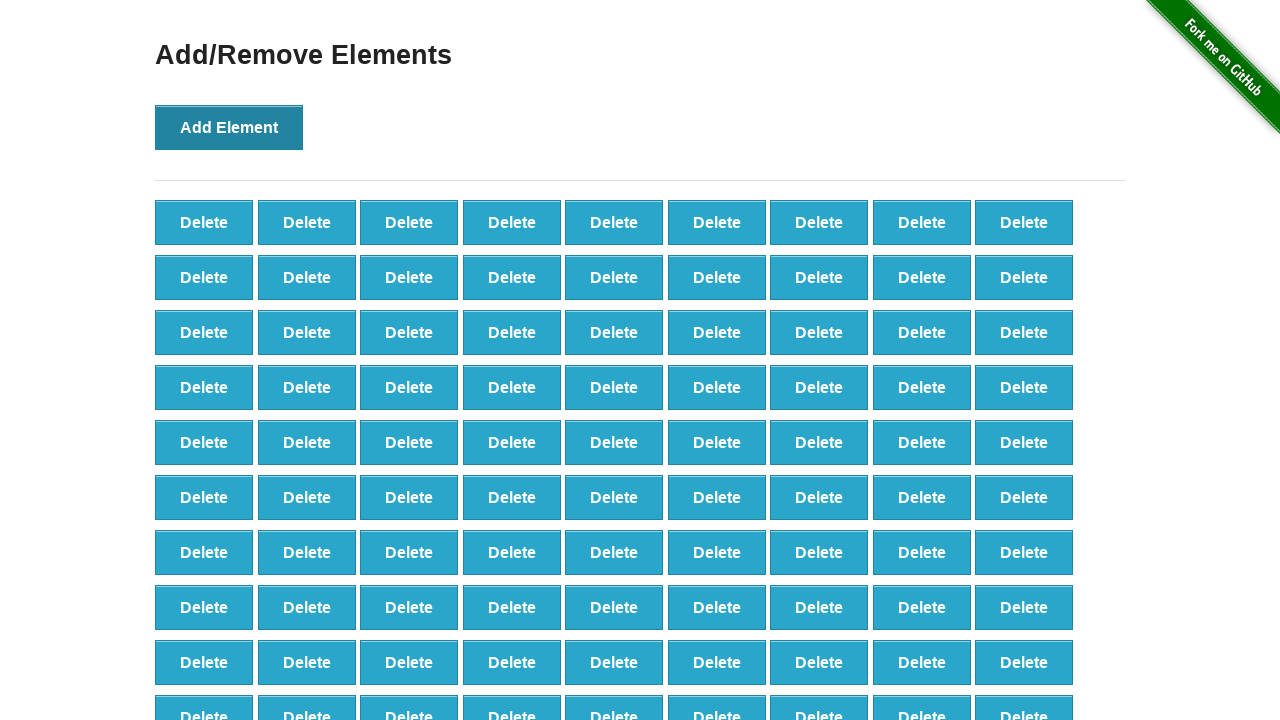

Clicked Add Element button (iteration 100/100) at (229, 127) on xpath=//*[@onclick='addElement()']
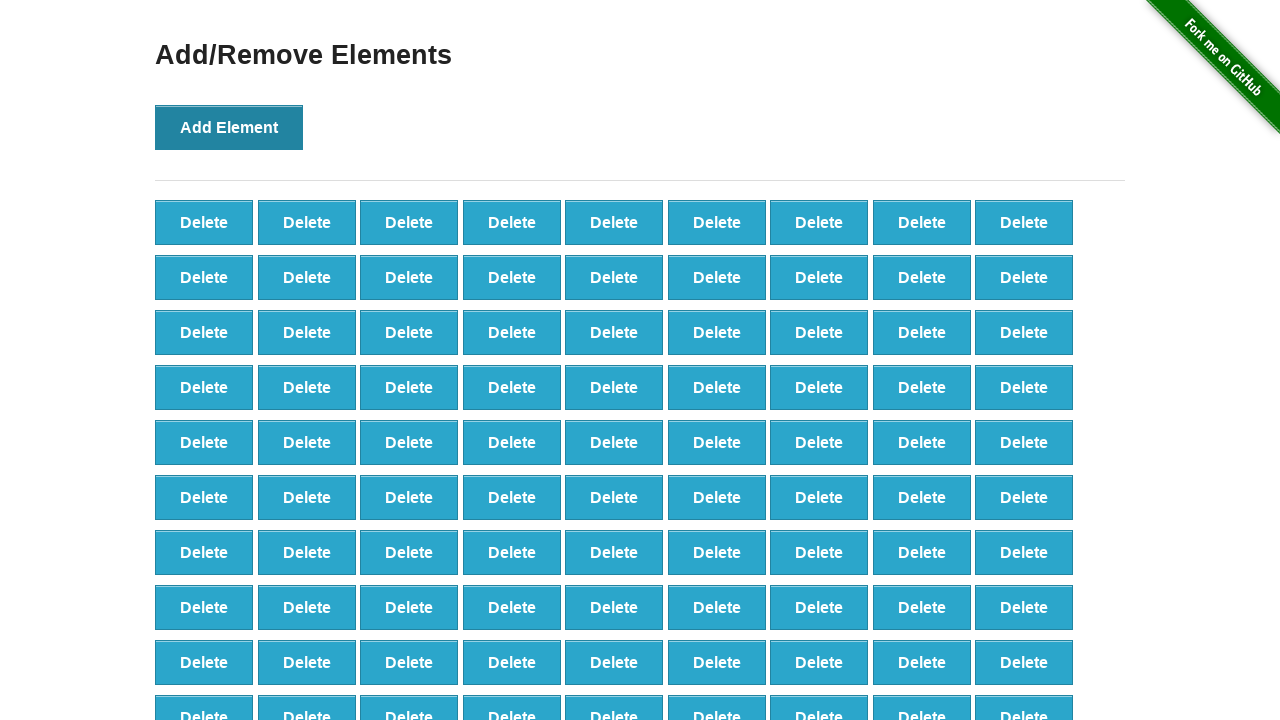

Verified 100 delete buttons were created
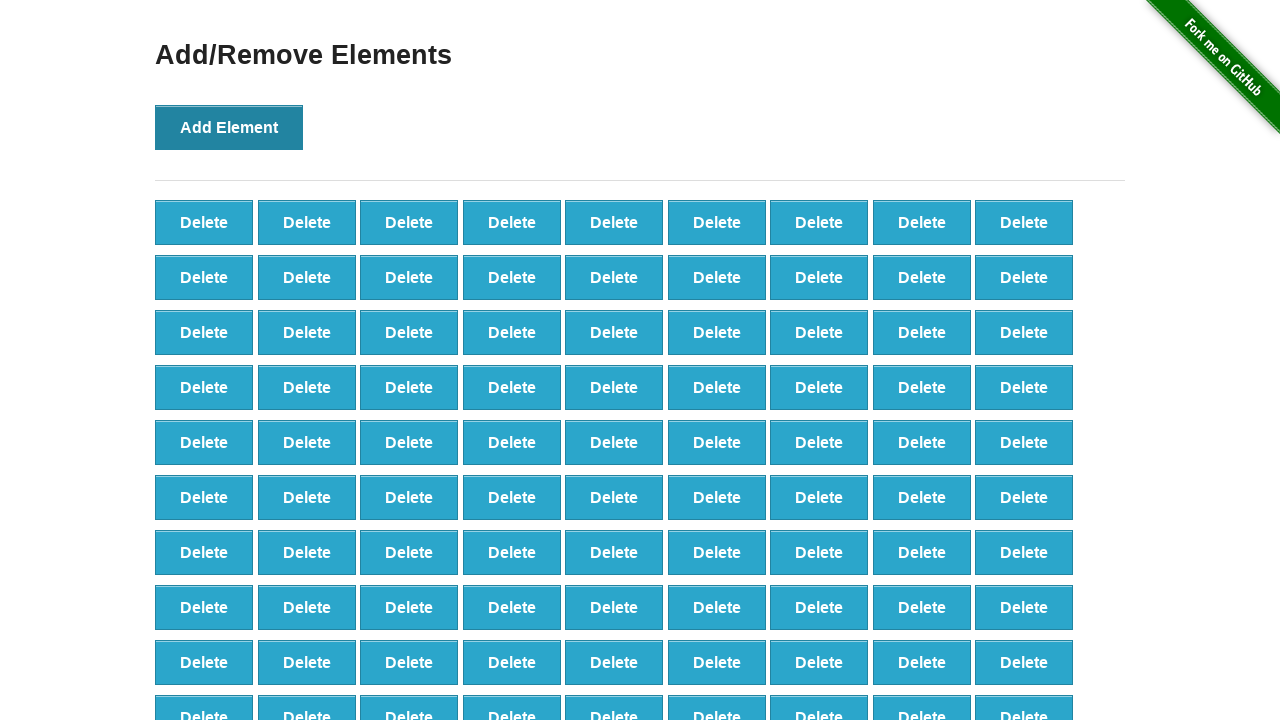

Clicked delete button (iteration 1/90) at (204, 222) on xpath=//*[@onclick='deleteElement()'] >> nth=0
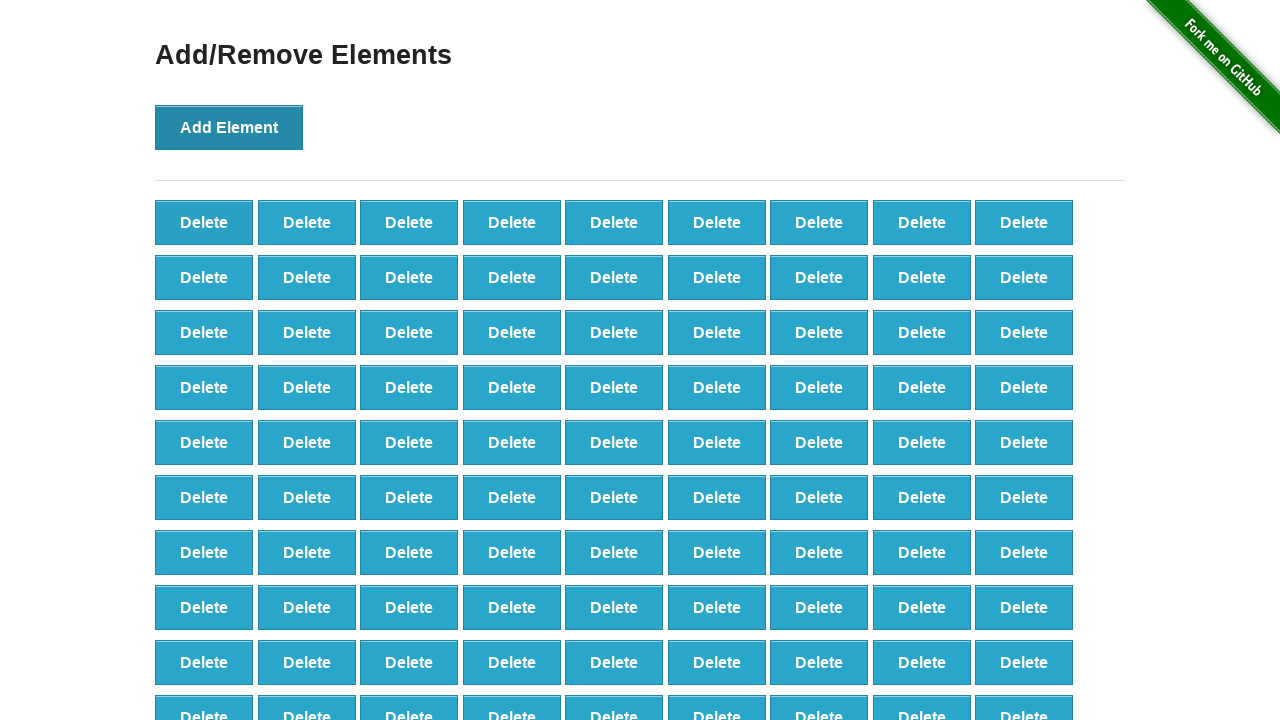

Clicked delete button (iteration 2/90) at (204, 222) on xpath=//*[@onclick='deleteElement()'] >> nth=0
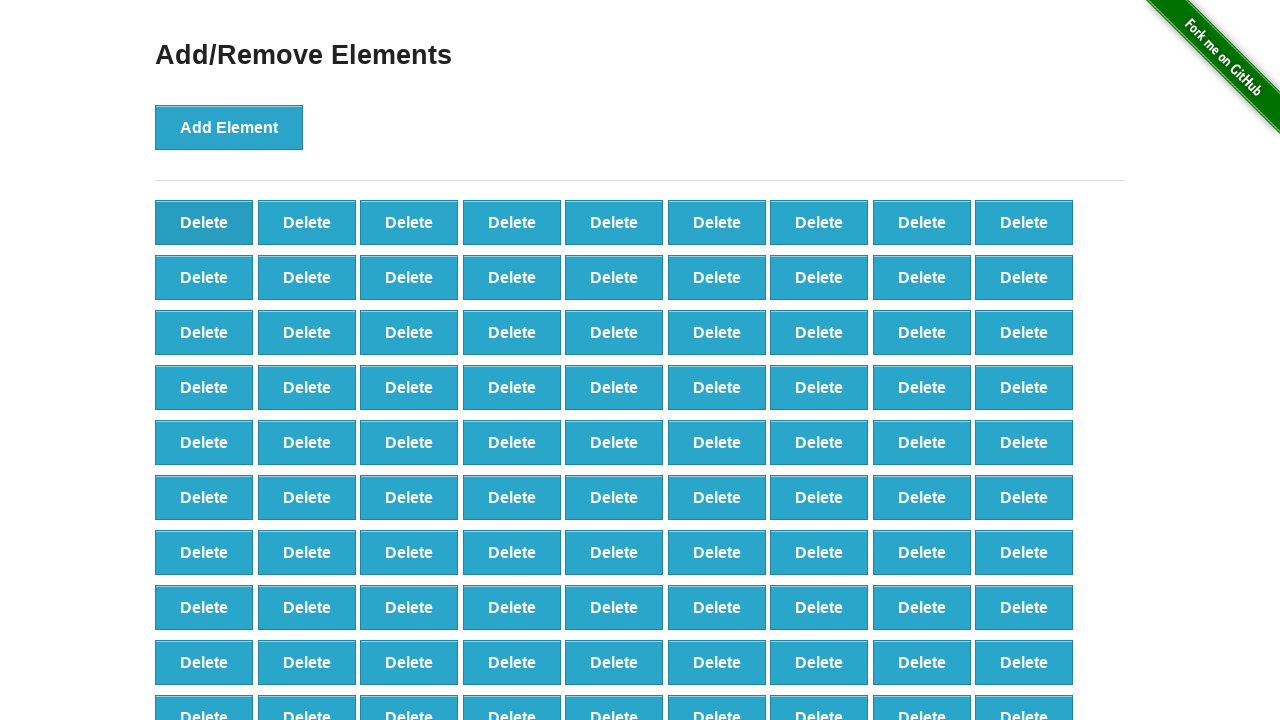

Clicked delete button (iteration 3/90) at (204, 222) on xpath=//*[@onclick='deleteElement()'] >> nth=0
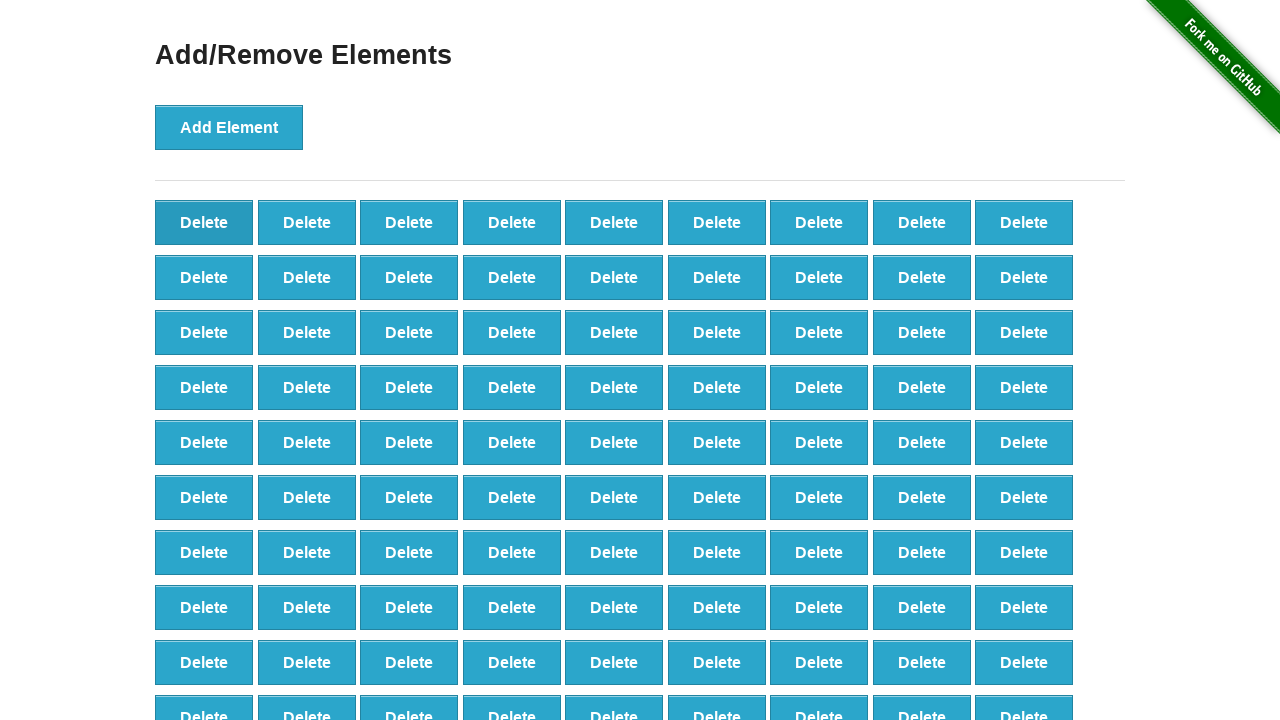

Clicked delete button (iteration 4/90) at (204, 222) on xpath=//*[@onclick='deleteElement()'] >> nth=0
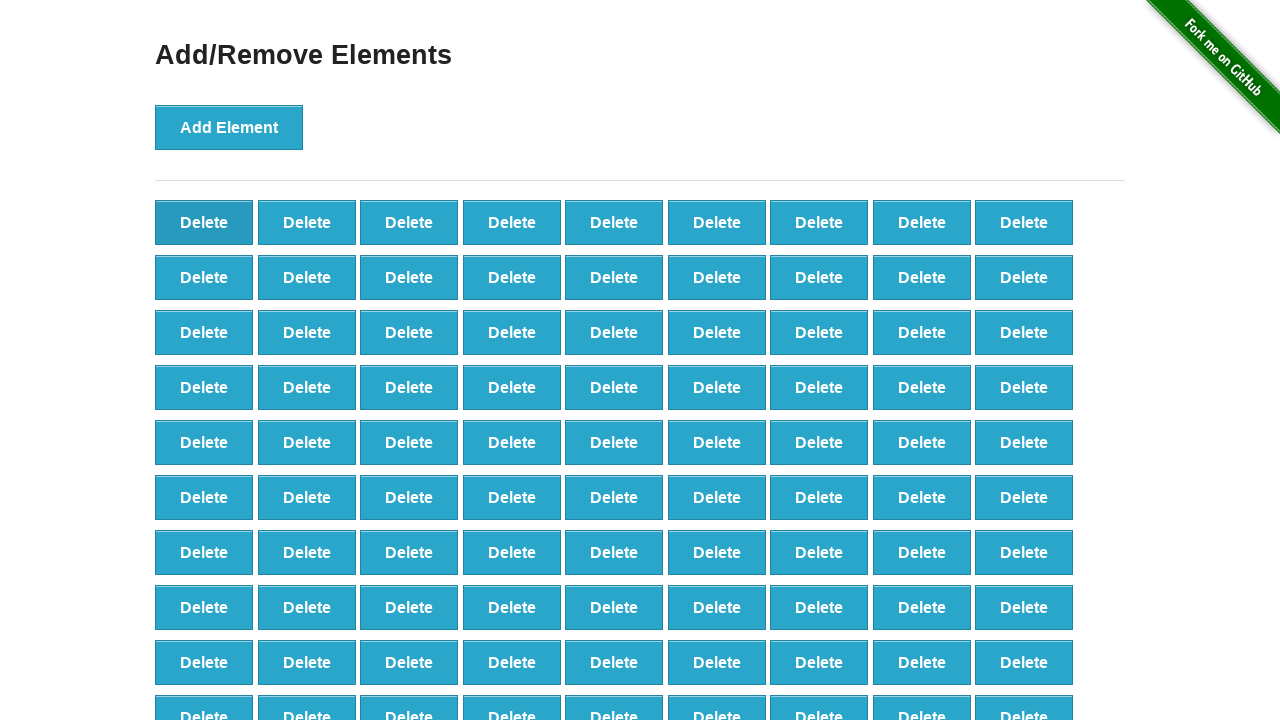

Clicked delete button (iteration 5/90) at (204, 222) on xpath=//*[@onclick='deleteElement()'] >> nth=0
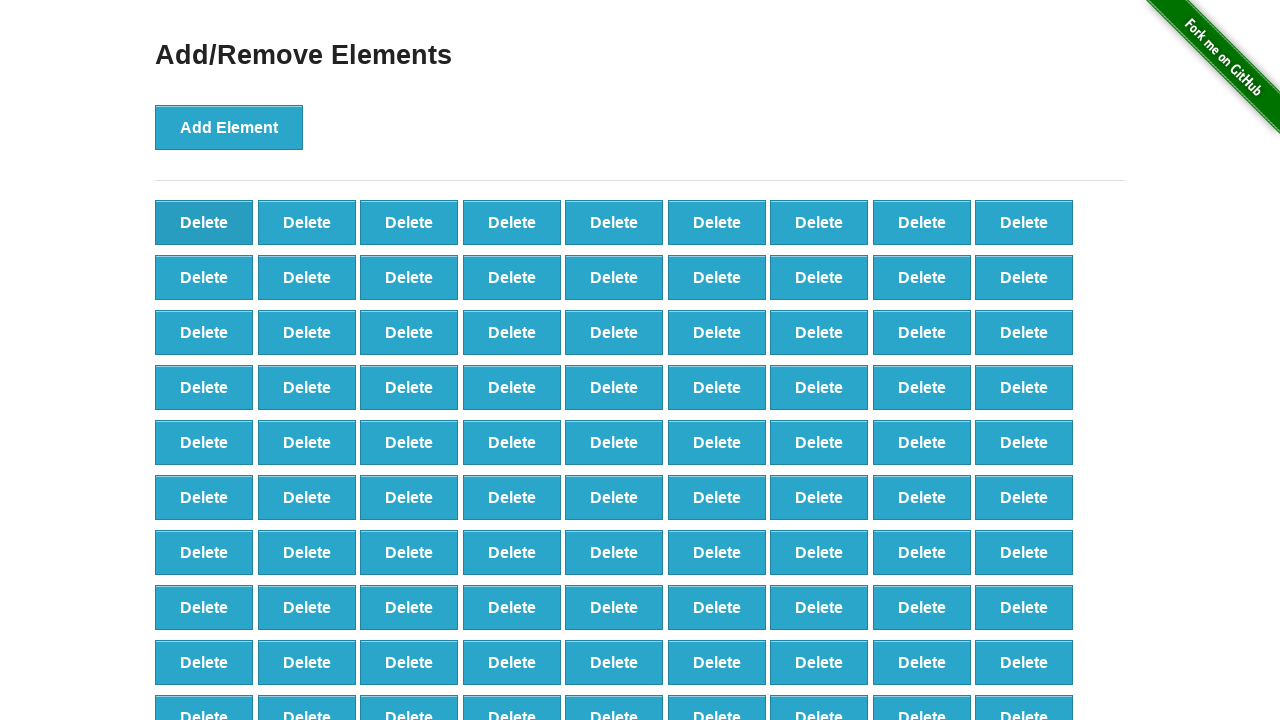

Clicked delete button (iteration 6/90) at (204, 222) on xpath=//*[@onclick='deleteElement()'] >> nth=0
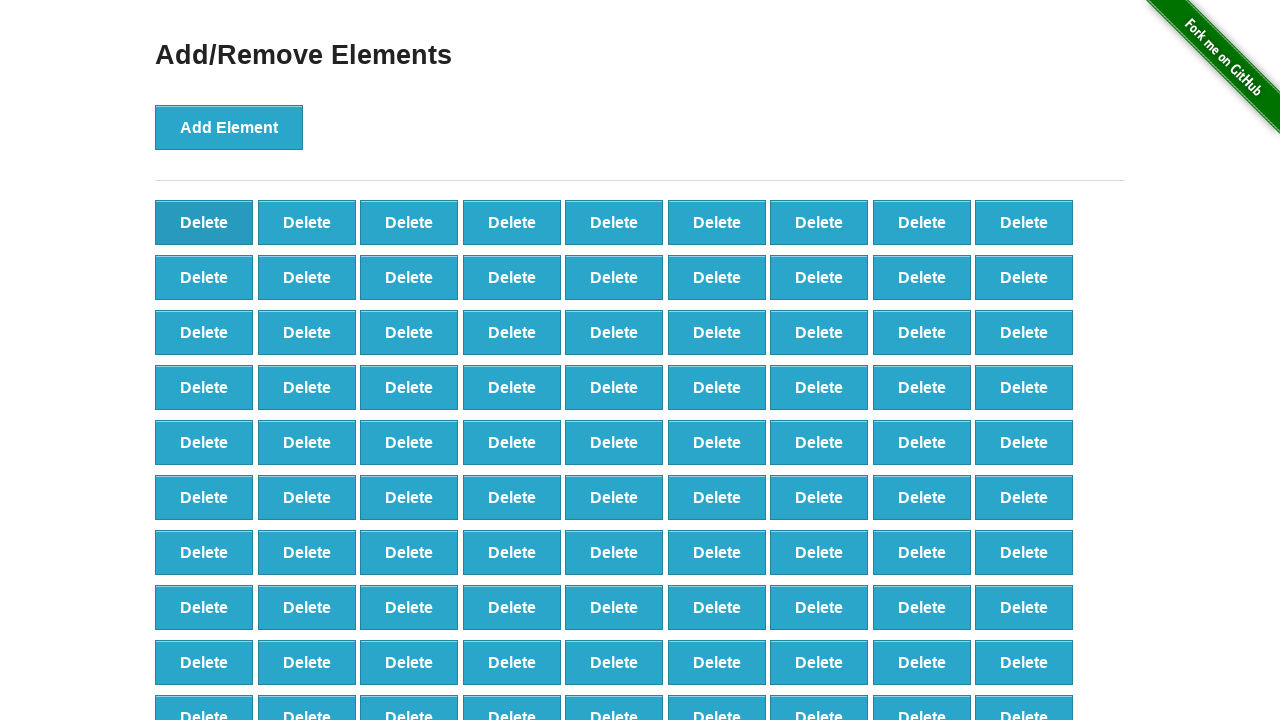

Clicked delete button (iteration 7/90) at (204, 222) on xpath=//*[@onclick='deleteElement()'] >> nth=0
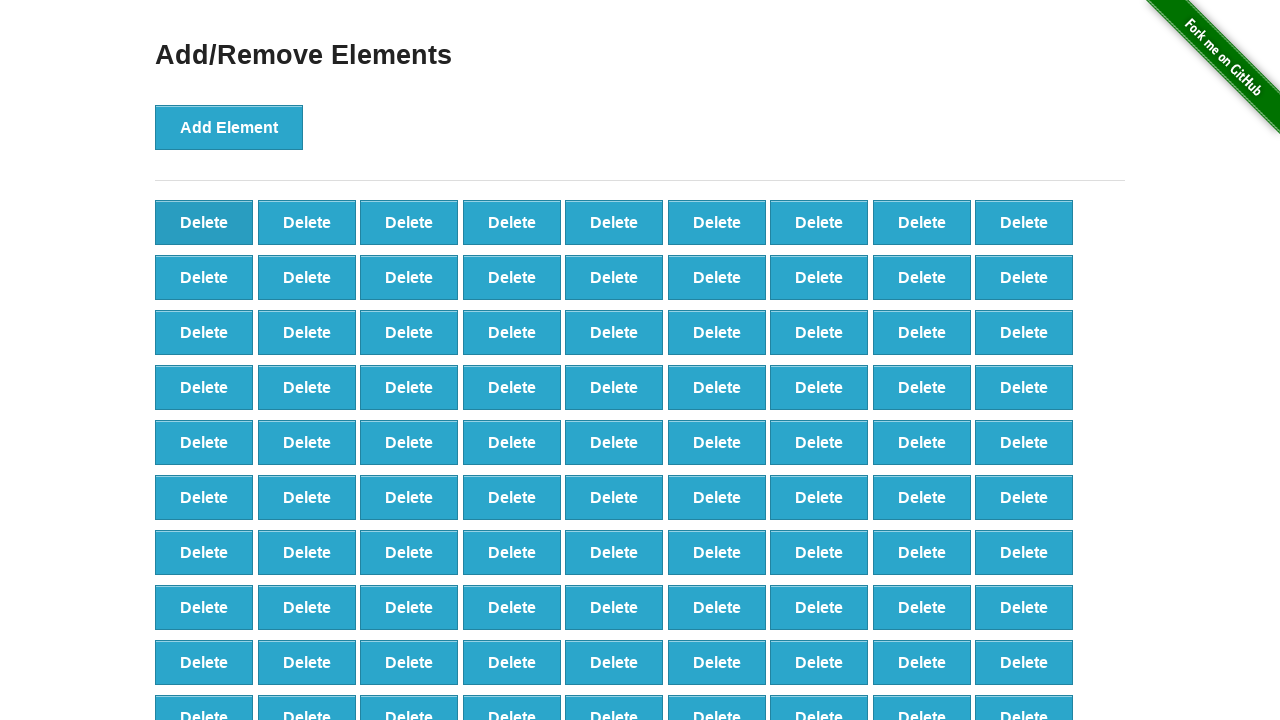

Clicked delete button (iteration 8/90) at (204, 222) on xpath=//*[@onclick='deleteElement()'] >> nth=0
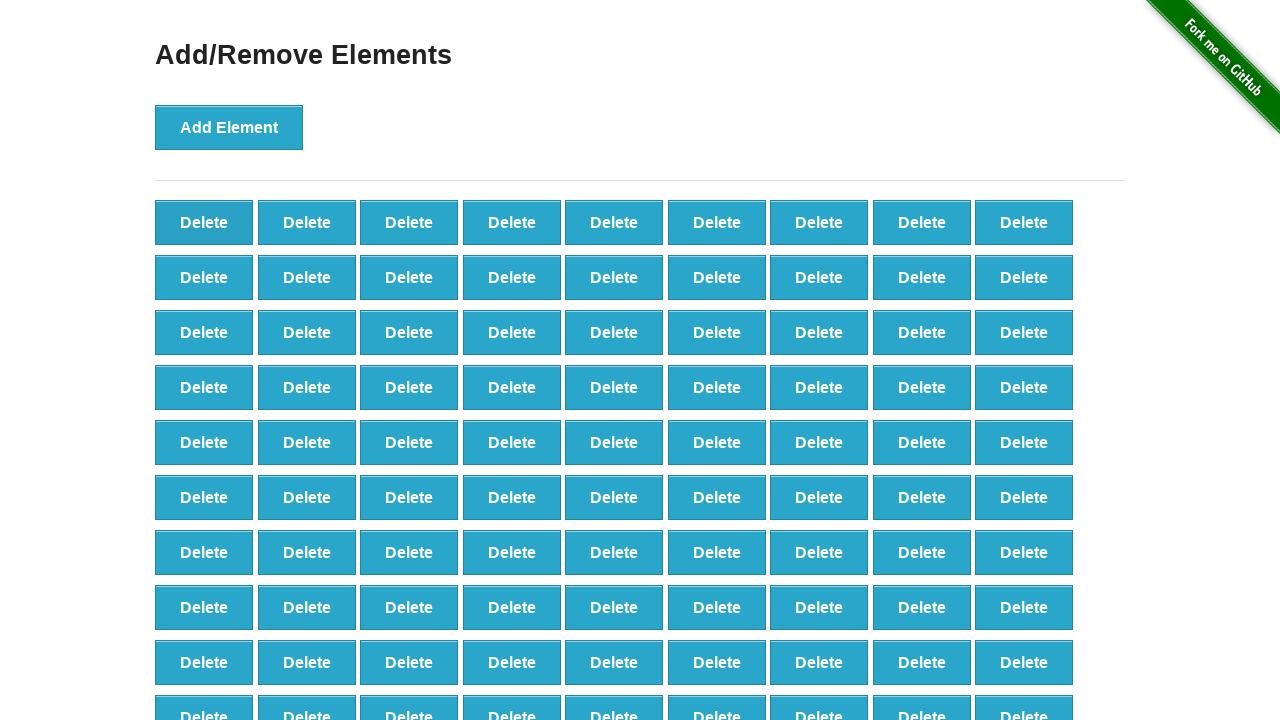

Clicked delete button (iteration 9/90) at (204, 222) on xpath=//*[@onclick='deleteElement()'] >> nth=0
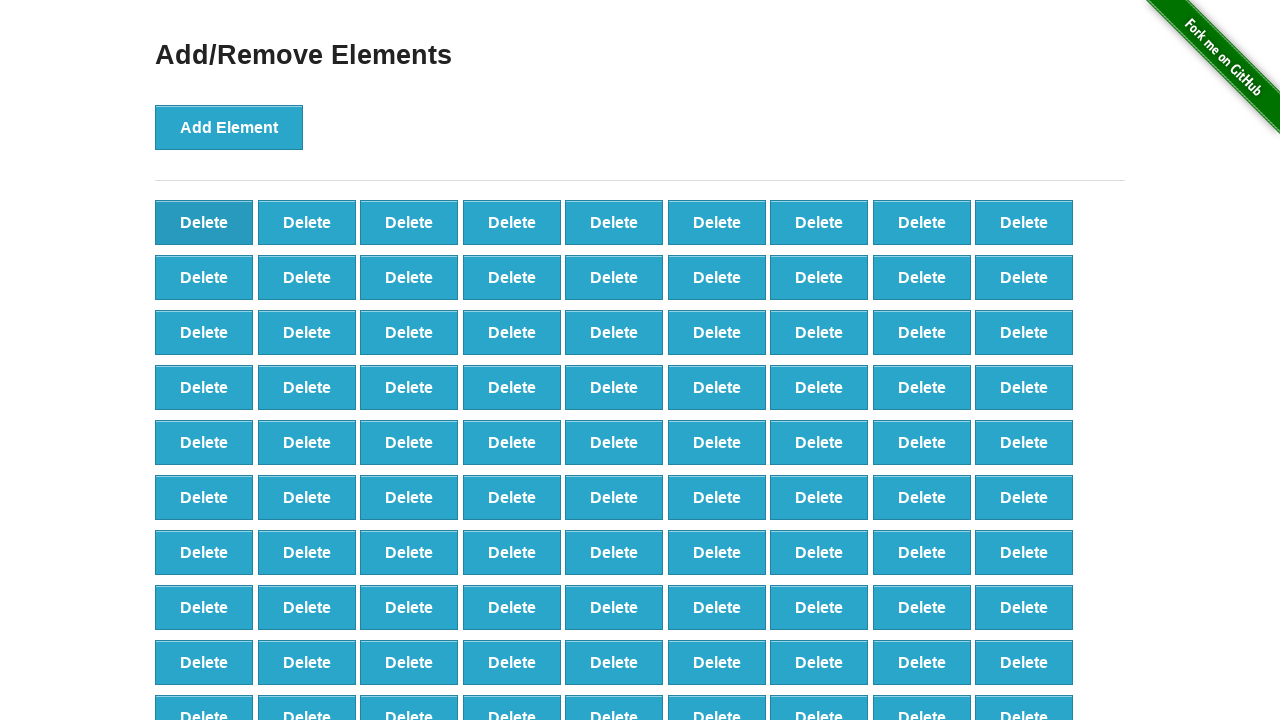

Clicked delete button (iteration 10/90) at (204, 222) on xpath=//*[@onclick='deleteElement()'] >> nth=0
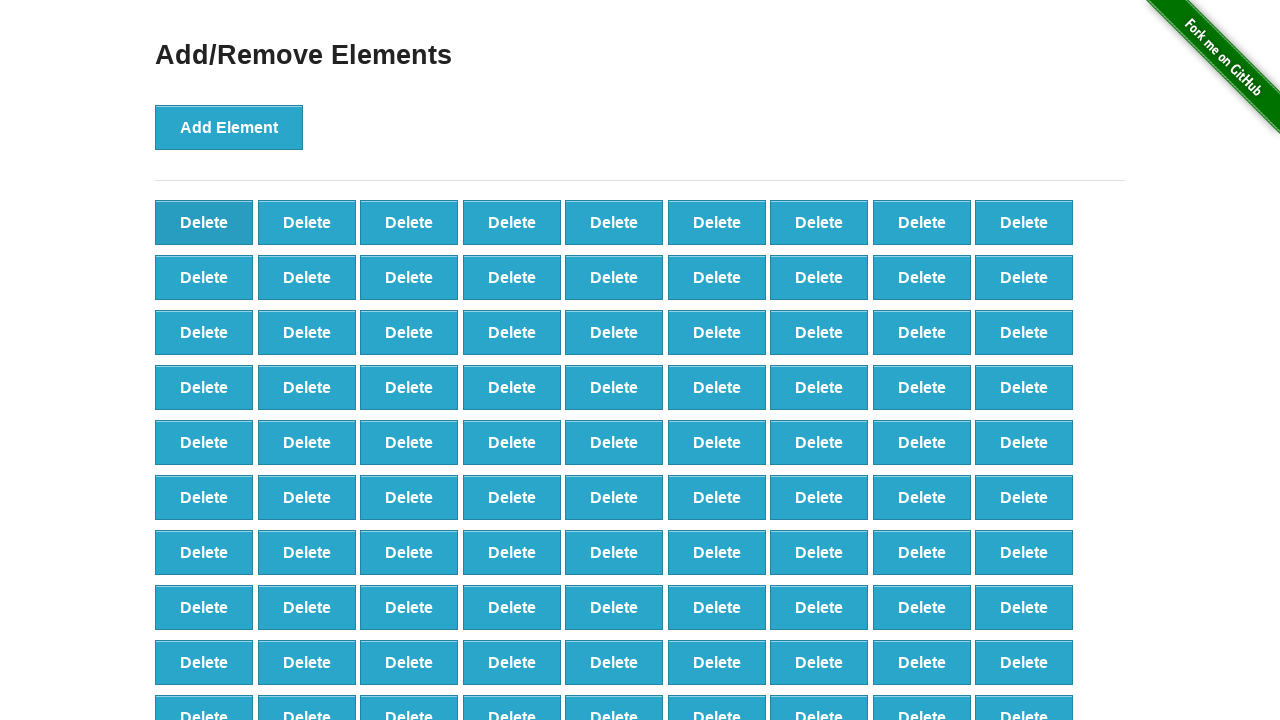

Clicked delete button (iteration 11/90) at (204, 222) on xpath=//*[@onclick='deleteElement()'] >> nth=0
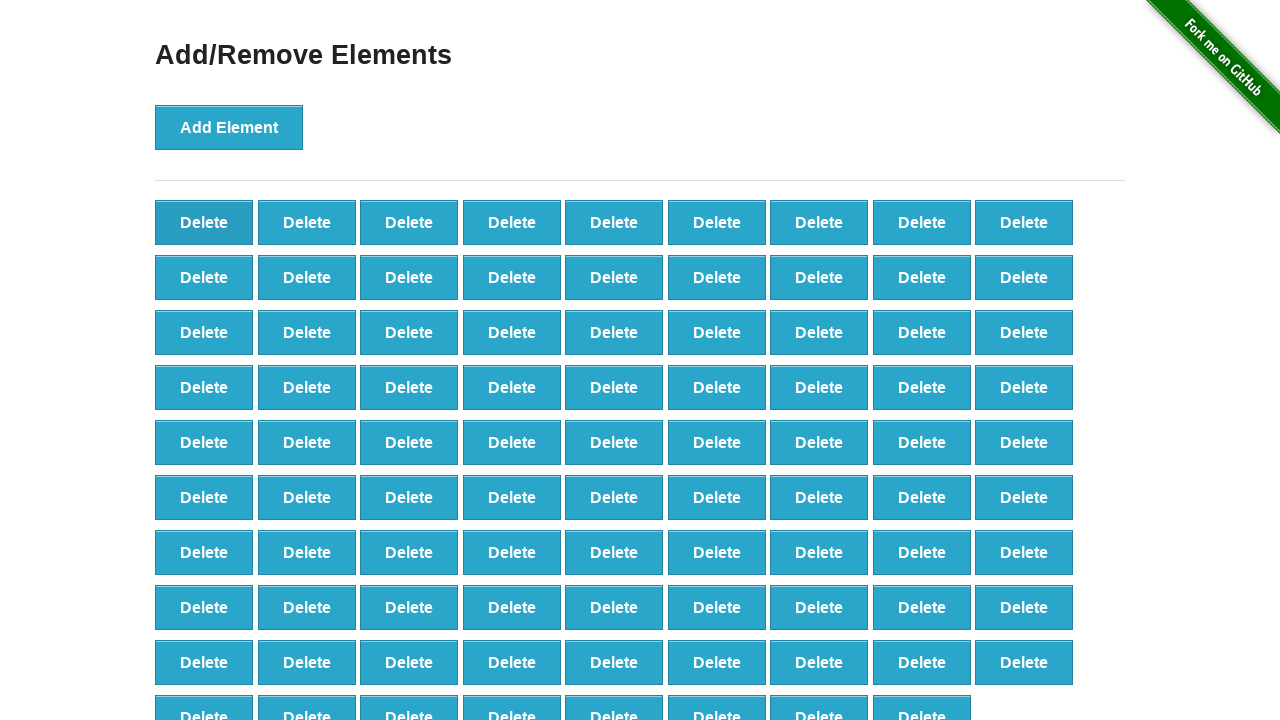

Clicked delete button (iteration 12/90) at (204, 222) on xpath=//*[@onclick='deleteElement()'] >> nth=0
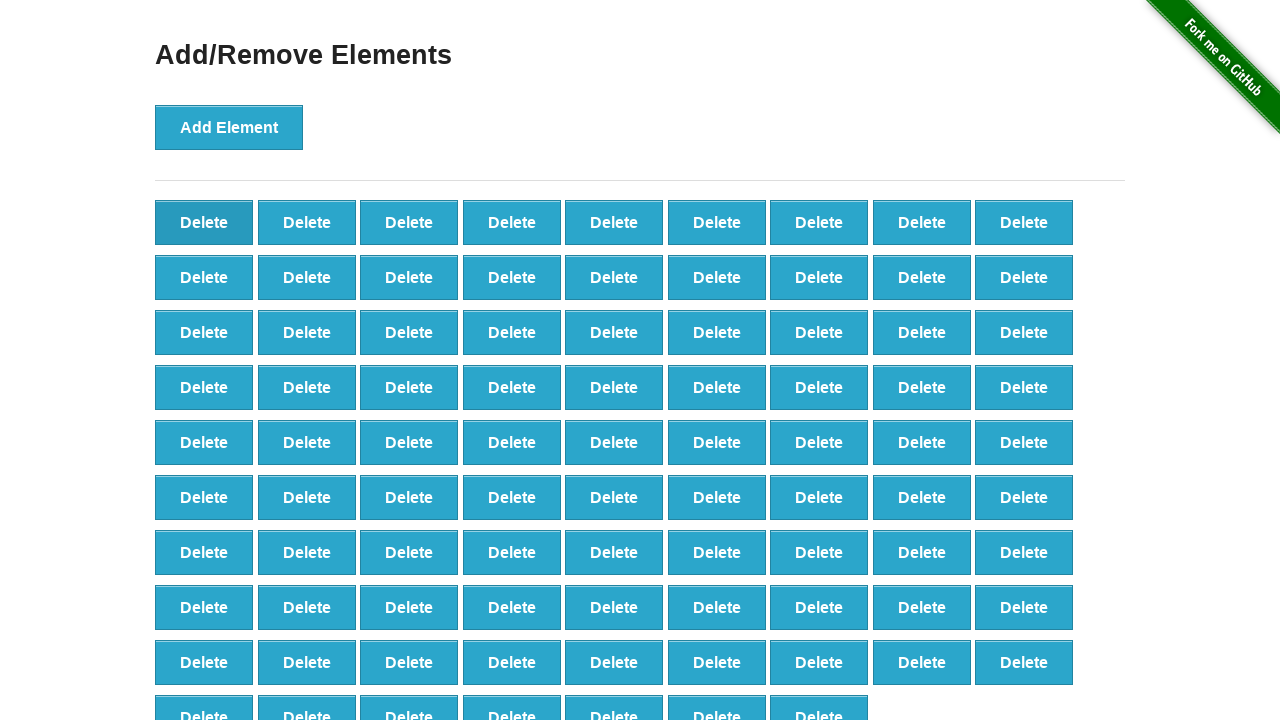

Clicked delete button (iteration 13/90) at (204, 222) on xpath=//*[@onclick='deleteElement()'] >> nth=0
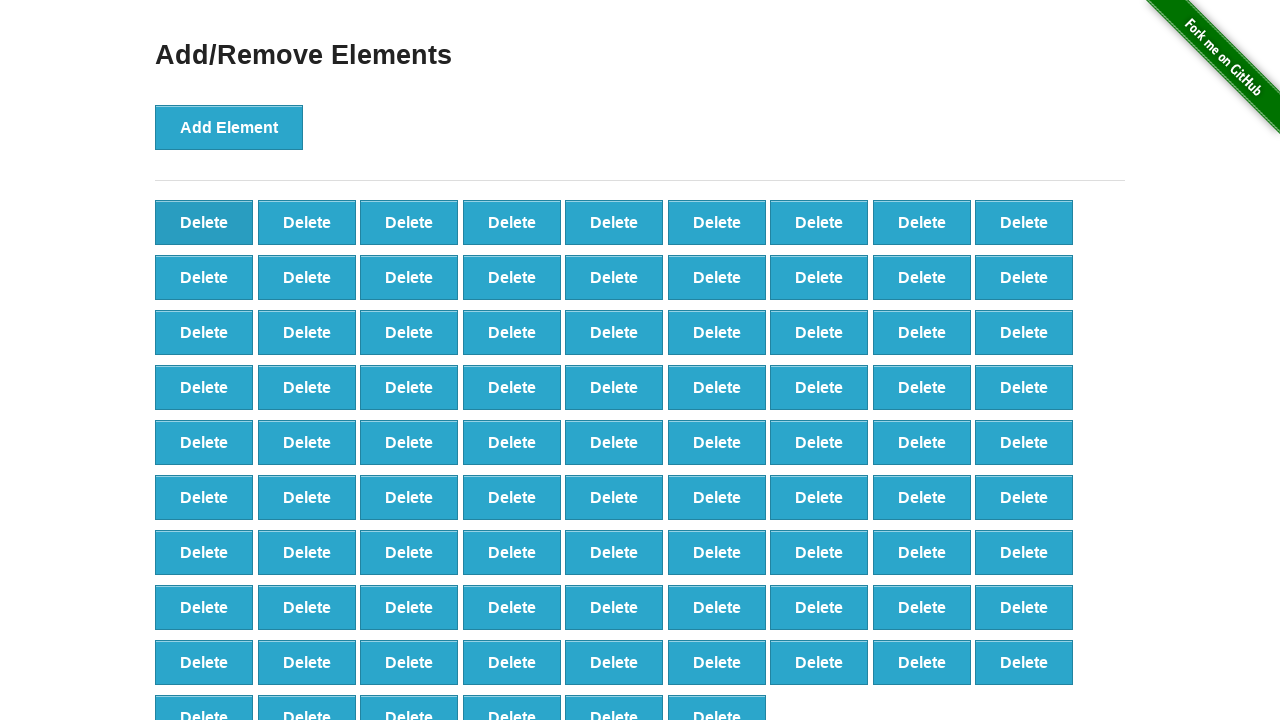

Clicked delete button (iteration 14/90) at (204, 222) on xpath=//*[@onclick='deleteElement()'] >> nth=0
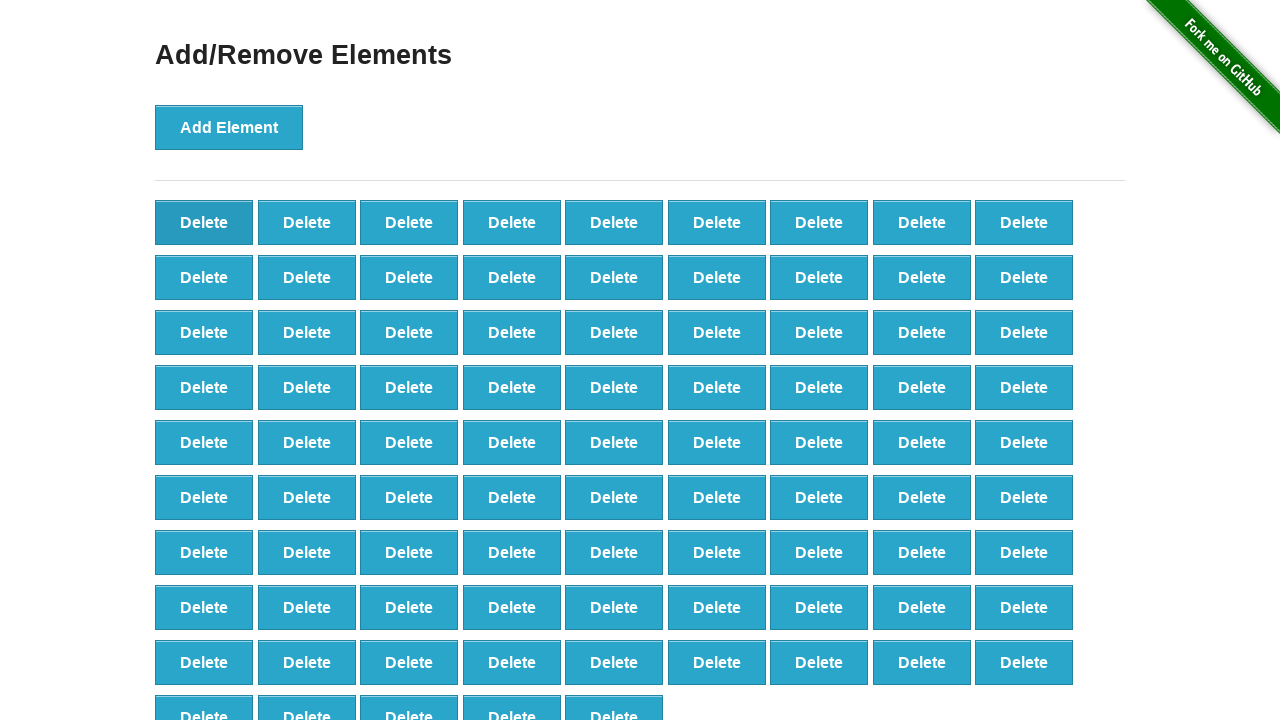

Clicked delete button (iteration 15/90) at (204, 222) on xpath=//*[@onclick='deleteElement()'] >> nth=0
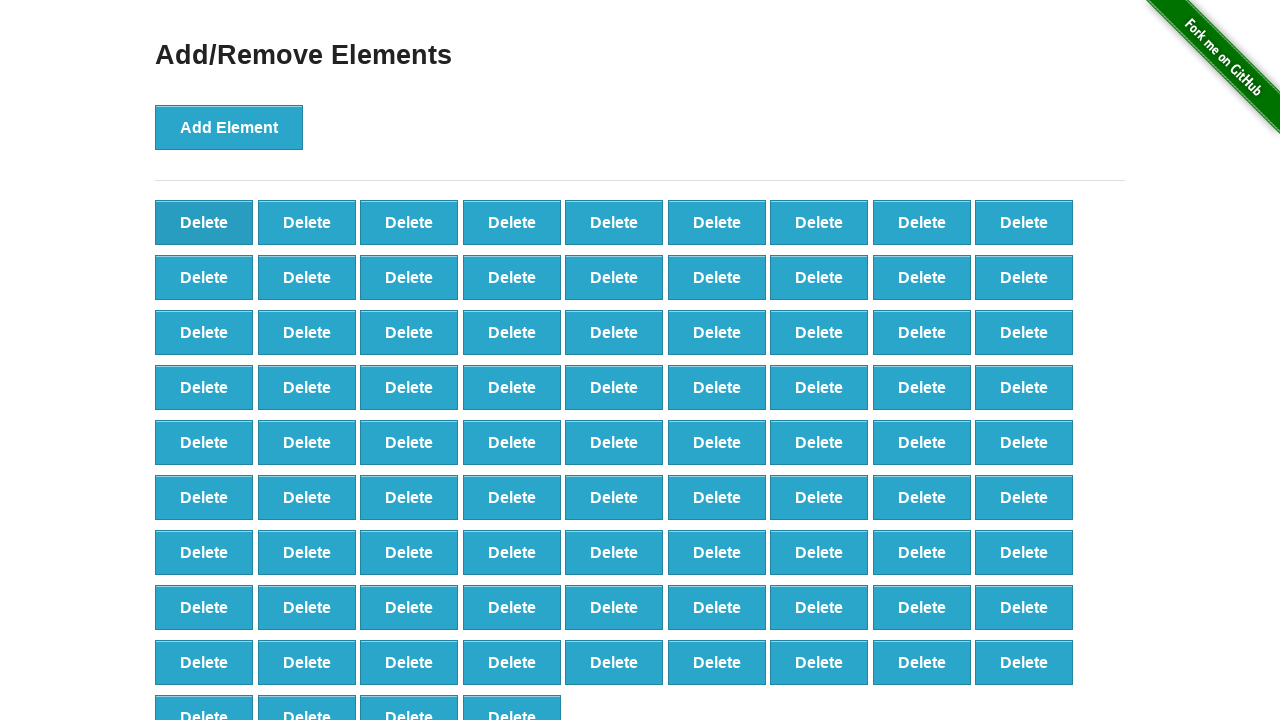

Clicked delete button (iteration 16/90) at (204, 222) on xpath=//*[@onclick='deleteElement()'] >> nth=0
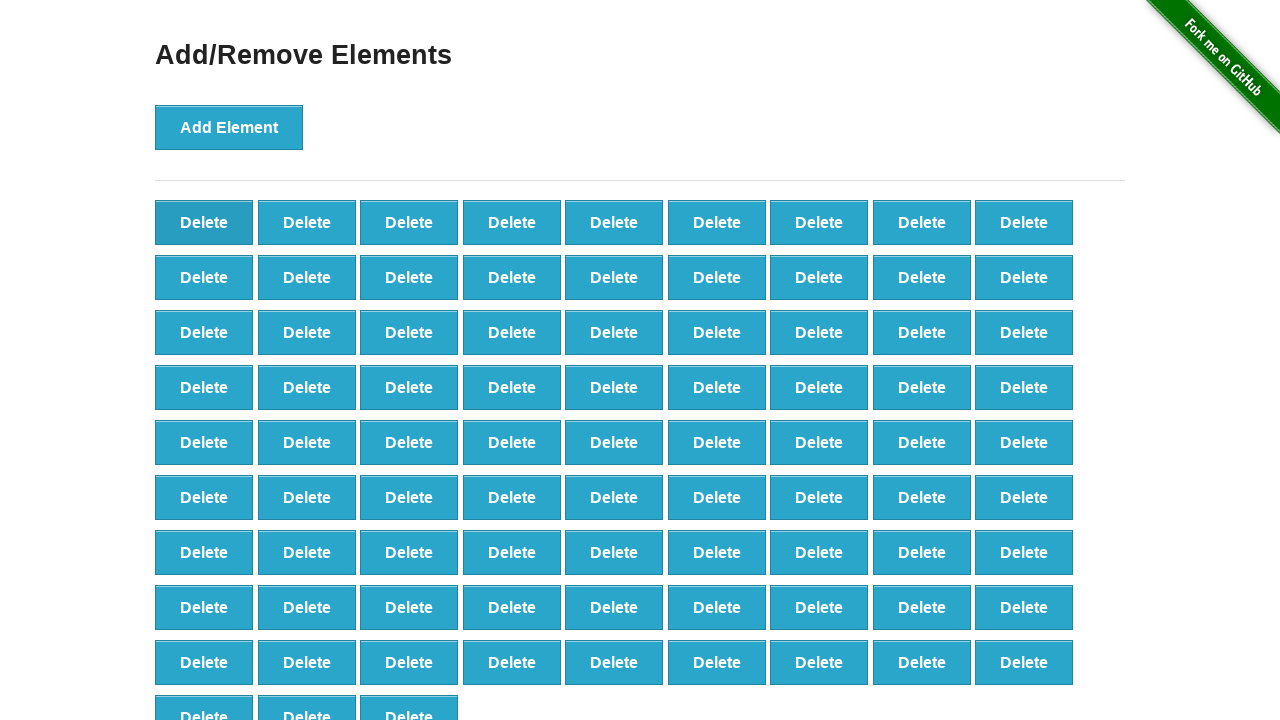

Clicked delete button (iteration 17/90) at (204, 222) on xpath=//*[@onclick='deleteElement()'] >> nth=0
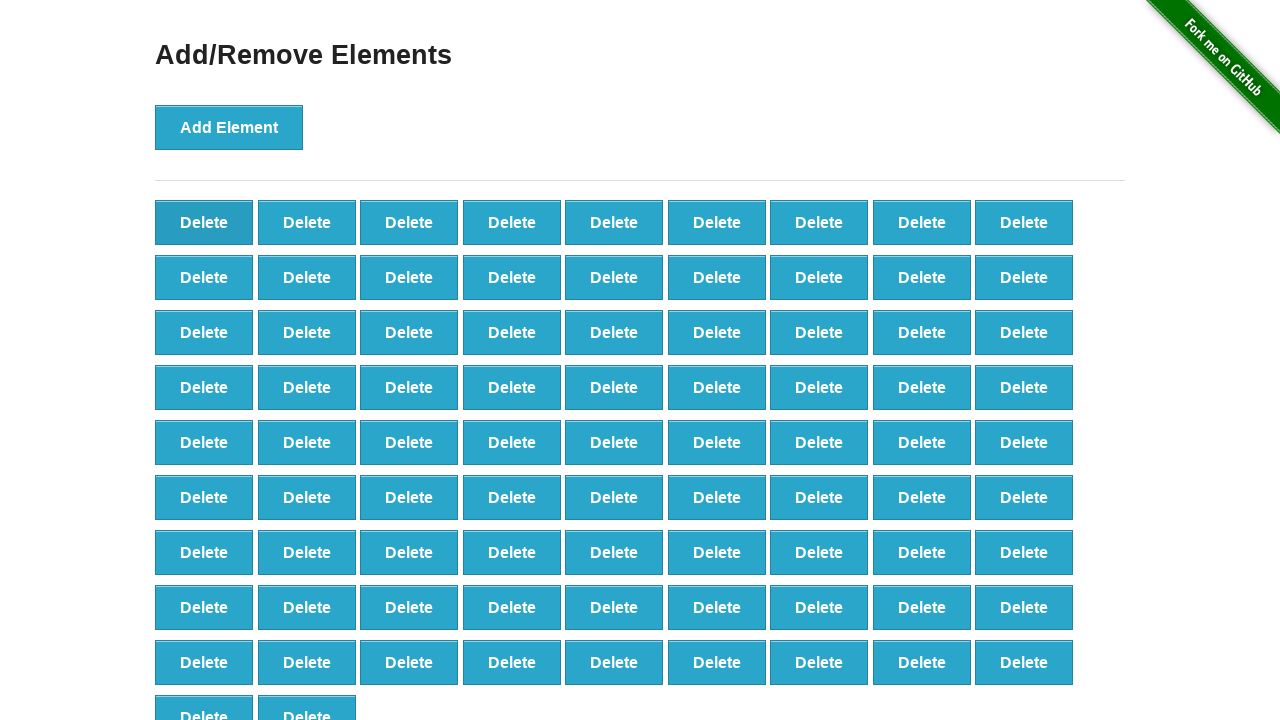

Clicked delete button (iteration 18/90) at (204, 222) on xpath=//*[@onclick='deleteElement()'] >> nth=0
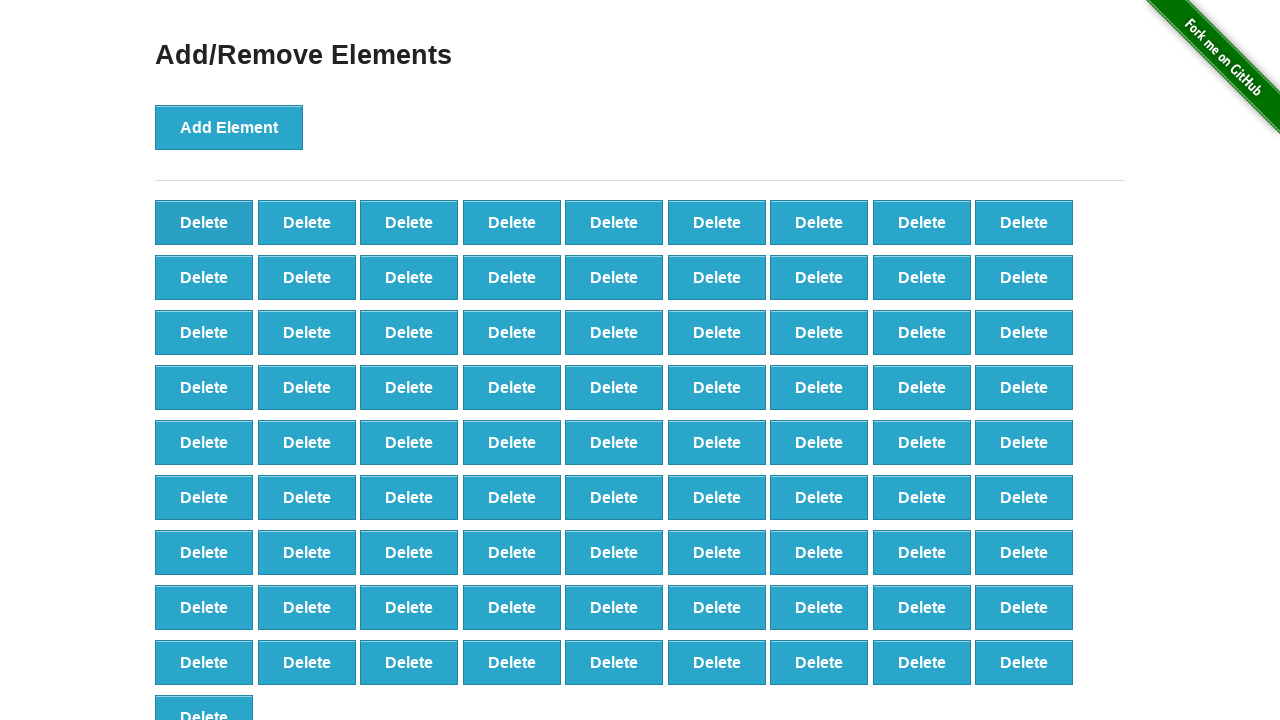

Clicked delete button (iteration 19/90) at (204, 222) on xpath=//*[@onclick='deleteElement()'] >> nth=0
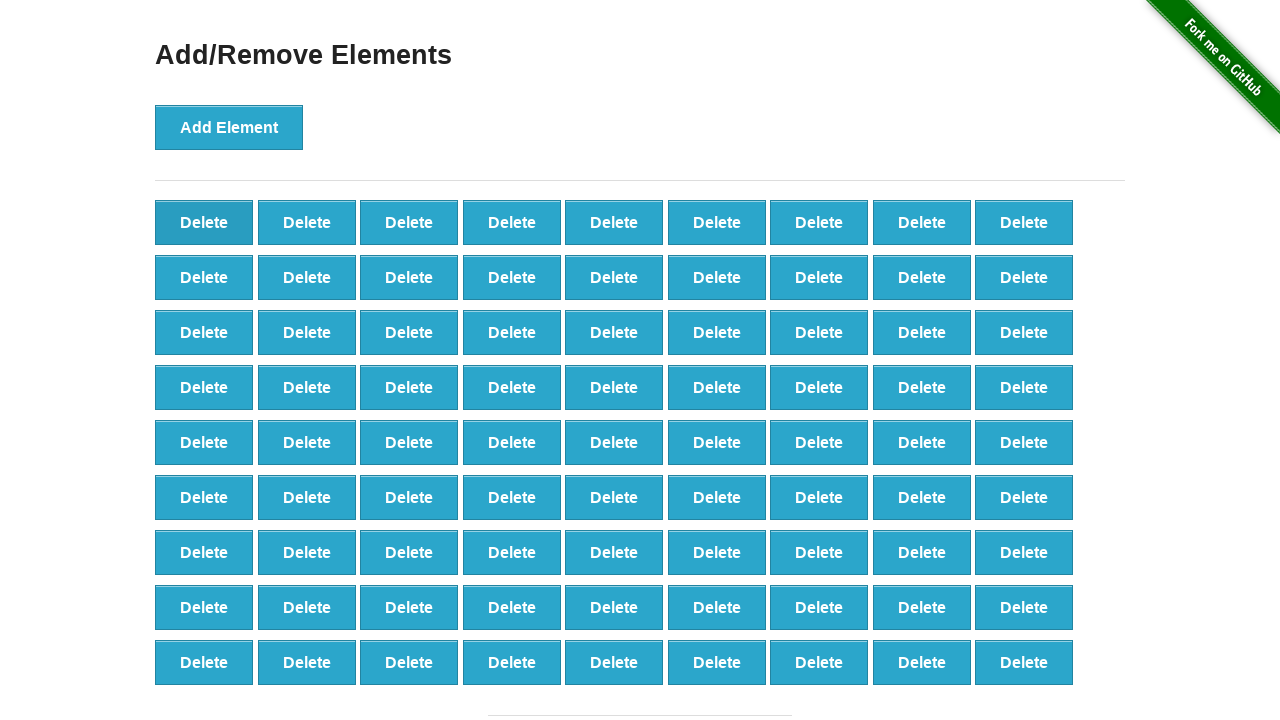

Clicked delete button (iteration 20/90) at (204, 222) on xpath=//*[@onclick='deleteElement()'] >> nth=0
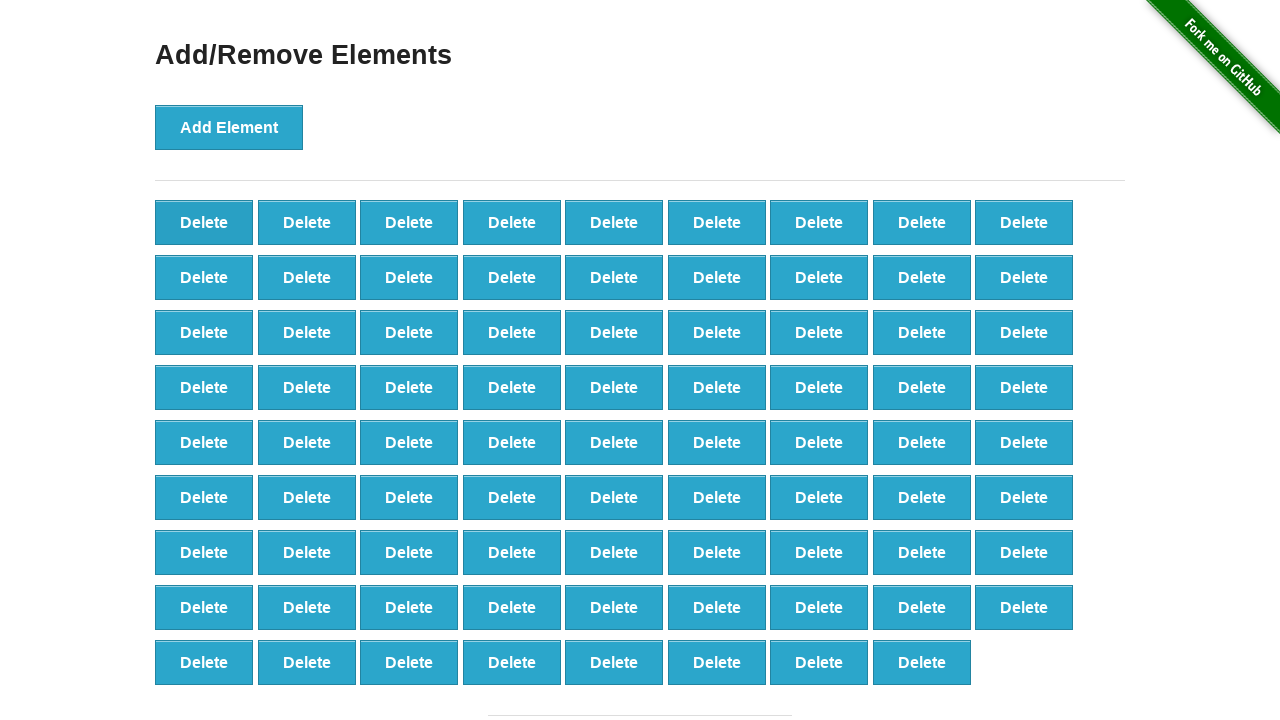

Clicked delete button (iteration 21/90) at (204, 222) on xpath=//*[@onclick='deleteElement()'] >> nth=0
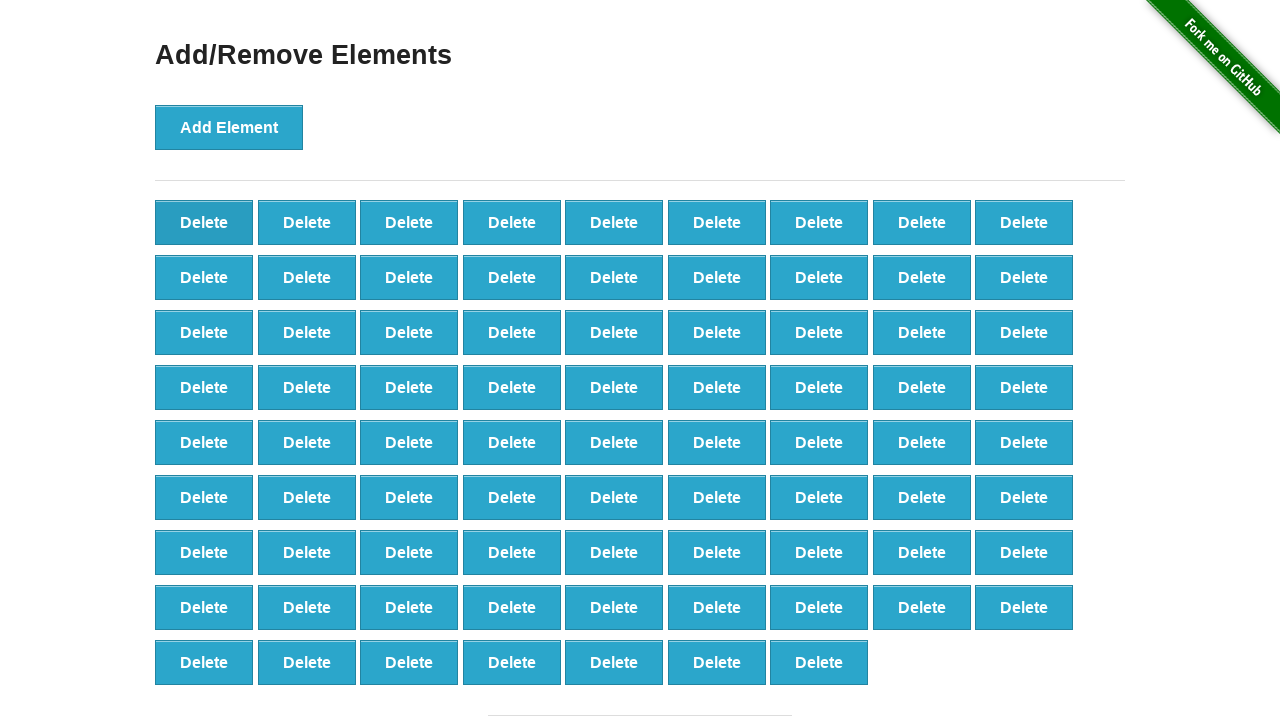

Clicked delete button (iteration 22/90) at (204, 222) on xpath=//*[@onclick='deleteElement()'] >> nth=0
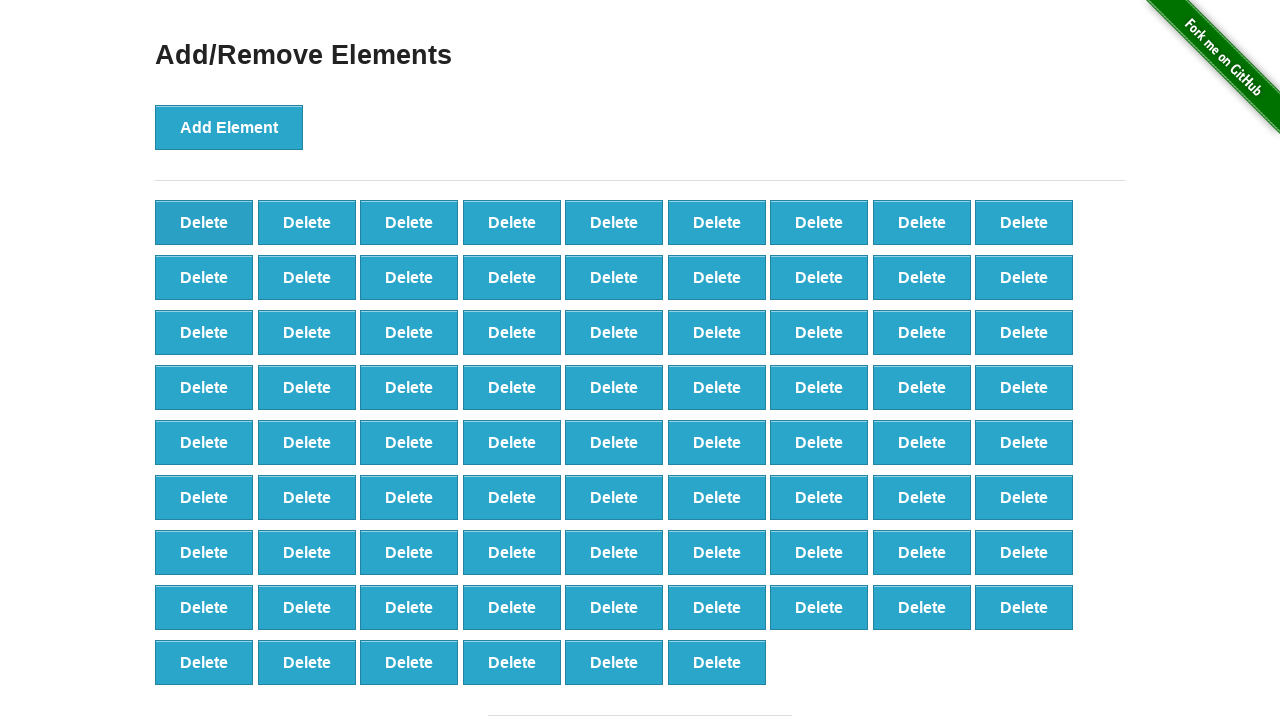

Clicked delete button (iteration 23/90) at (204, 222) on xpath=//*[@onclick='deleteElement()'] >> nth=0
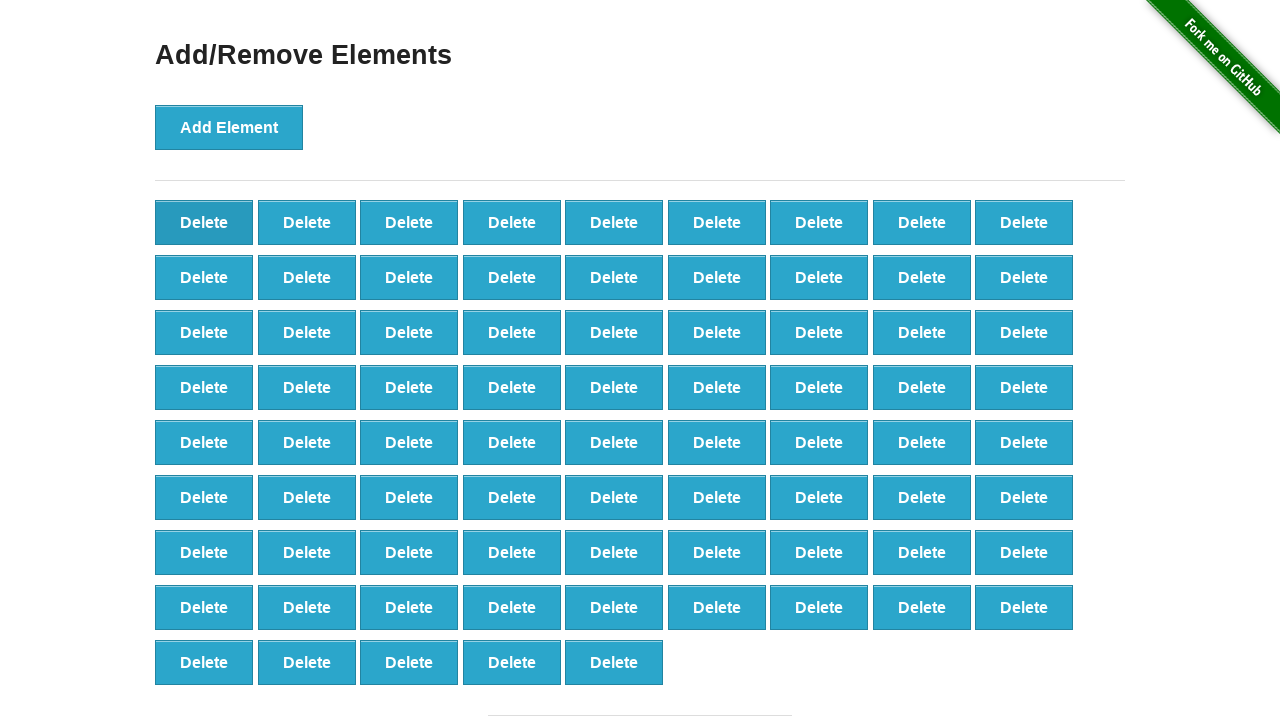

Clicked delete button (iteration 24/90) at (204, 222) on xpath=//*[@onclick='deleteElement()'] >> nth=0
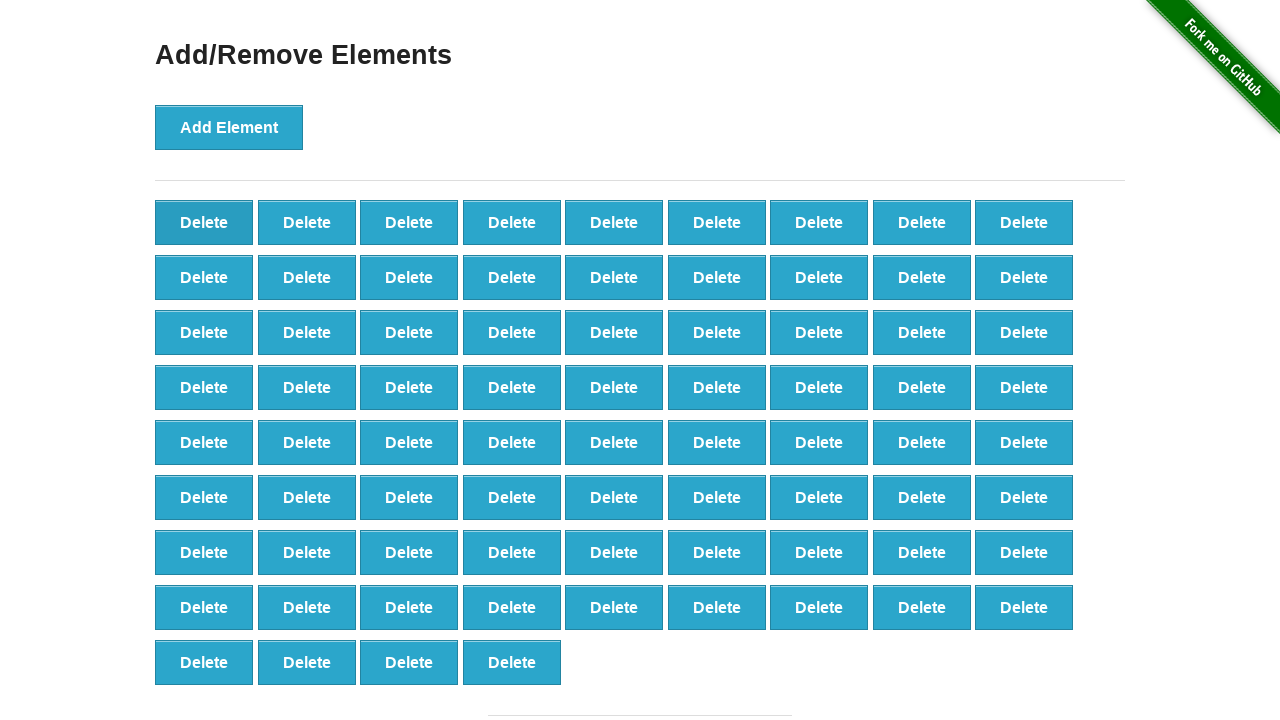

Clicked delete button (iteration 25/90) at (204, 222) on xpath=//*[@onclick='deleteElement()'] >> nth=0
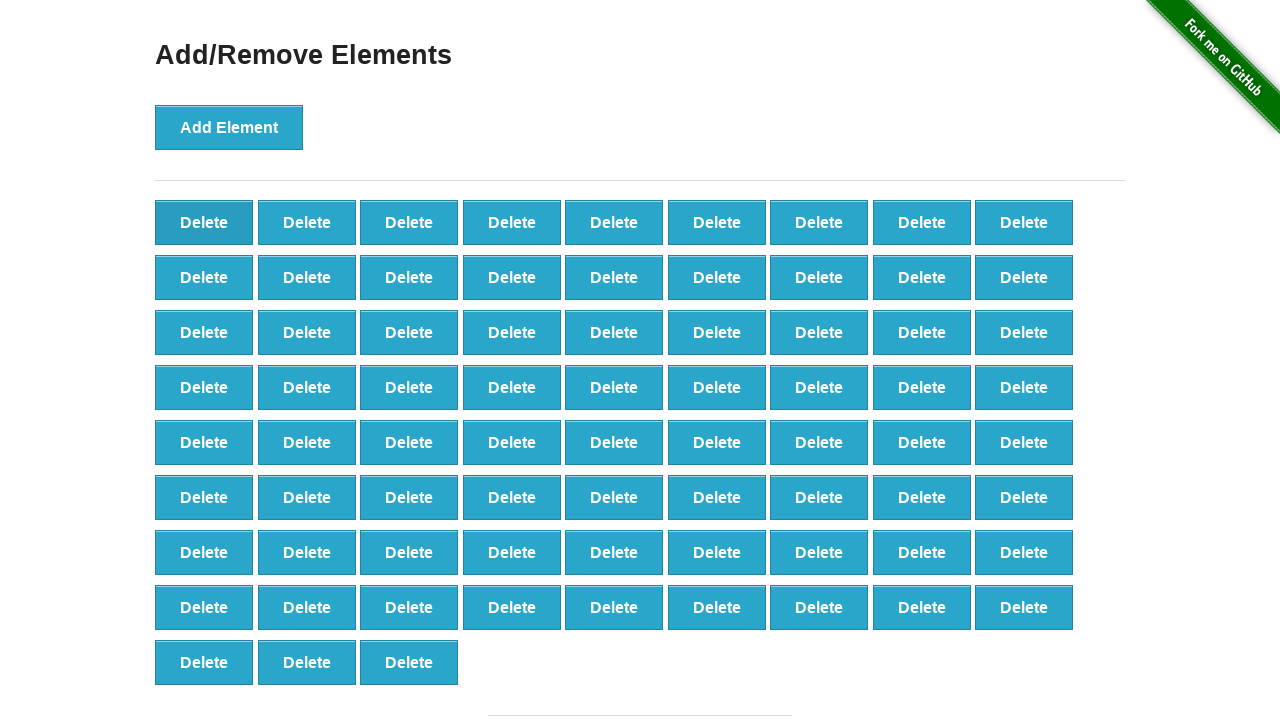

Clicked delete button (iteration 26/90) at (204, 222) on xpath=//*[@onclick='deleteElement()'] >> nth=0
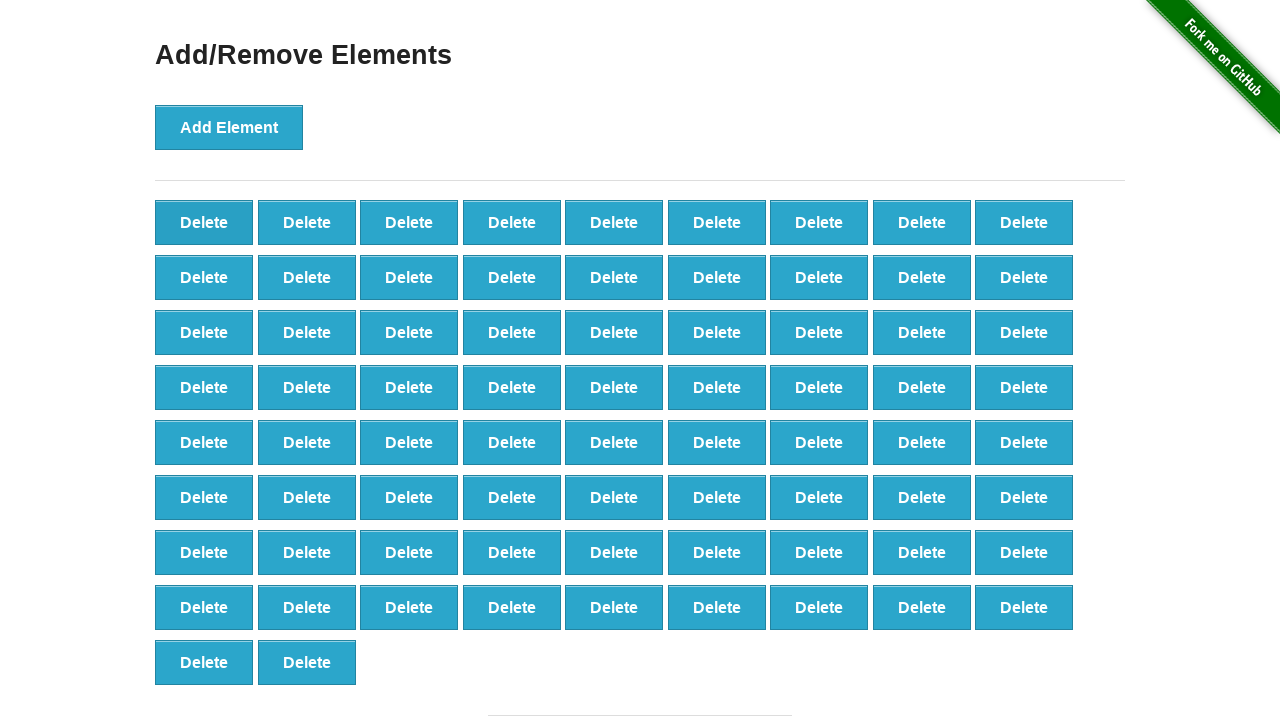

Clicked delete button (iteration 27/90) at (204, 222) on xpath=//*[@onclick='deleteElement()'] >> nth=0
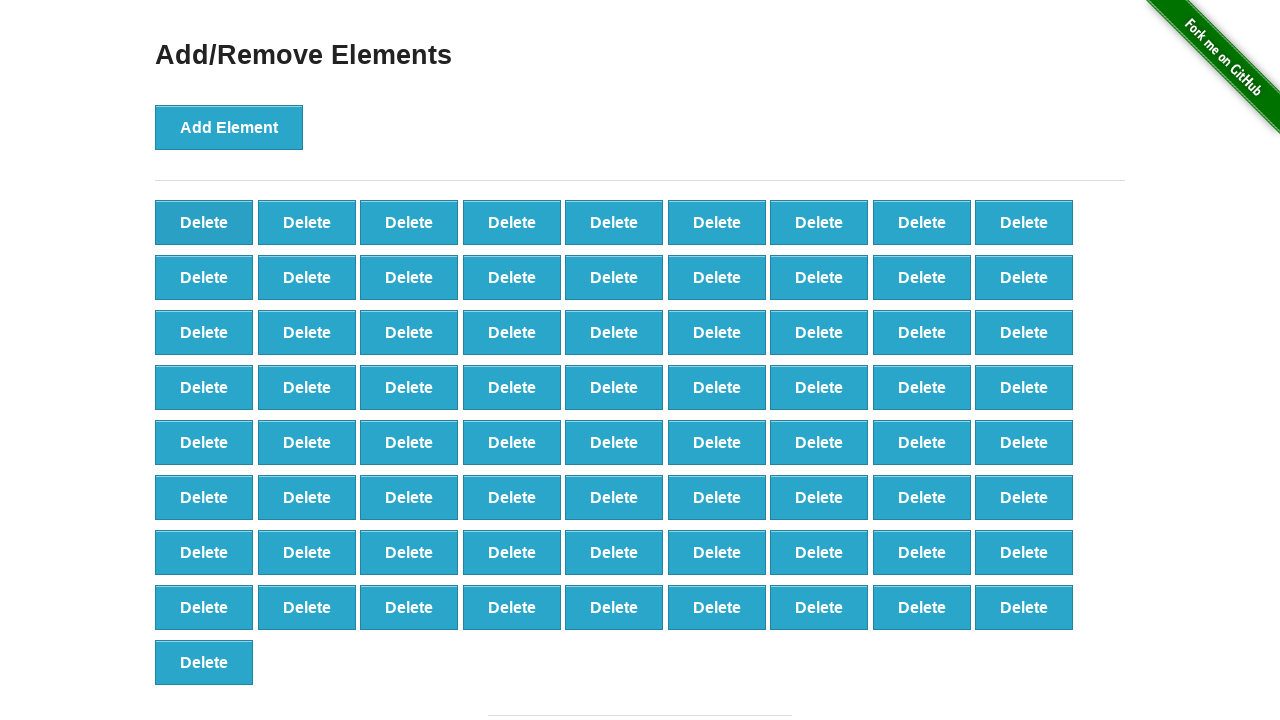

Clicked delete button (iteration 28/90) at (204, 222) on xpath=//*[@onclick='deleteElement()'] >> nth=0
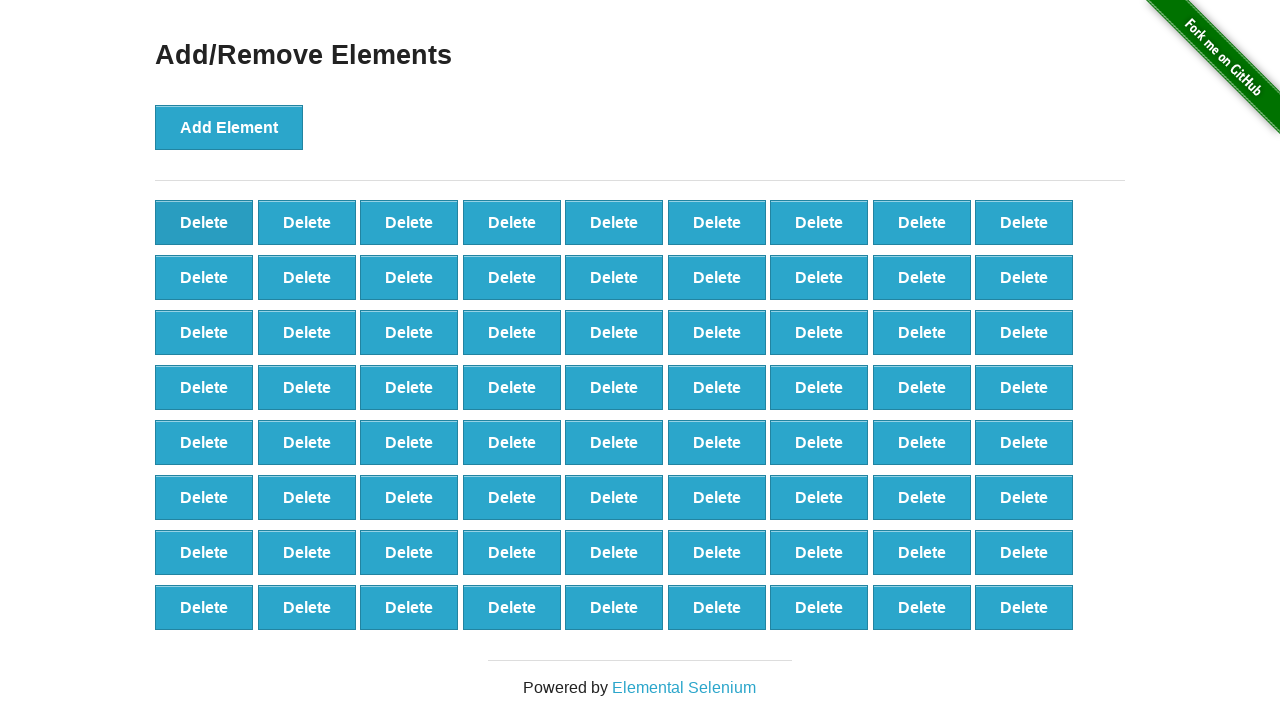

Clicked delete button (iteration 29/90) at (204, 222) on xpath=//*[@onclick='deleteElement()'] >> nth=0
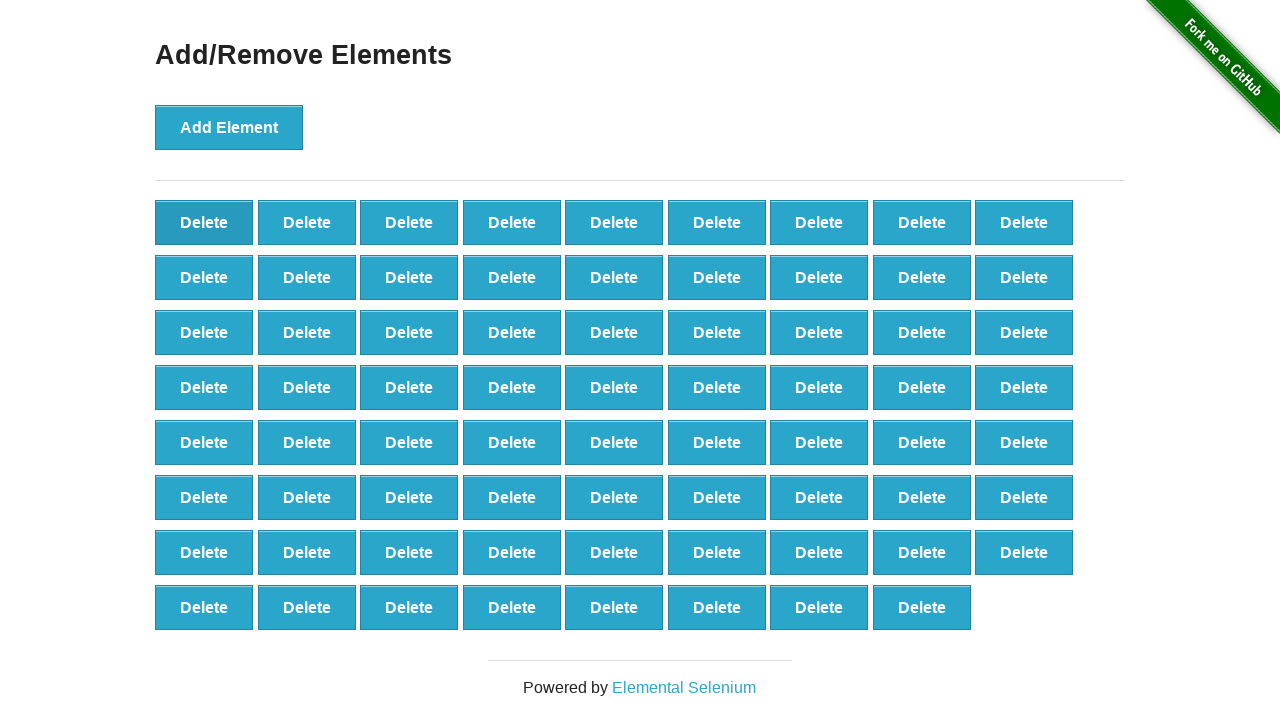

Clicked delete button (iteration 30/90) at (204, 222) on xpath=//*[@onclick='deleteElement()'] >> nth=0
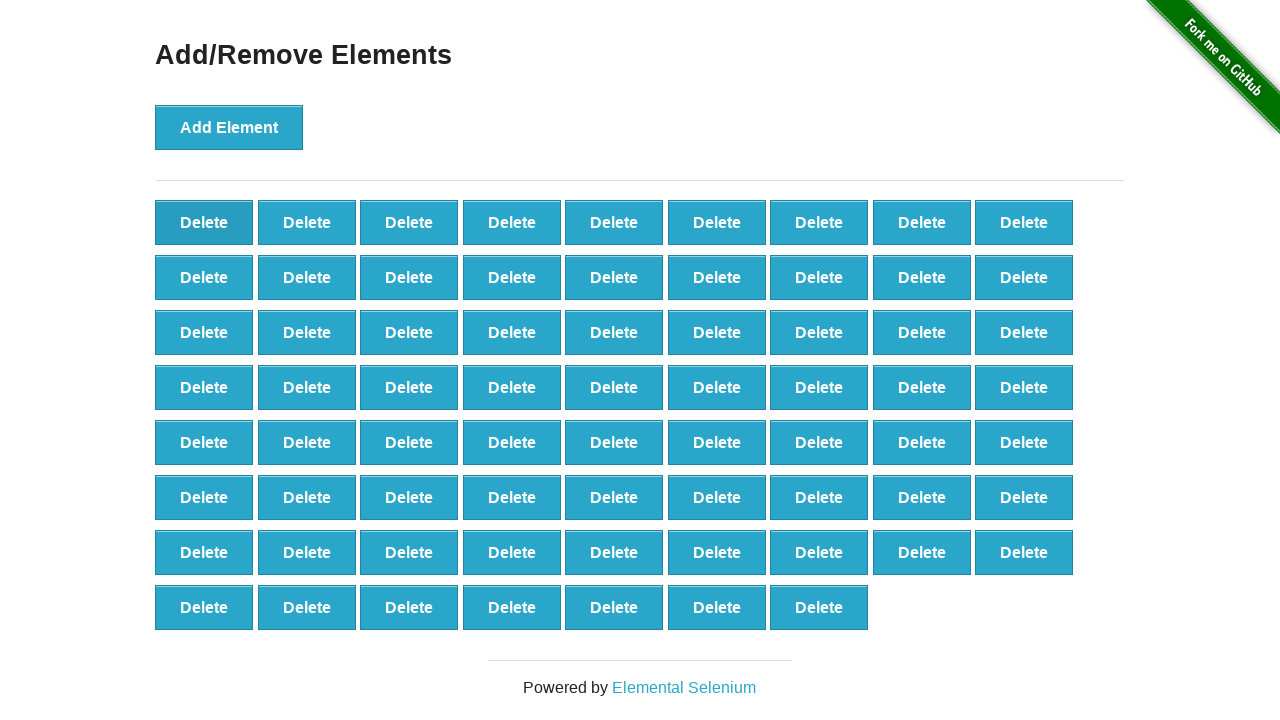

Clicked delete button (iteration 31/90) at (204, 222) on xpath=//*[@onclick='deleteElement()'] >> nth=0
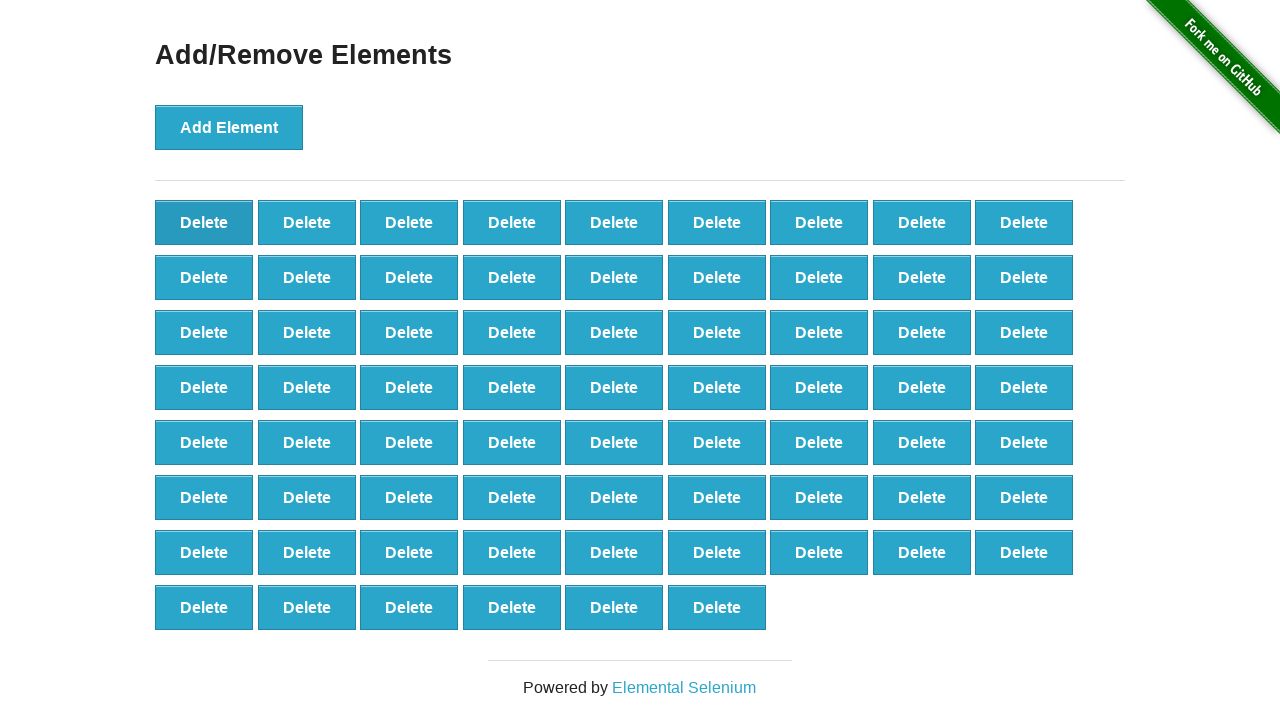

Clicked delete button (iteration 32/90) at (204, 222) on xpath=//*[@onclick='deleteElement()'] >> nth=0
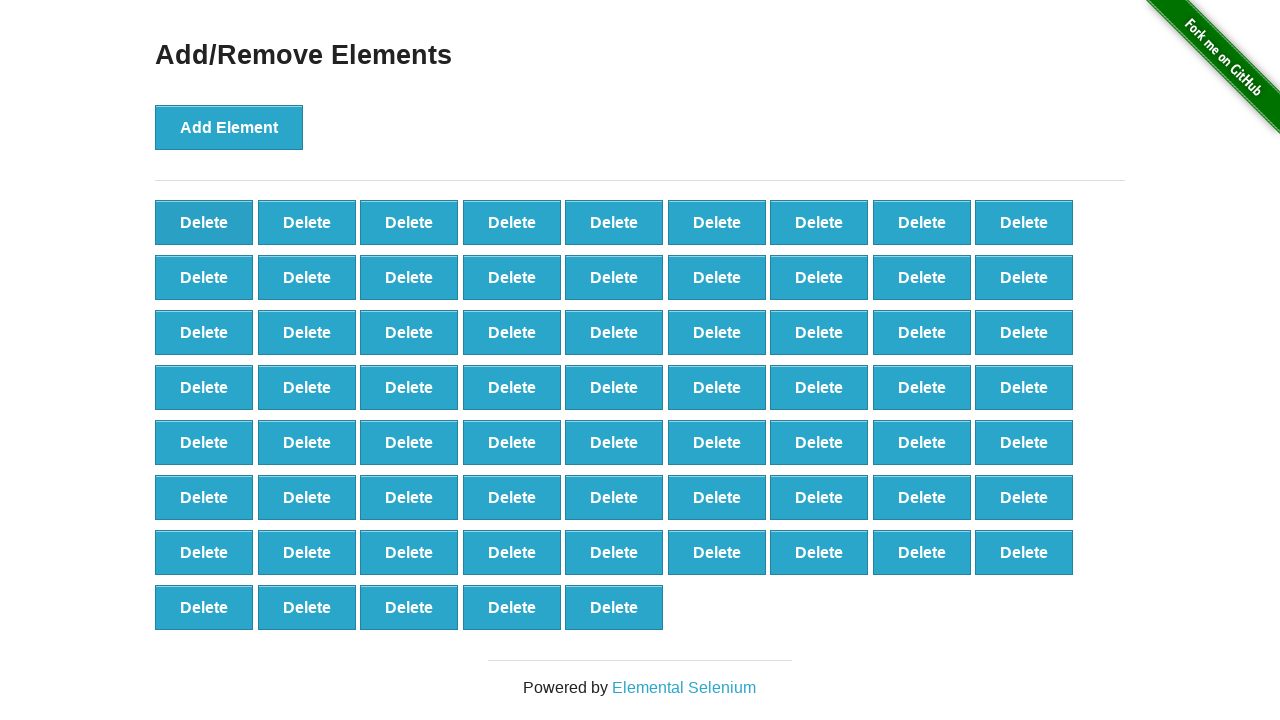

Clicked delete button (iteration 33/90) at (204, 222) on xpath=//*[@onclick='deleteElement()'] >> nth=0
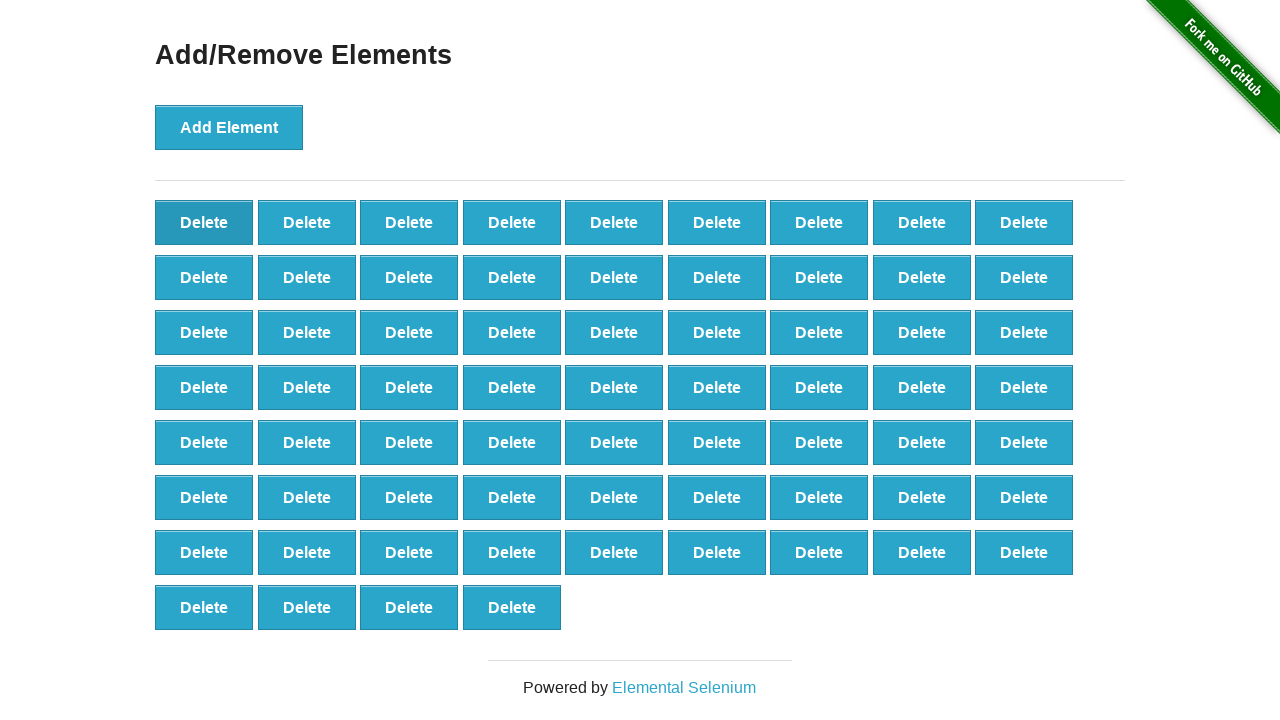

Clicked delete button (iteration 34/90) at (204, 222) on xpath=//*[@onclick='deleteElement()'] >> nth=0
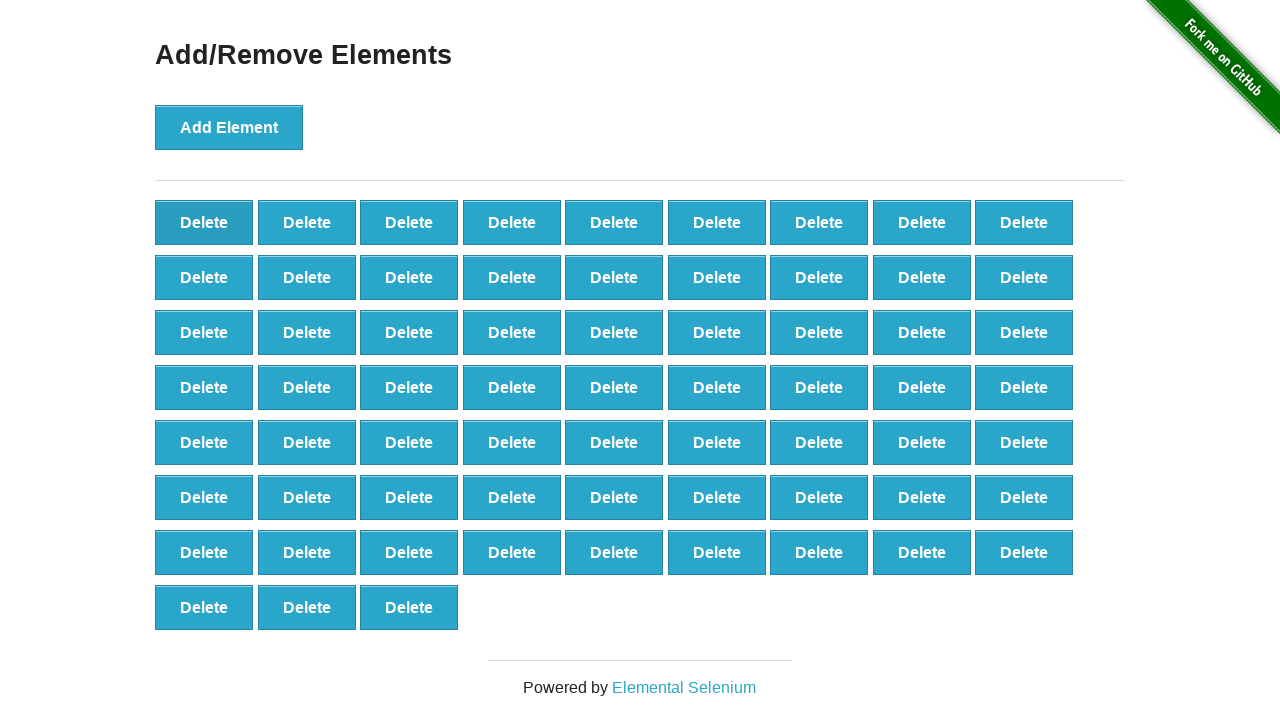

Clicked delete button (iteration 35/90) at (204, 222) on xpath=//*[@onclick='deleteElement()'] >> nth=0
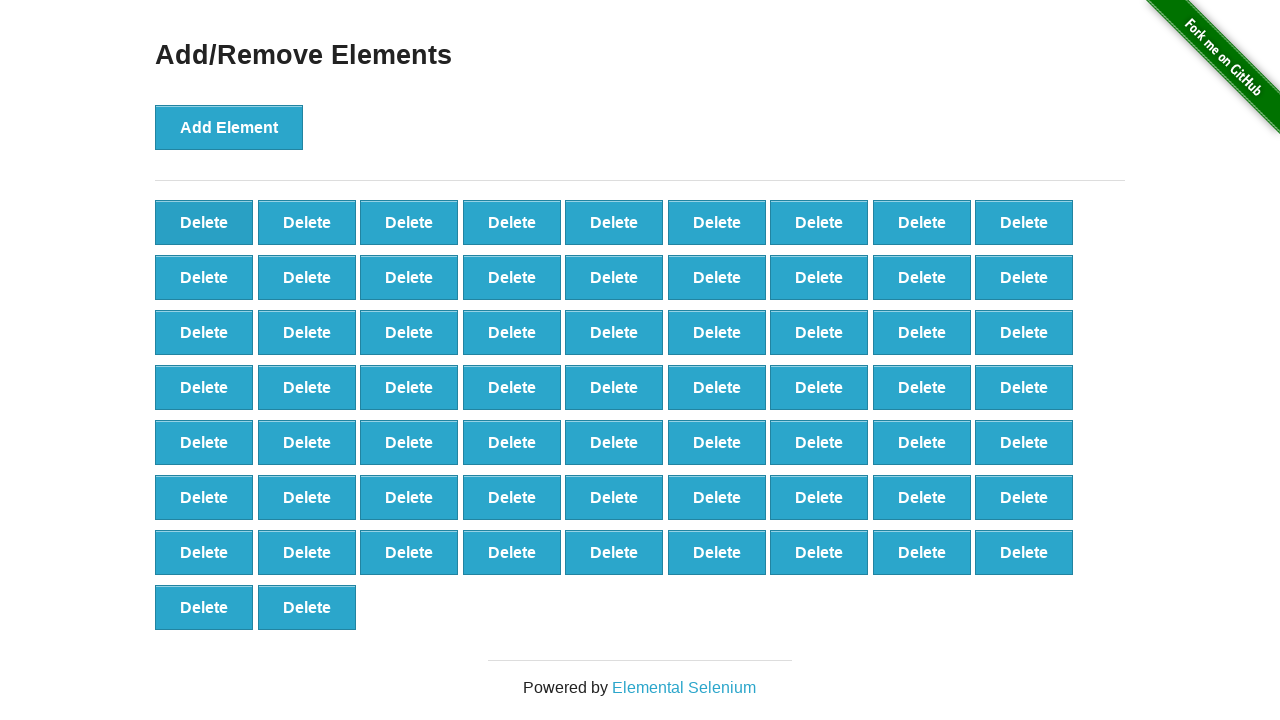

Clicked delete button (iteration 36/90) at (204, 222) on xpath=//*[@onclick='deleteElement()'] >> nth=0
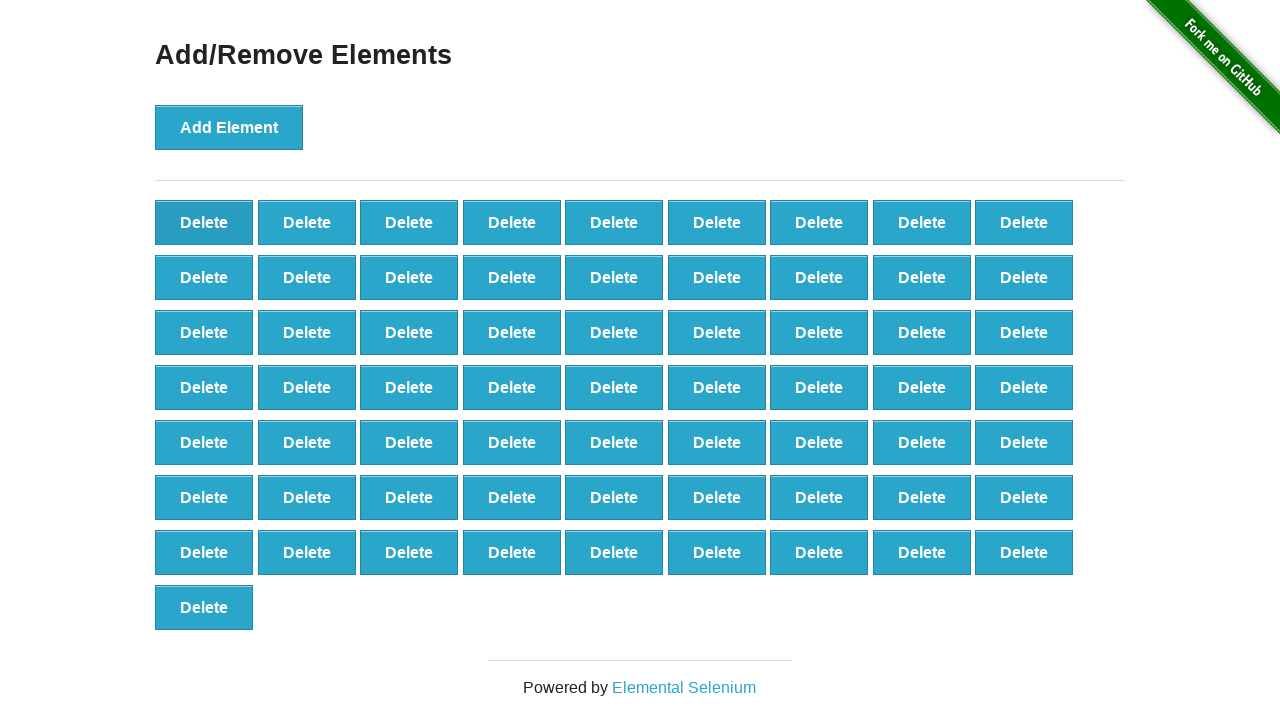

Clicked delete button (iteration 37/90) at (204, 222) on xpath=//*[@onclick='deleteElement()'] >> nth=0
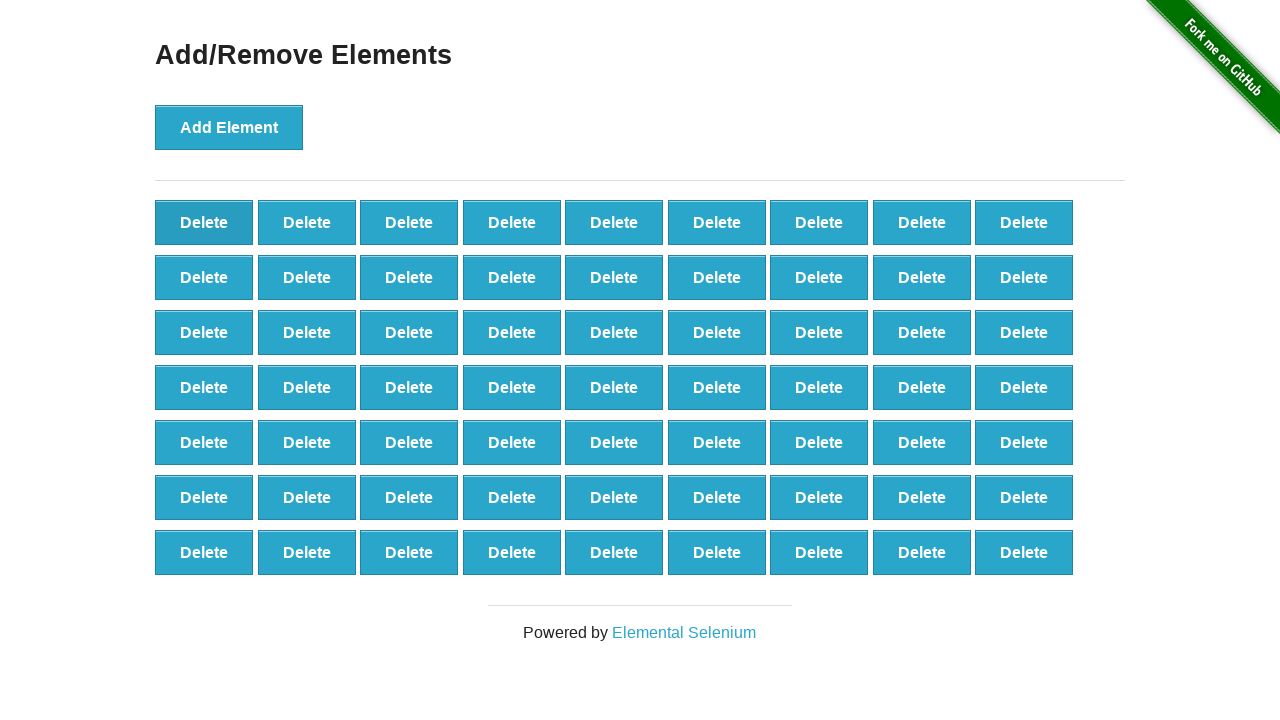

Clicked delete button (iteration 38/90) at (204, 222) on xpath=//*[@onclick='deleteElement()'] >> nth=0
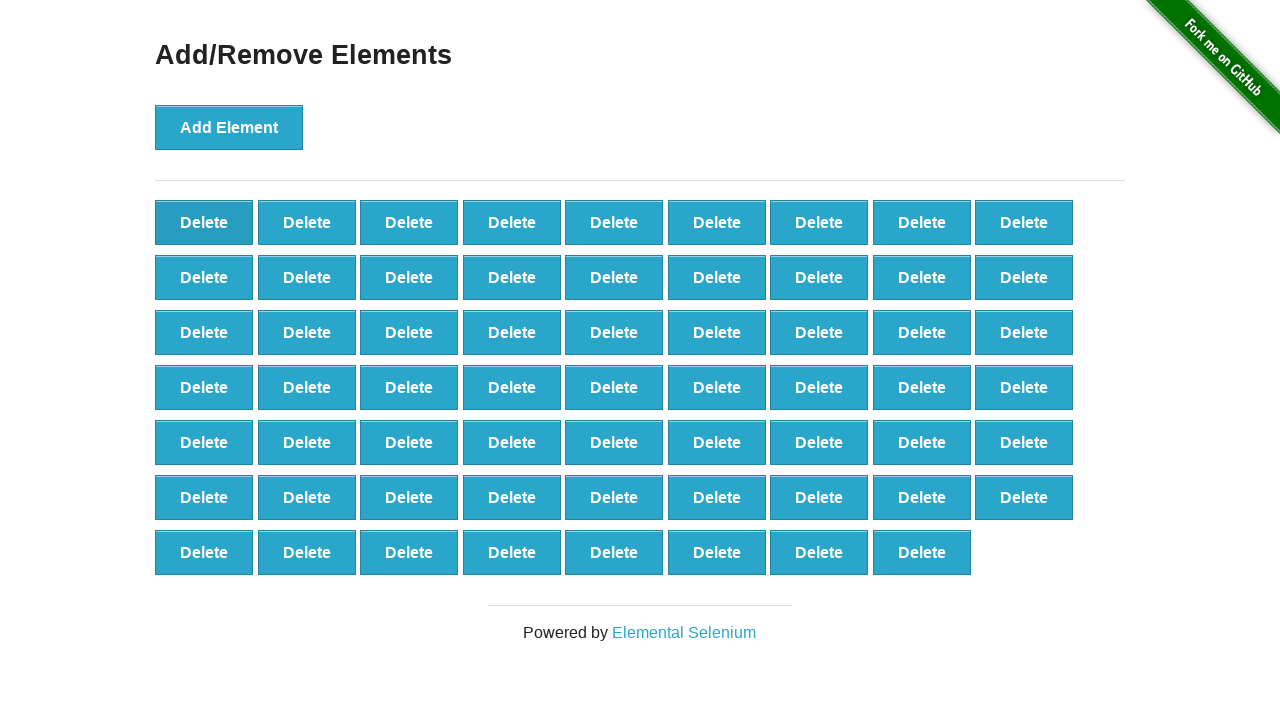

Clicked delete button (iteration 39/90) at (204, 222) on xpath=//*[@onclick='deleteElement()'] >> nth=0
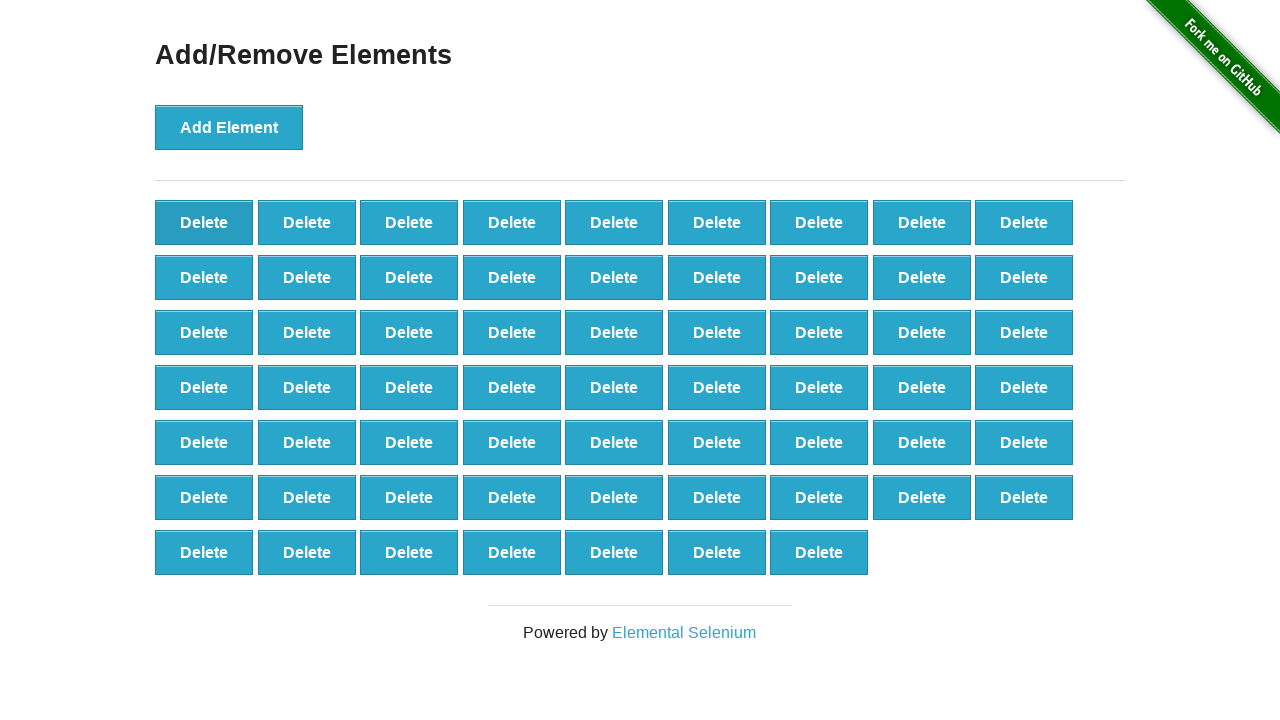

Clicked delete button (iteration 40/90) at (204, 222) on xpath=//*[@onclick='deleteElement()'] >> nth=0
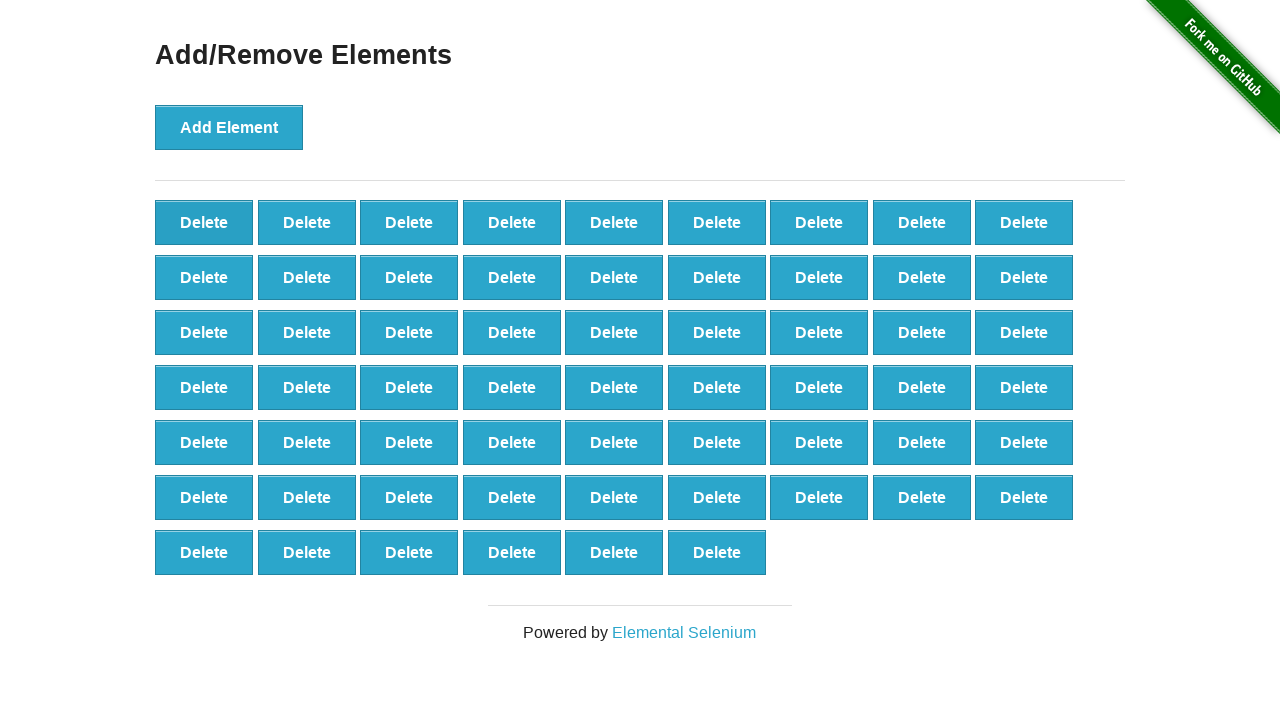

Clicked delete button (iteration 41/90) at (204, 222) on xpath=//*[@onclick='deleteElement()'] >> nth=0
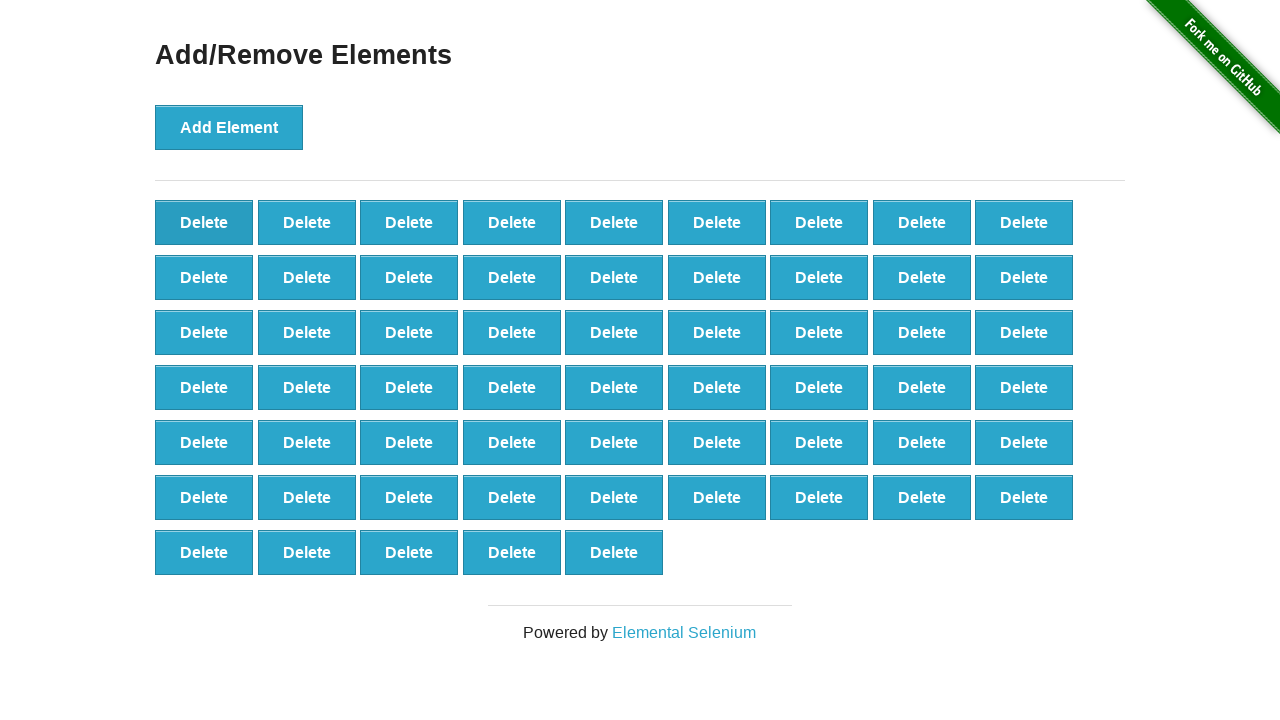

Clicked delete button (iteration 42/90) at (204, 222) on xpath=//*[@onclick='deleteElement()'] >> nth=0
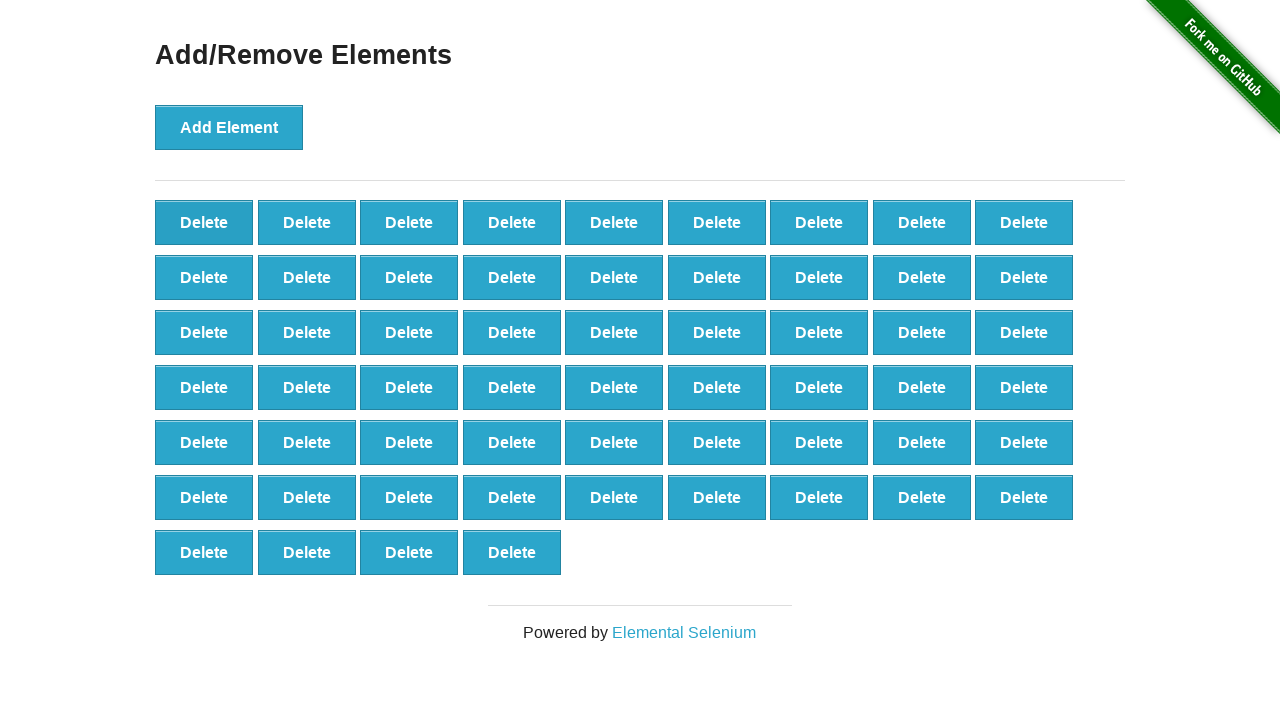

Clicked delete button (iteration 43/90) at (204, 222) on xpath=//*[@onclick='deleteElement()'] >> nth=0
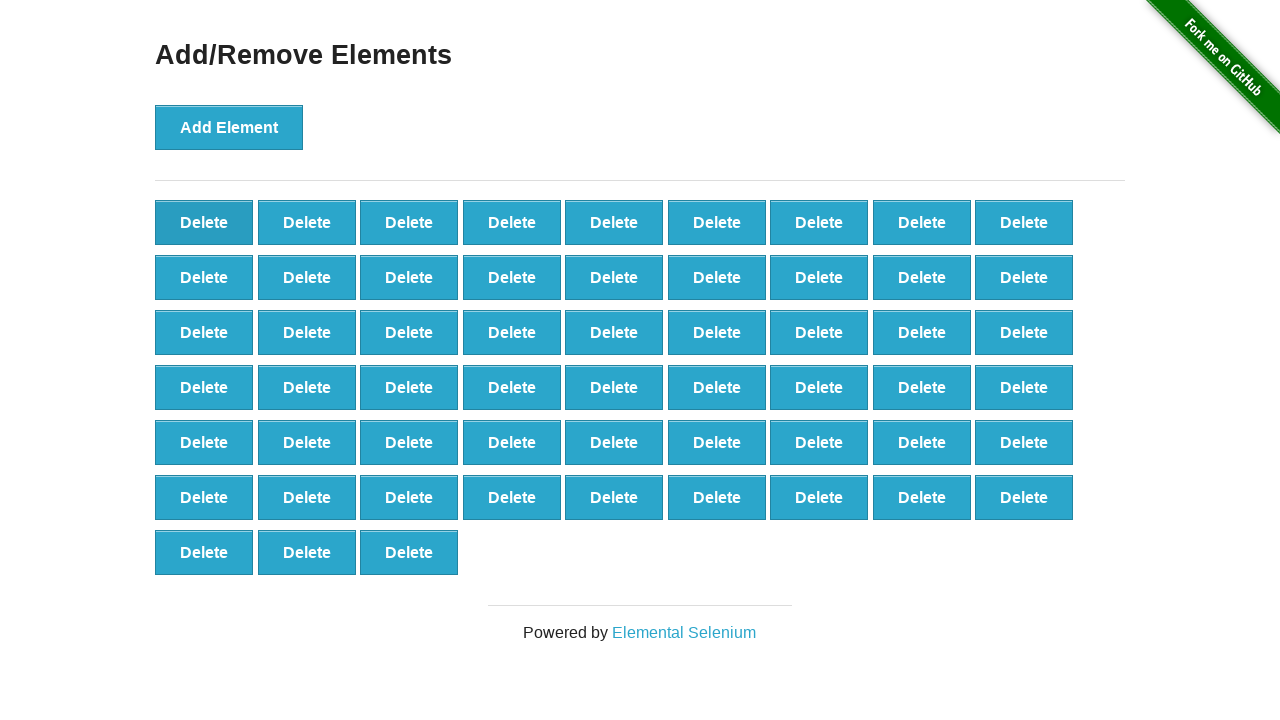

Clicked delete button (iteration 44/90) at (204, 222) on xpath=//*[@onclick='deleteElement()'] >> nth=0
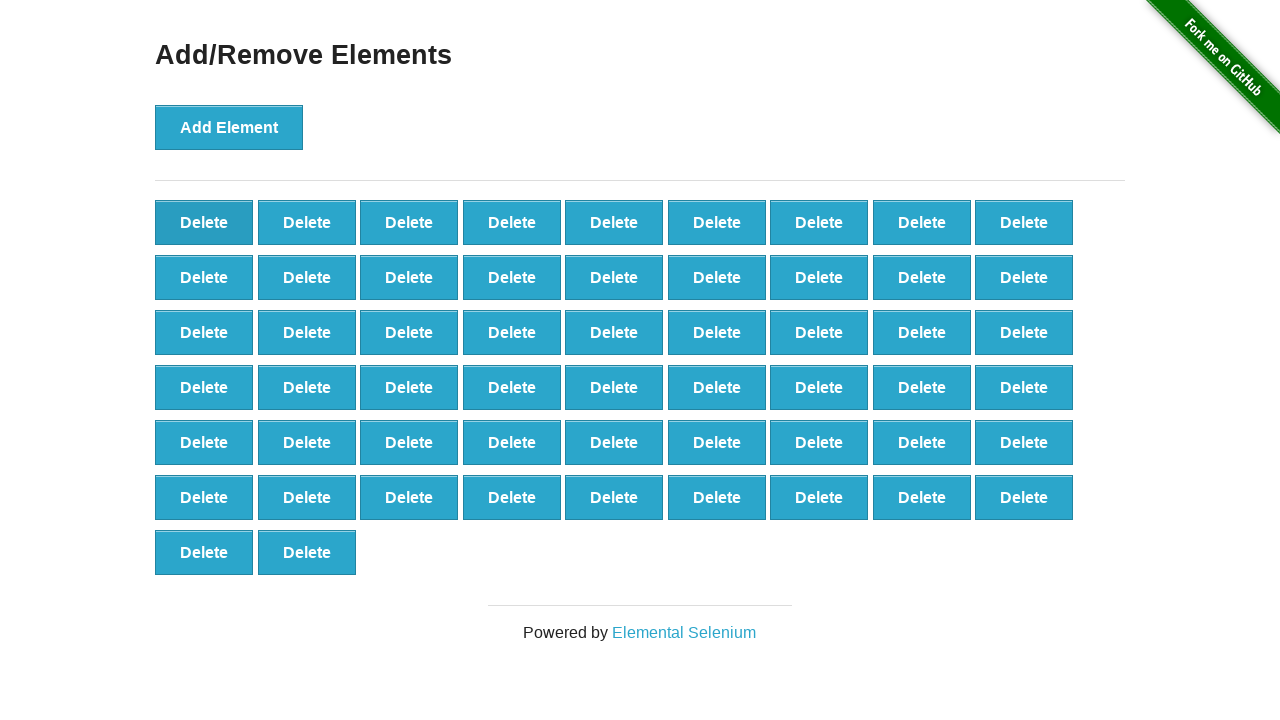

Clicked delete button (iteration 45/90) at (204, 222) on xpath=//*[@onclick='deleteElement()'] >> nth=0
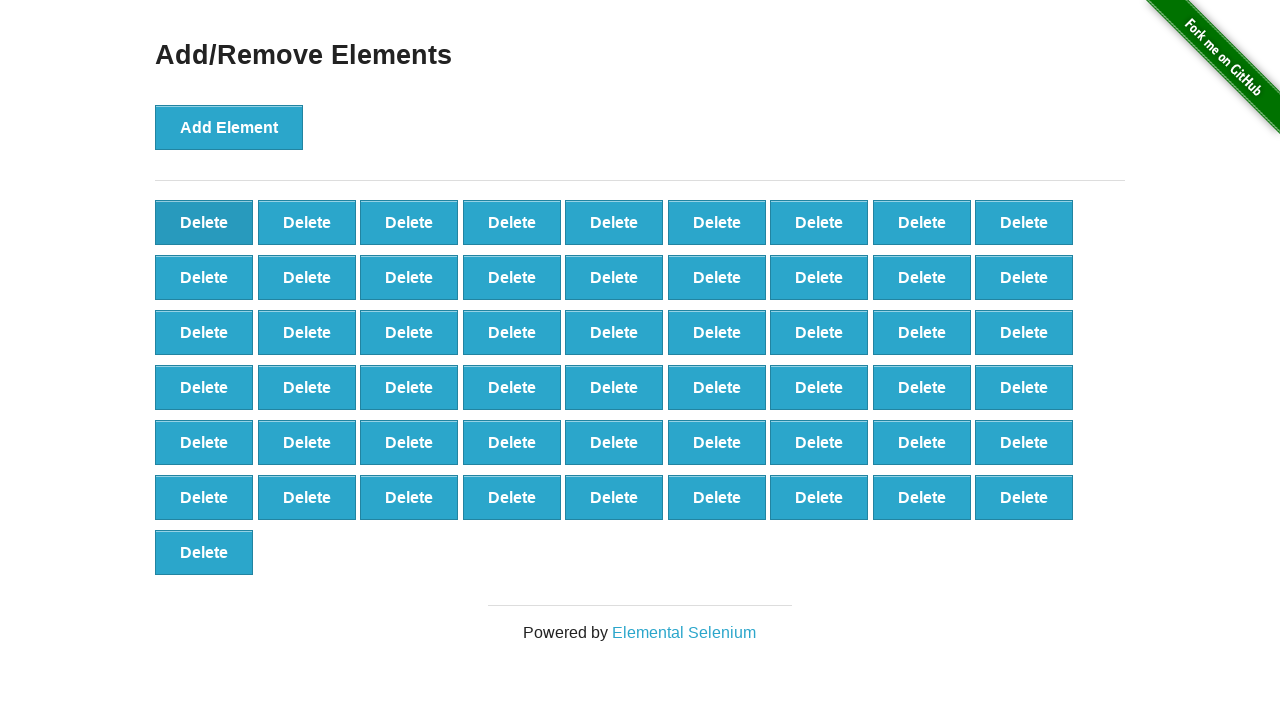

Clicked delete button (iteration 46/90) at (204, 222) on xpath=//*[@onclick='deleteElement()'] >> nth=0
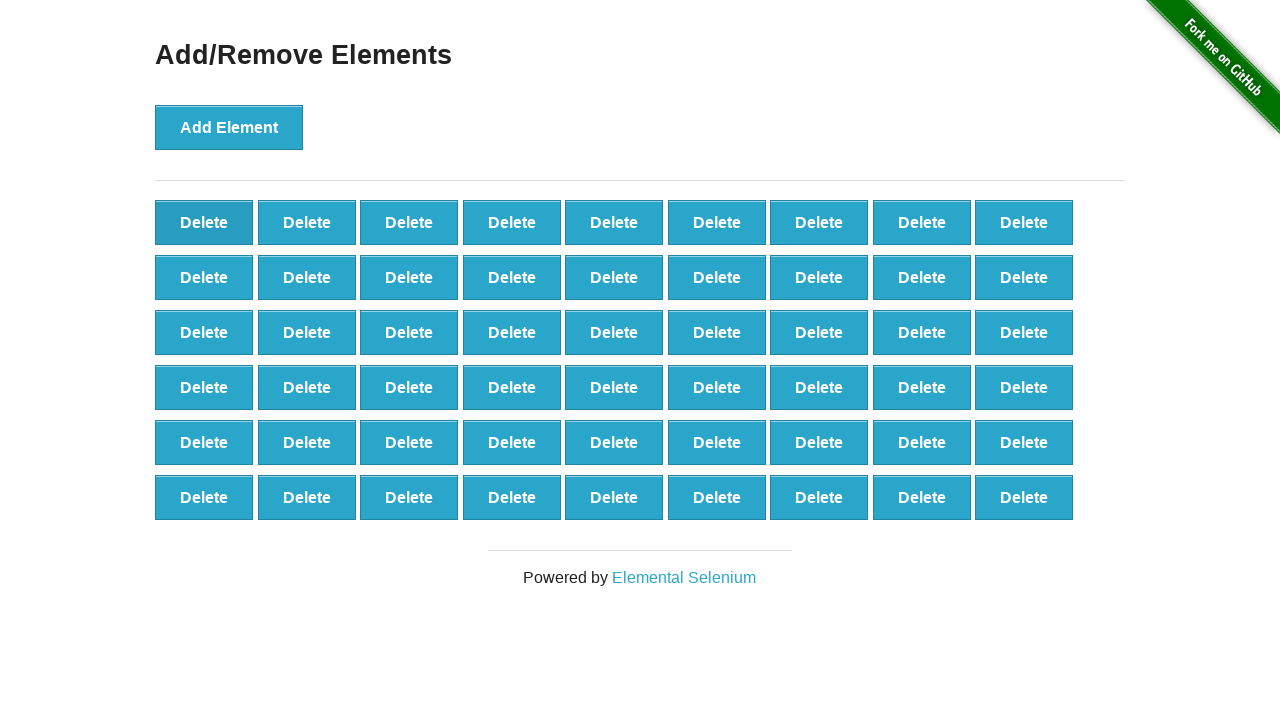

Clicked delete button (iteration 47/90) at (204, 222) on xpath=//*[@onclick='deleteElement()'] >> nth=0
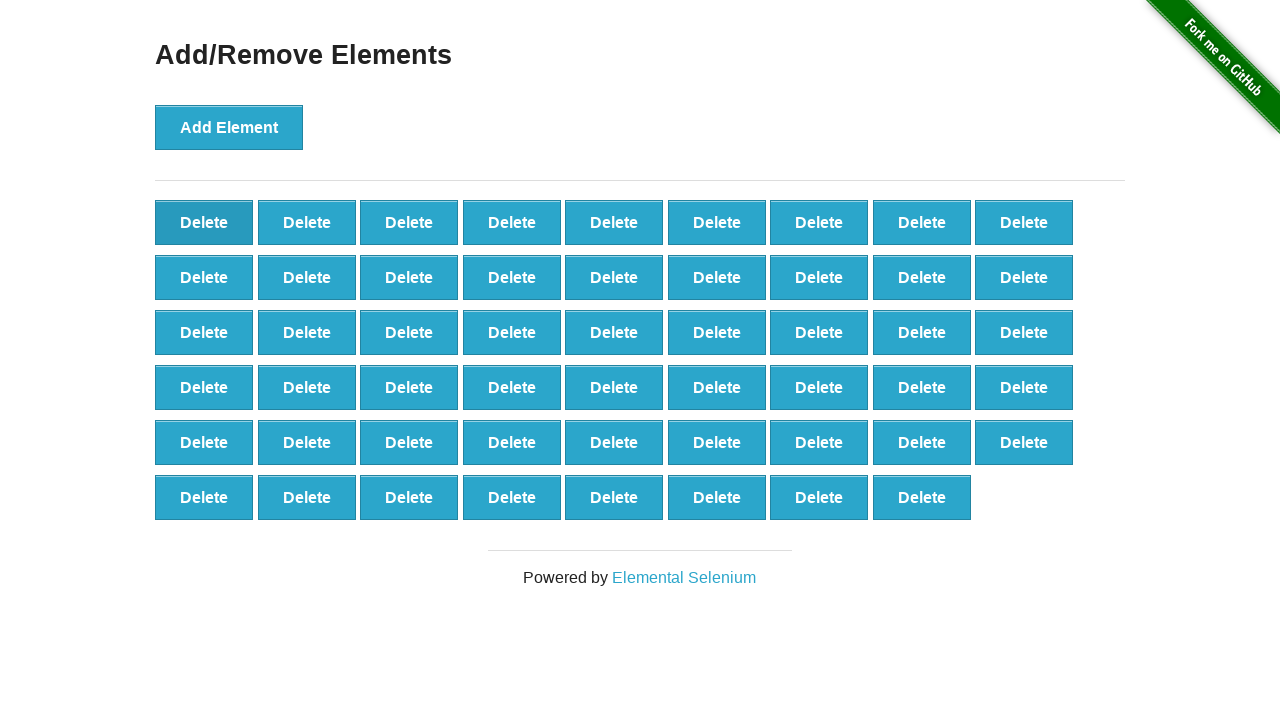

Clicked delete button (iteration 48/90) at (204, 222) on xpath=//*[@onclick='deleteElement()'] >> nth=0
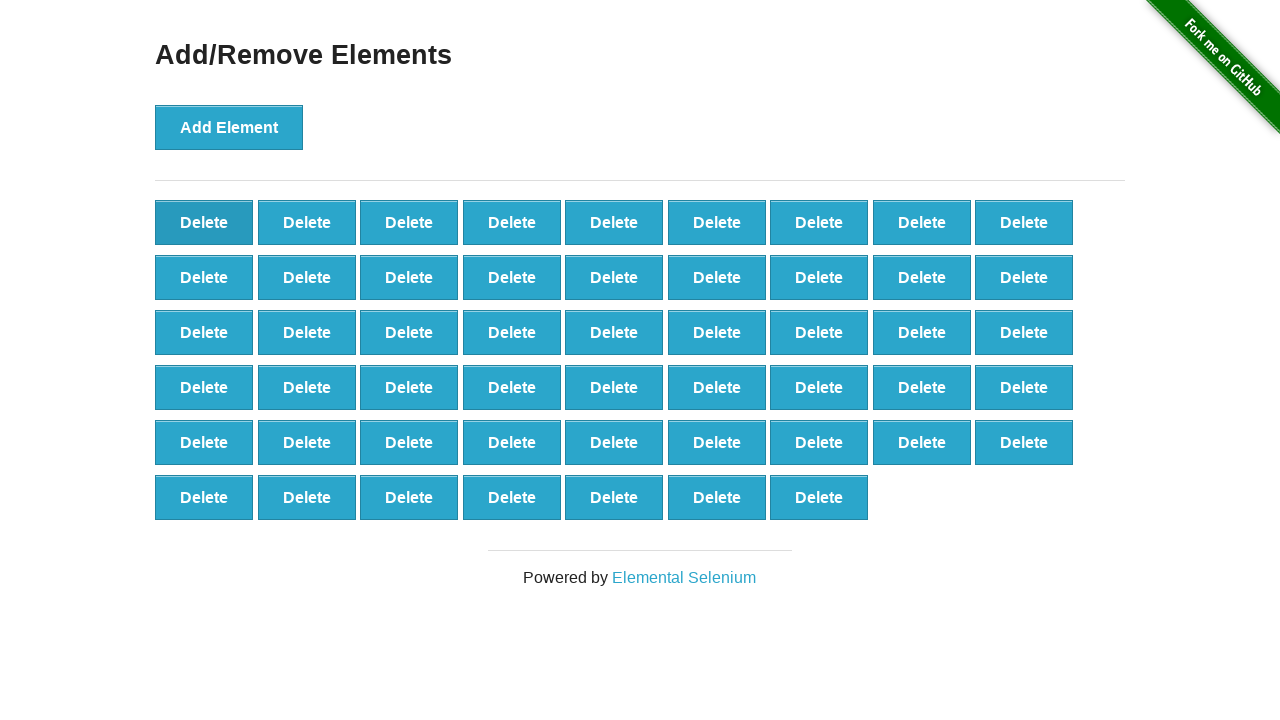

Clicked delete button (iteration 49/90) at (204, 222) on xpath=//*[@onclick='deleteElement()'] >> nth=0
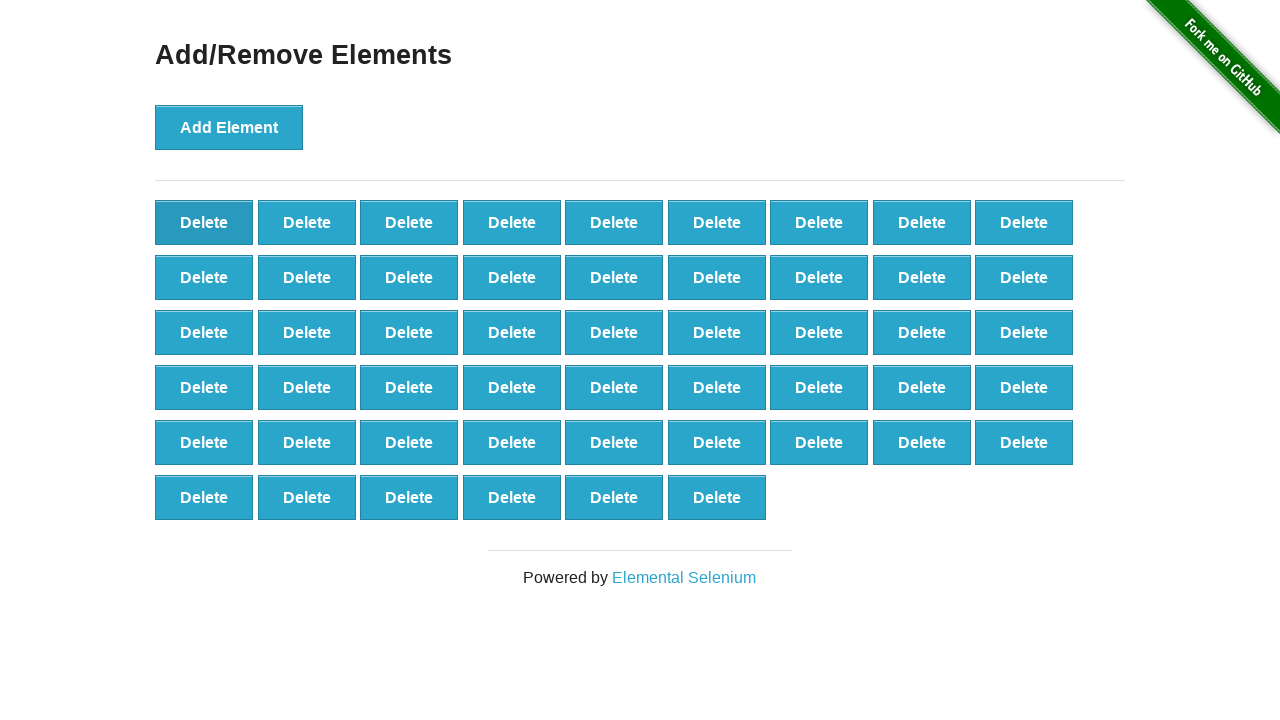

Clicked delete button (iteration 50/90) at (204, 222) on xpath=//*[@onclick='deleteElement()'] >> nth=0
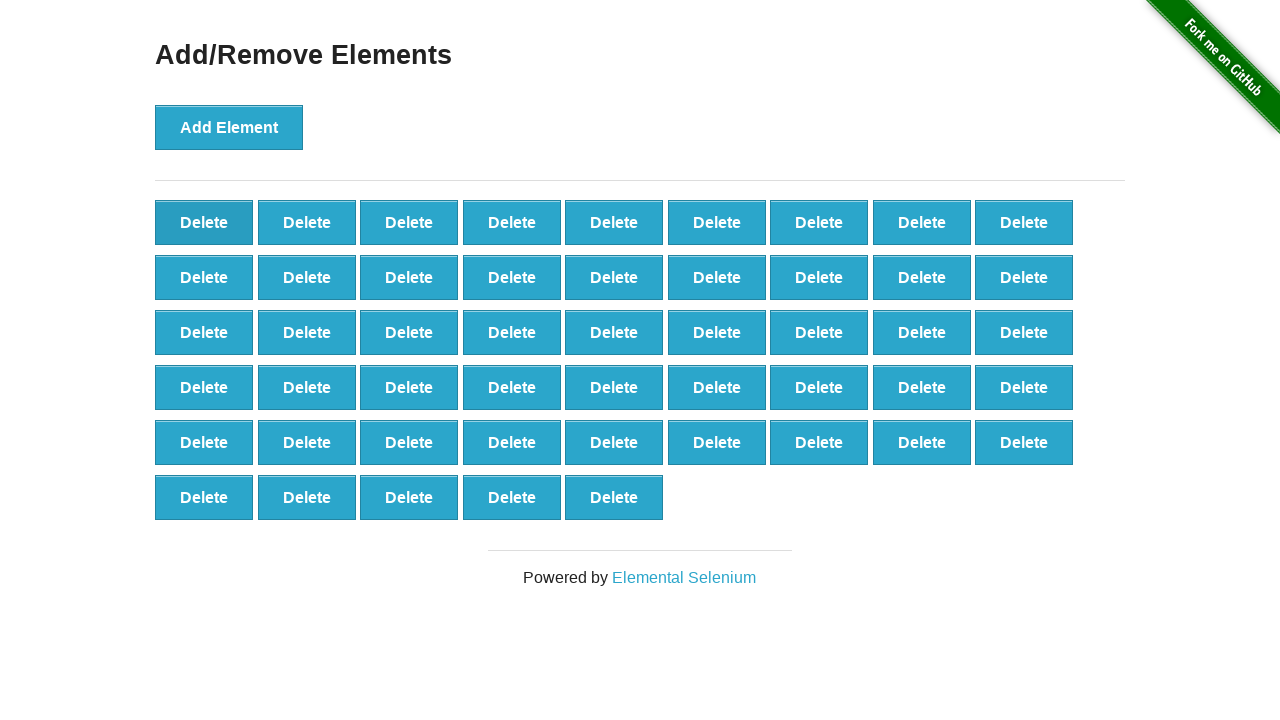

Clicked delete button (iteration 51/90) at (204, 222) on xpath=//*[@onclick='deleteElement()'] >> nth=0
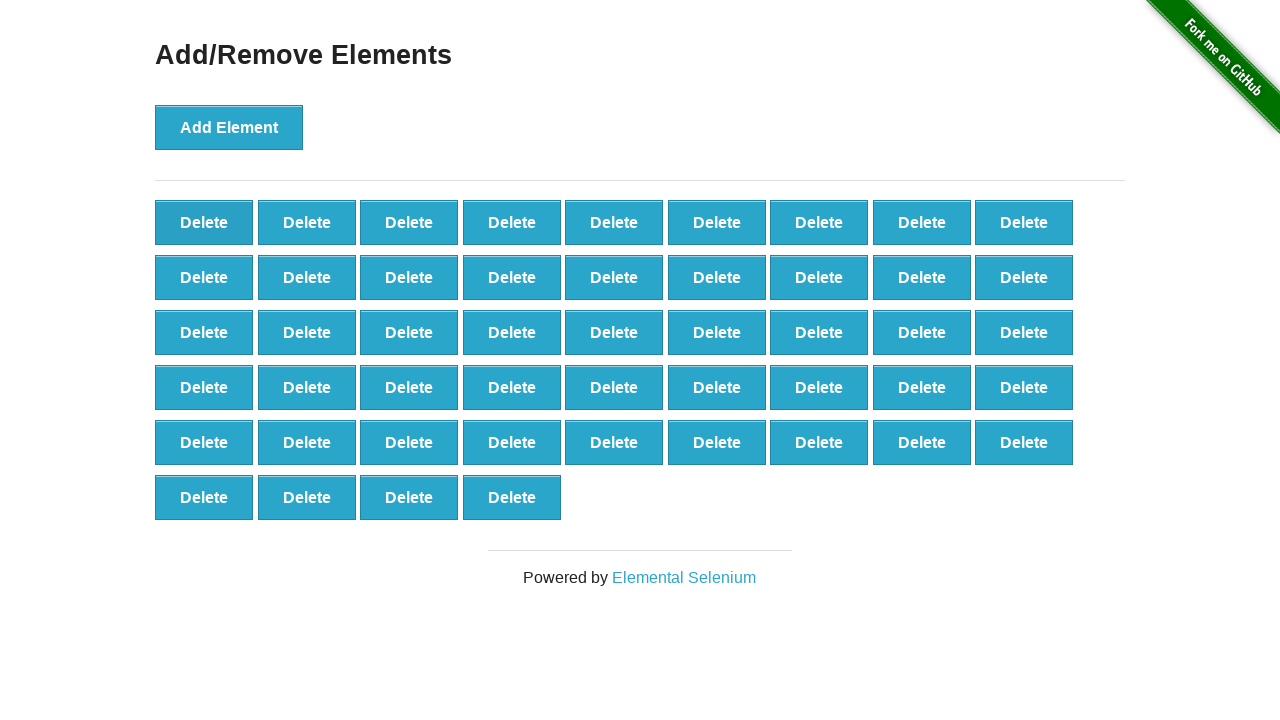

Clicked delete button (iteration 52/90) at (204, 222) on xpath=//*[@onclick='deleteElement()'] >> nth=0
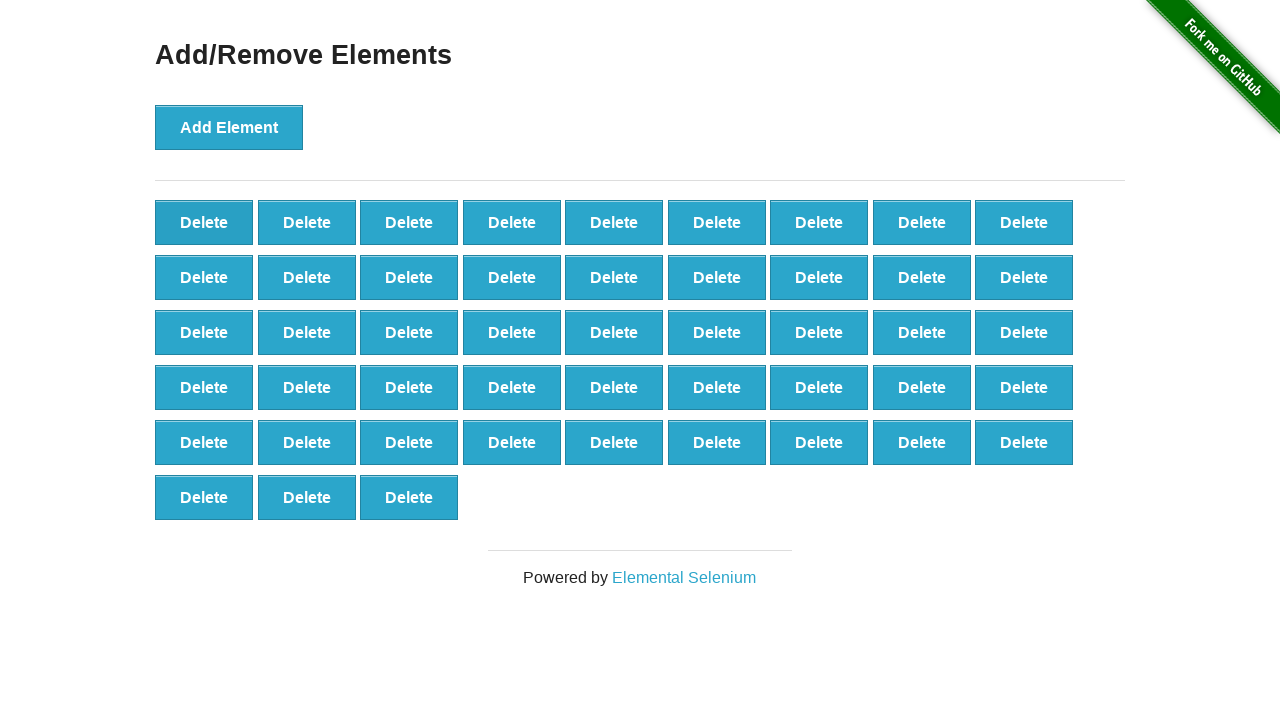

Clicked delete button (iteration 53/90) at (204, 222) on xpath=//*[@onclick='deleteElement()'] >> nth=0
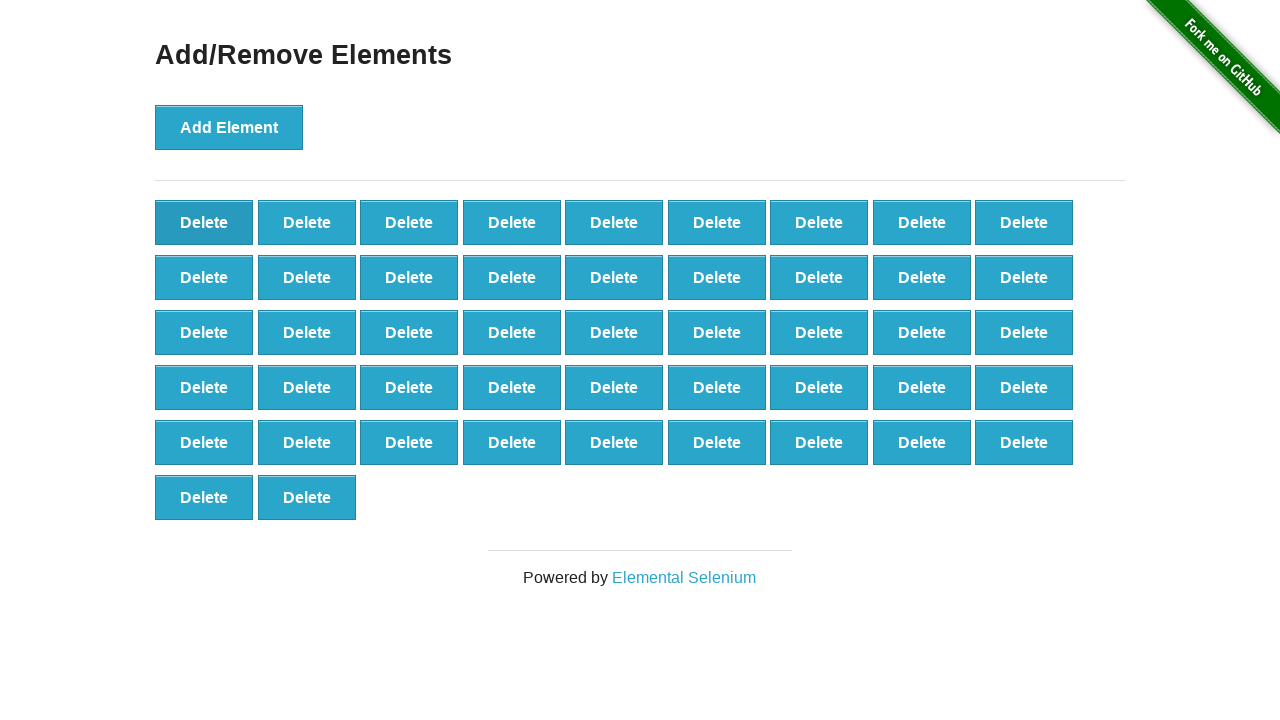

Clicked delete button (iteration 54/90) at (204, 222) on xpath=//*[@onclick='deleteElement()'] >> nth=0
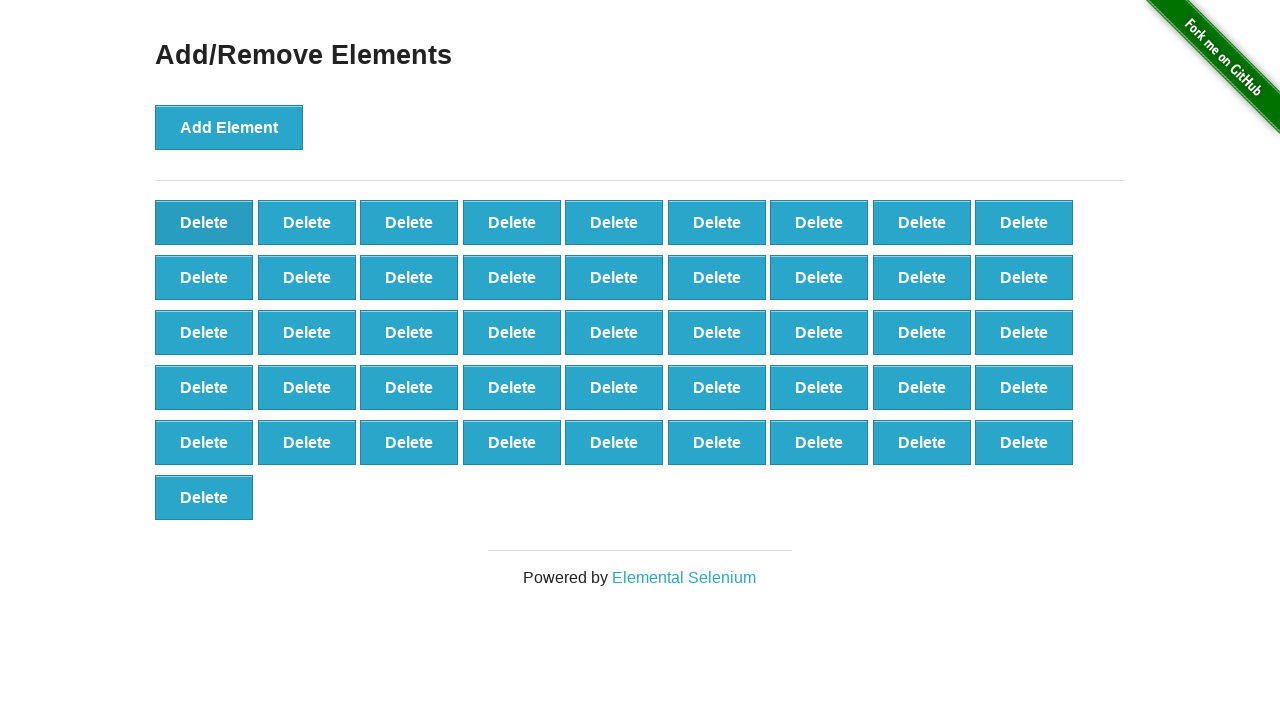

Clicked delete button (iteration 55/90) at (204, 222) on xpath=//*[@onclick='deleteElement()'] >> nth=0
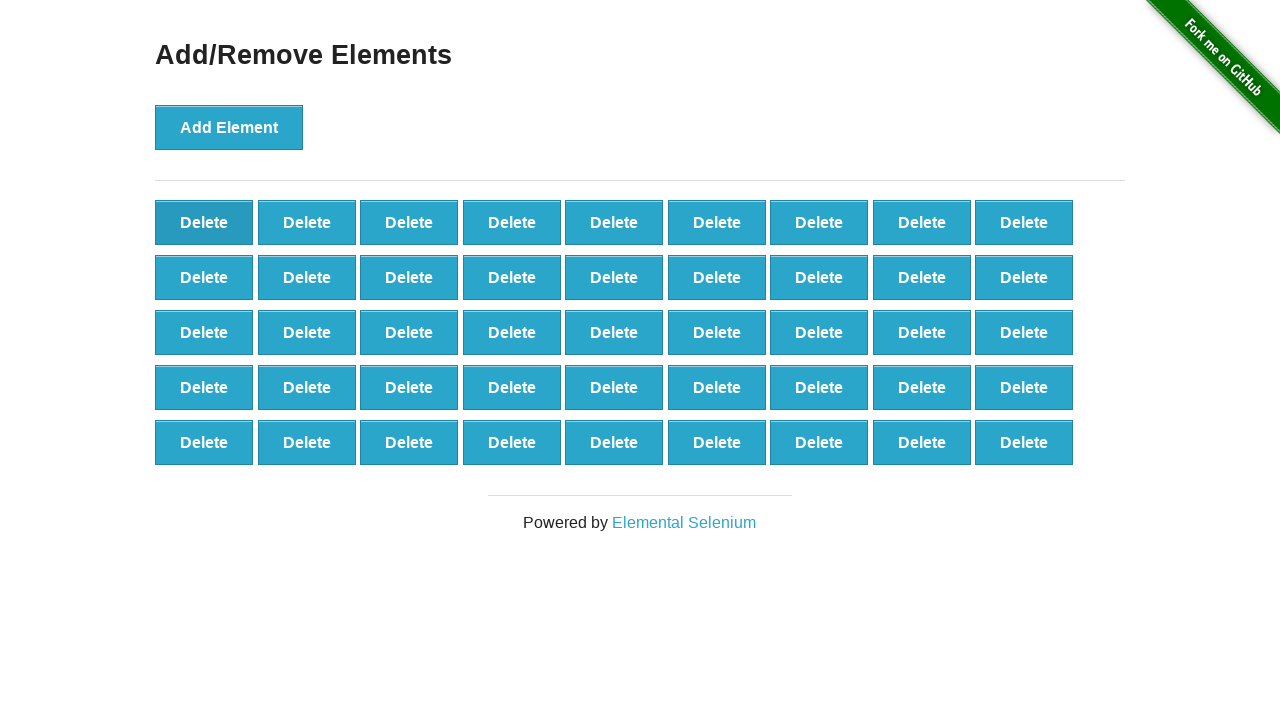

Clicked delete button (iteration 56/90) at (204, 222) on xpath=//*[@onclick='deleteElement()'] >> nth=0
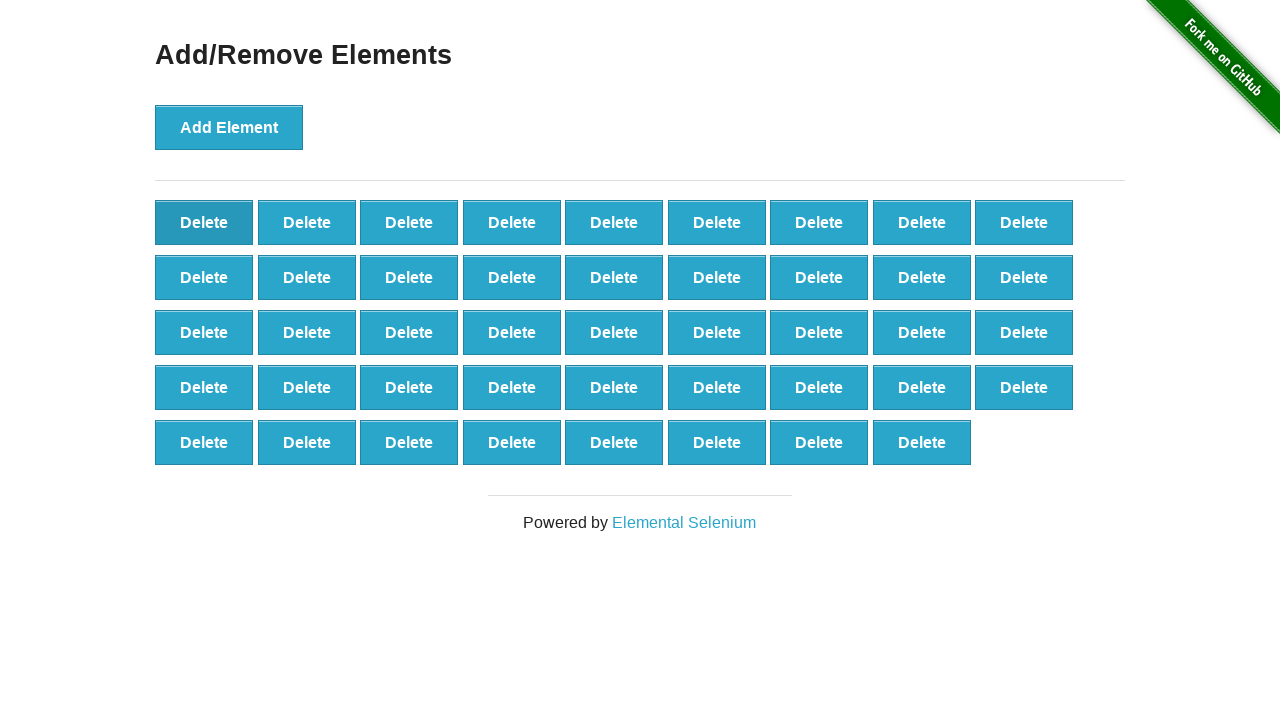

Clicked delete button (iteration 57/90) at (204, 222) on xpath=//*[@onclick='deleteElement()'] >> nth=0
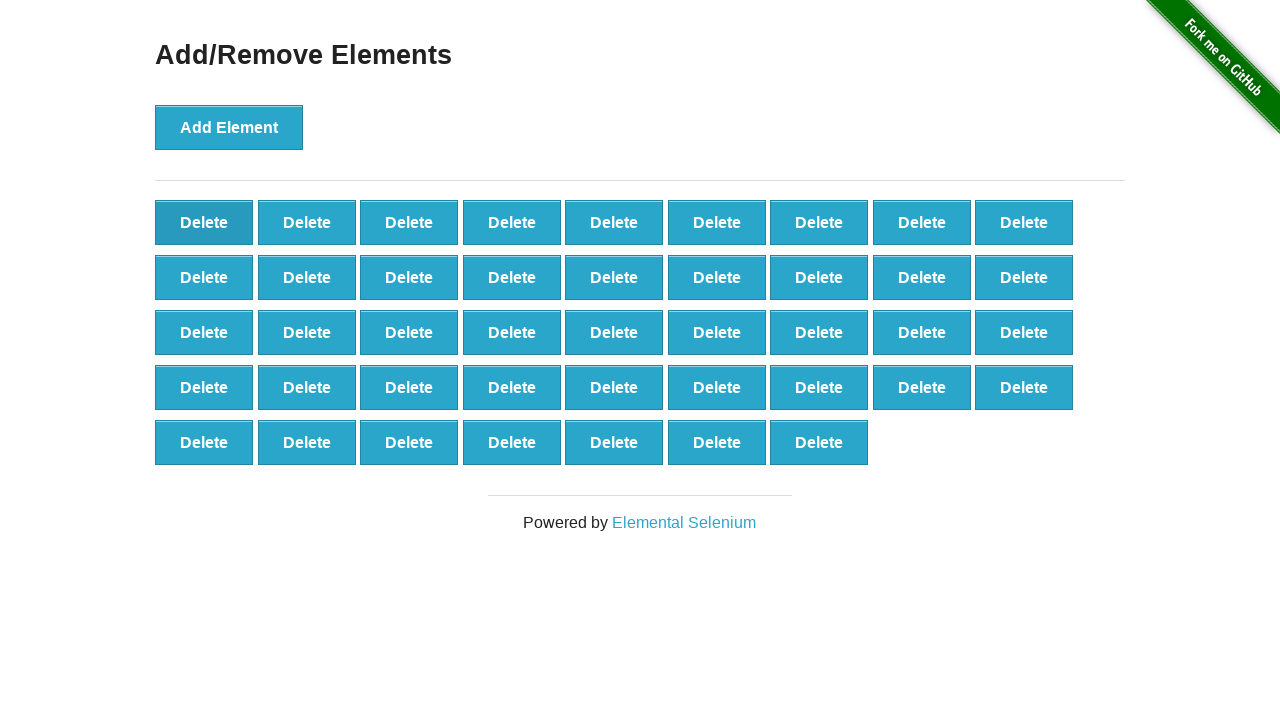

Clicked delete button (iteration 58/90) at (204, 222) on xpath=//*[@onclick='deleteElement()'] >> nth=0
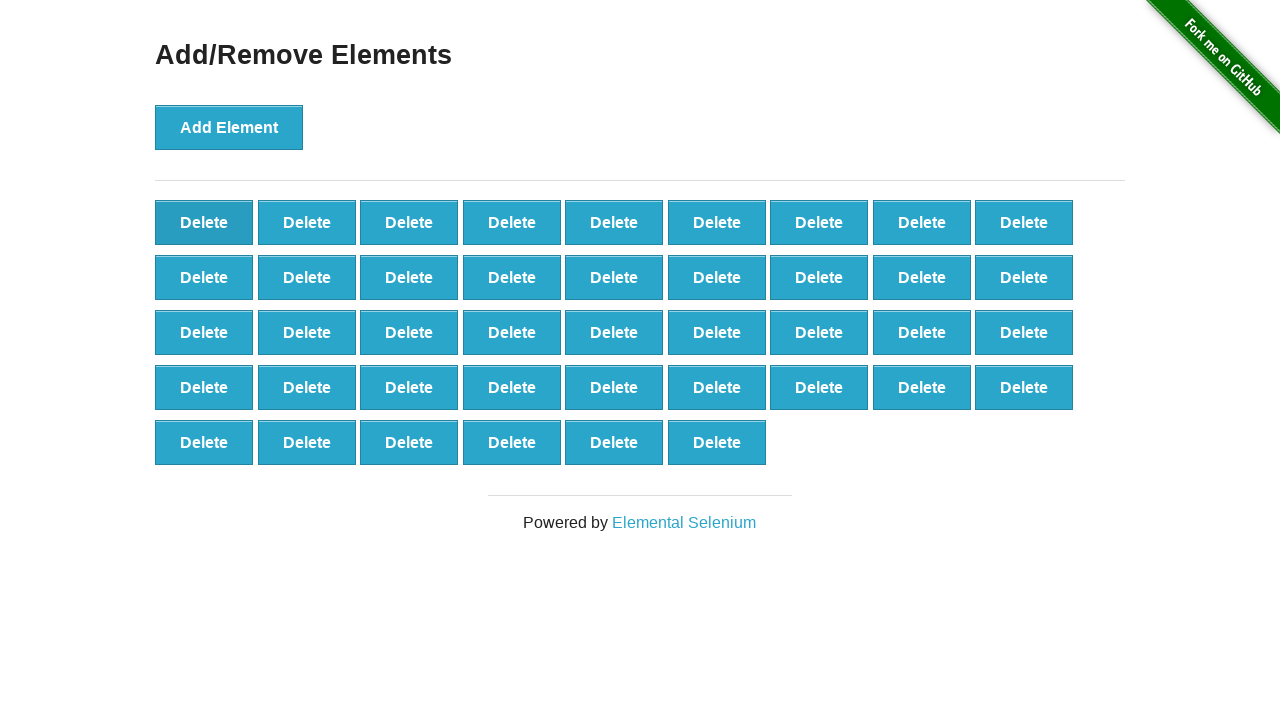

Clicked delete button (iteration 59/90) at (204, 222) on xpath=//*[@onclick='deleteElement()'] >> nth=0
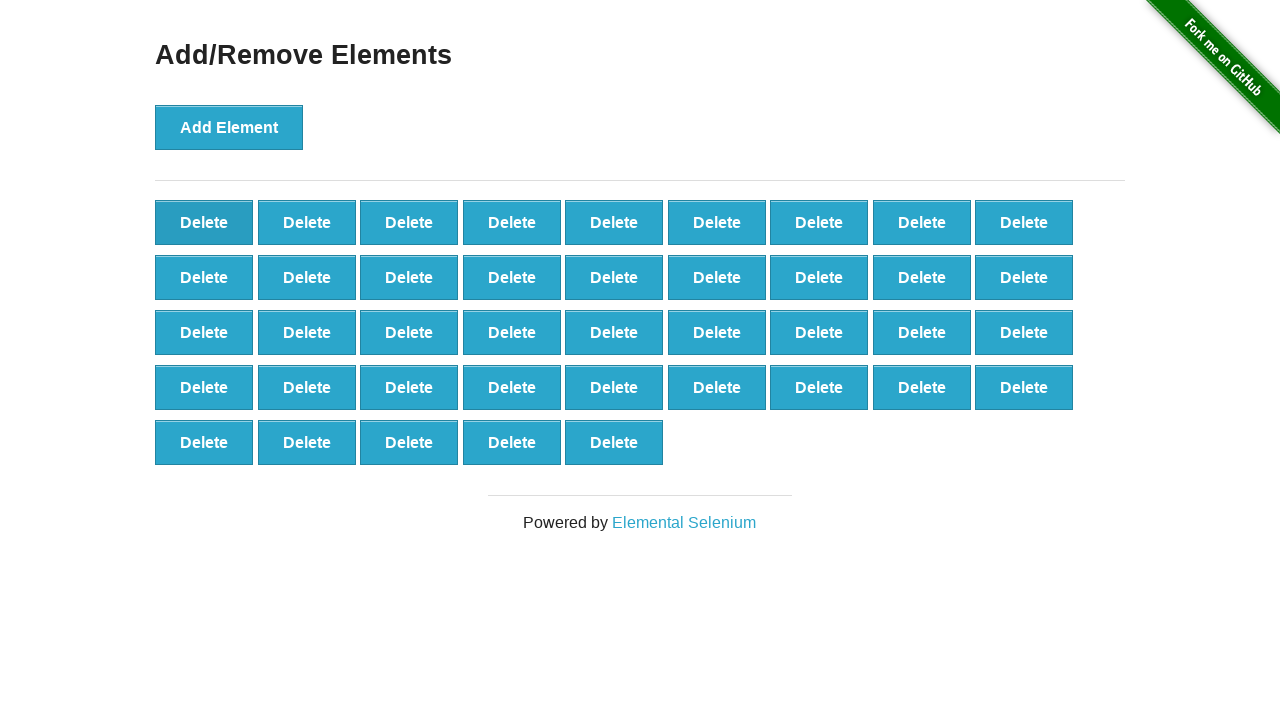

Clicked delete button (iteration 60/90) at (204, 222) on xpath=//*[@onclick='deleteElement()'] >> nth=0
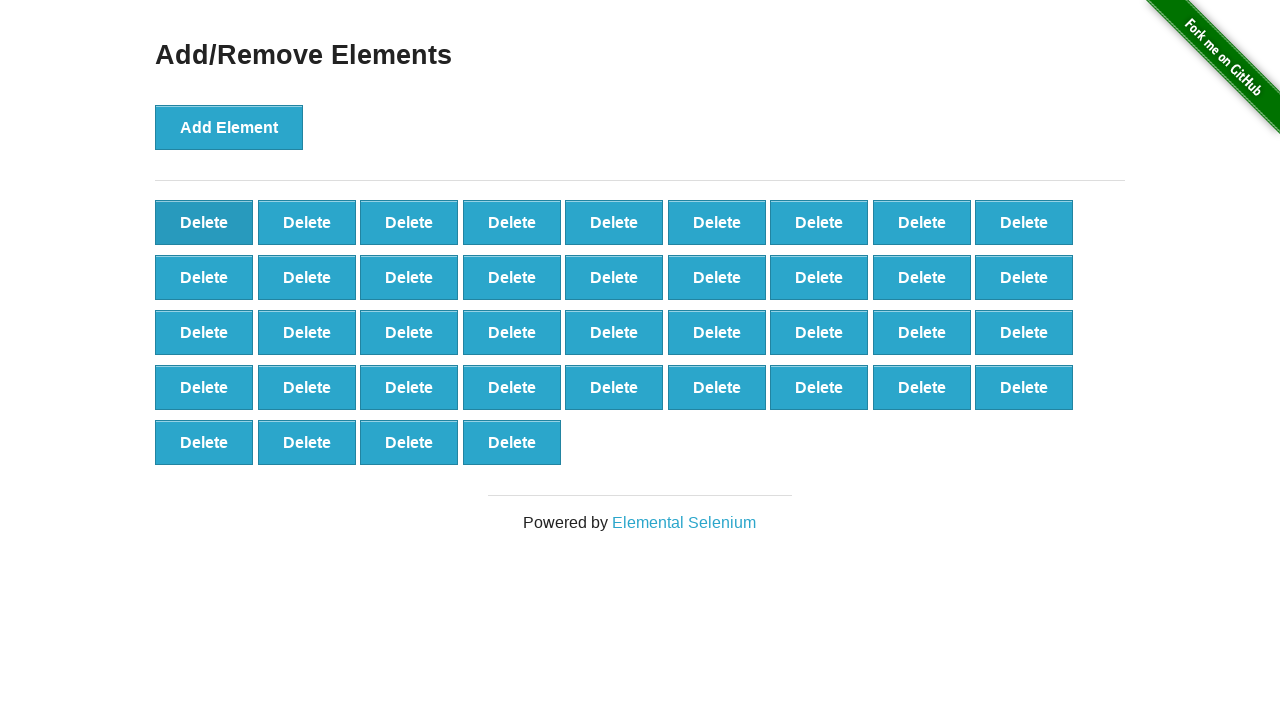

Clicked delete button (iteration 61/90) at (204, 222) on xpath=//*[@onclick='deleteElement()'] >> nth=0
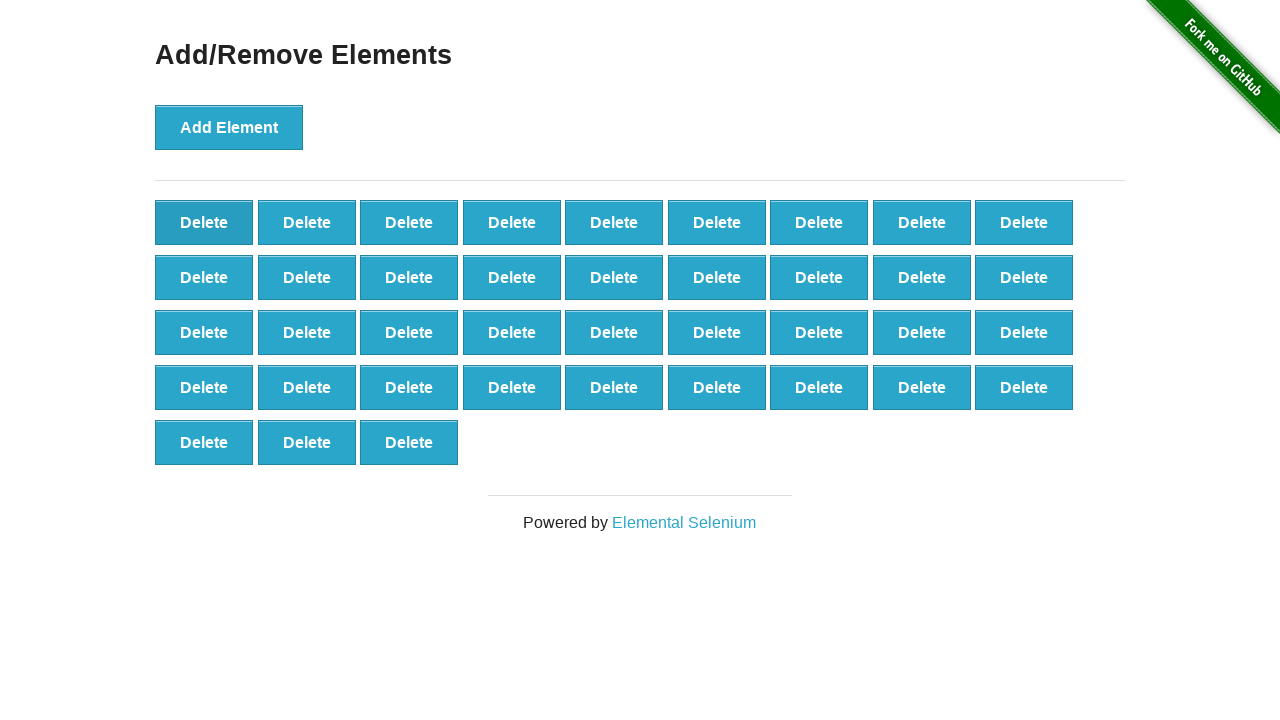

Clicked delete button (iteration 62/90) at (204, 222) on xpath=//*[@onclick='deleteElement()'] >> nth=0
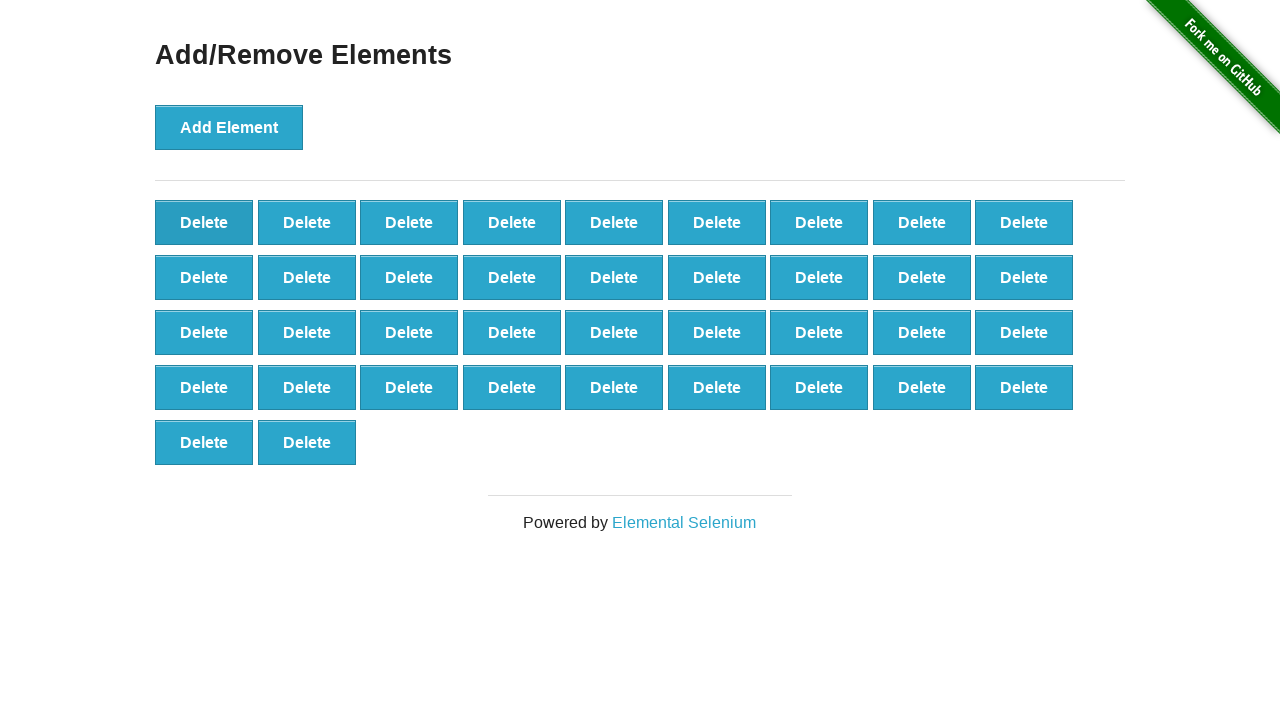

Clicked delete button (iteration 63/90) at (204, 222) on xpath=//*[@onclick='deleteElement()'] >> nth=0
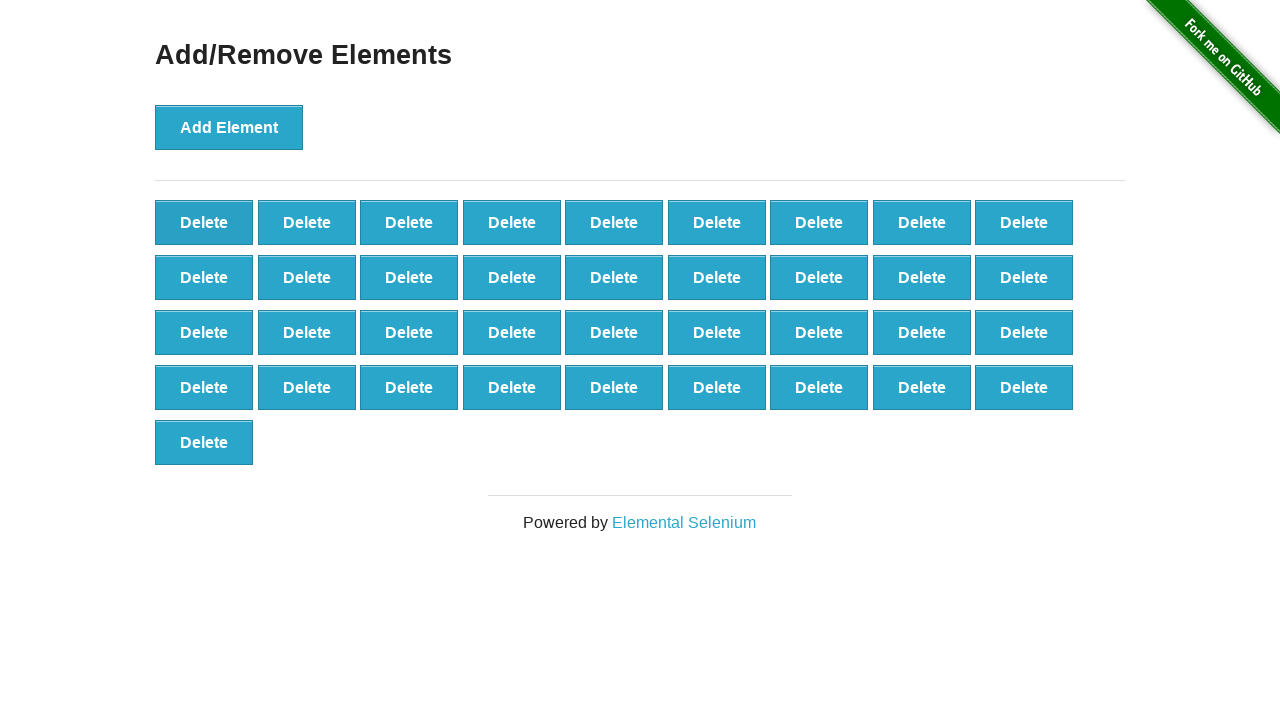

Clicked delete button (iteration 64/90) at (204, 222) on xpath=//*[@onclick='deleteElement()'] >> nth=0
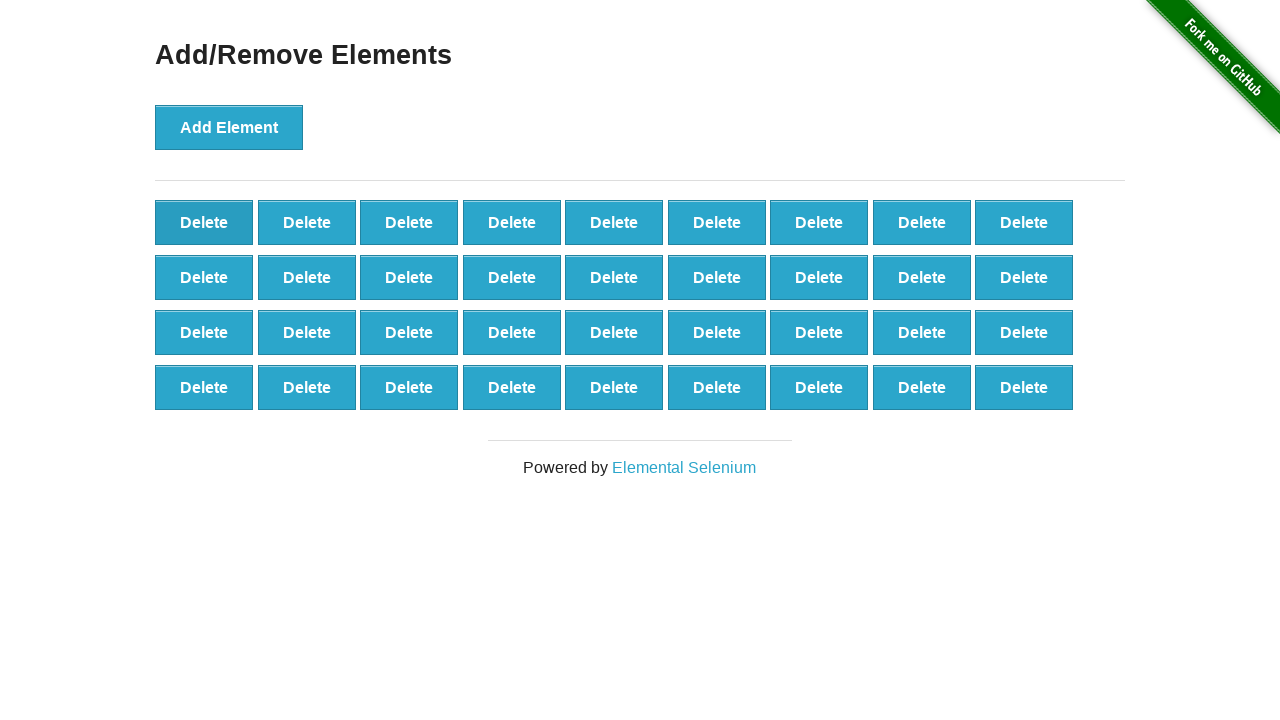

Clicked delete button (iteration 65/90) at (204, 222) on xpath=//*[@onclick='deleteElement()'] >> nth=0
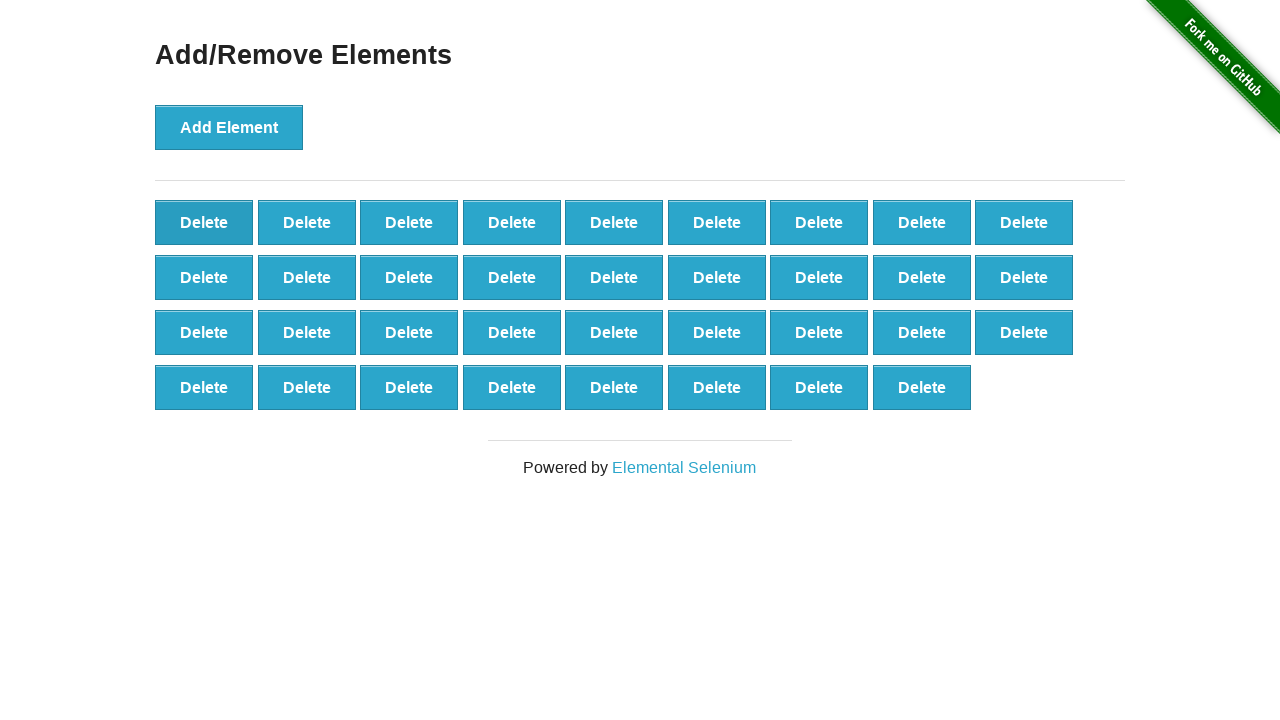

Clicked delete button (iteration 66/90) at (204, 222) on xpath=//*[@onclick='deleteElement()'] >> nth=0
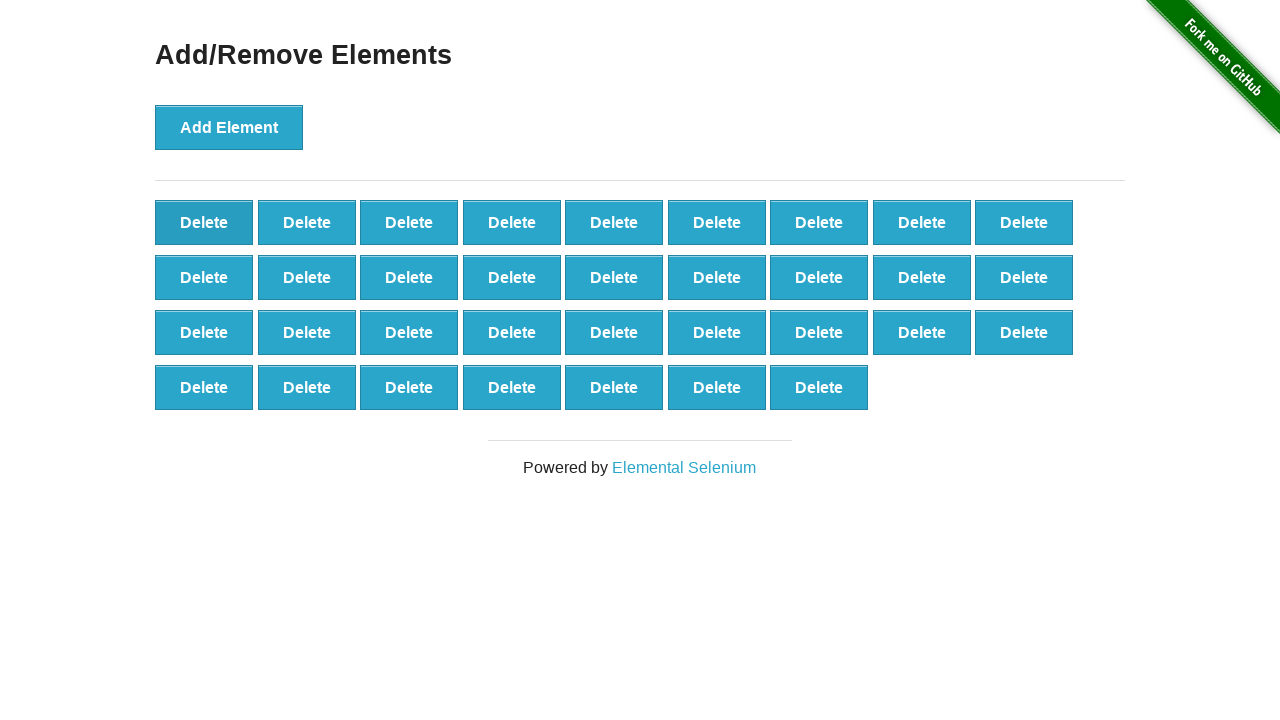

Clicked delete button (iteration 67/90) at (204, 222) on xpath=//*[@onclick='deleteElement()'] >> nth=0
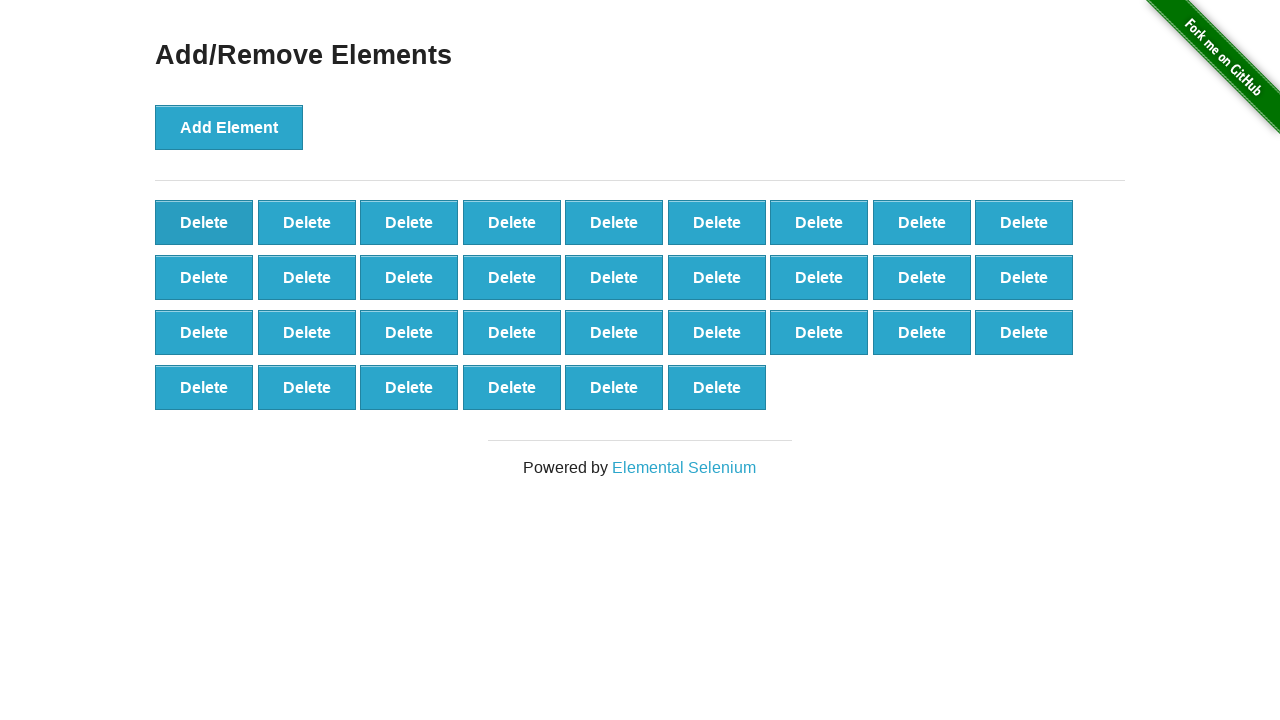

Clicked delete button (iteration 68/90) at (204, 222) on xpath=//*[@onclick='deleteElement()'] >> nth=0
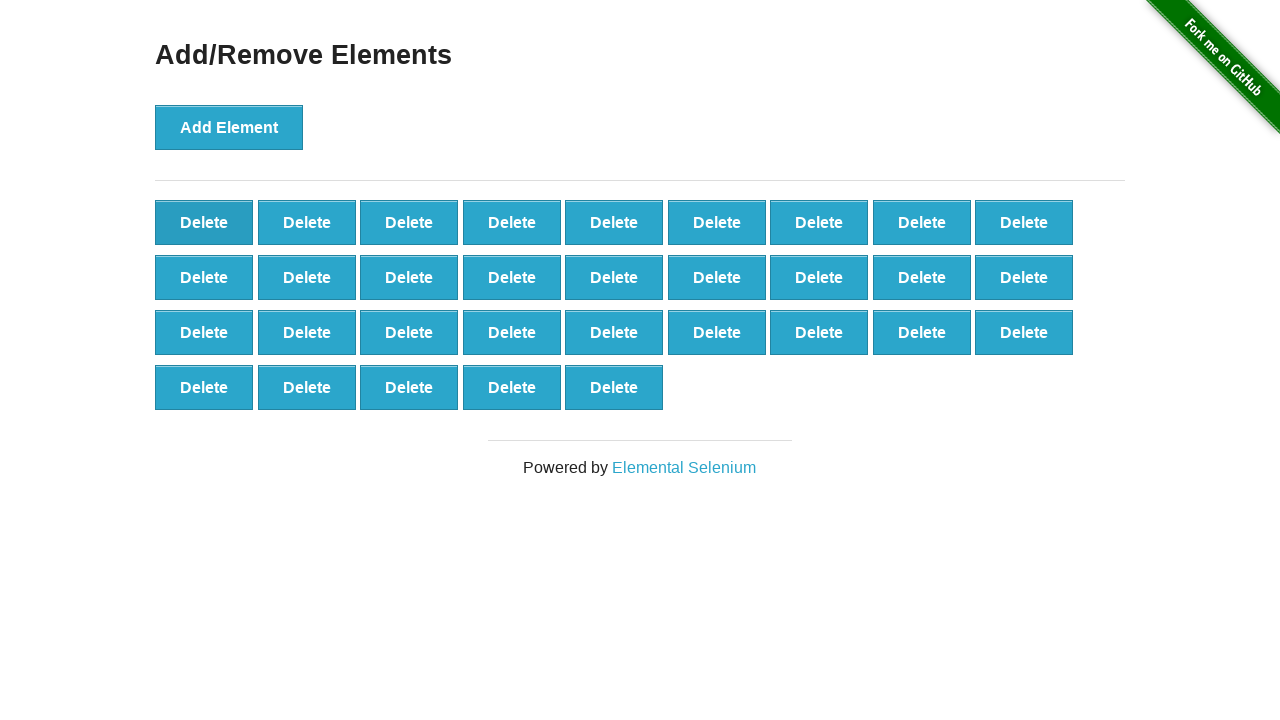

Clicked delete button (iteration 69/90) at (204, 222) on xpath=//*[@onclick='deleteElement()'] >> nth=0
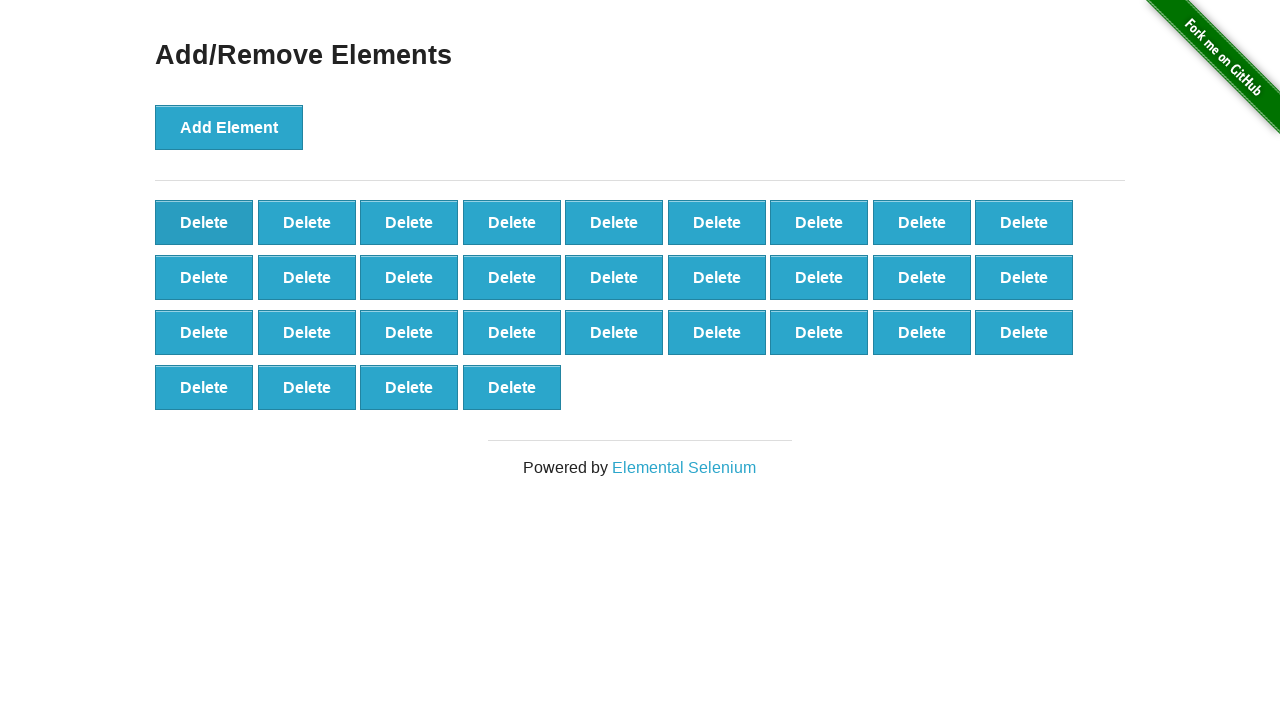

Clicked delete button (iteration 70/90) at (204, 222) on xpath=//*[@onclick='deleteElement()'] >> nth=0
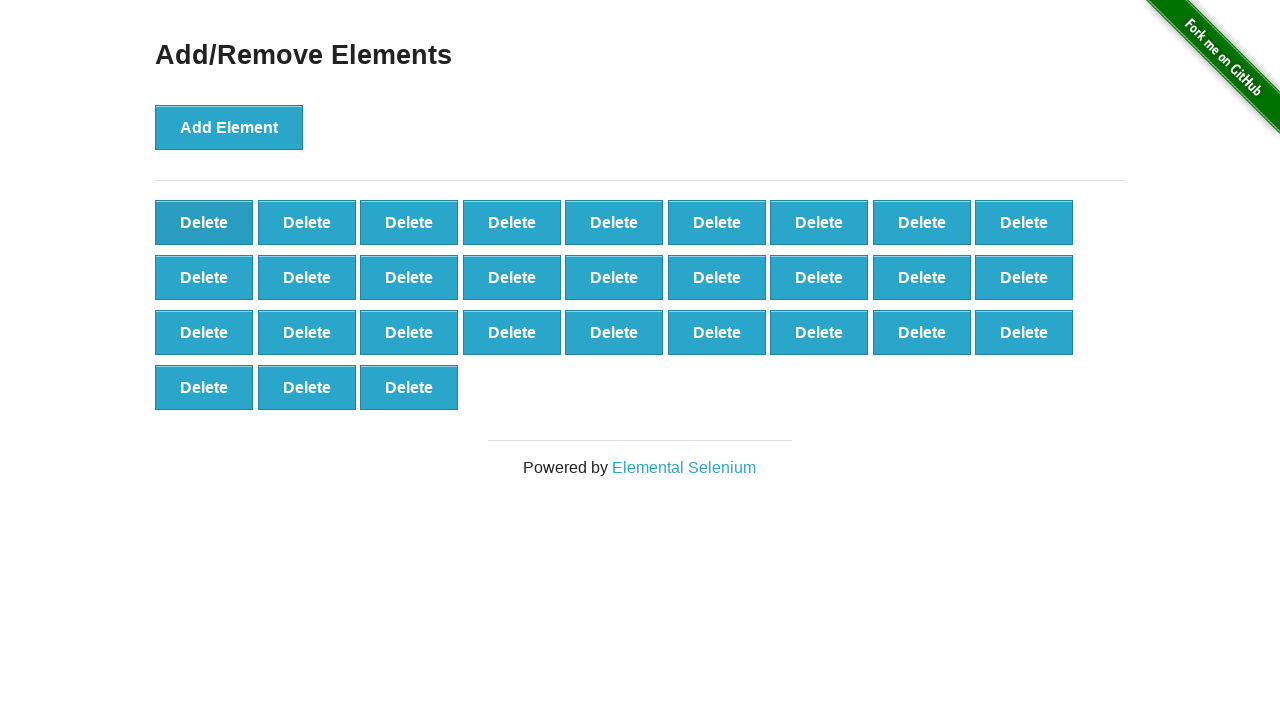

Clicked delete button (iteration 71/90) at (204, 222) on xpath=//*[@onclick='deleteElement()'] >> nth=0
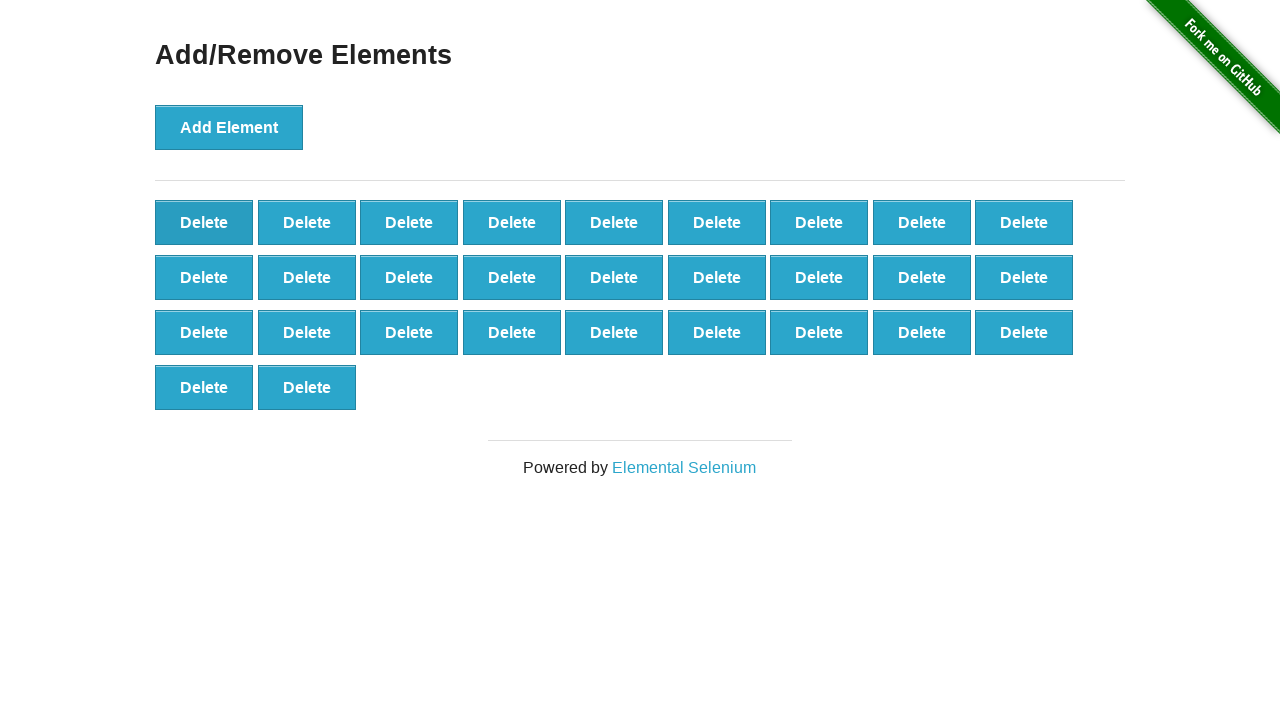

Clicked delete button (iteration 72/90) at (204, 222) on xpath=//*[@onclick='deleteElement()'] >> nth=0
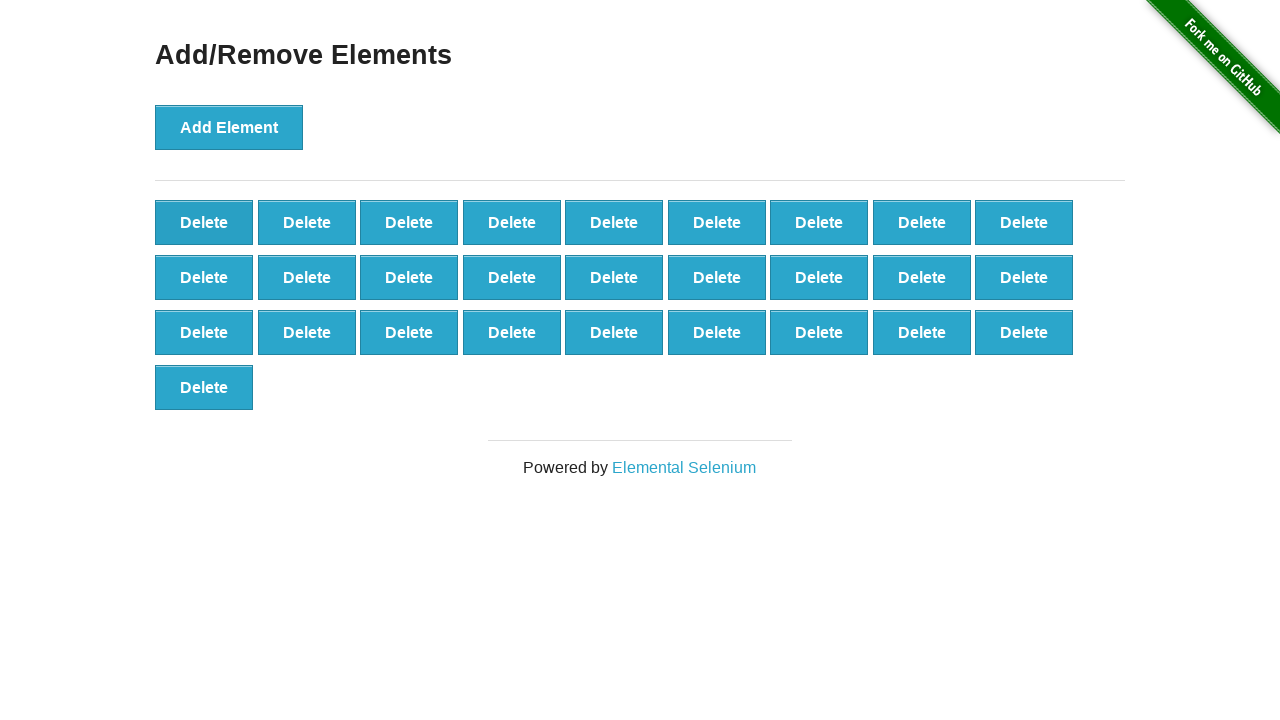

Clicked delete button (iteration 73/90) at (204, 222) on xpath=//*[@onclick='deleteElement()'] >> nth=0
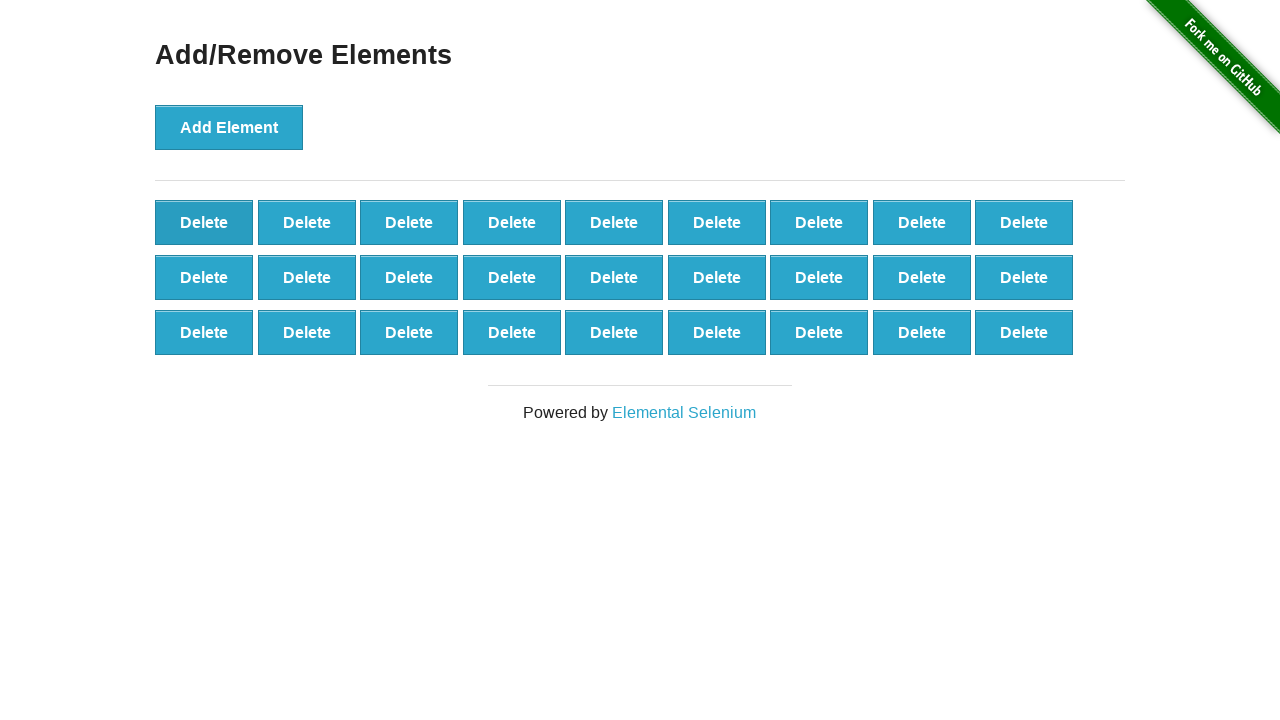

Clicked delete button (iteration 74/90) at (204, 222) on xpath=//*[@onclick='deleteElement()'] >> nth=0
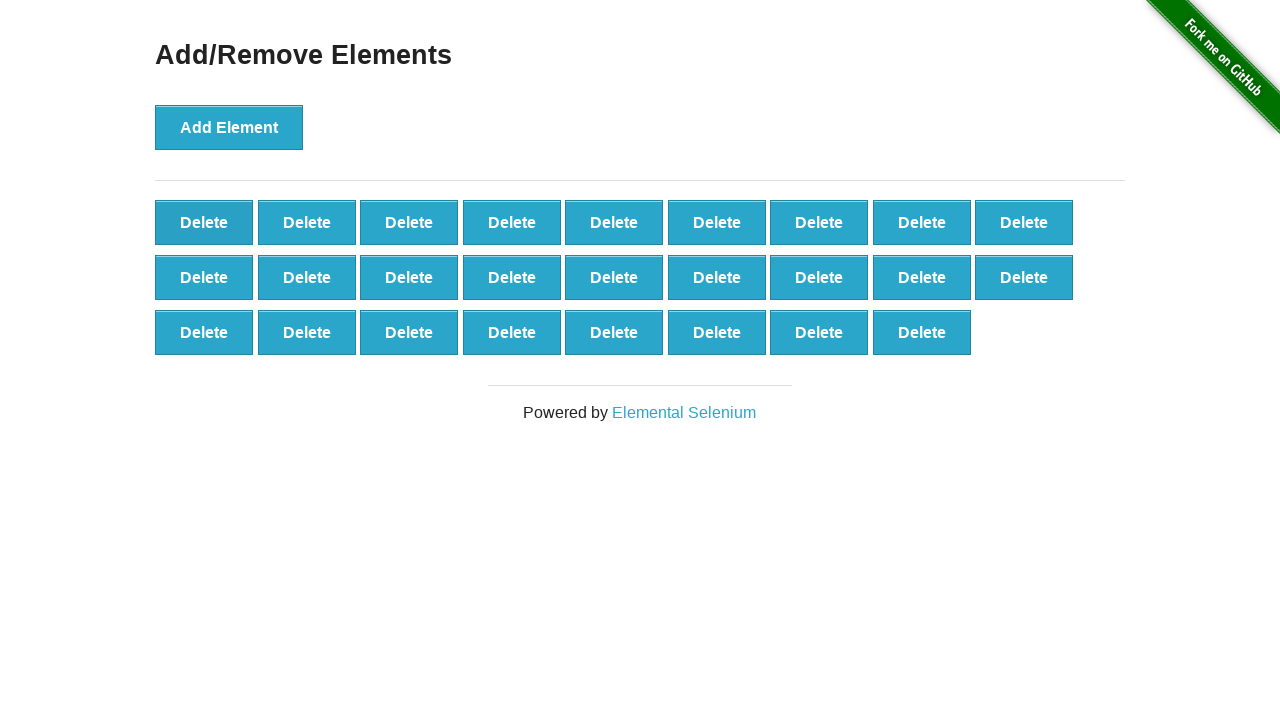

Clicked delete button (iteration 75/90) at (204, 222) on xpath=//*[@onclick='deleteElement()'] >> nth=0
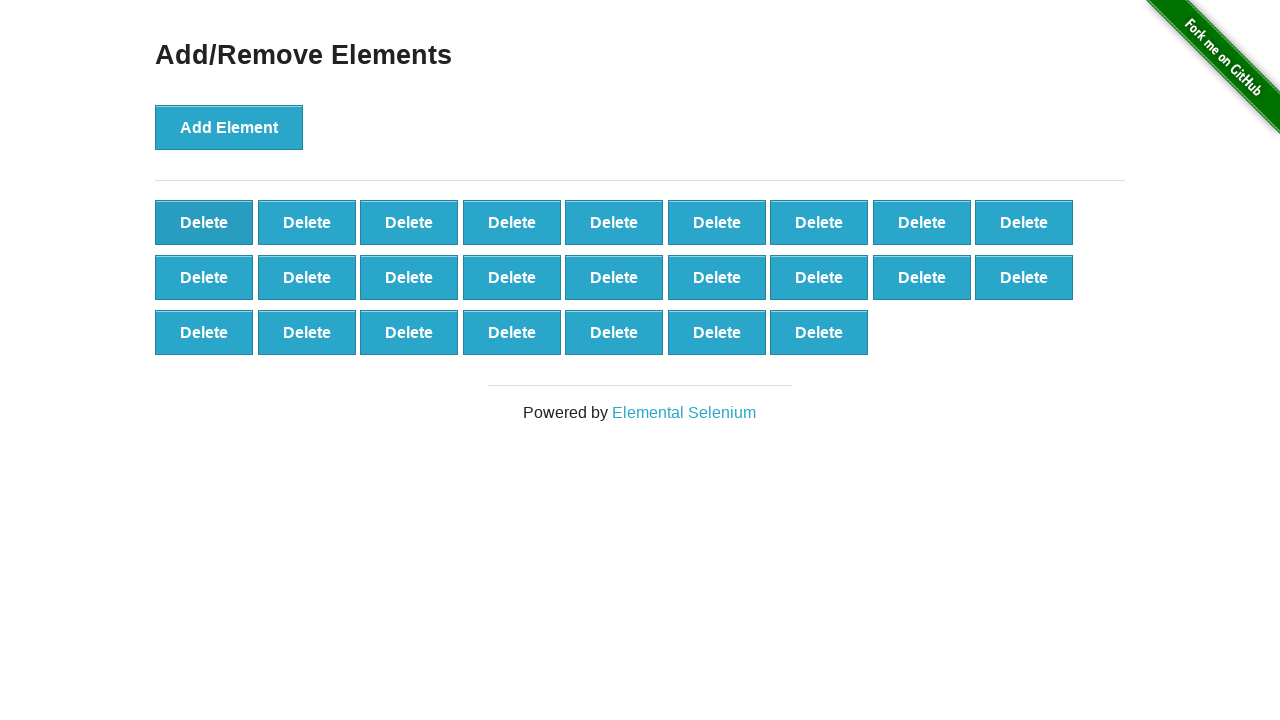

Clicked delete button (iteration 76/90) at (204, 222) on xpath=//*[@onclick='deleteElement()'] >> nth=0
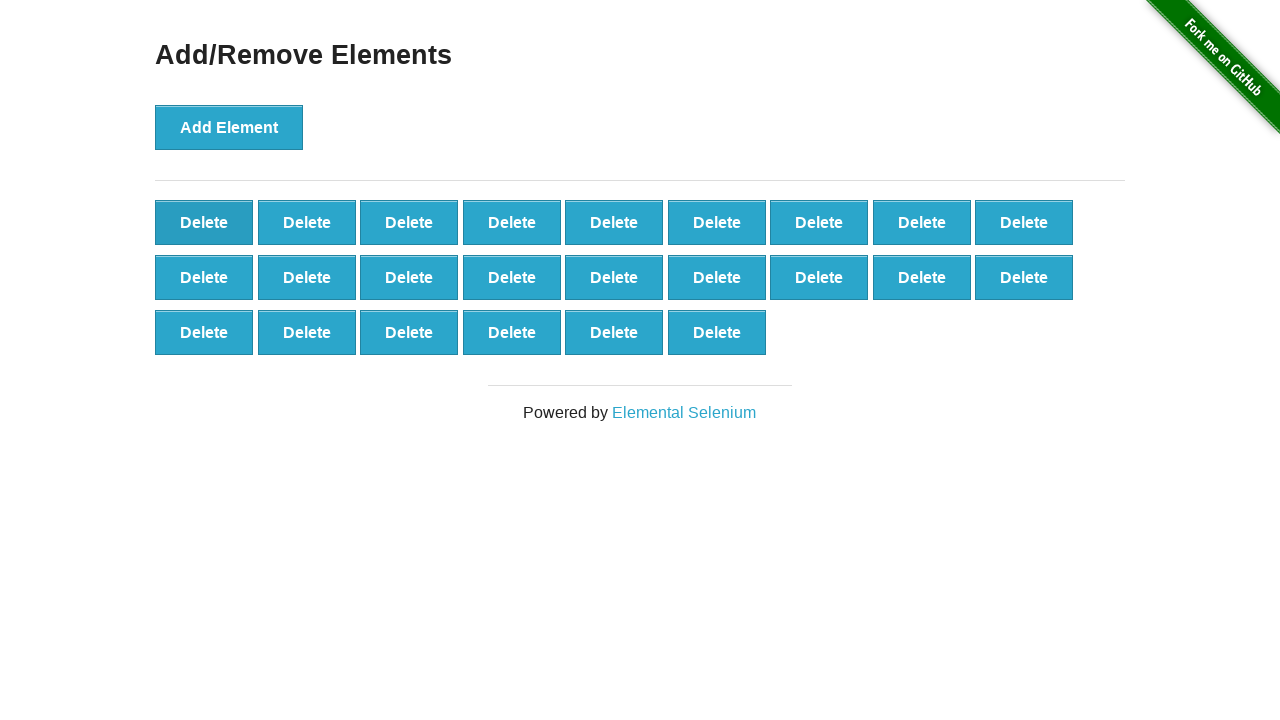

Clicked delete button (iteration 77/90) at (204, 222) on xpath=//*[@onclick='deleteElement()'] >> nth=0
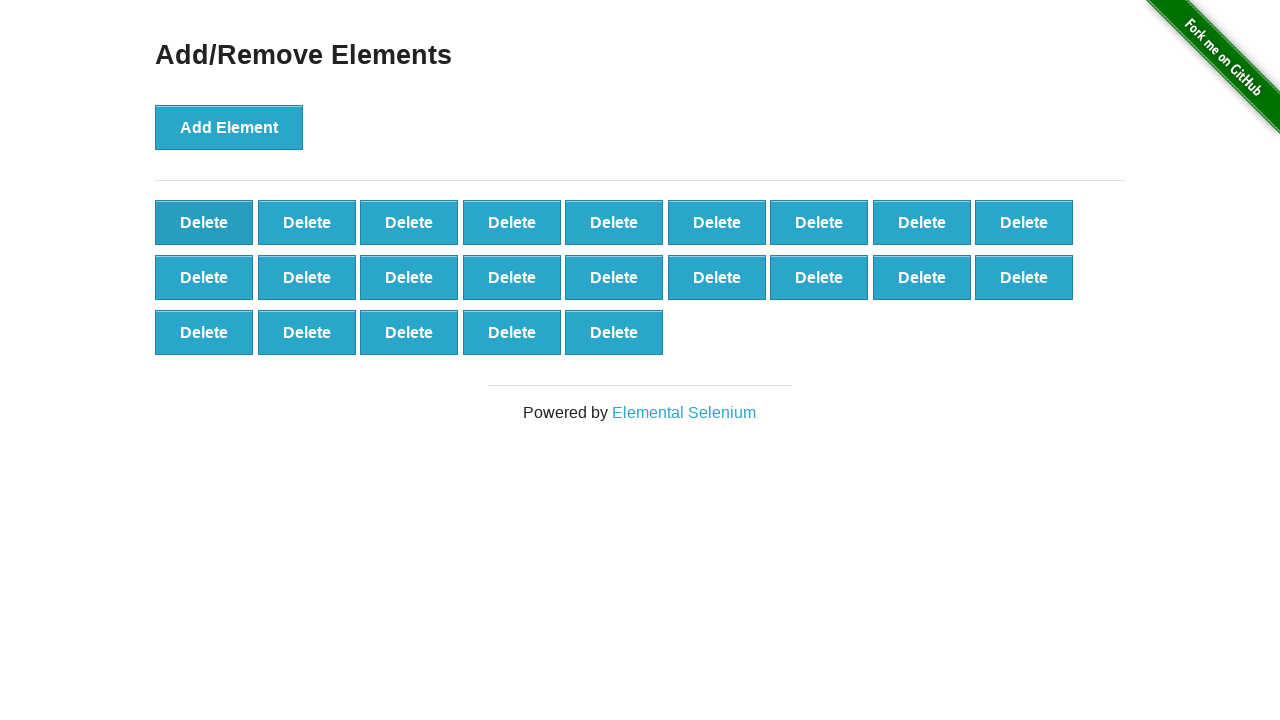

Clicked delete button (iteration 78/90) at (204, 222) on xpath=//*[@onclick='deleteElement()'] >> nth=0
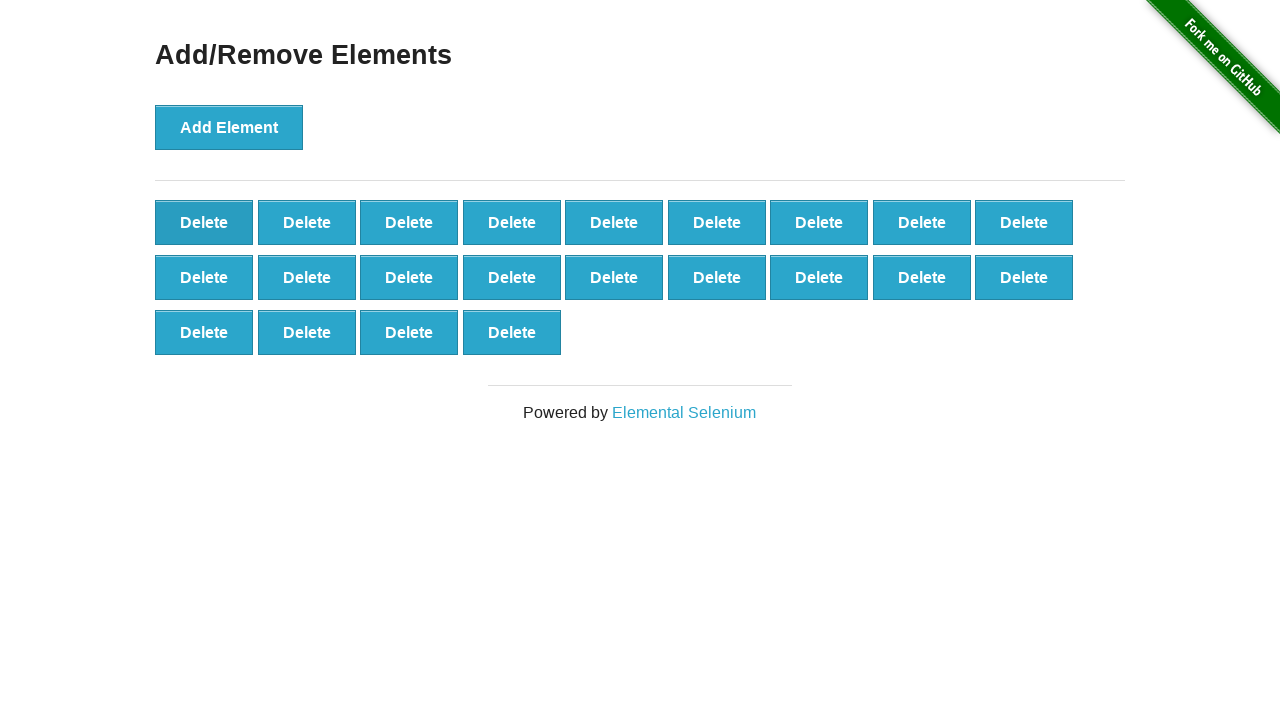

Clicked delete button (iteration 79/90) at (204, 222) on xpath=//*[@onclick='deleteElement()'] >> nth=0
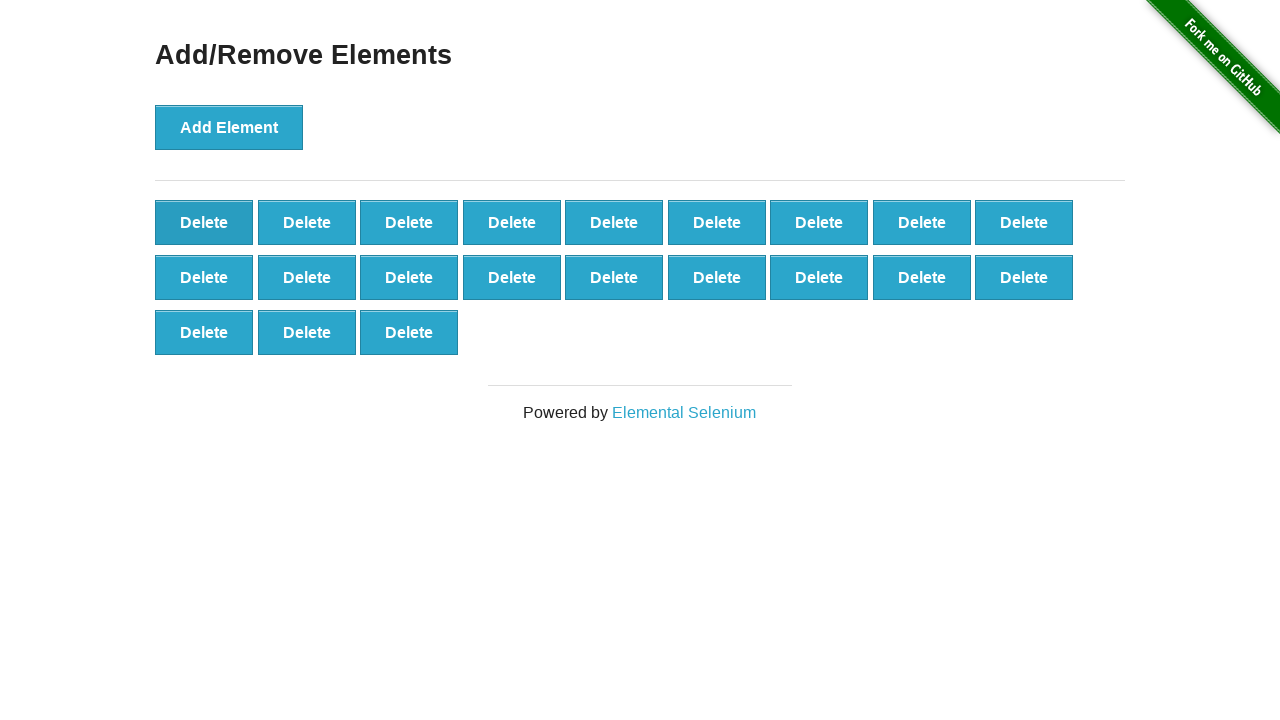

Clicked delete button (iteration 80/90) at (204, 222) on xpath=//*[@onclick='deleteElement()'] >> nth=0
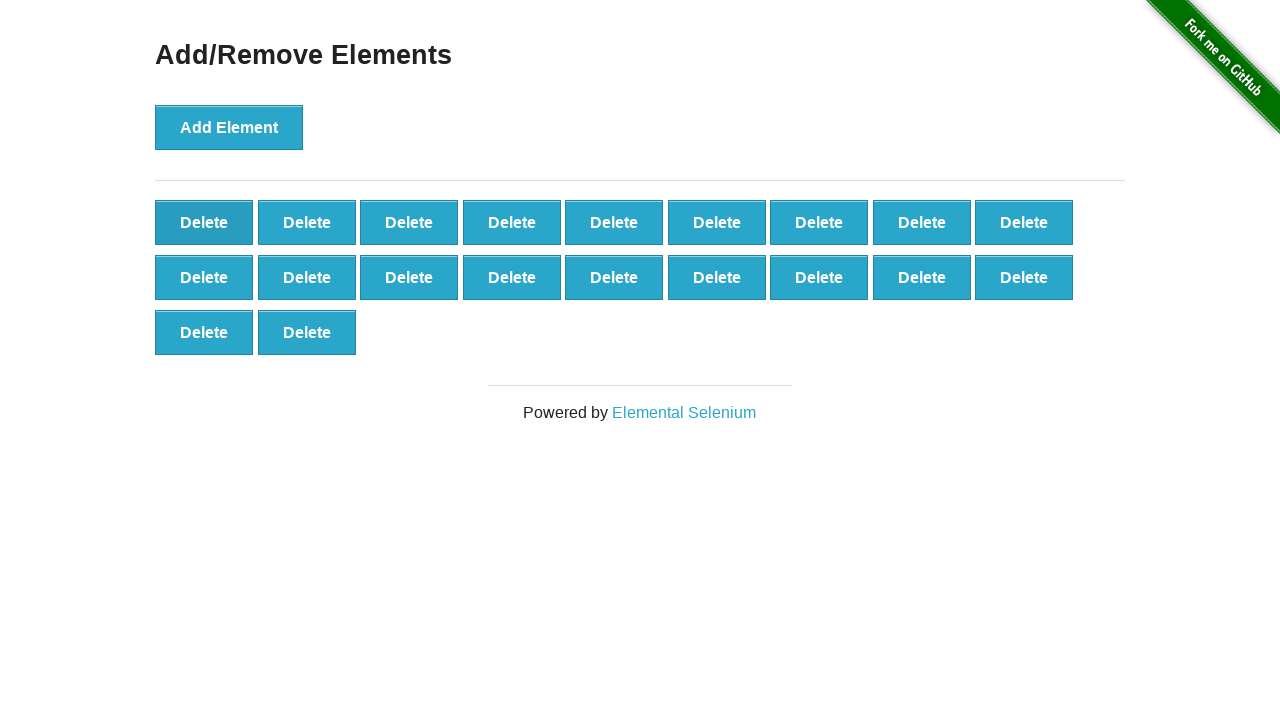

Clicked delete button (iteration 81/90) at (204, 222) on xpath=//*[@onclick='deleteElement()'] >> nth=0
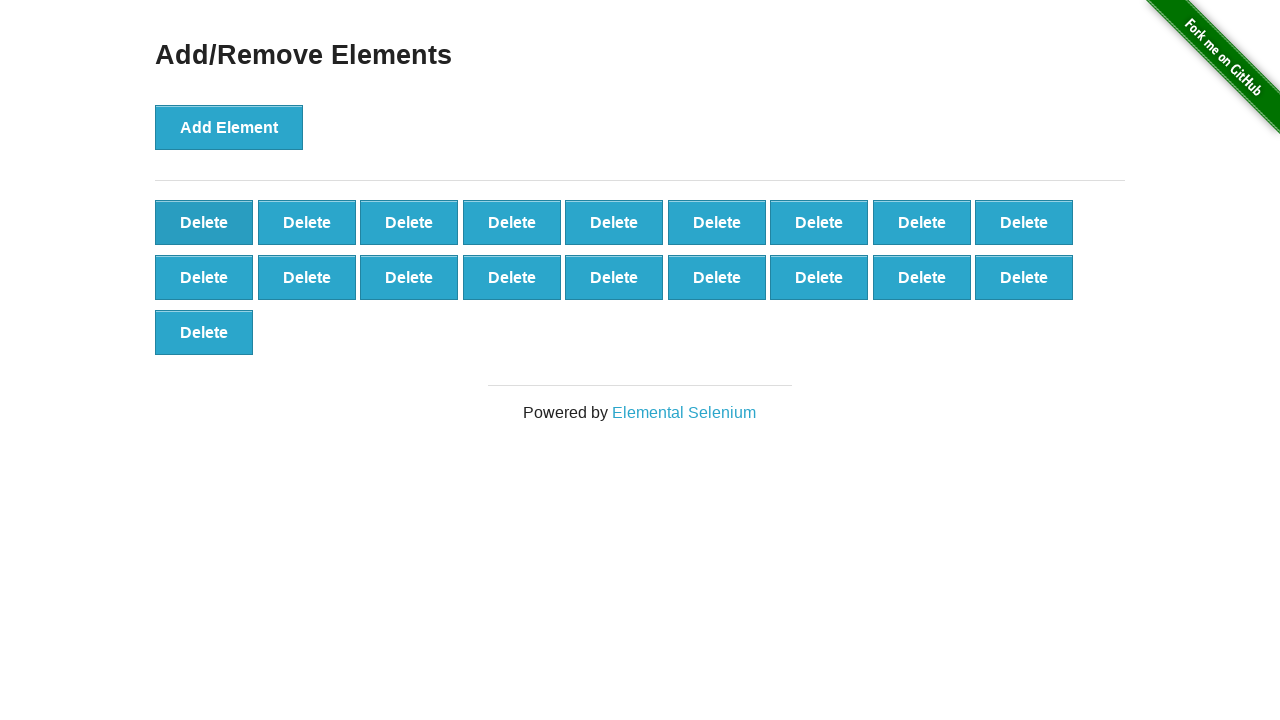

Clicked delete button (iteration 82/90) at (204, 222) on xpath=//*[@onclick='deleteElement()'] >> nth=0
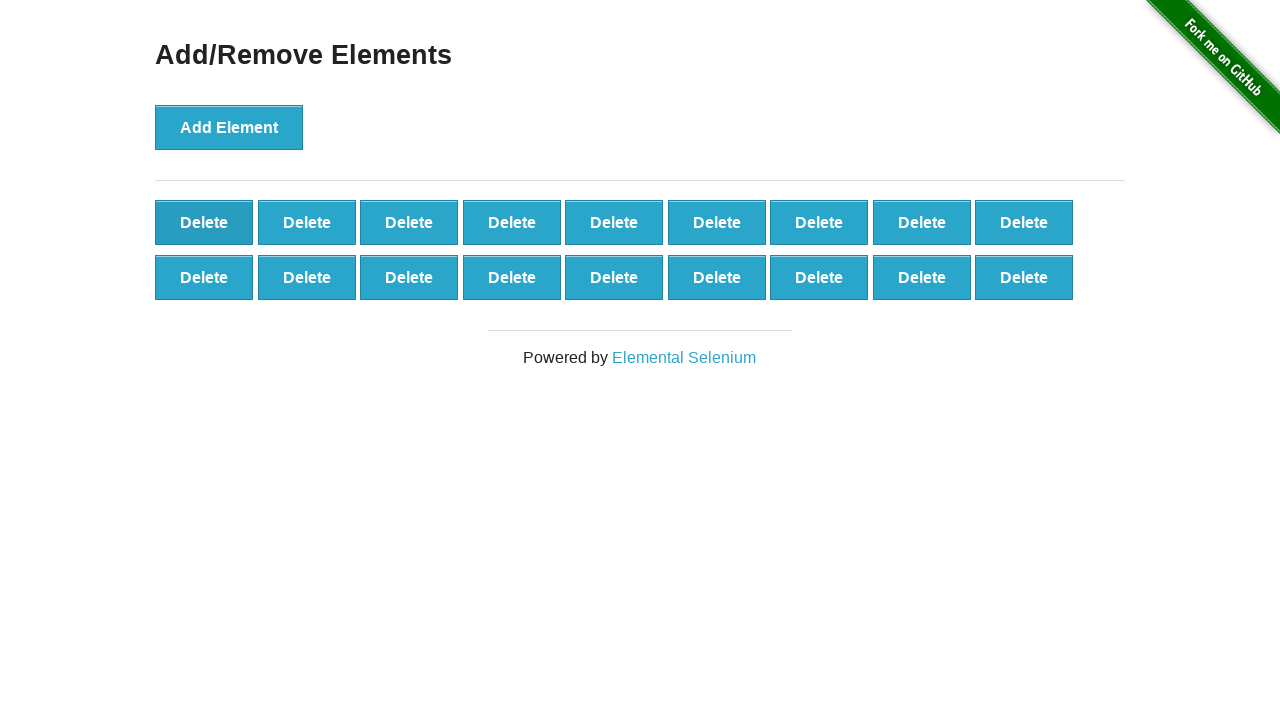

Clicked delete button (iteration 83/90) at (204, 222) on xpath=//*[@onclick='deleteElement()'] >> nth=0
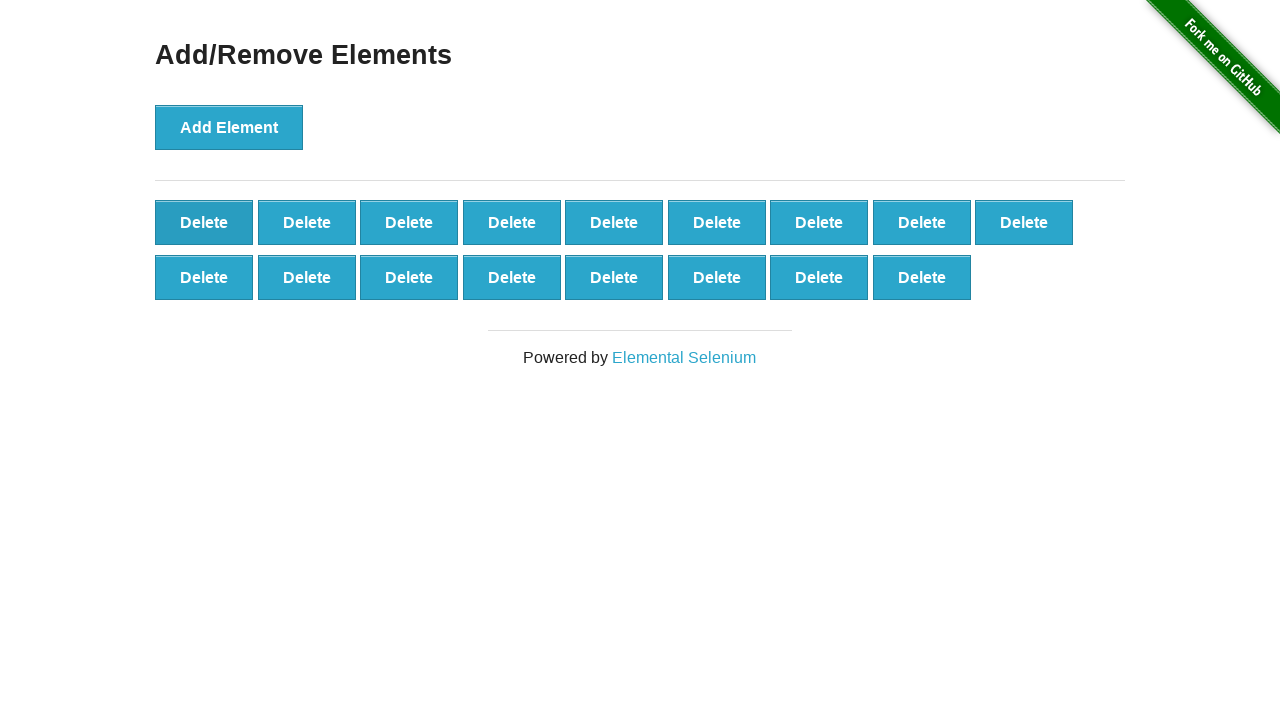

Clicked delete button (iteration 84/90) at (204, 222) on xpath=//*[@onclick='deleteElement()'] >> nth=0
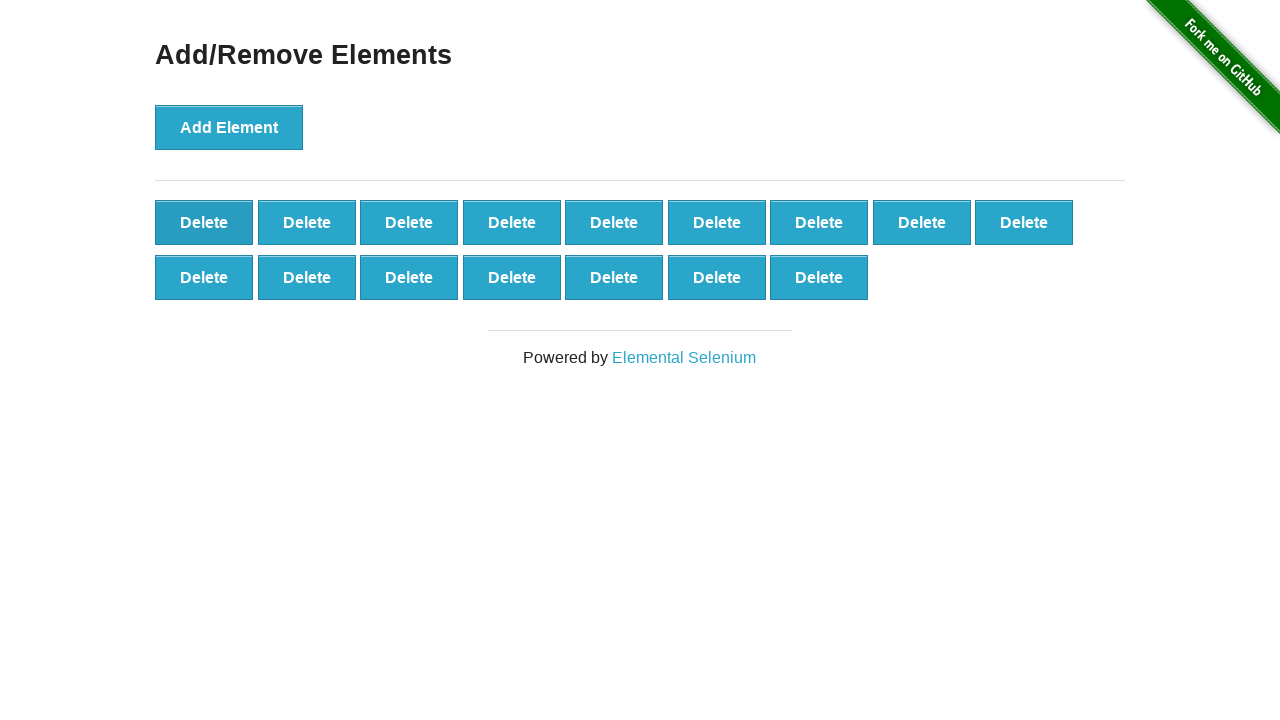

Clicked delete button (iteration 85/90) at (204, 222) on xpath=//*[@onclick='deleteElement()'] >> nth=0
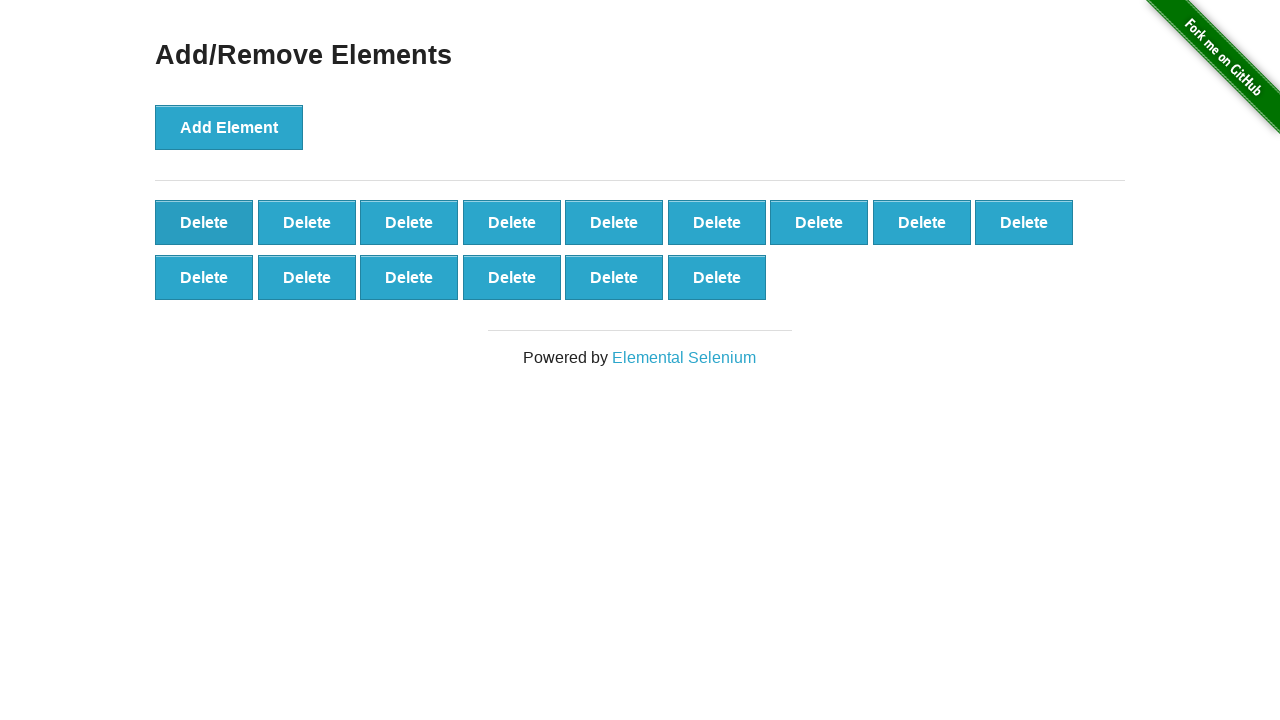

Clicked delete button (iteration 86/90) at (204, 222) on xpath=//*[@onclick='deleteElement()'] >> nth=0
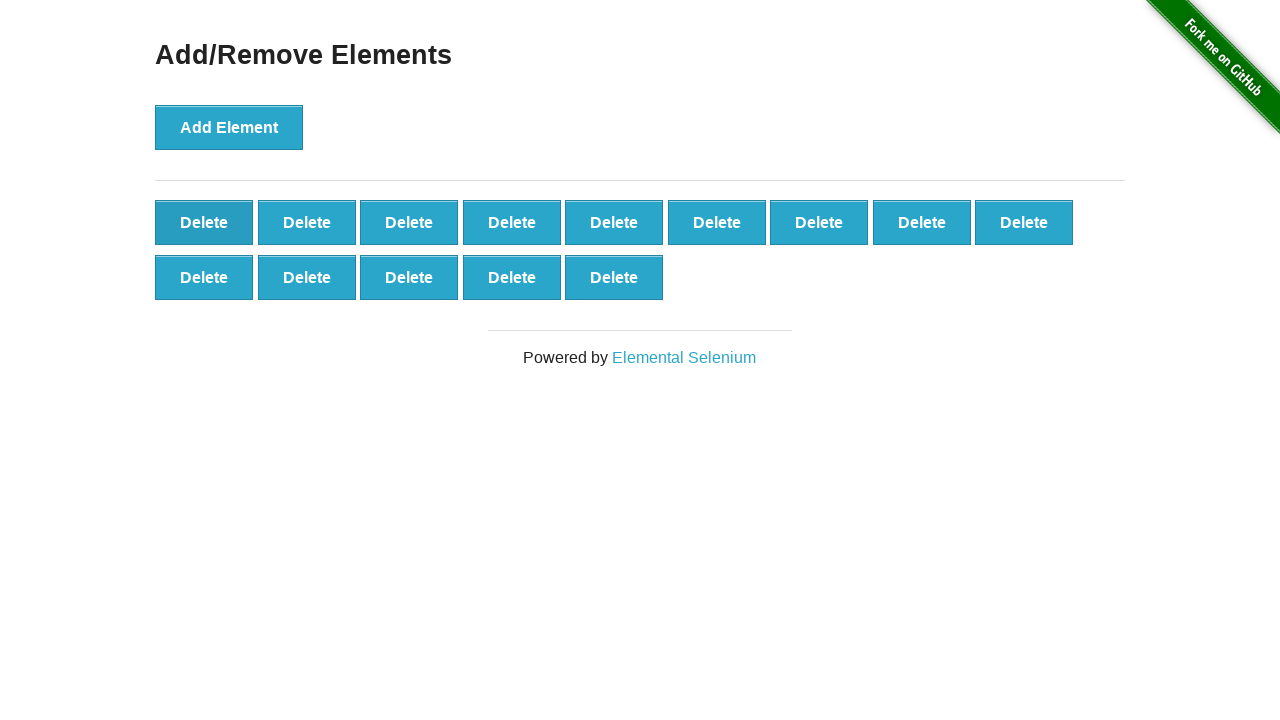

Clicked delete button (iteration 87/90) at (204, 222) on xpath=//*[@onclick='deleteElement()'] >> nth=0
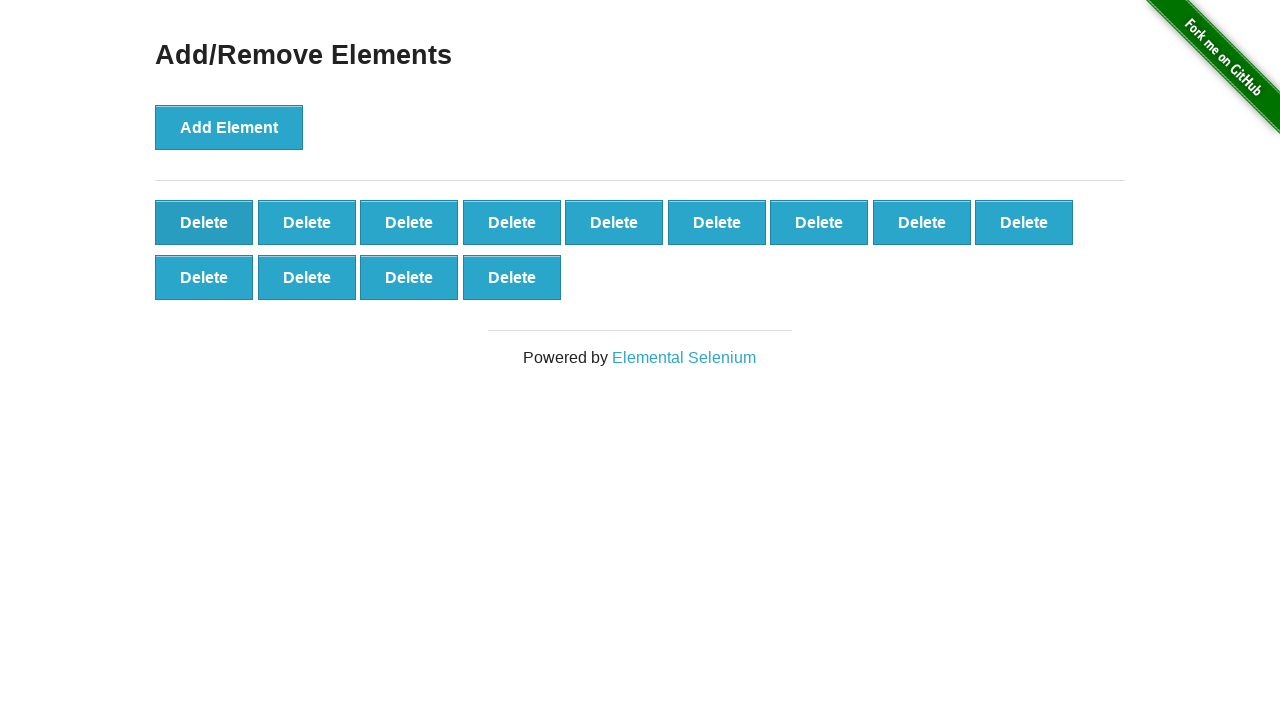

Clicked delete button (iteration 88/90) at (204, 222) on xpath=//*[@onclick='deleteElement()'] >> nth=0
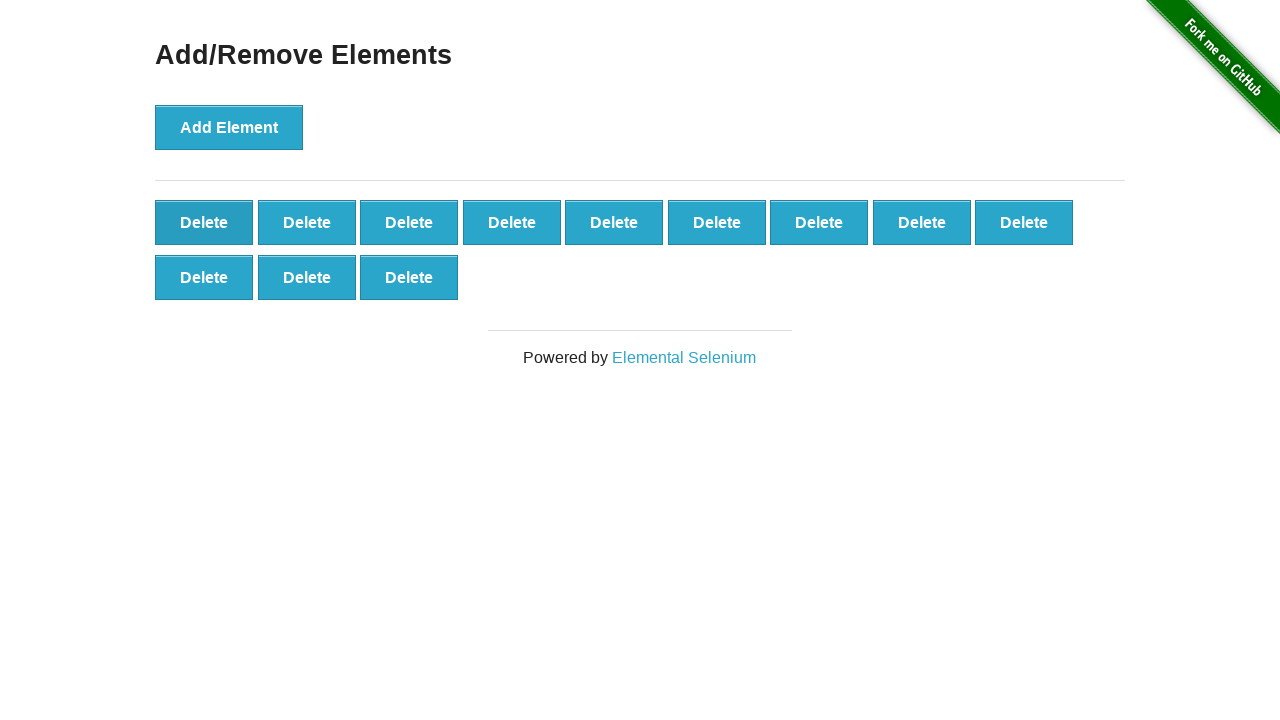

Clicked delete button (iteration 89/90) at (204, 222) on xpath=//*[@onclick='deleteElement()'] >> nth=0
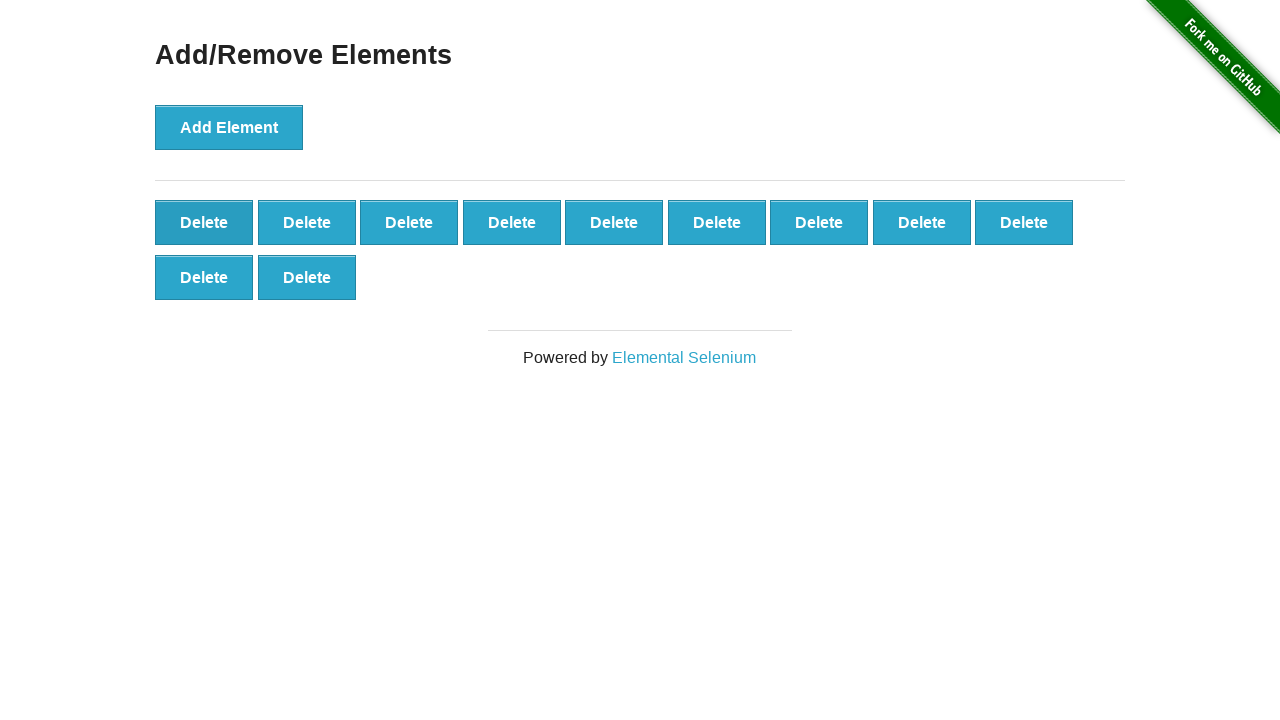

Clicked delete button (iteration 90/90) at (204, 222) on xpath=//*[@onclick='deleteElement()'] >> nth=0
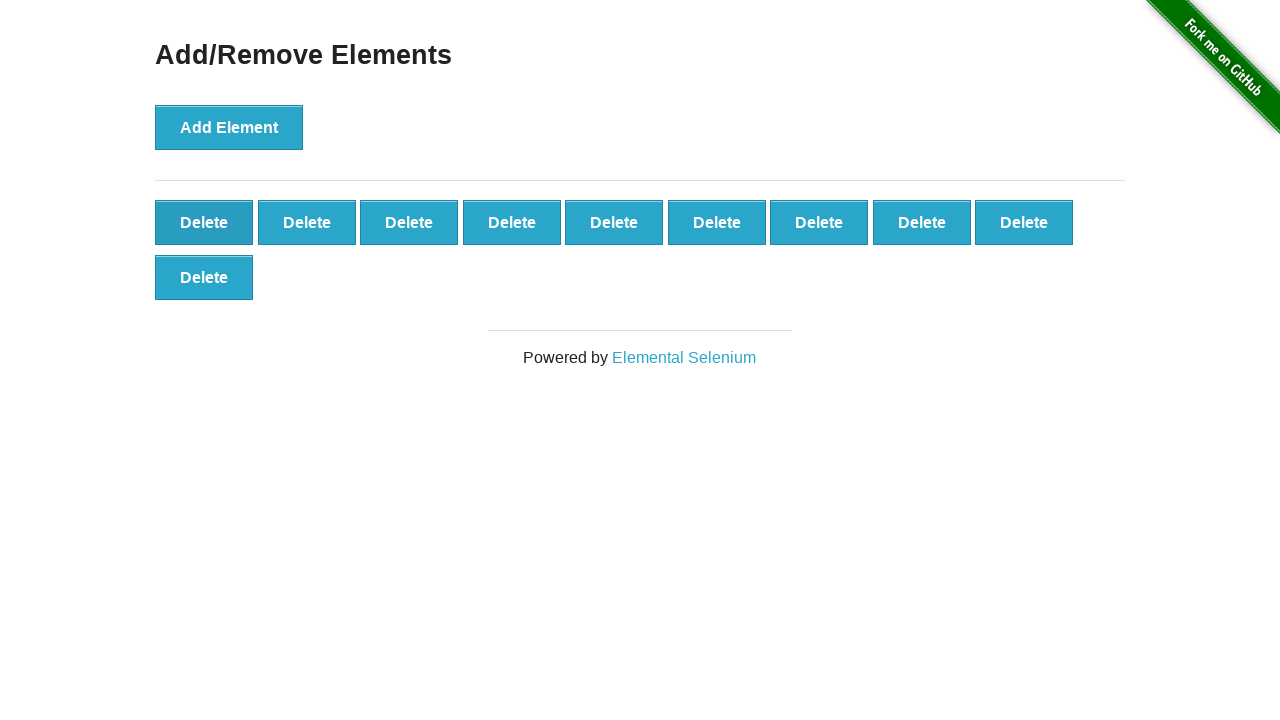

Verified 10 delete buttons remain after deleting 90 elements
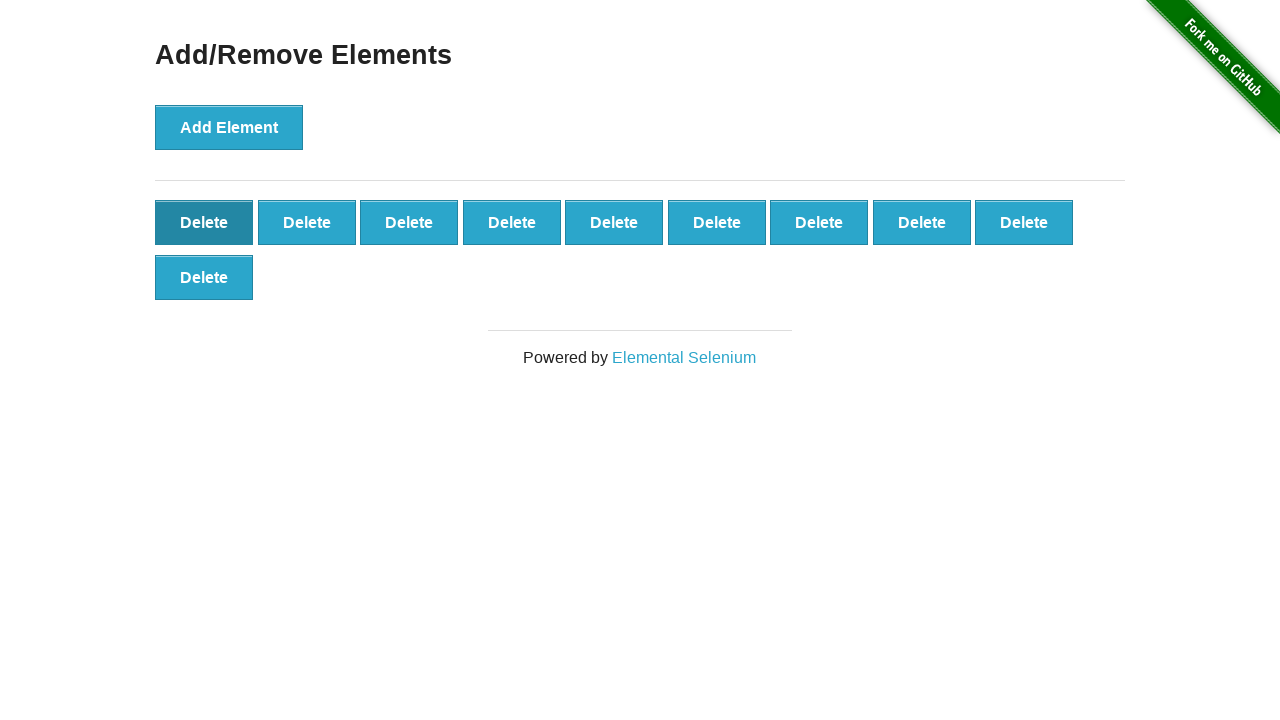

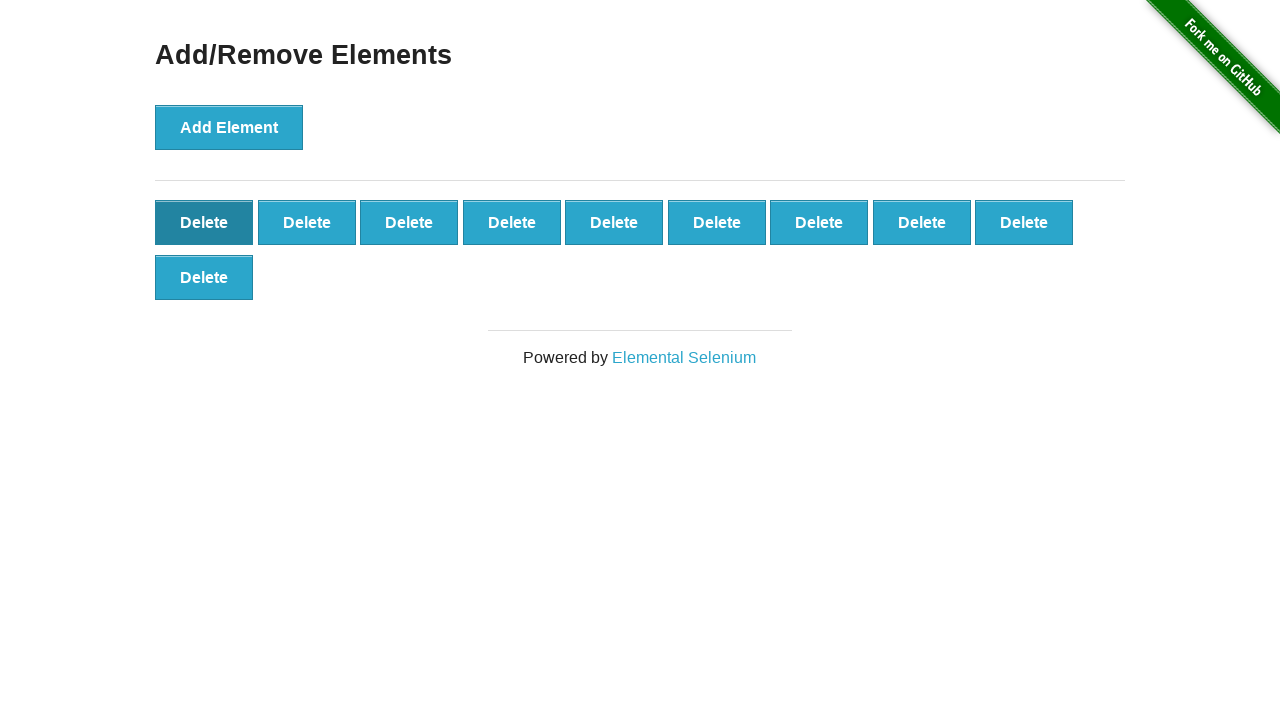